Navigates to Michaels.com and retrieves all links on the page, filtering out links with blank text

Starting URL: https://www.michaels.com/

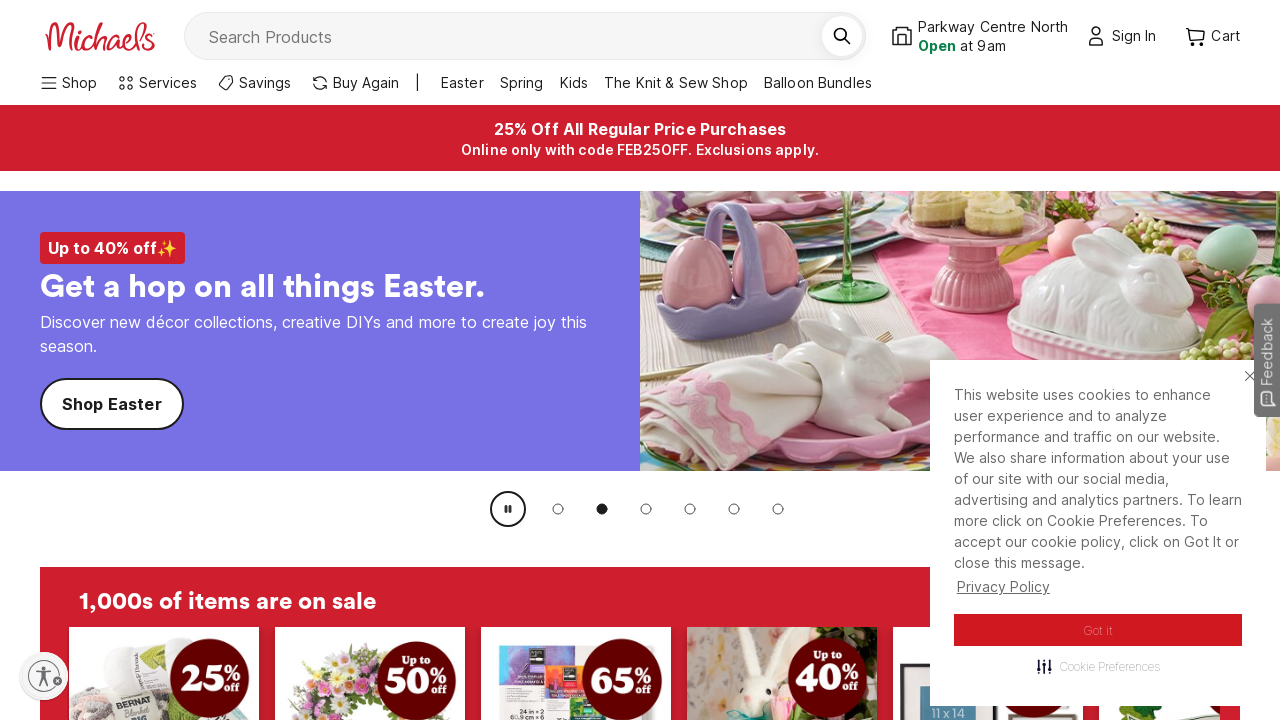

Waited for page to load with networkidle state
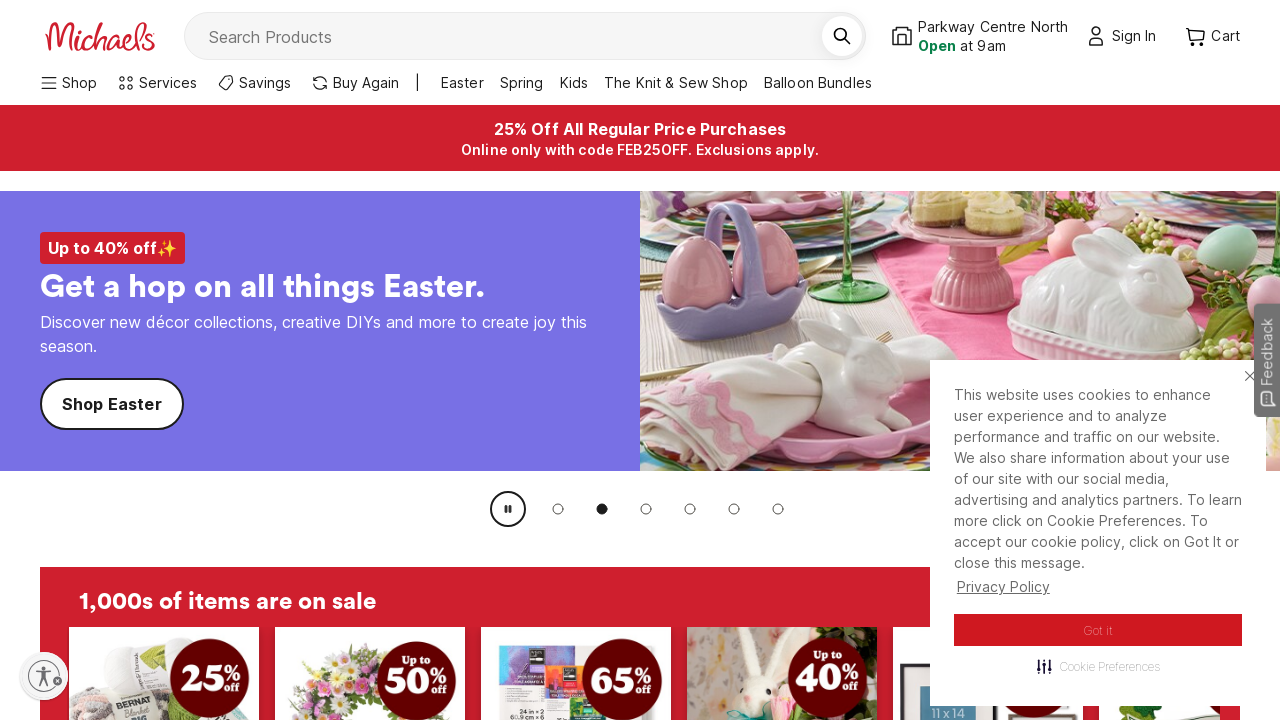

Retrieved all anchor elements from the page
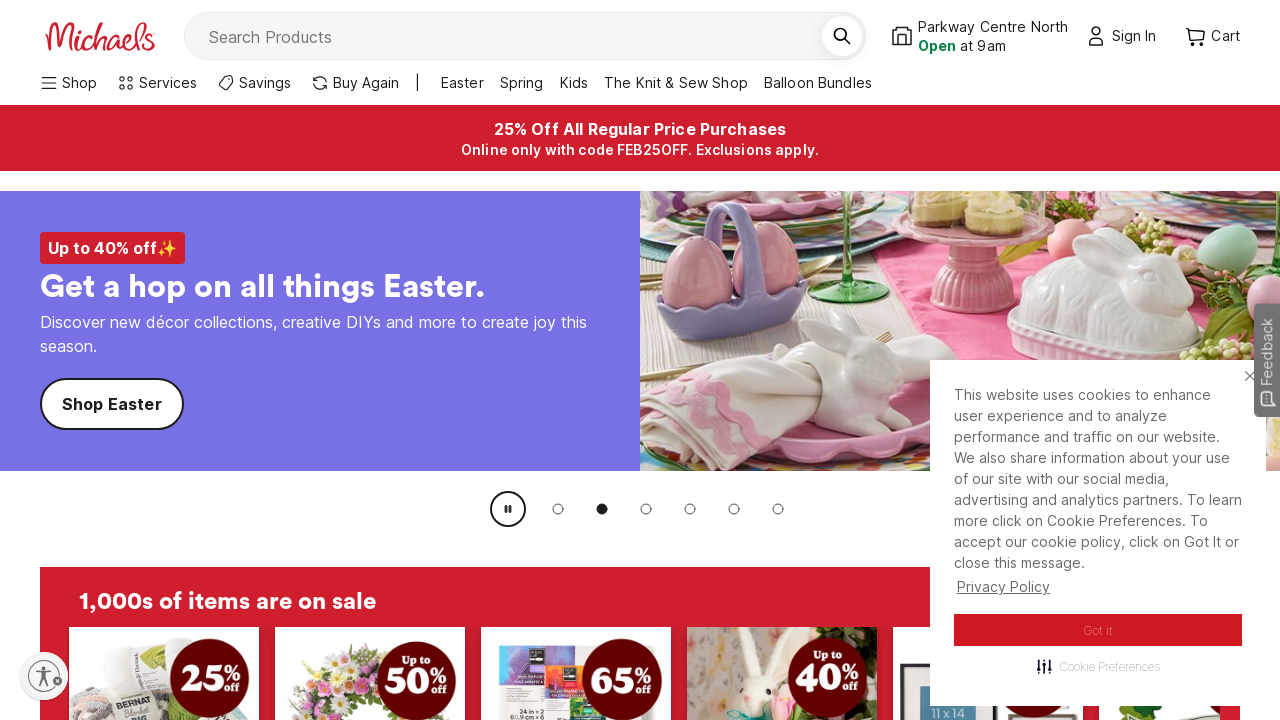

Total links found: 338
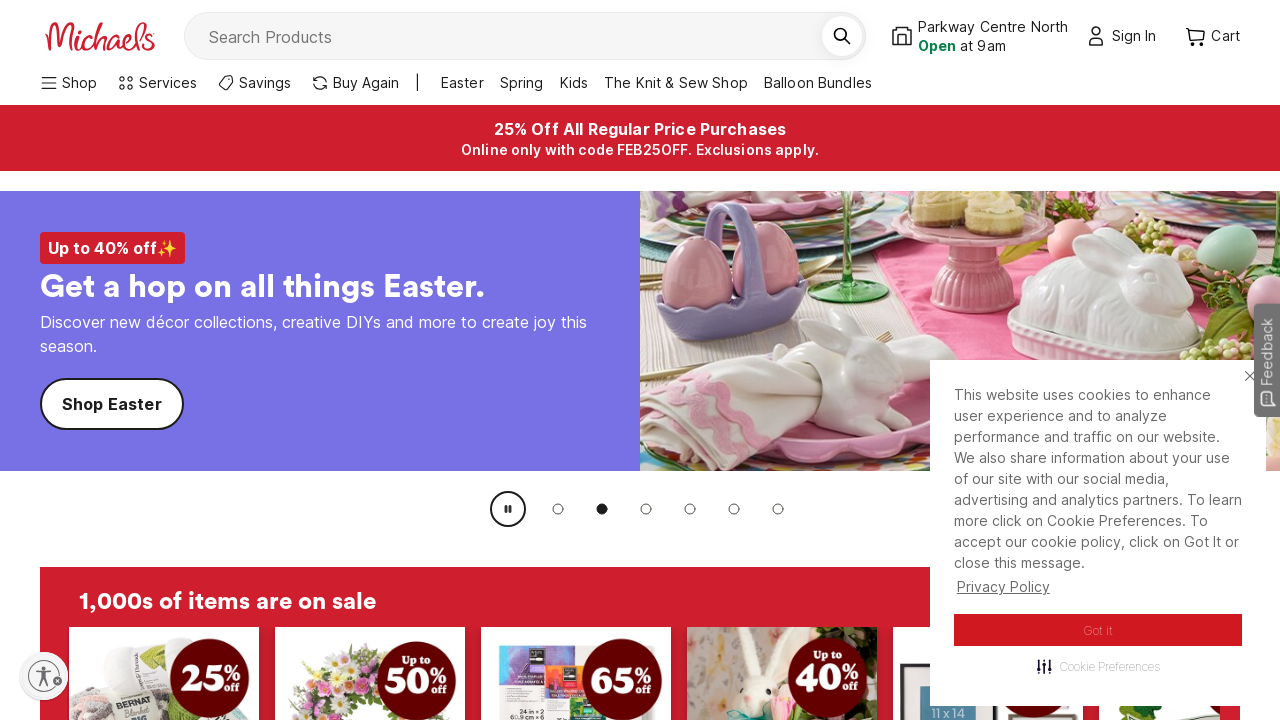

Retrieved link text: Enable accessibility
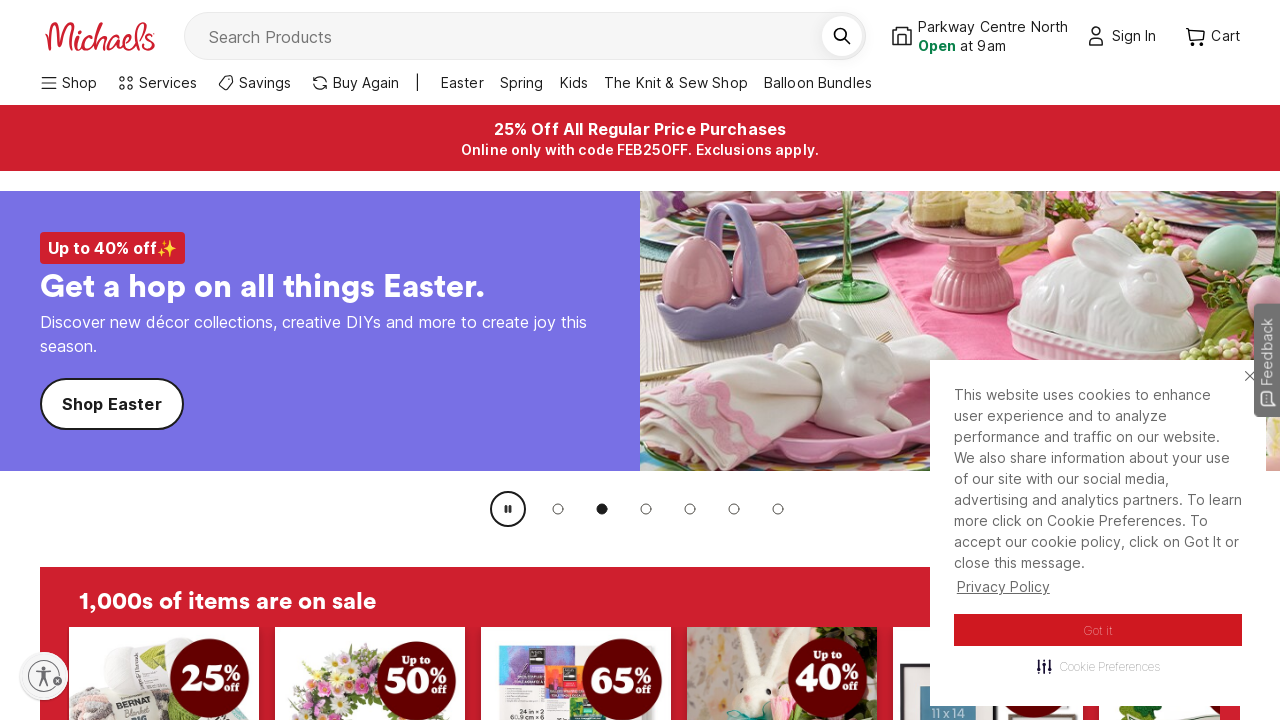

Retrieved link text: Privacy Policy
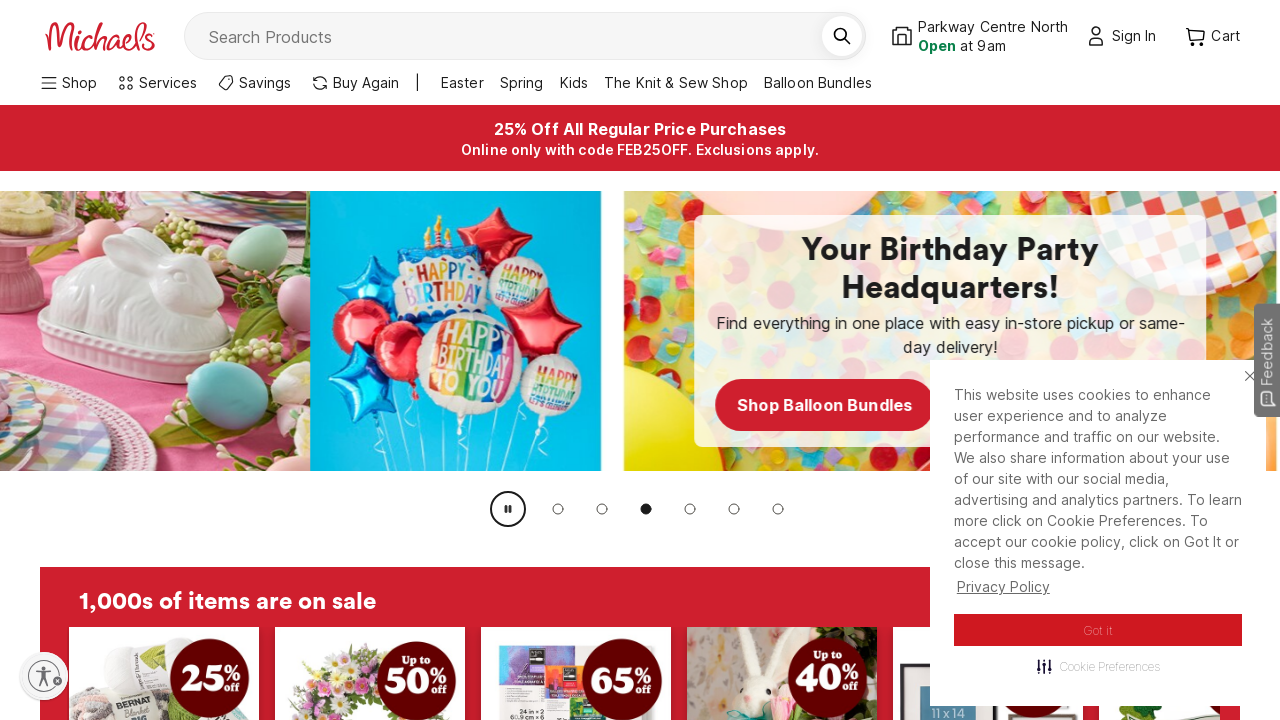

Retrieved link text: Got it
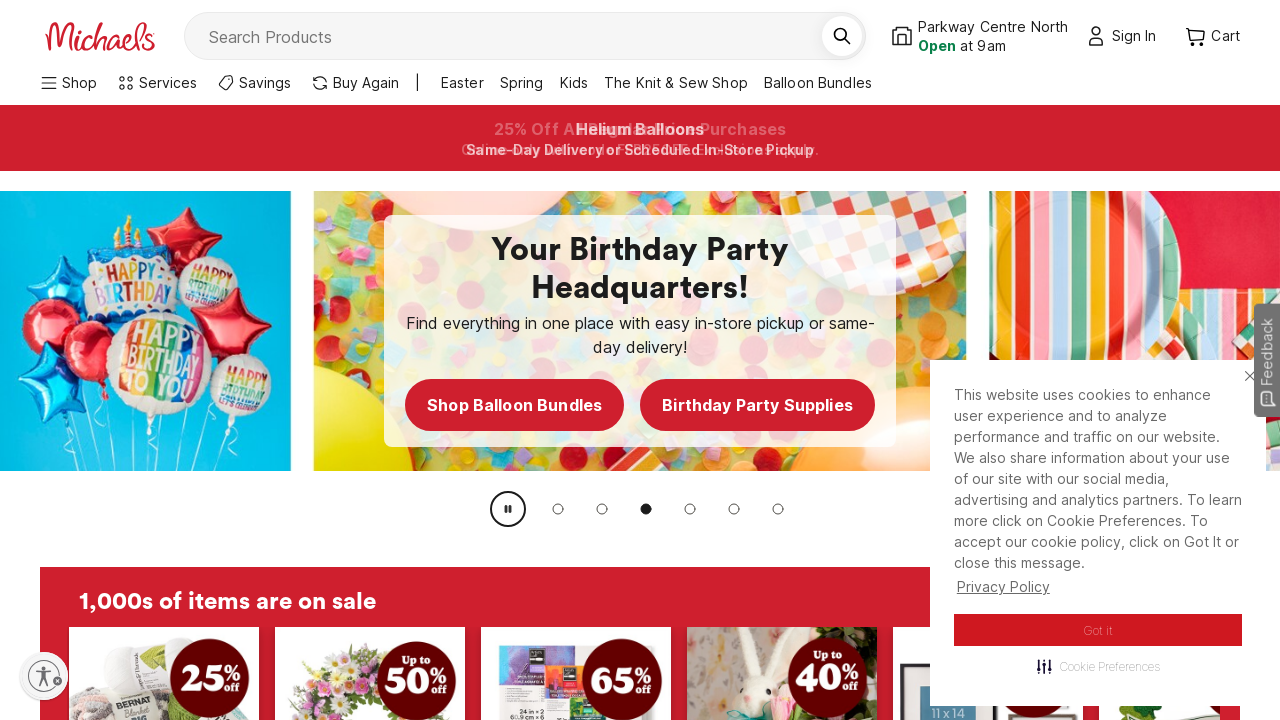

Retrieved link text: Cookie Preferences
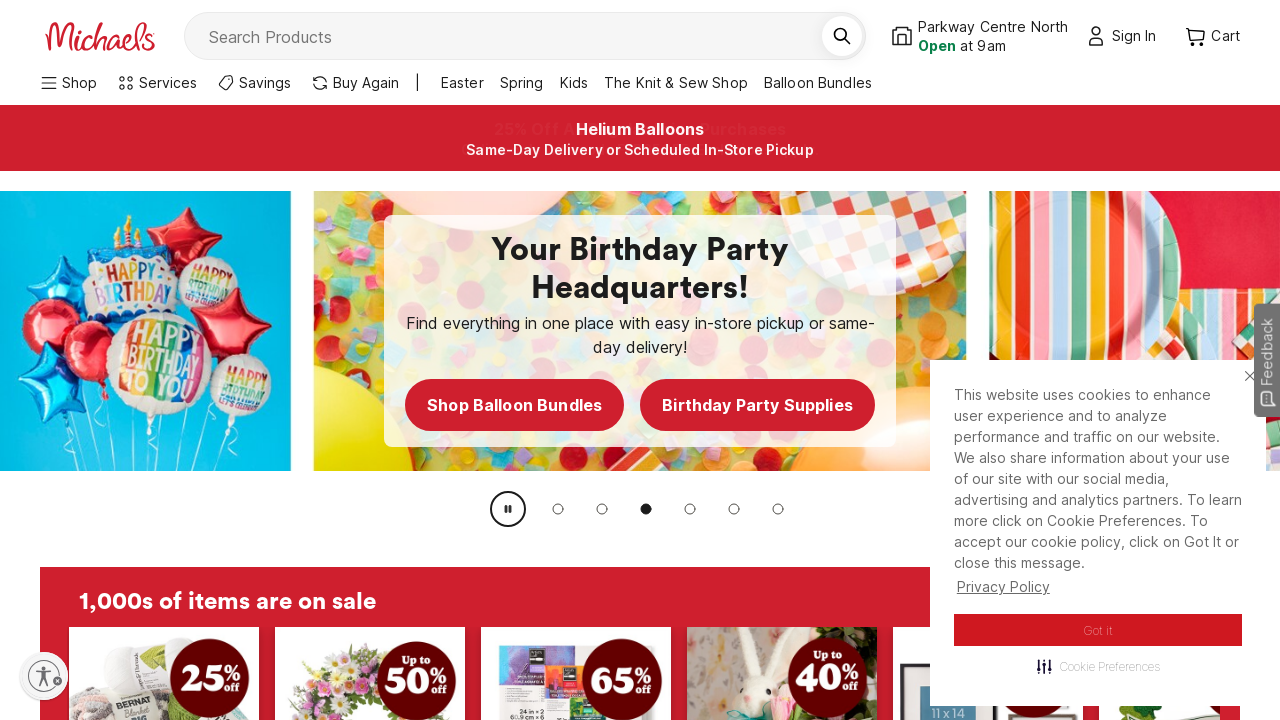

Retrieved link text: Custom Framing
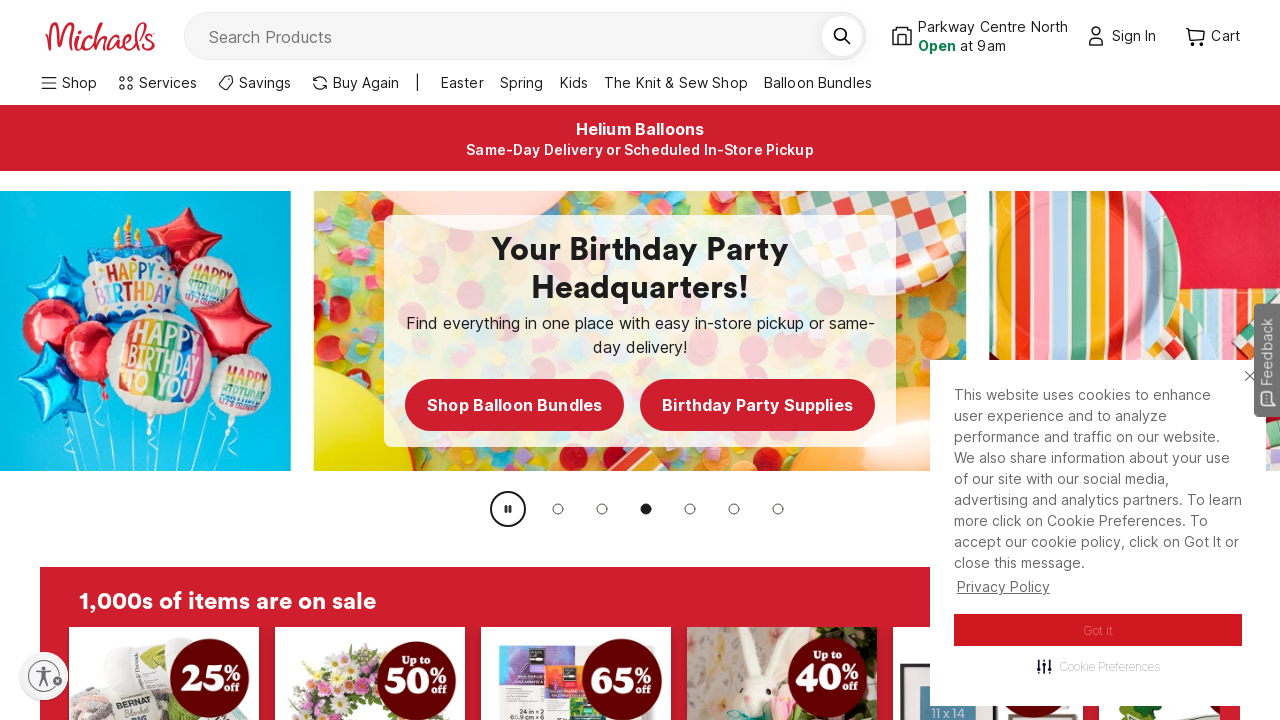

Retrieved link text: MakerPlace
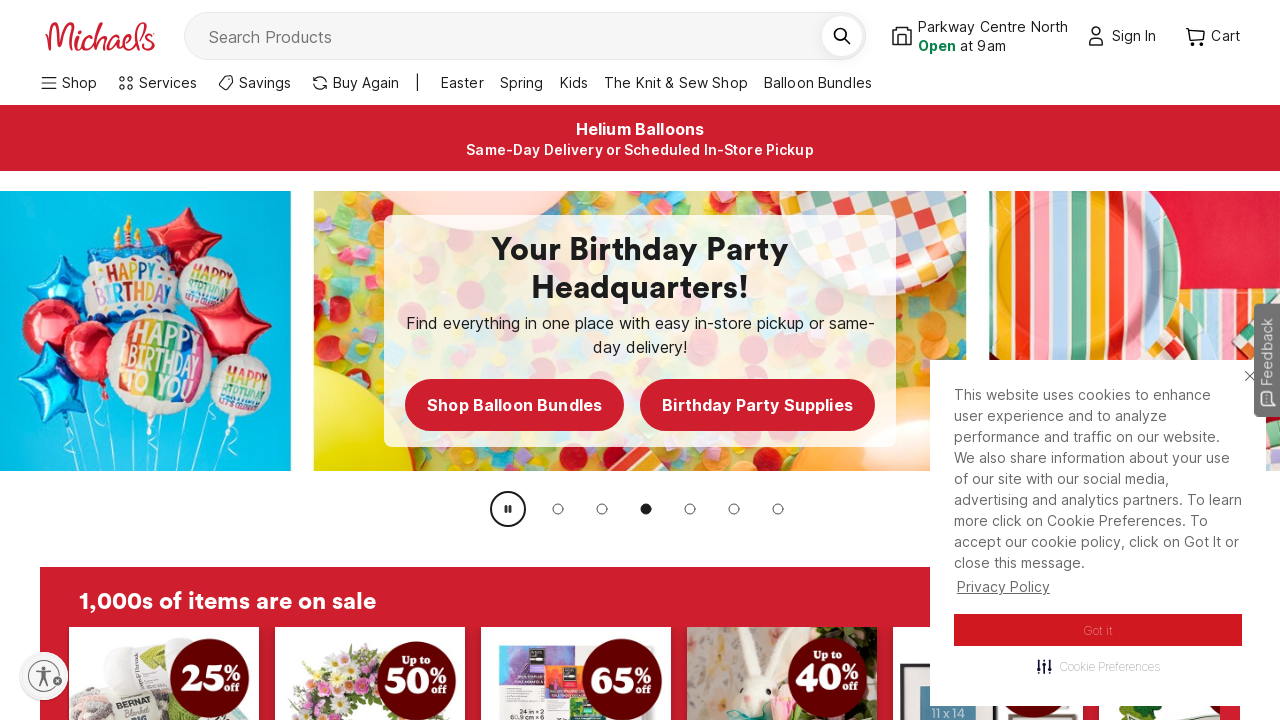

Retrieved link text: Digital Downloads
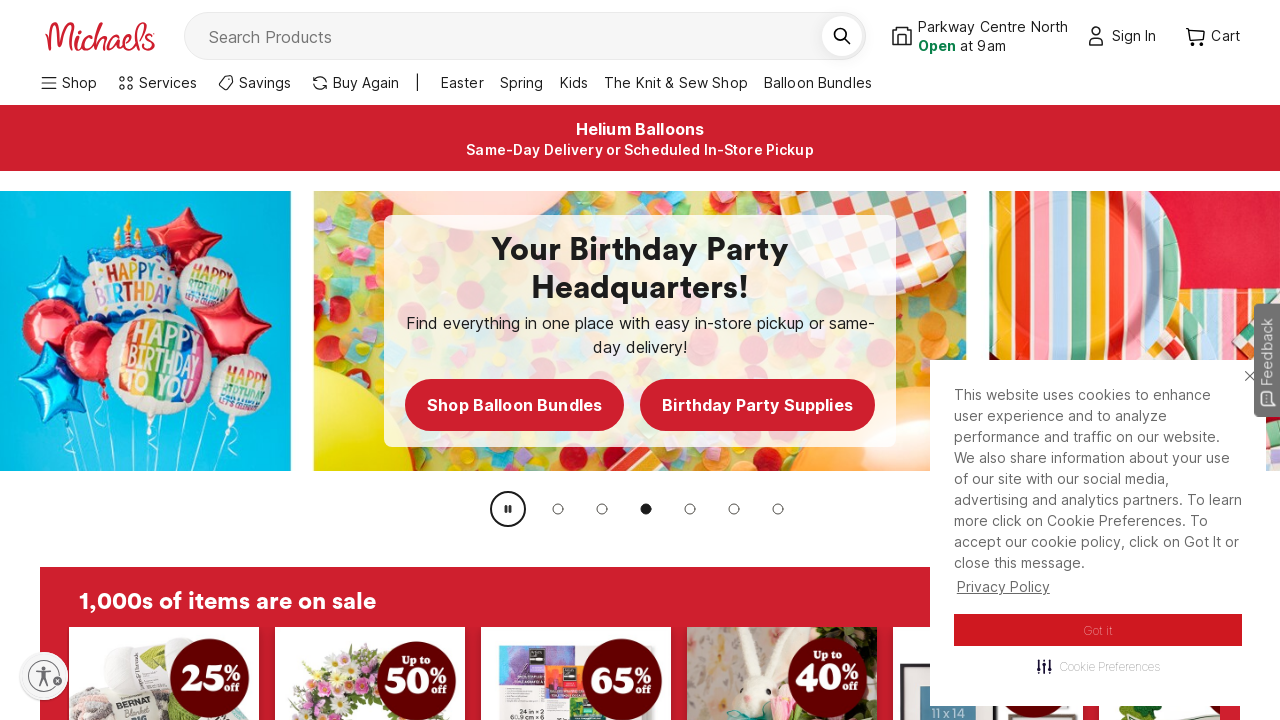

Retrieved link text: Enterprise
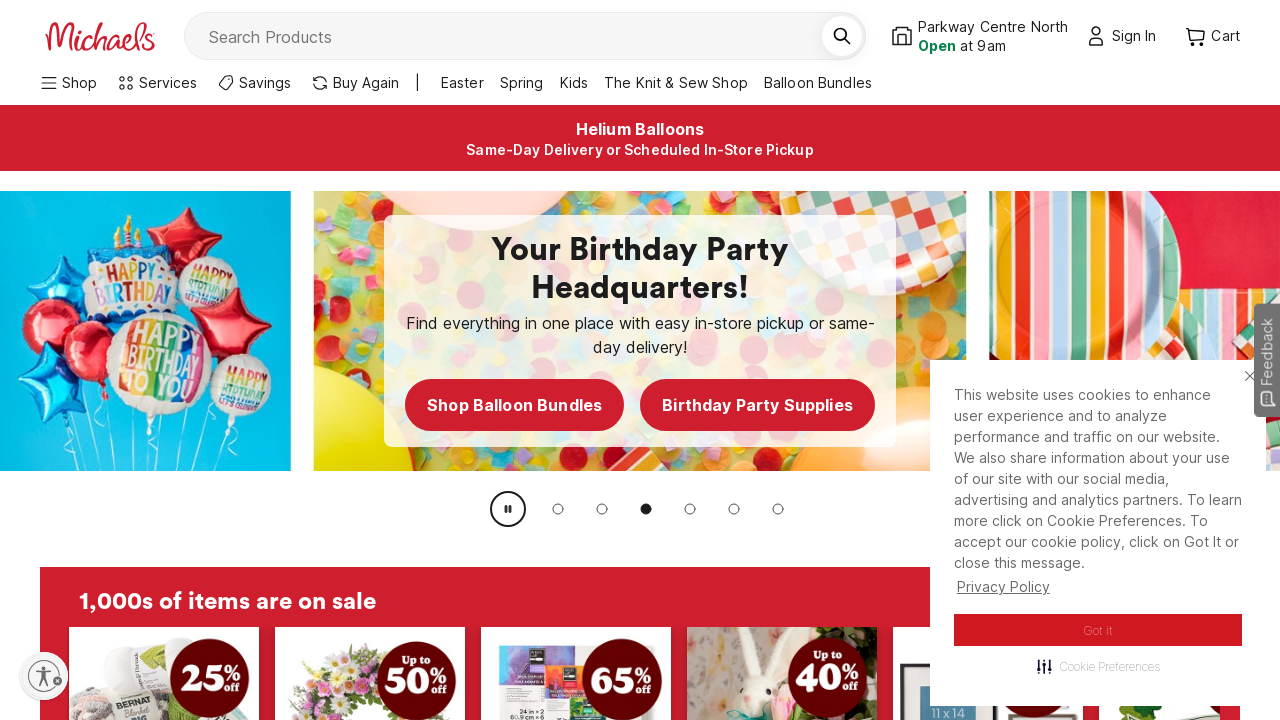

Retrieved link text: Education
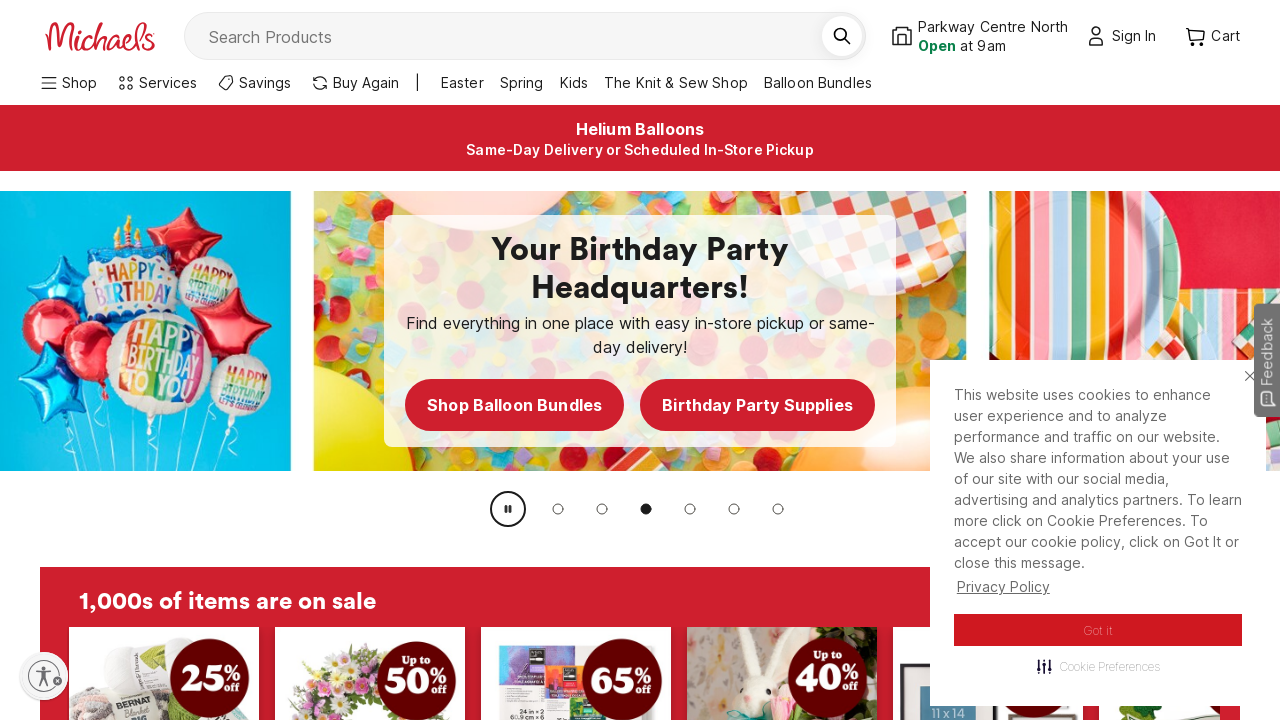

Retrieved link text: Sign In
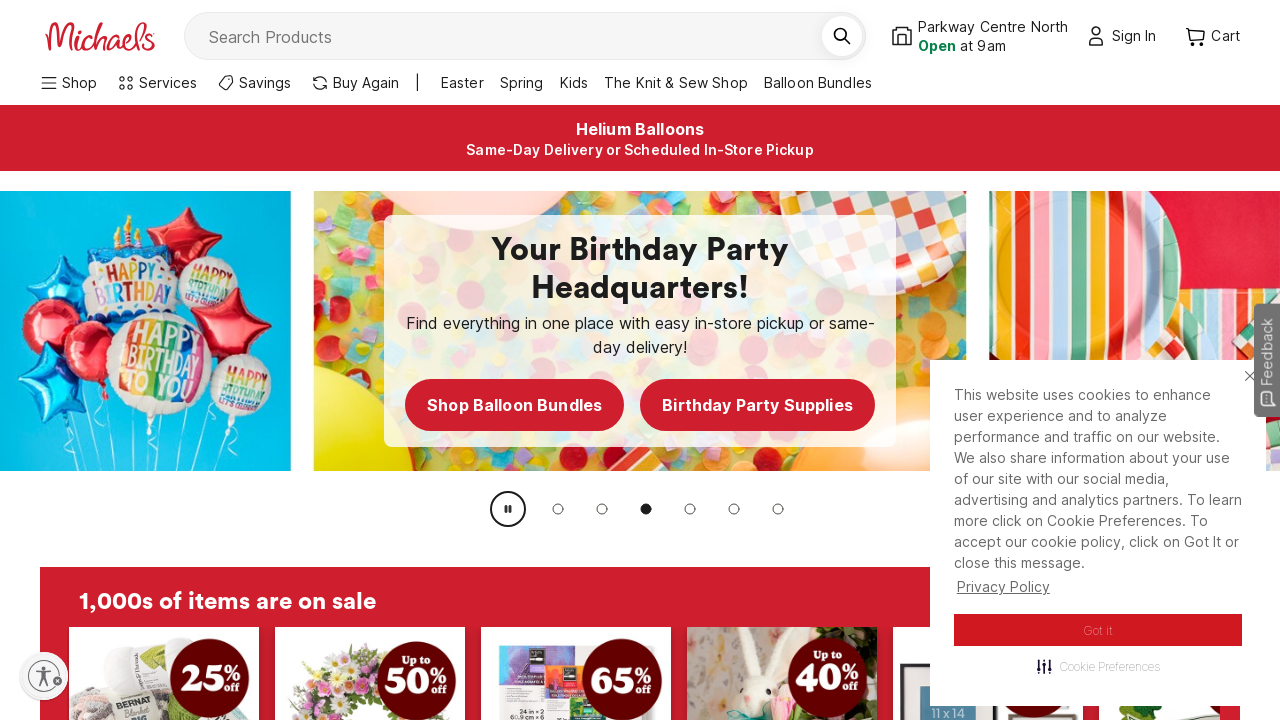

Retrieved link text: Create an Account
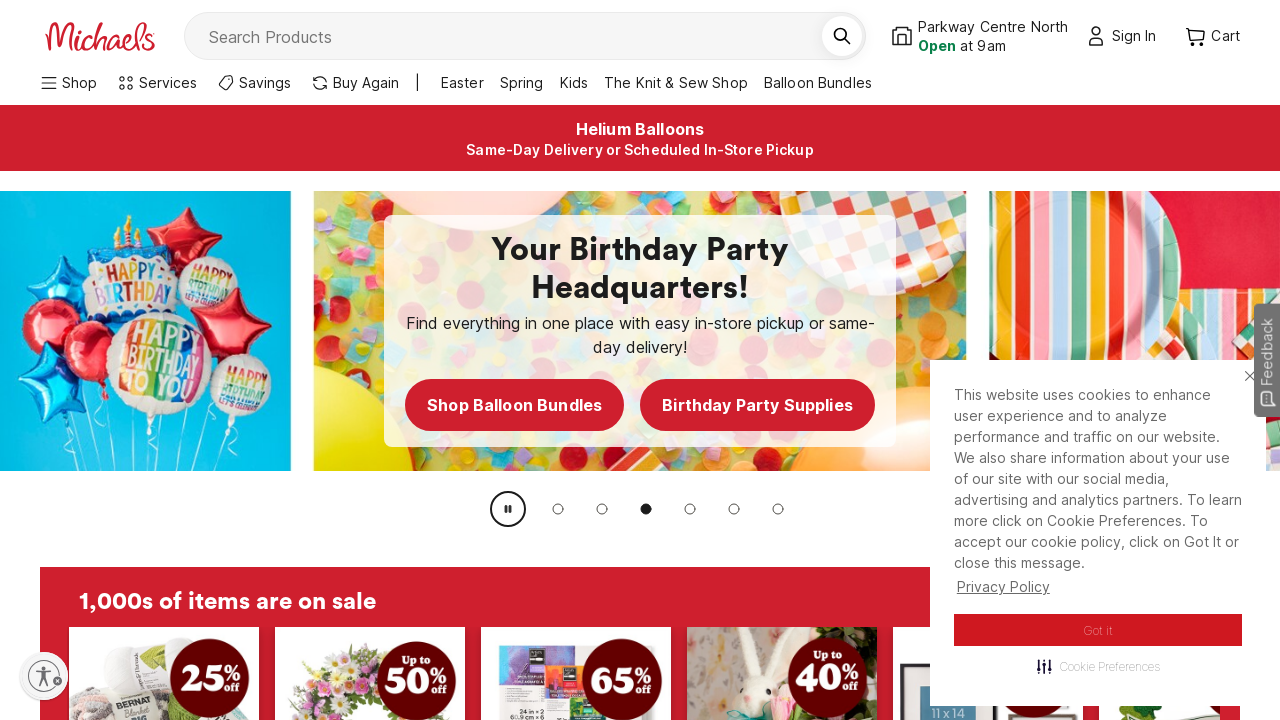

Retrieved link text: Track My Orders
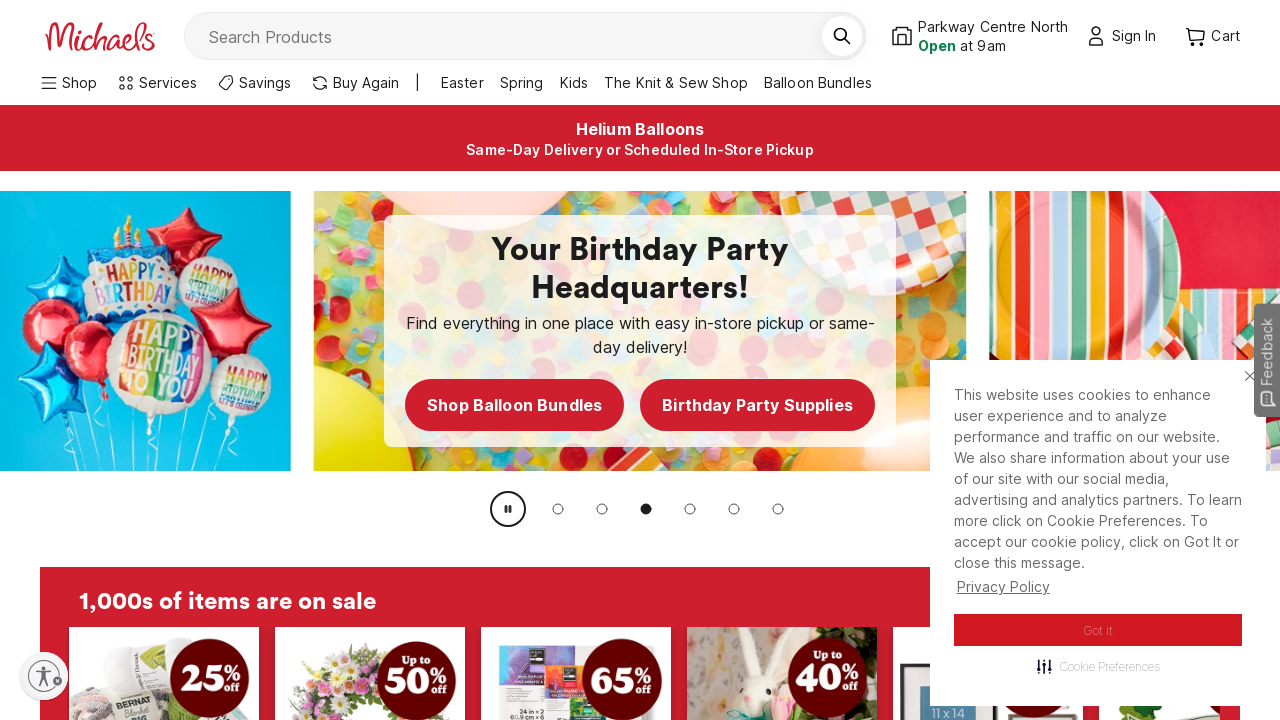

Retrieved link text: Michaels Rewards
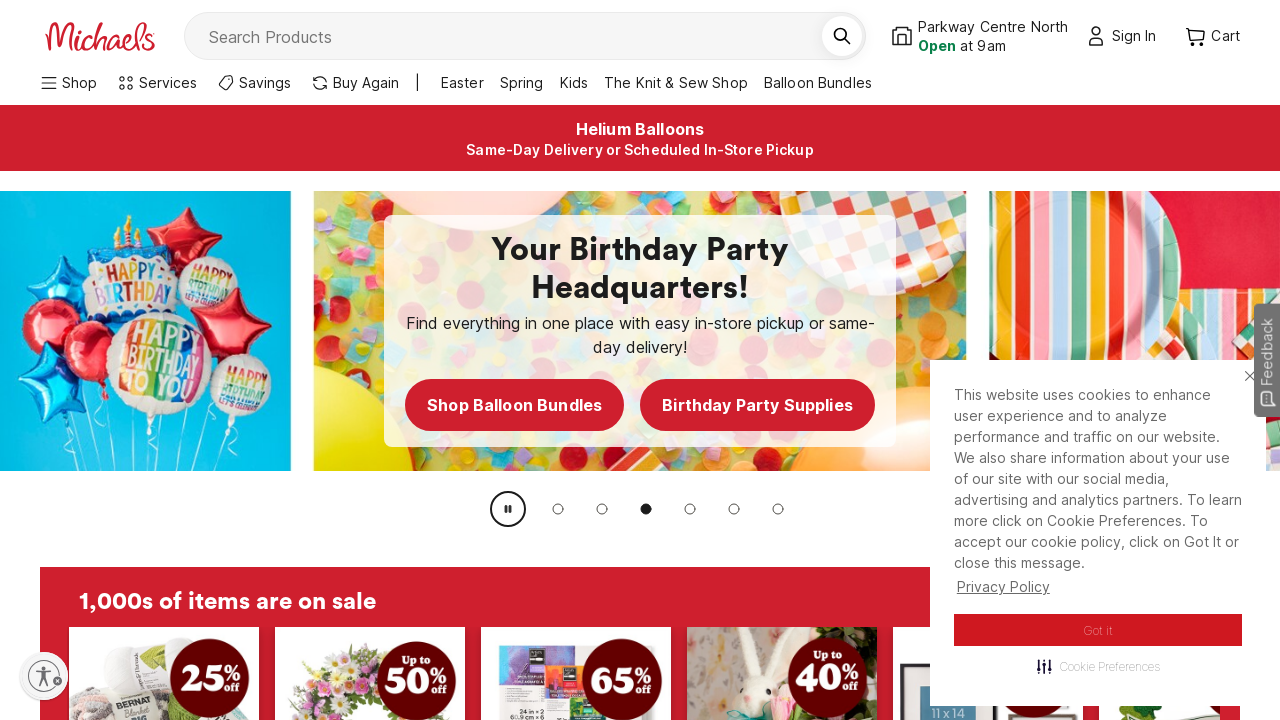

Retrieved link text: Cart
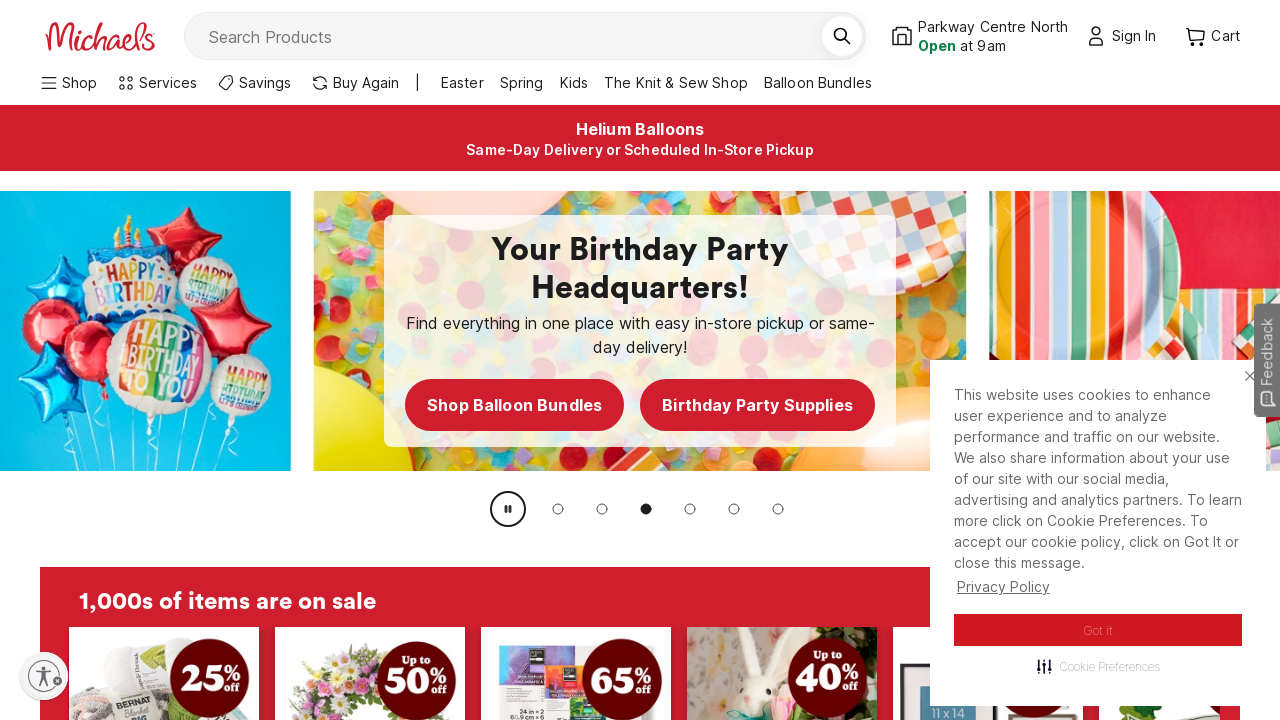

Retrieved link text: Shop
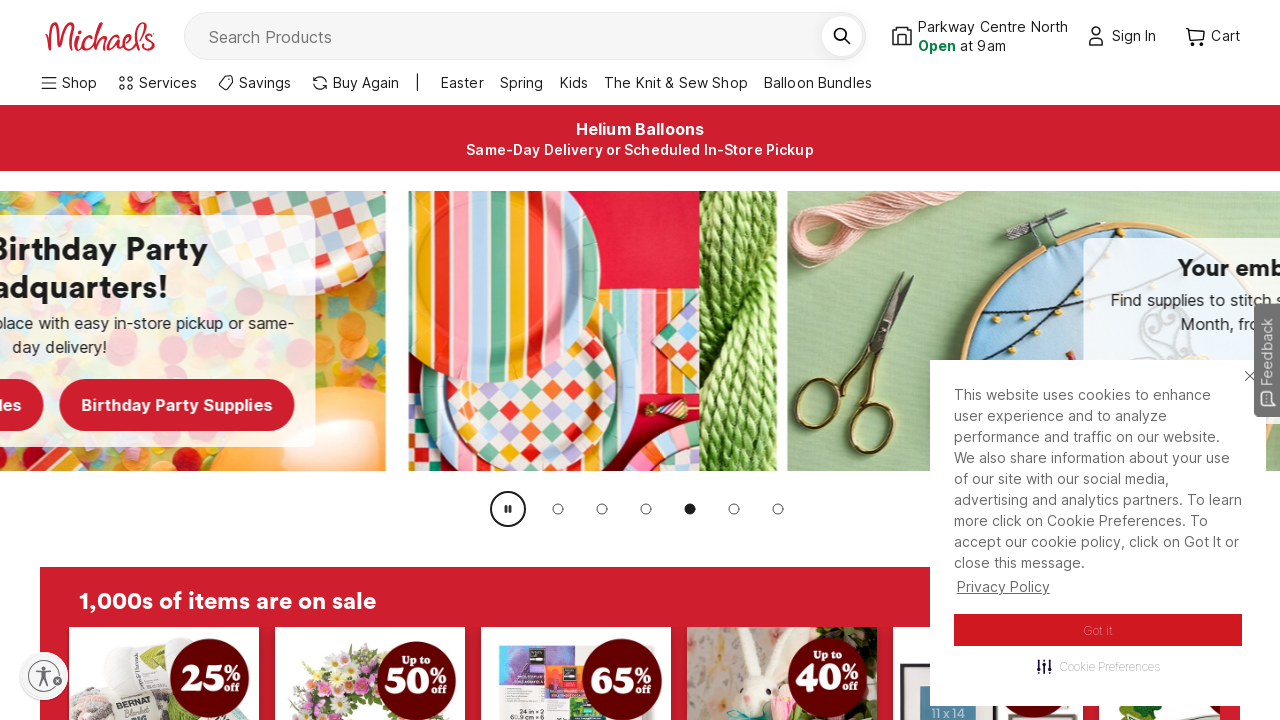

Retrieved link text: New & Now
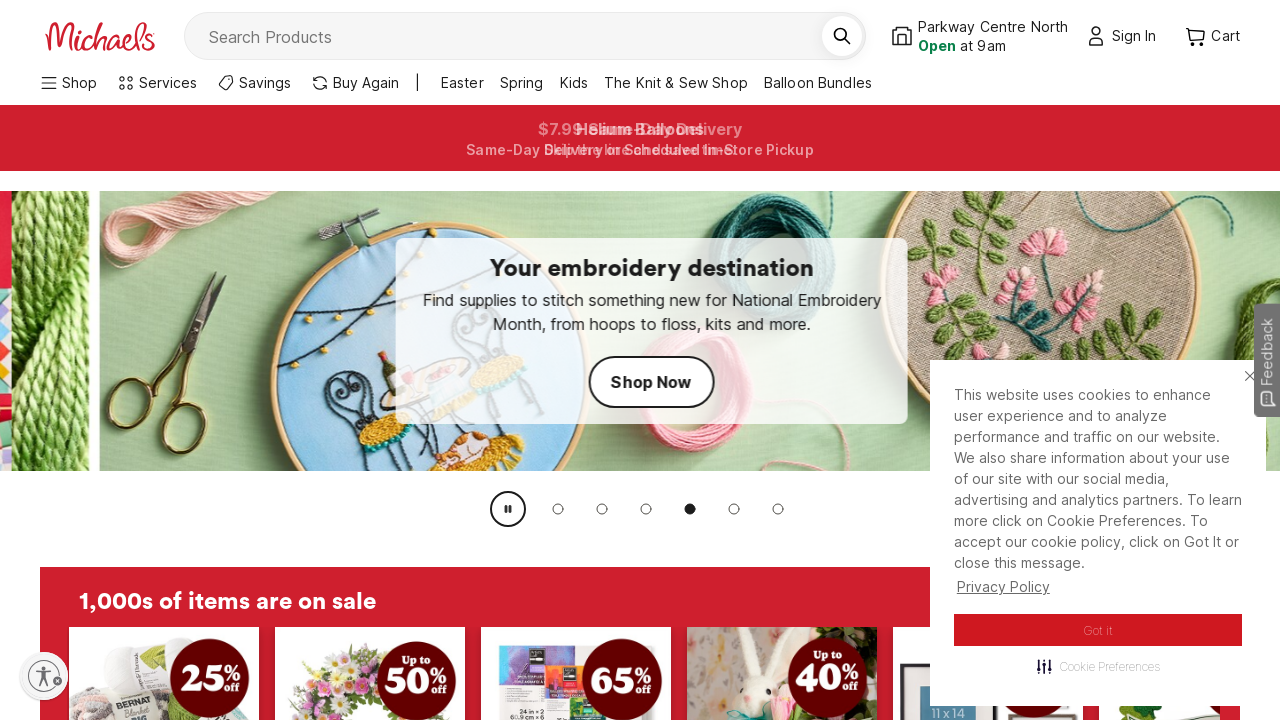

Retrieved link text: Parties from $149
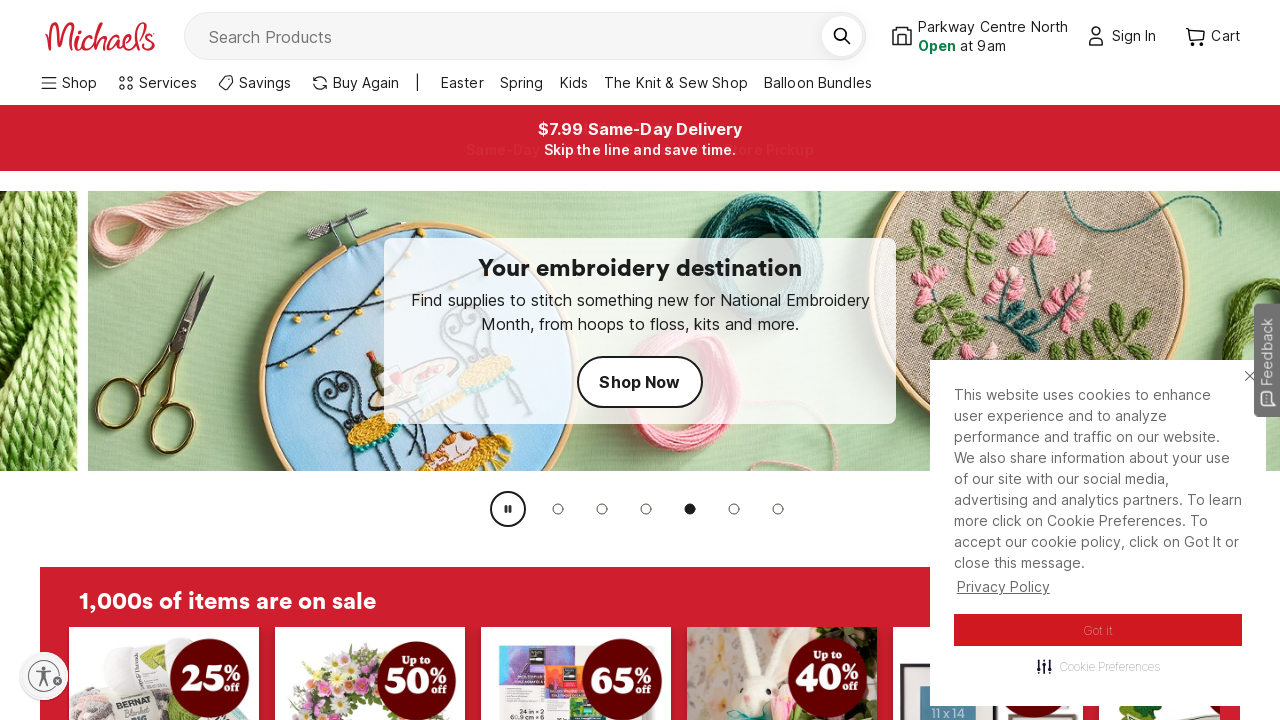

Retrieved link text: Buy in Bulk
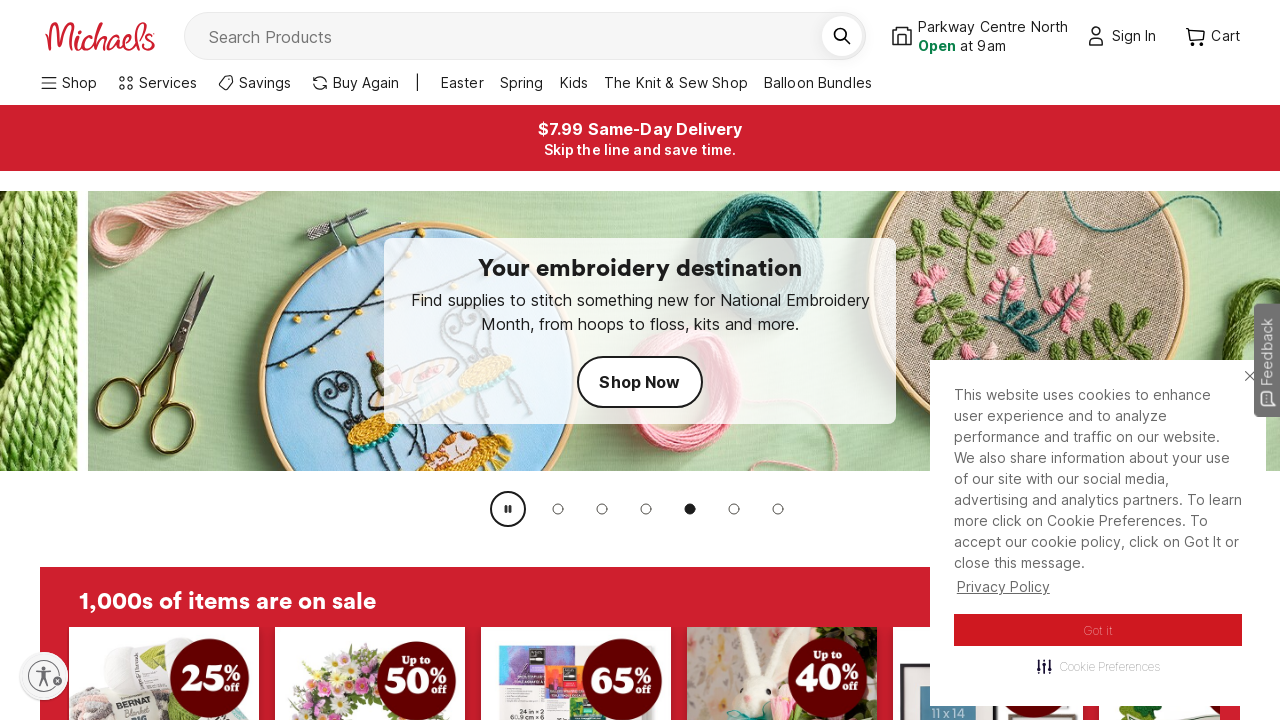

Retrieved link text: Custom Framing
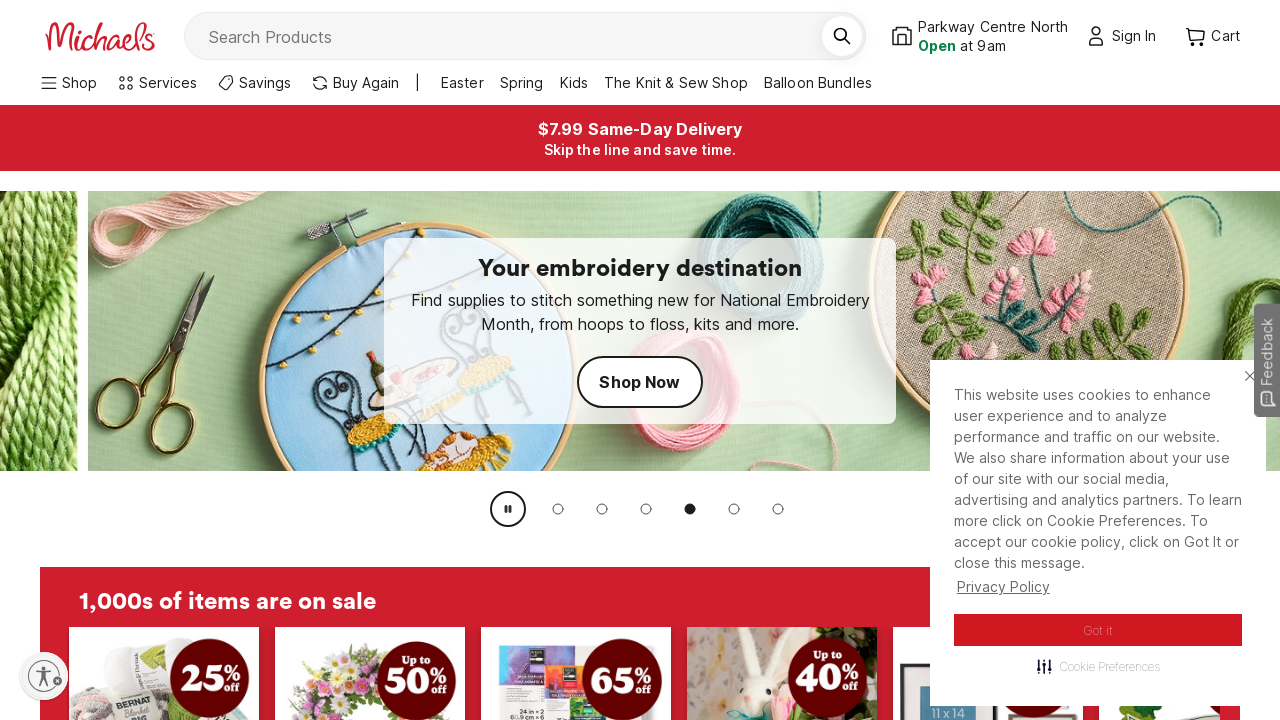

Retrieved link text: The Party Shop
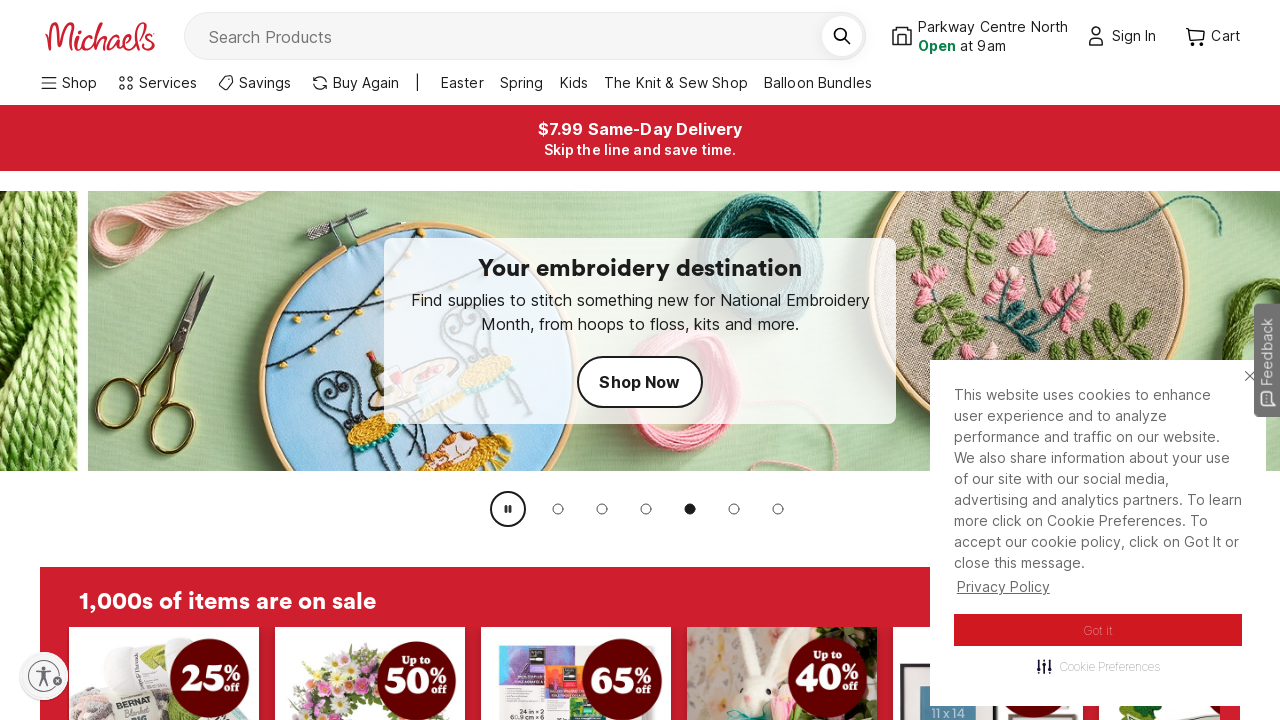

Retrieved link text: Yarn & Needlework
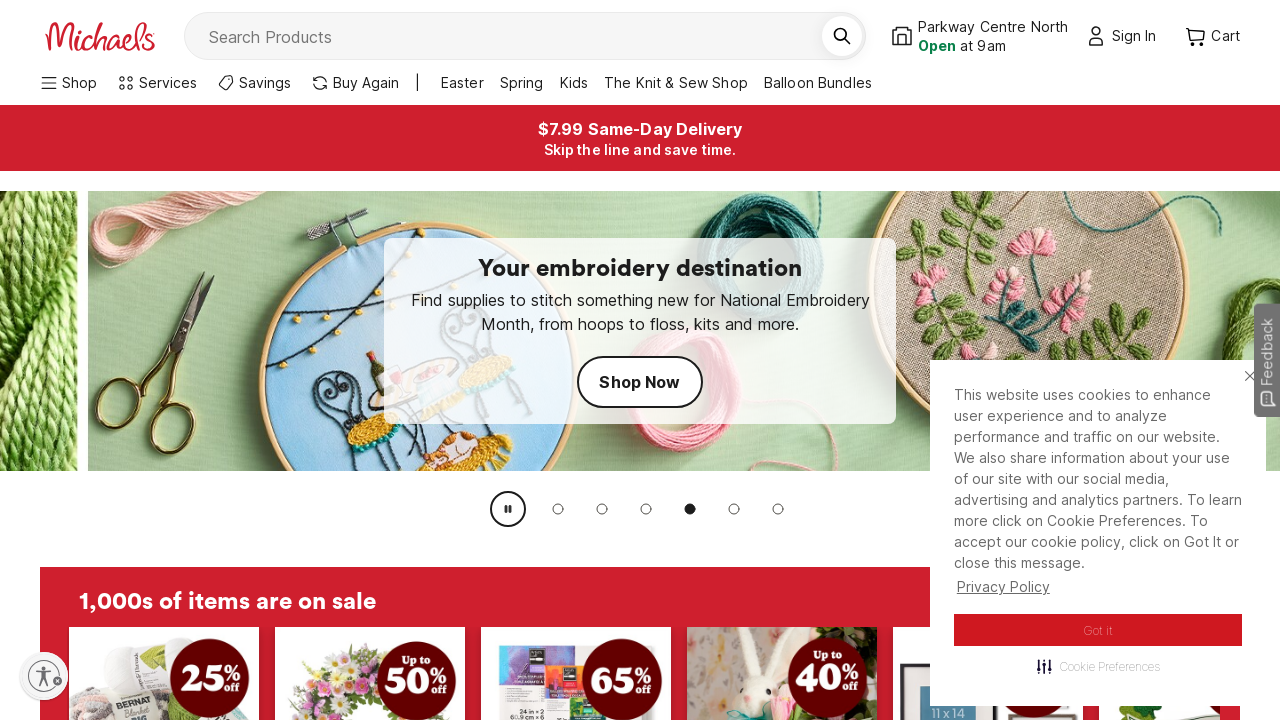

Retrieved link text: Fabric & Sewing Shop
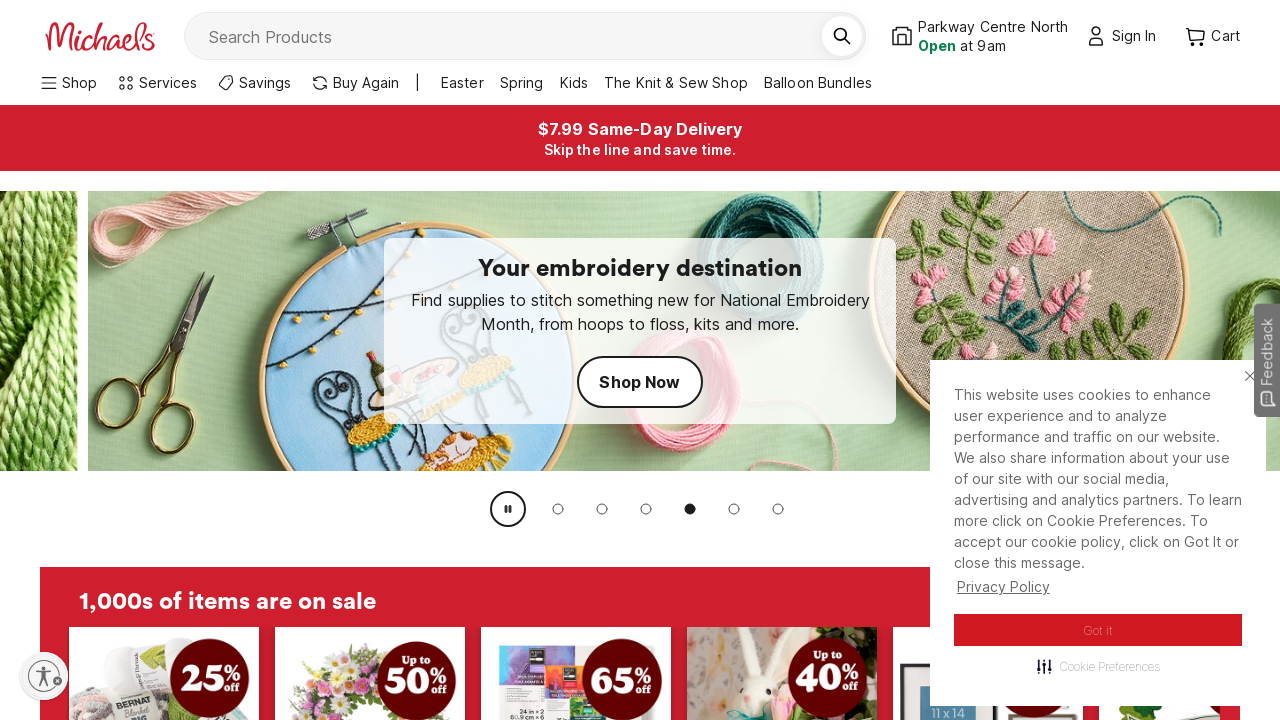

Retrieved link text: Frames
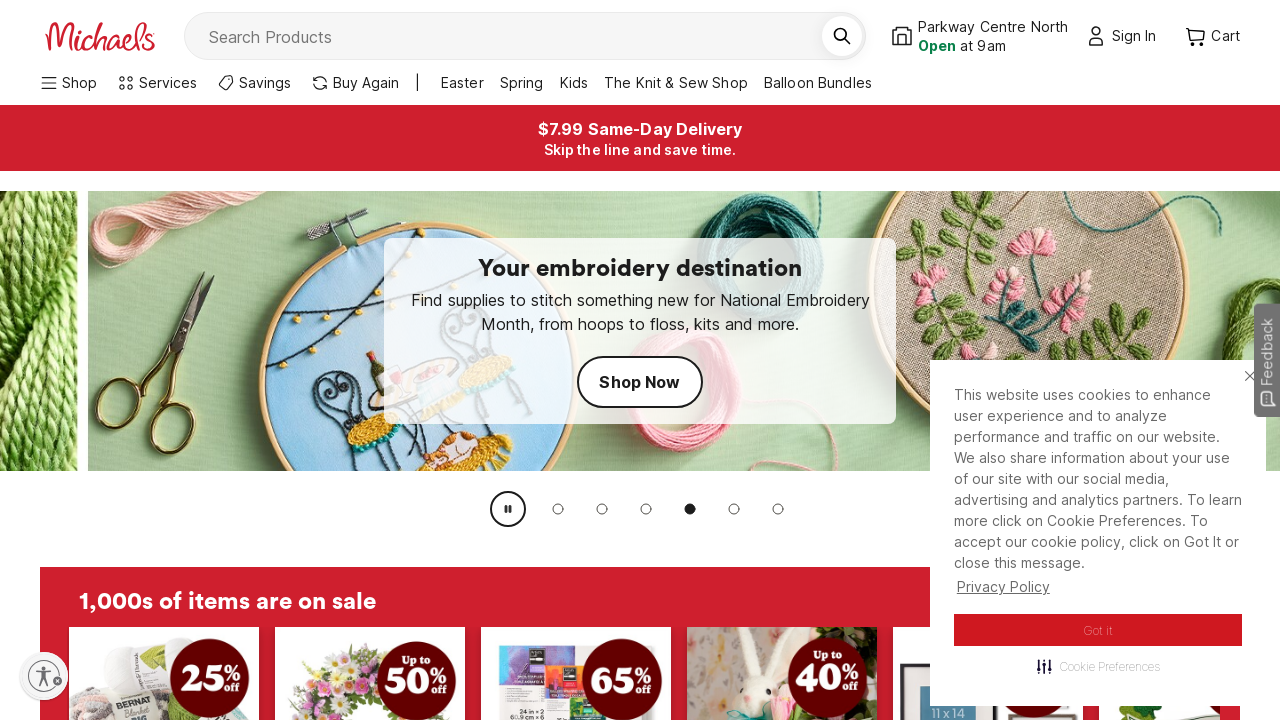

Retrieved link text: Storage
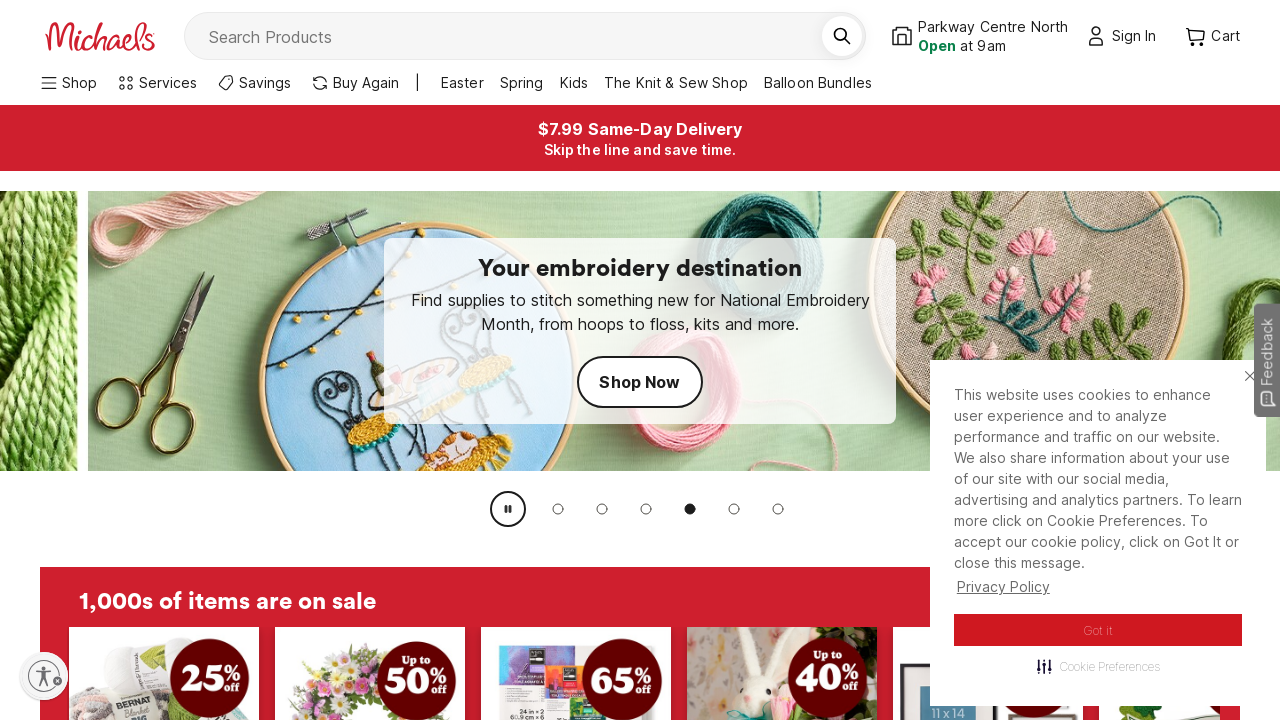

Retrieved link text: Canvas
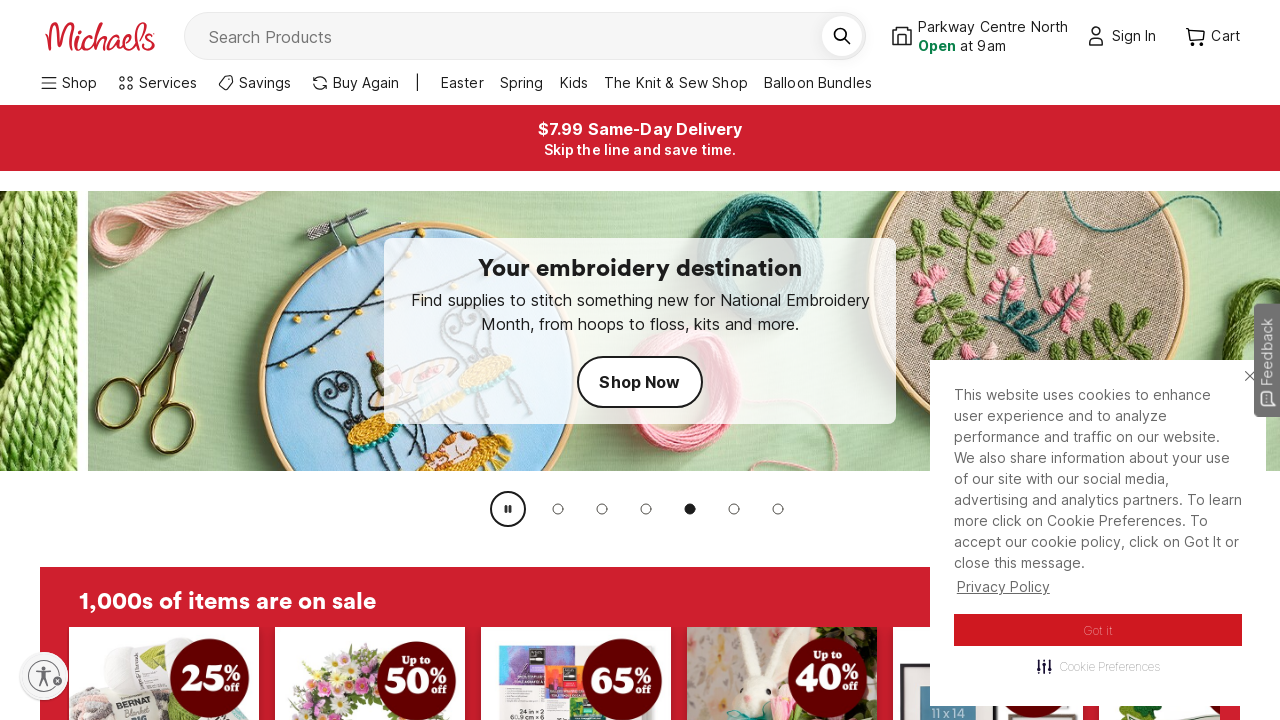

Retrieved link text: Apparel Crafts
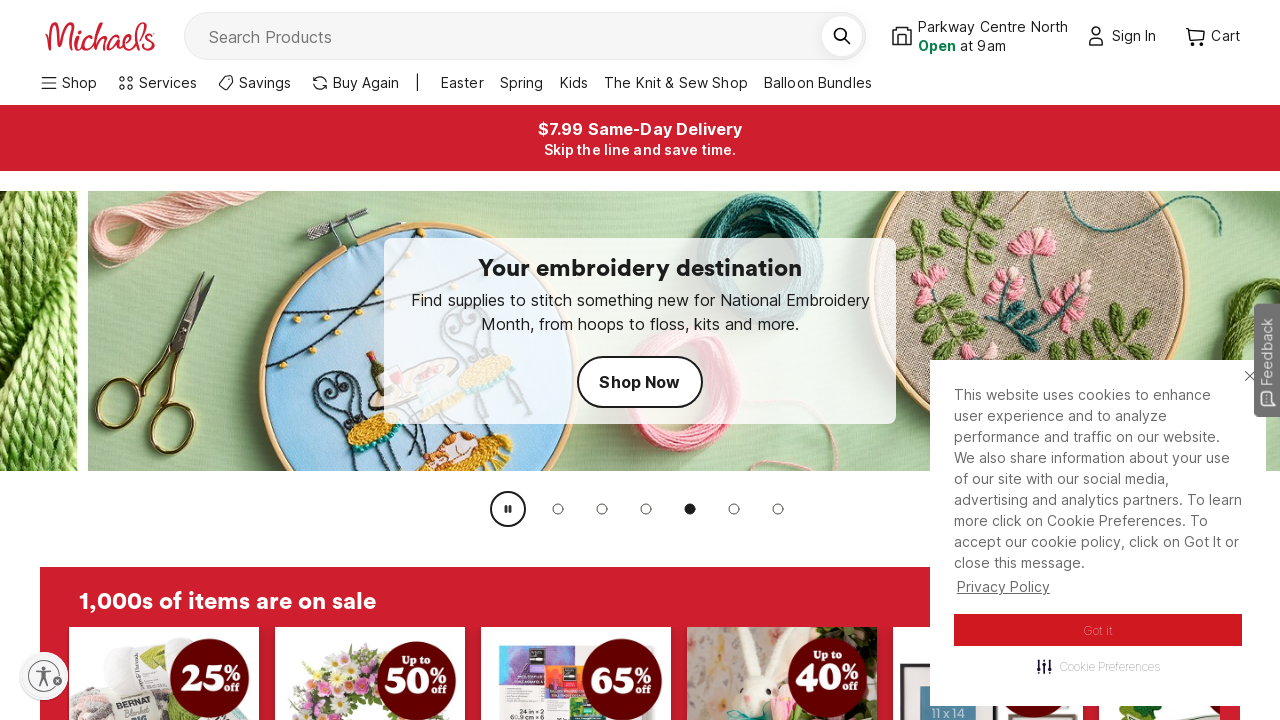

Retrieved link text: Art Supplies
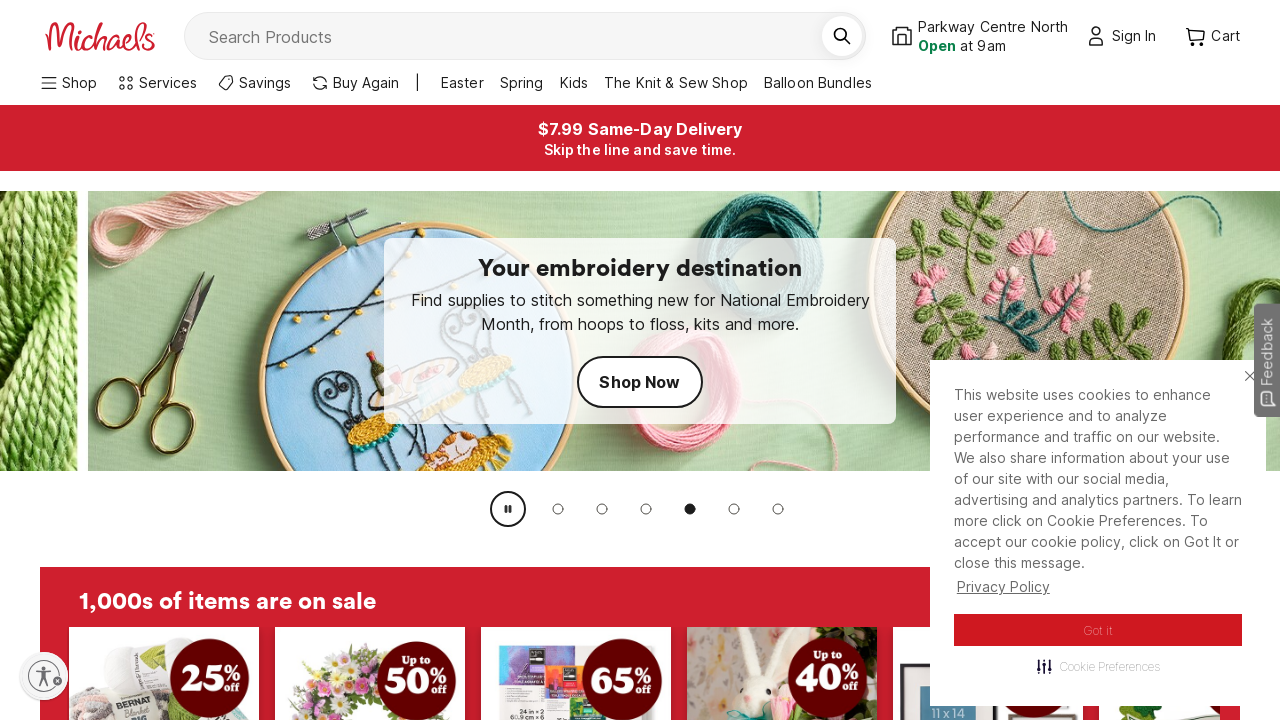

Retrieved link text: Baking & Kitchen
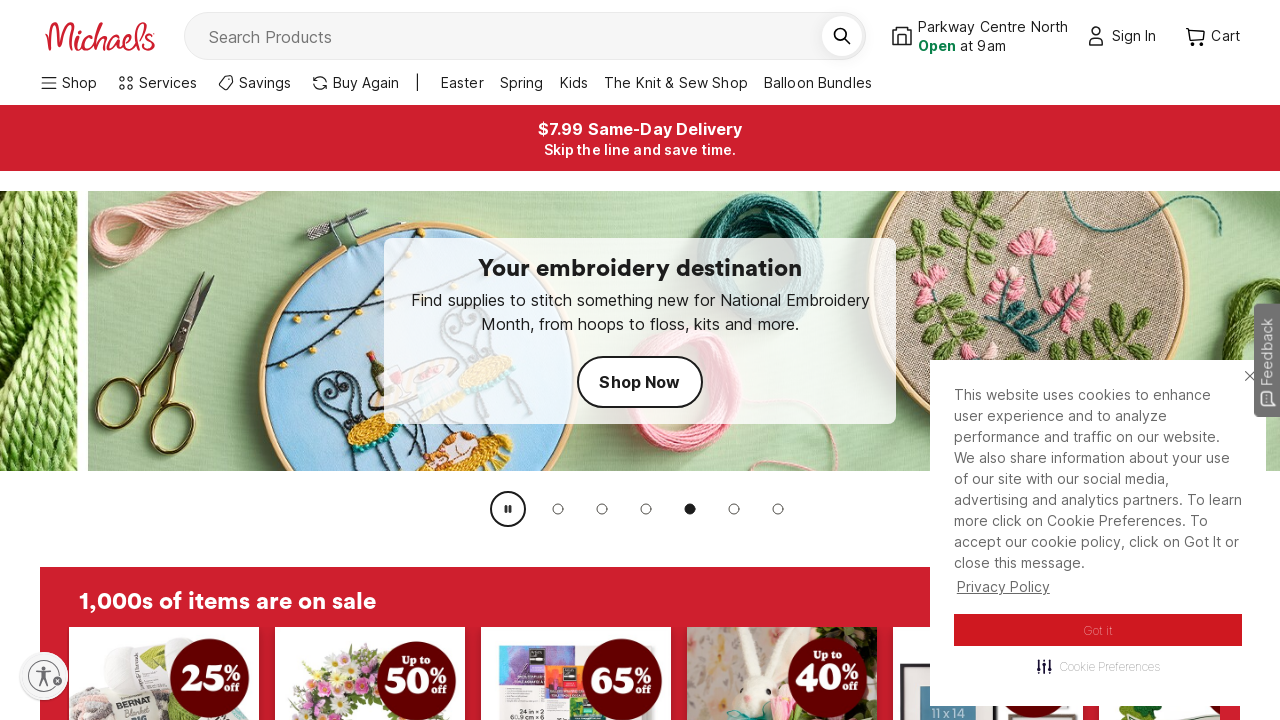

Retrieved link text: Beads & Jewelry
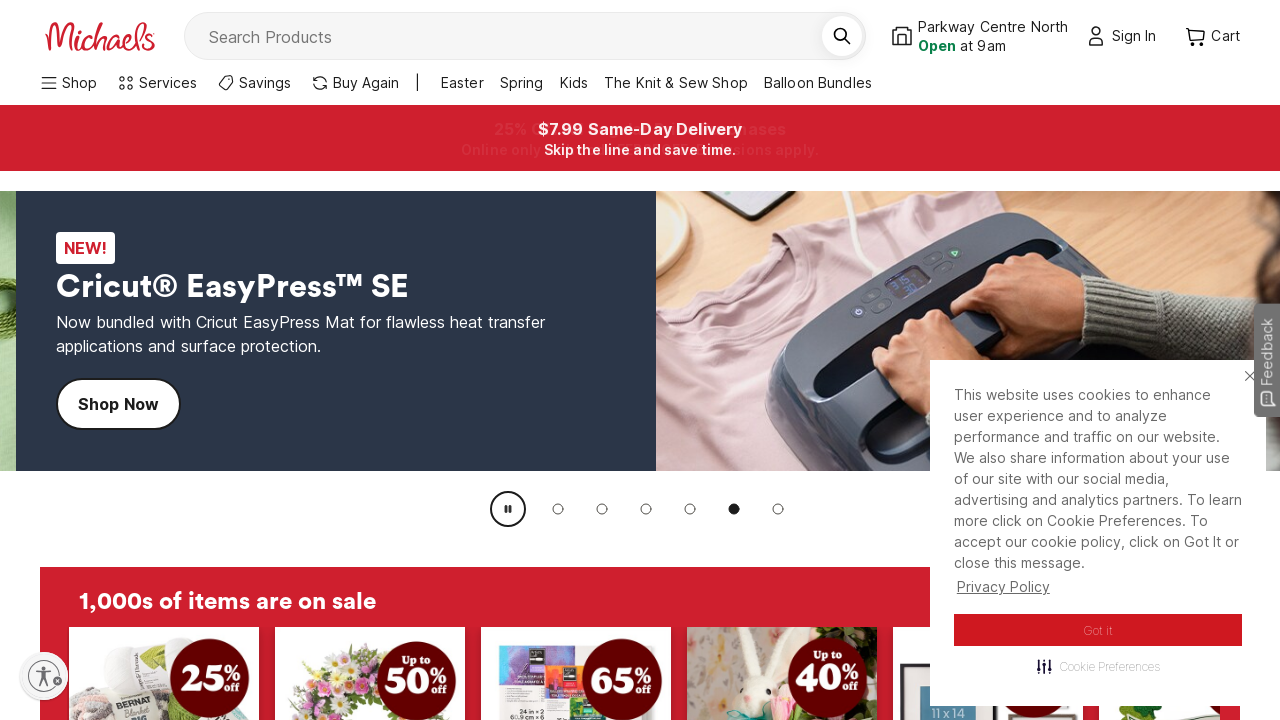

Retrieved link text: Craft Machines
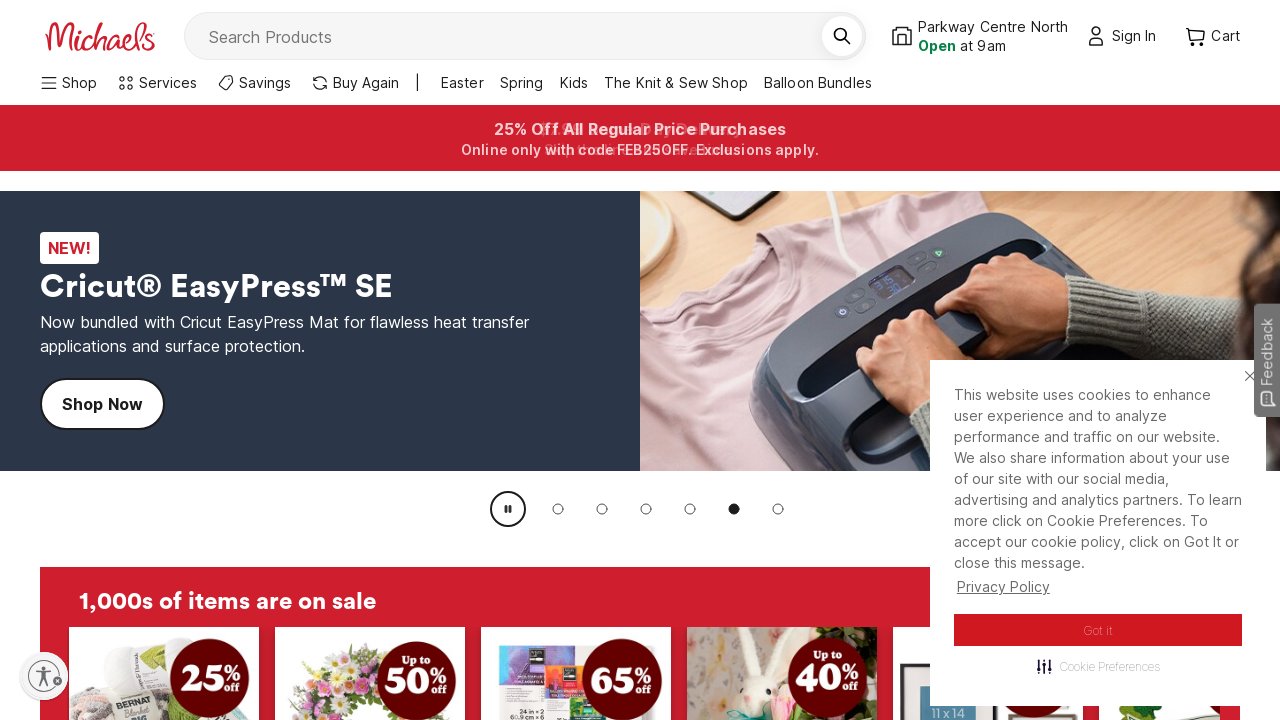

Retrieved link text: Cricut
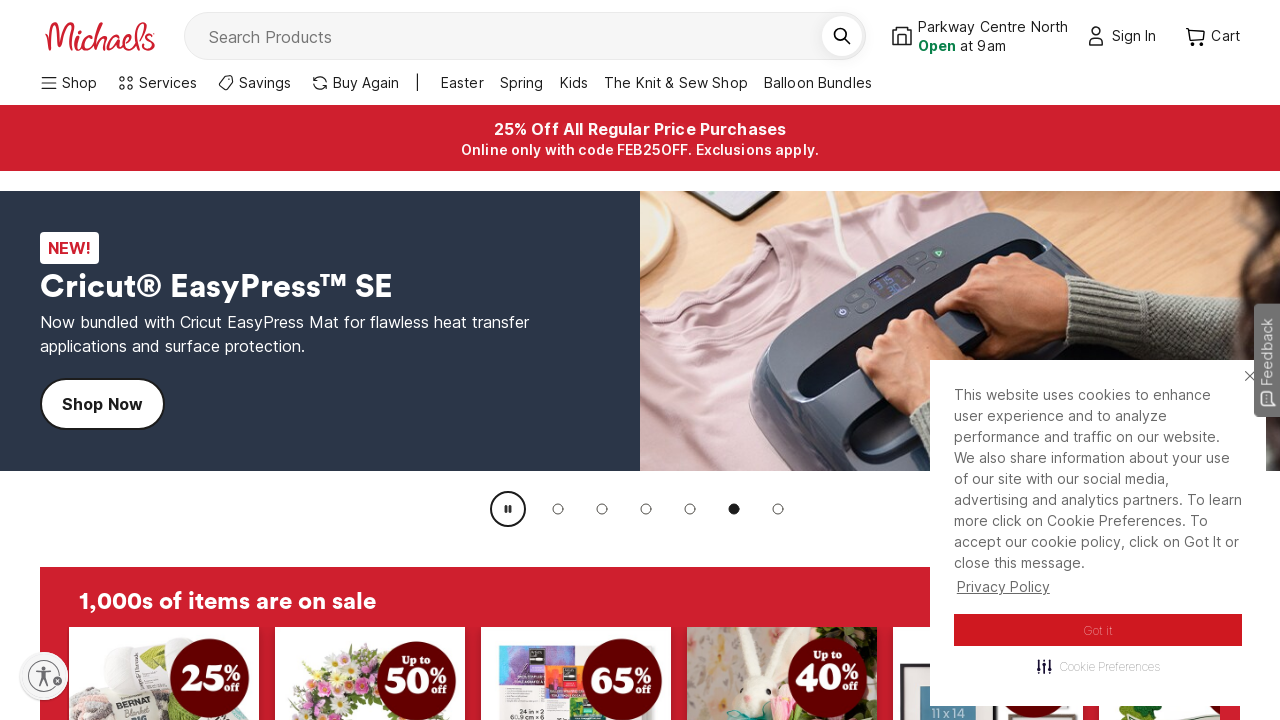

Retrieved link text: Crafts & Hobbies
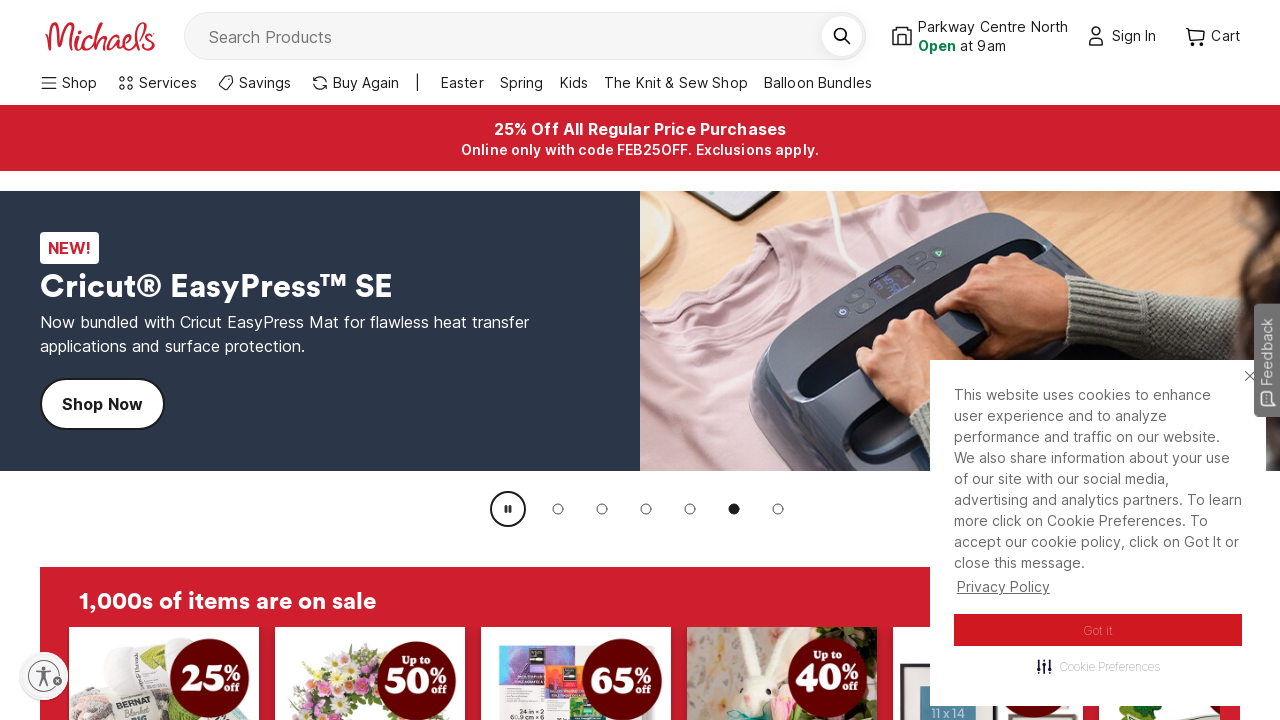

Retrieved link text: Floral
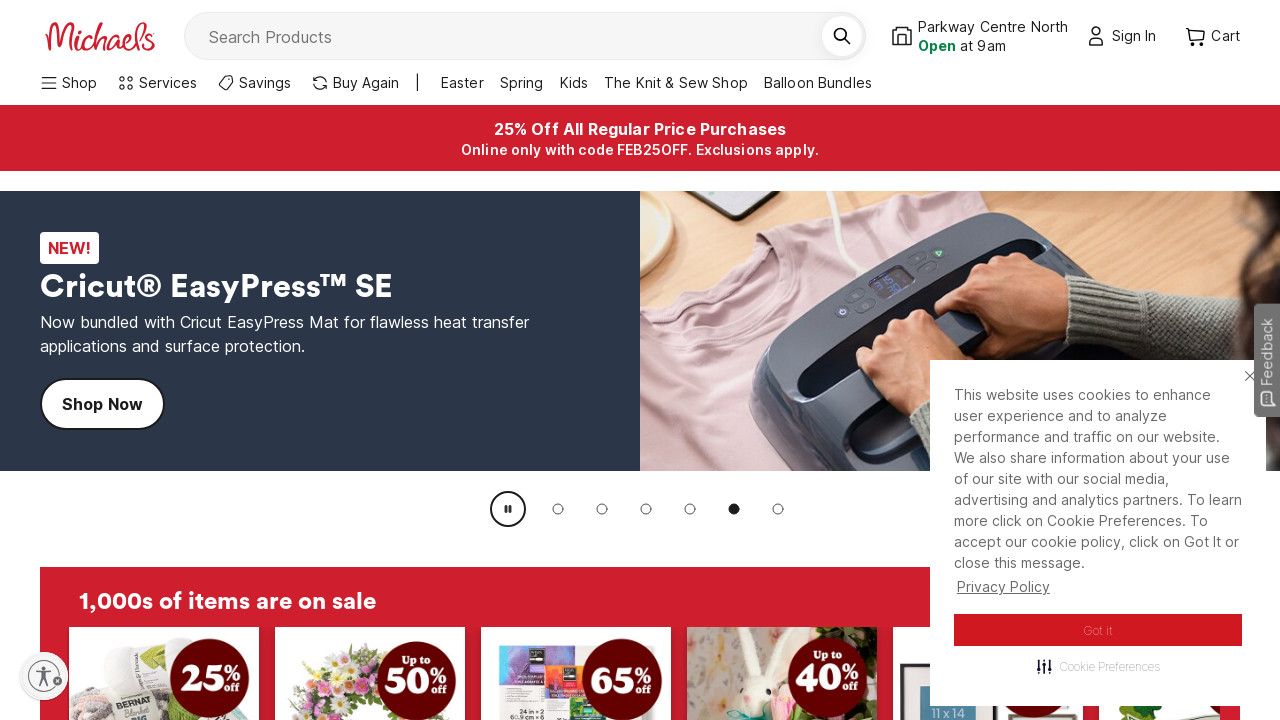

Retrieved link text: Holidays & Occasions
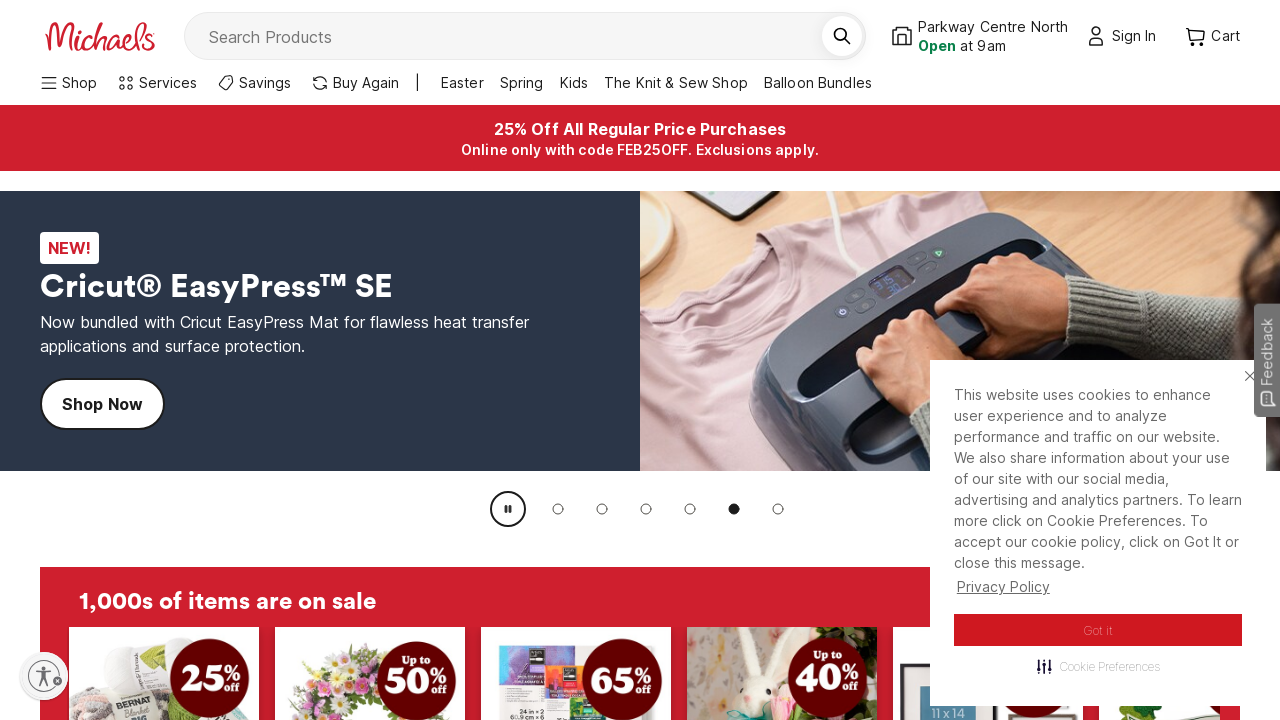

Retrieved link text: Home & Decor
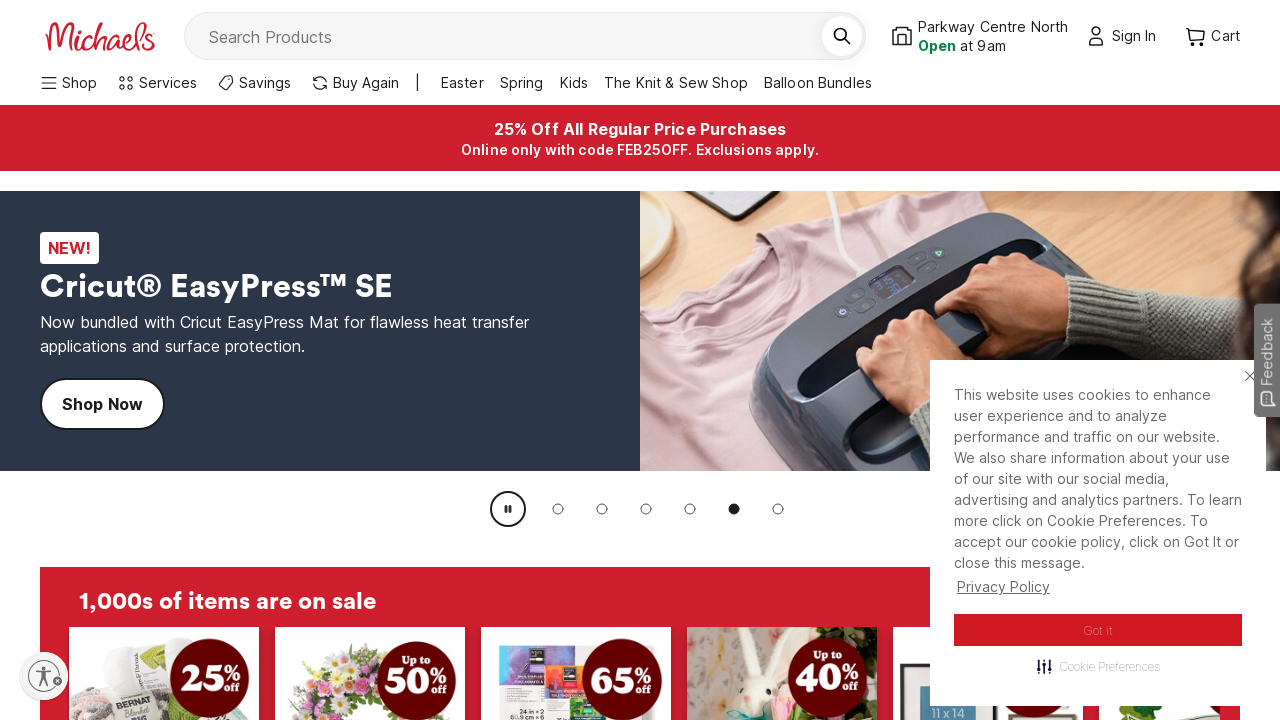

Retrieved link text: Kids
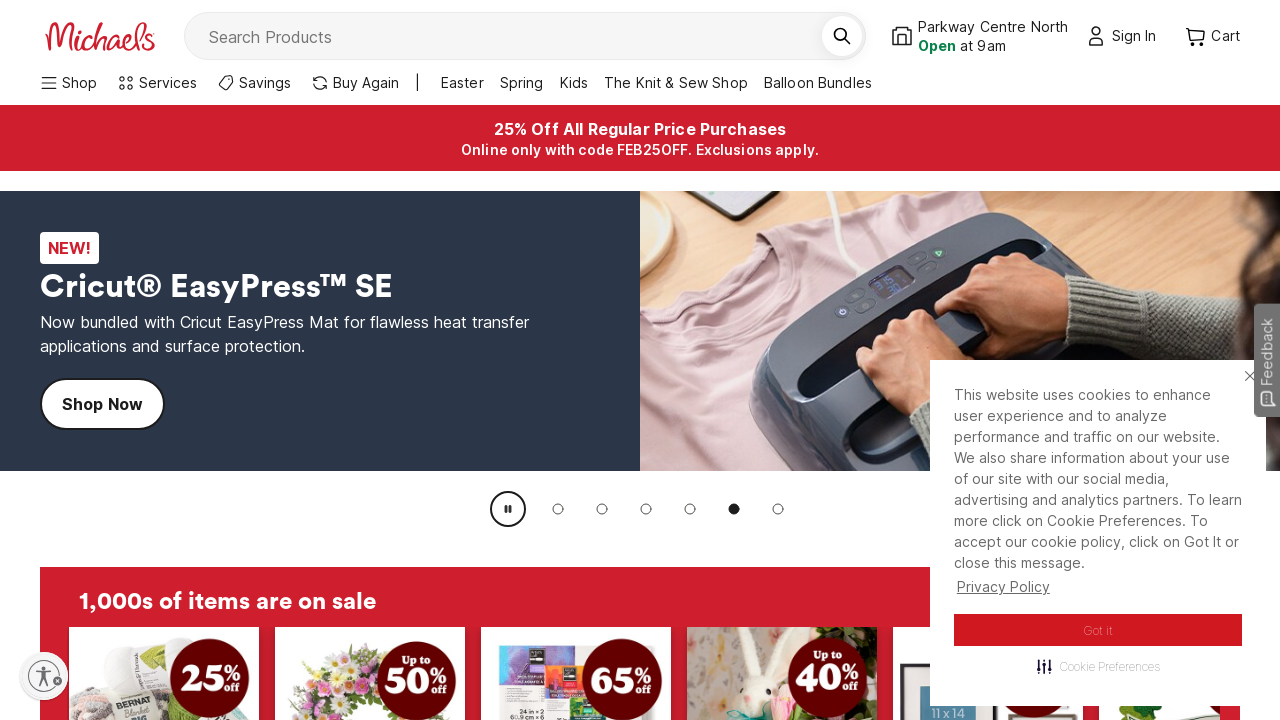

Retrieved link text: Office Supplies
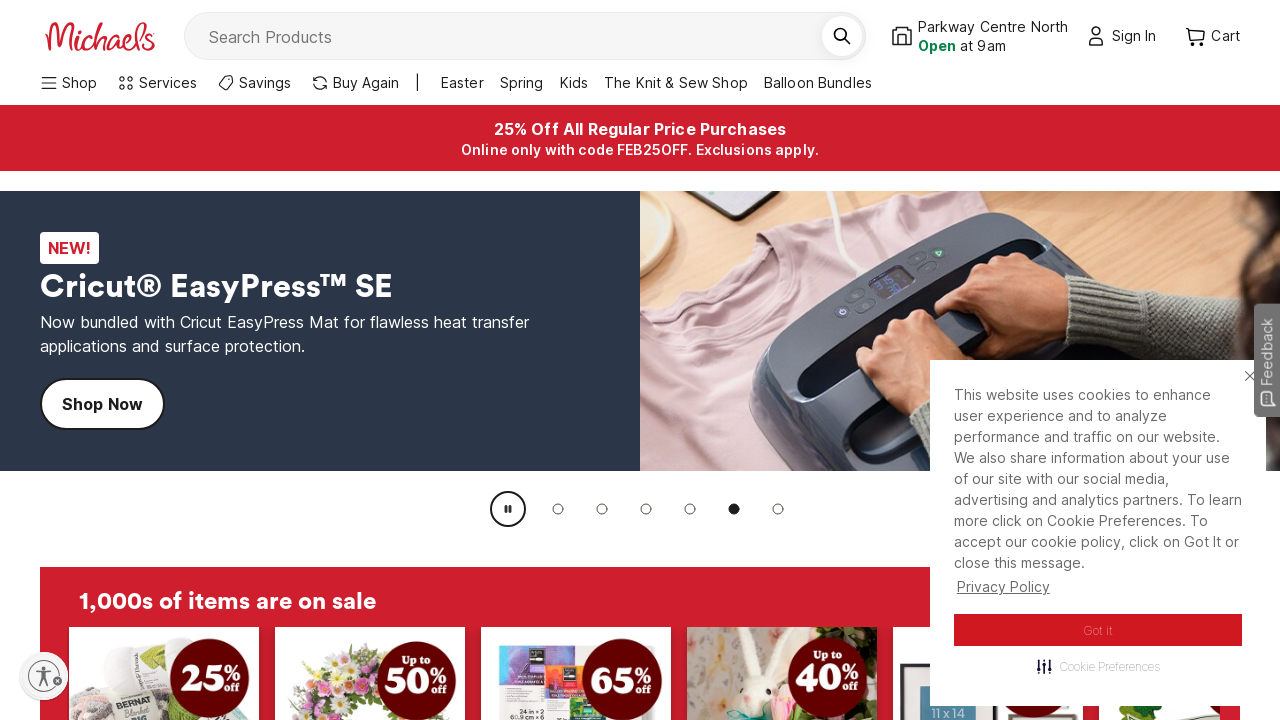

Retrieved link text: Paint
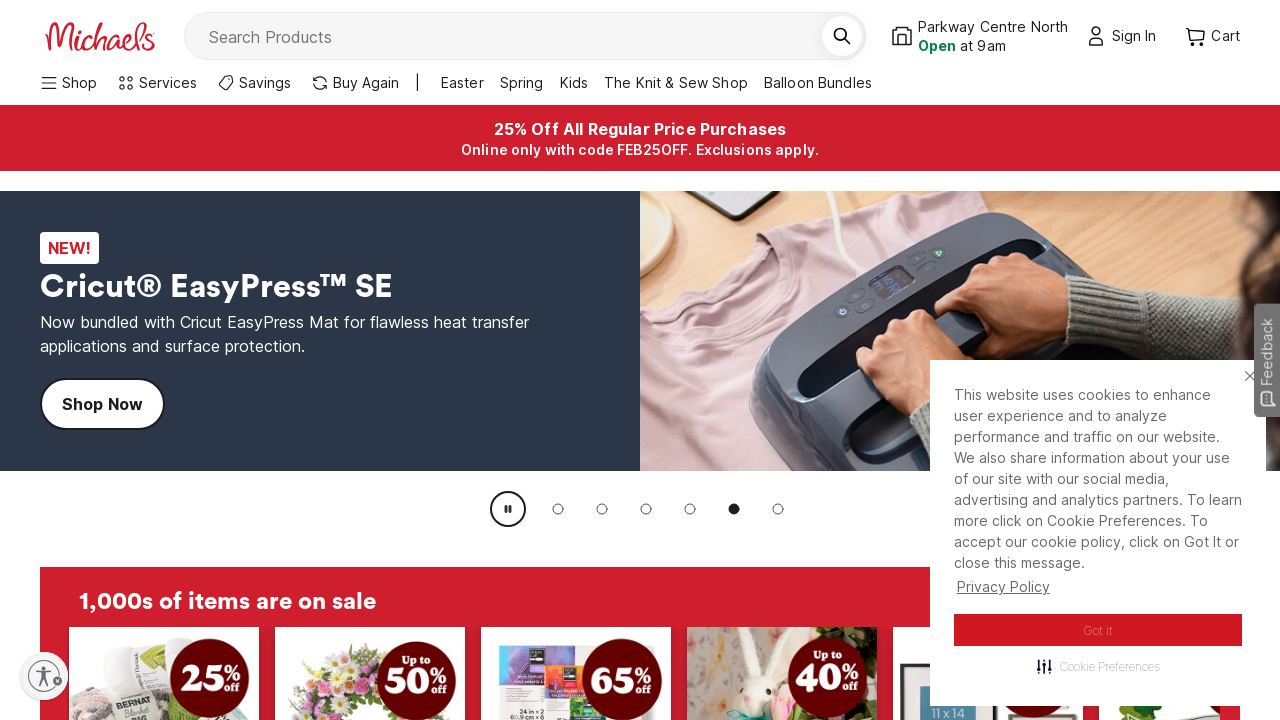

Retrieved link text: Papercraft
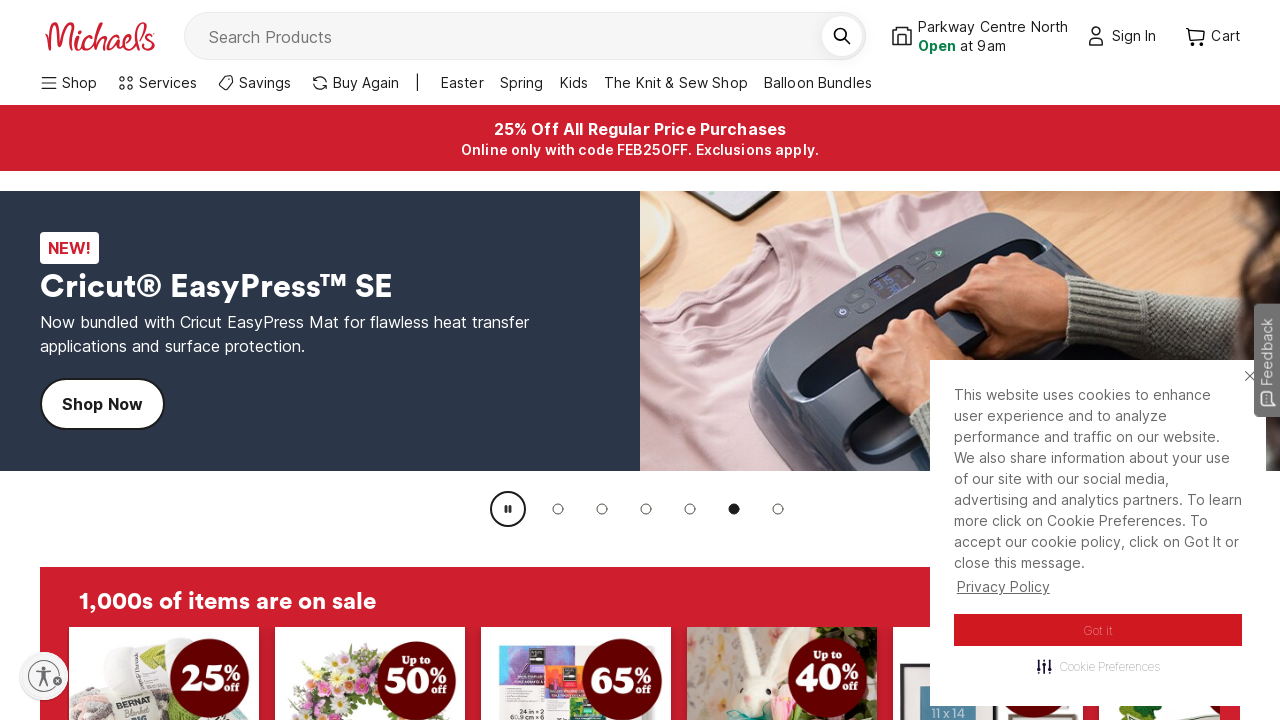

Retrieved link text: Ribbon
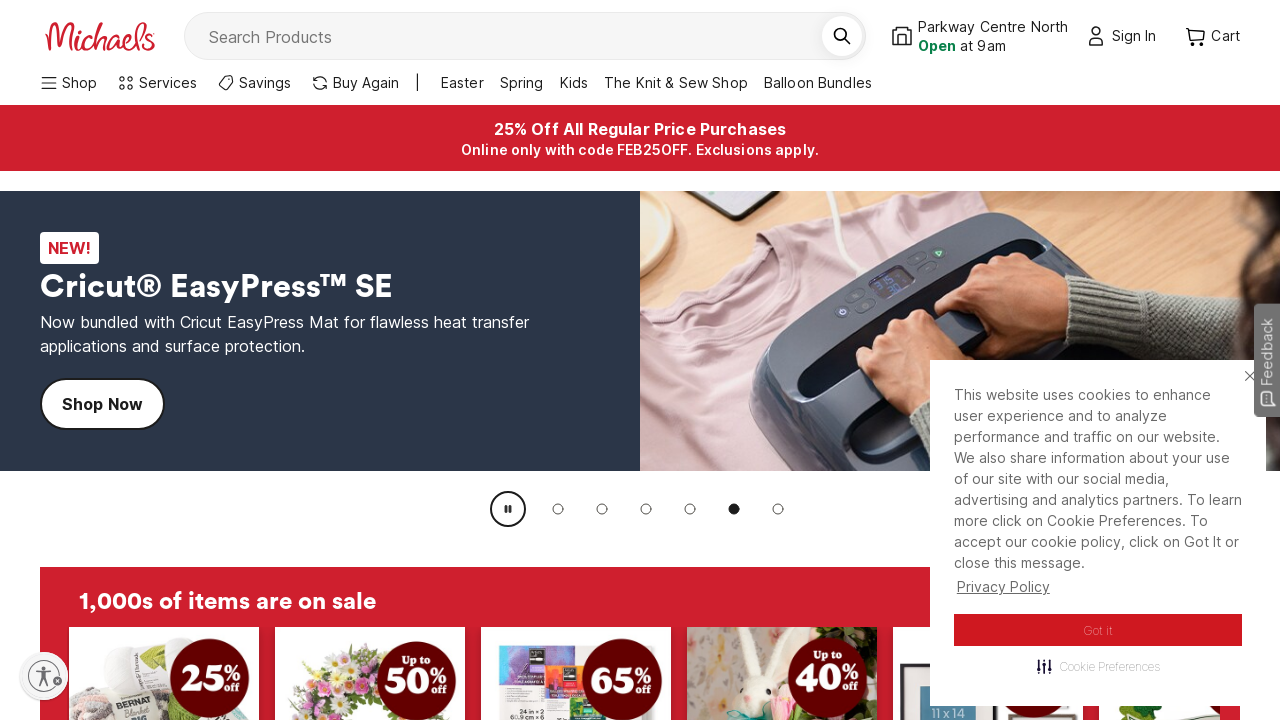

Retrieved link text: Teacher Supplies
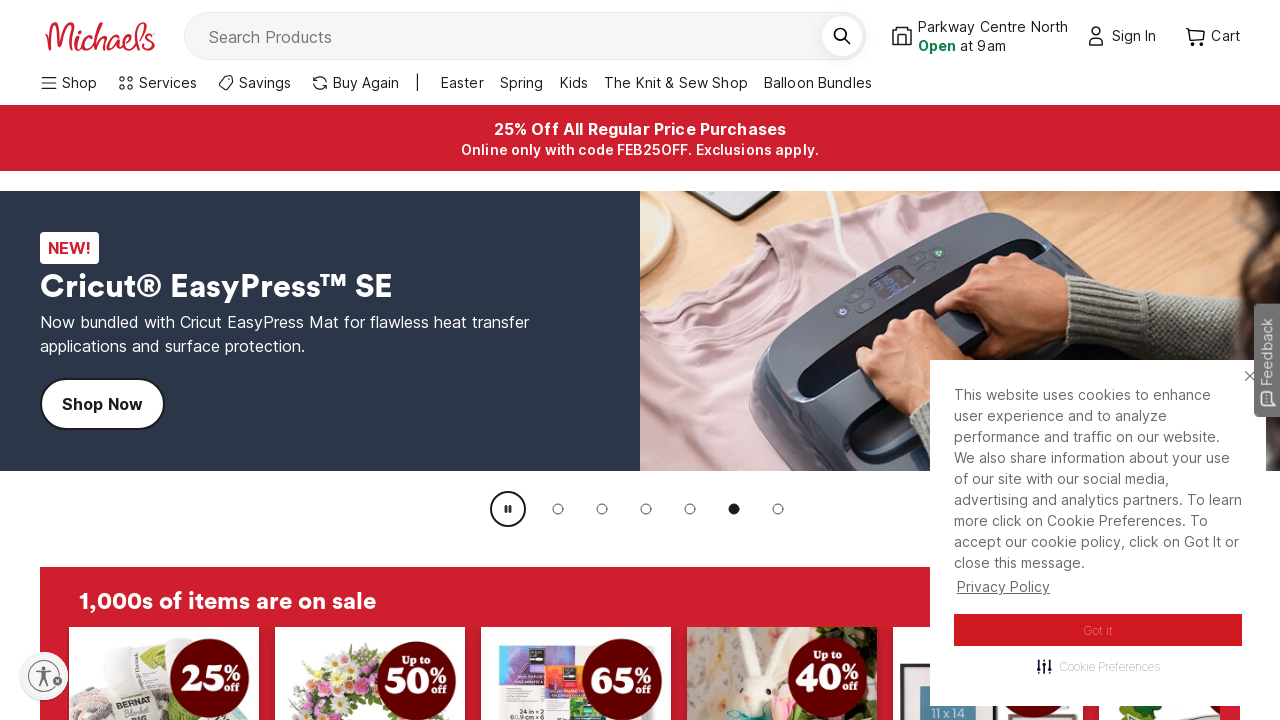

Retrieved link text: Wedding
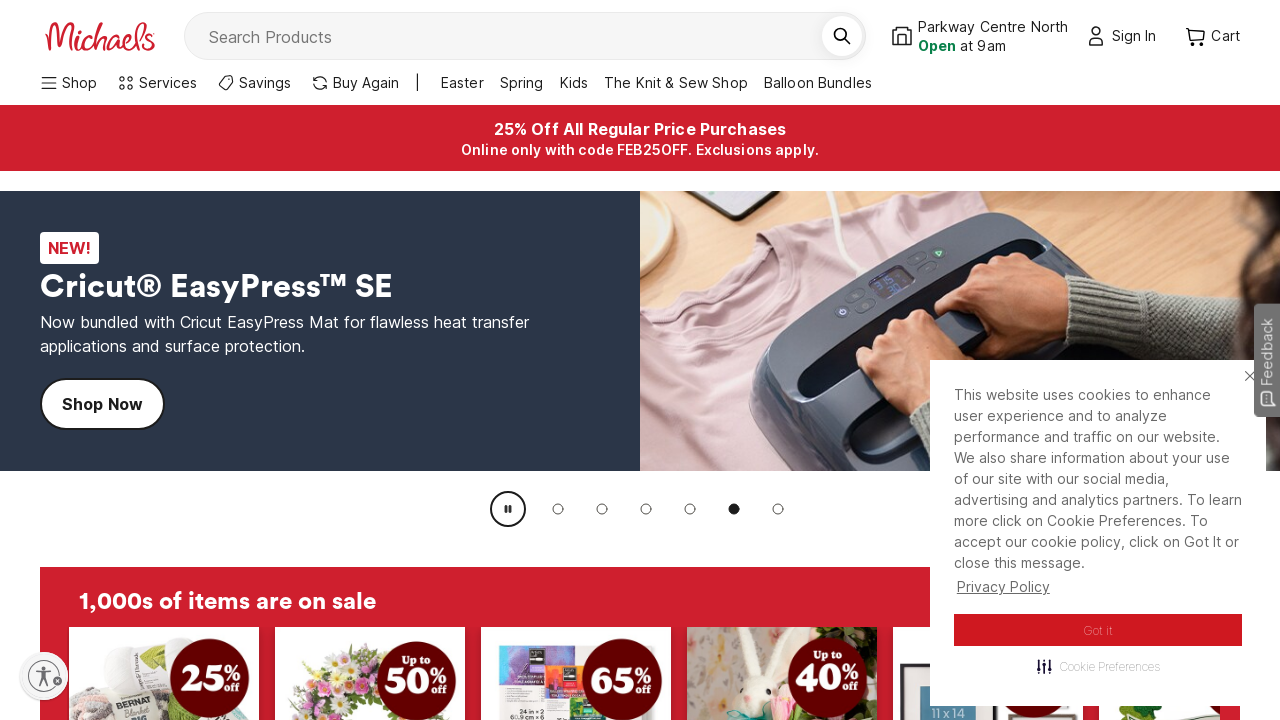

Retrieved link text: MichaelsPro - Buy In Bulk
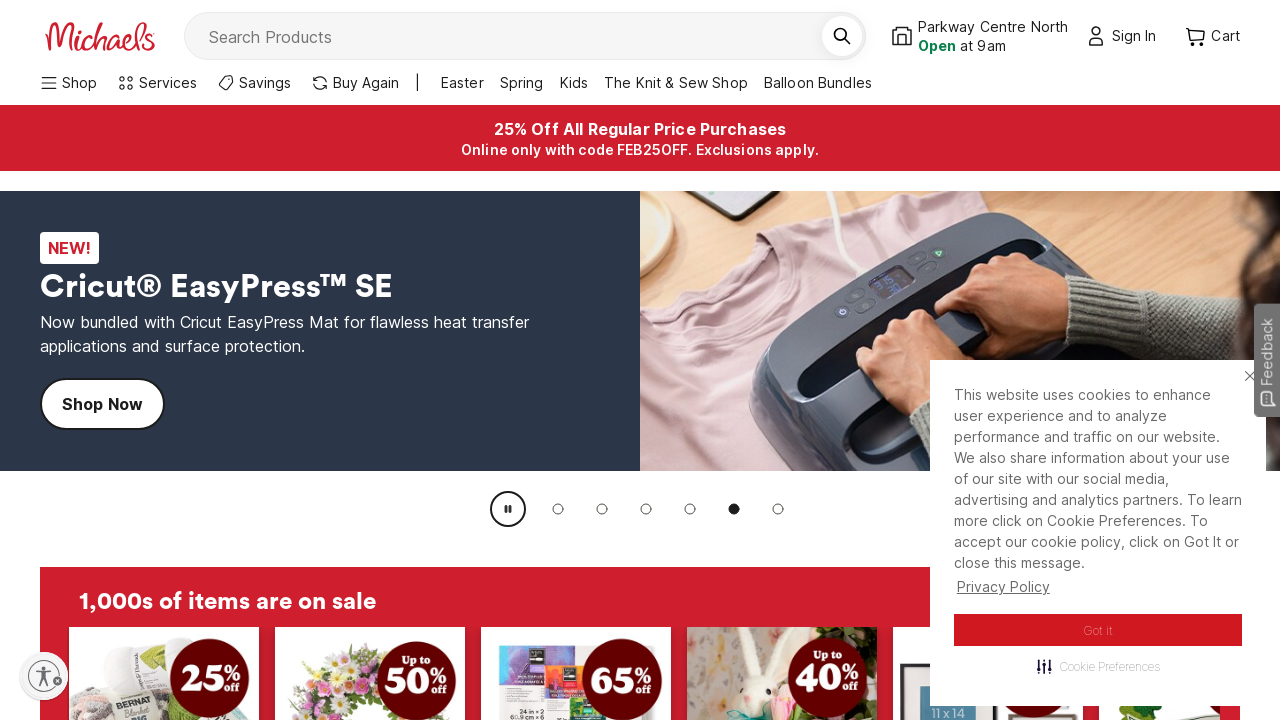

Retrieved link text: Clearance
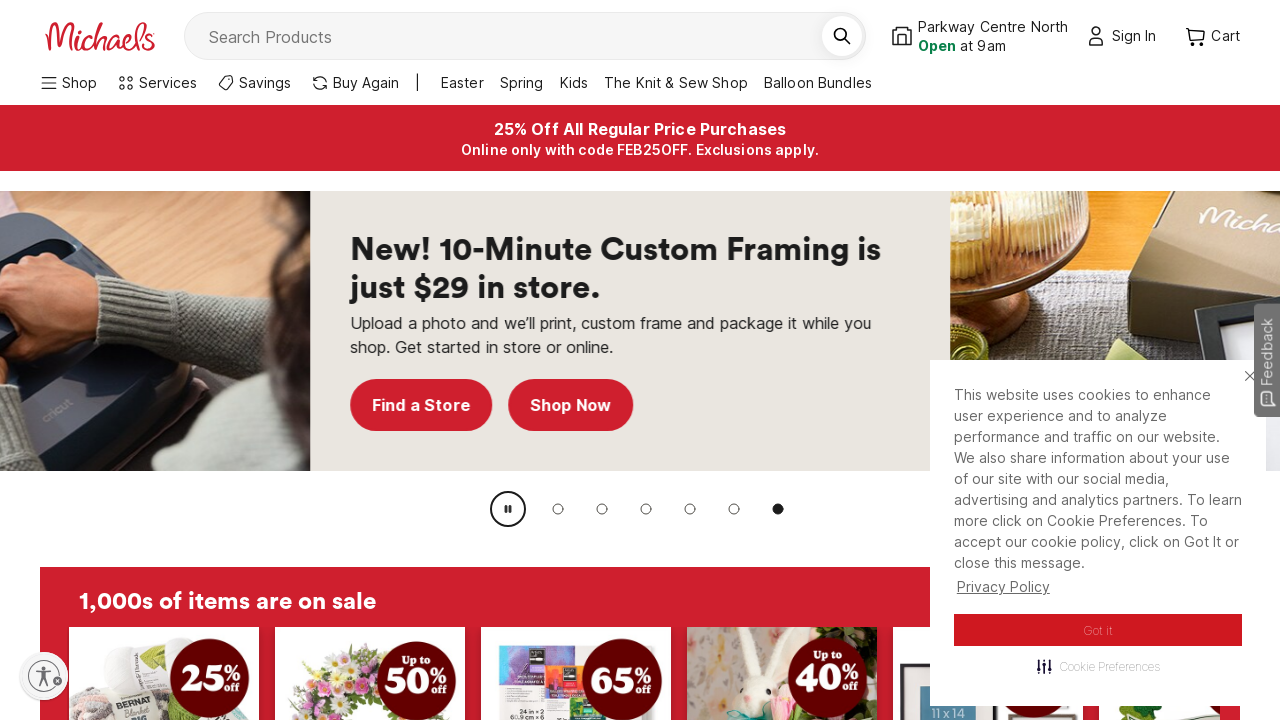

Retrieved link text: Sale
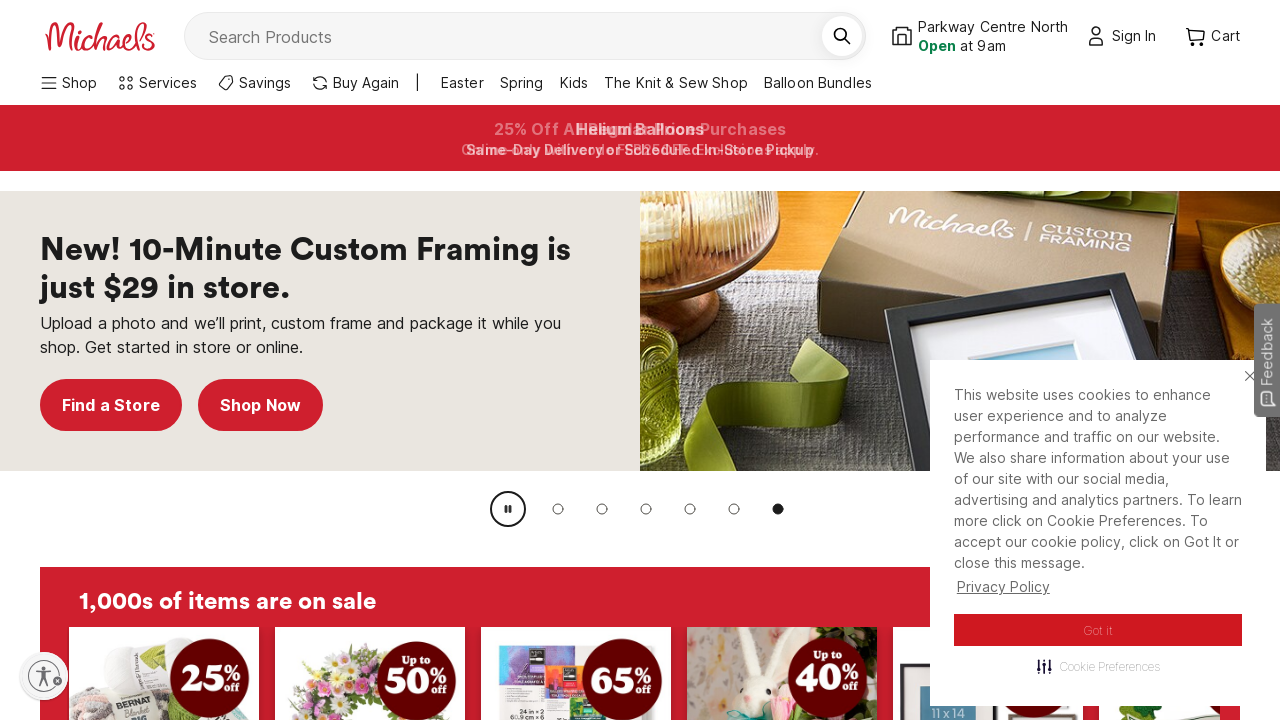

Retrieved link text: The Party Shop
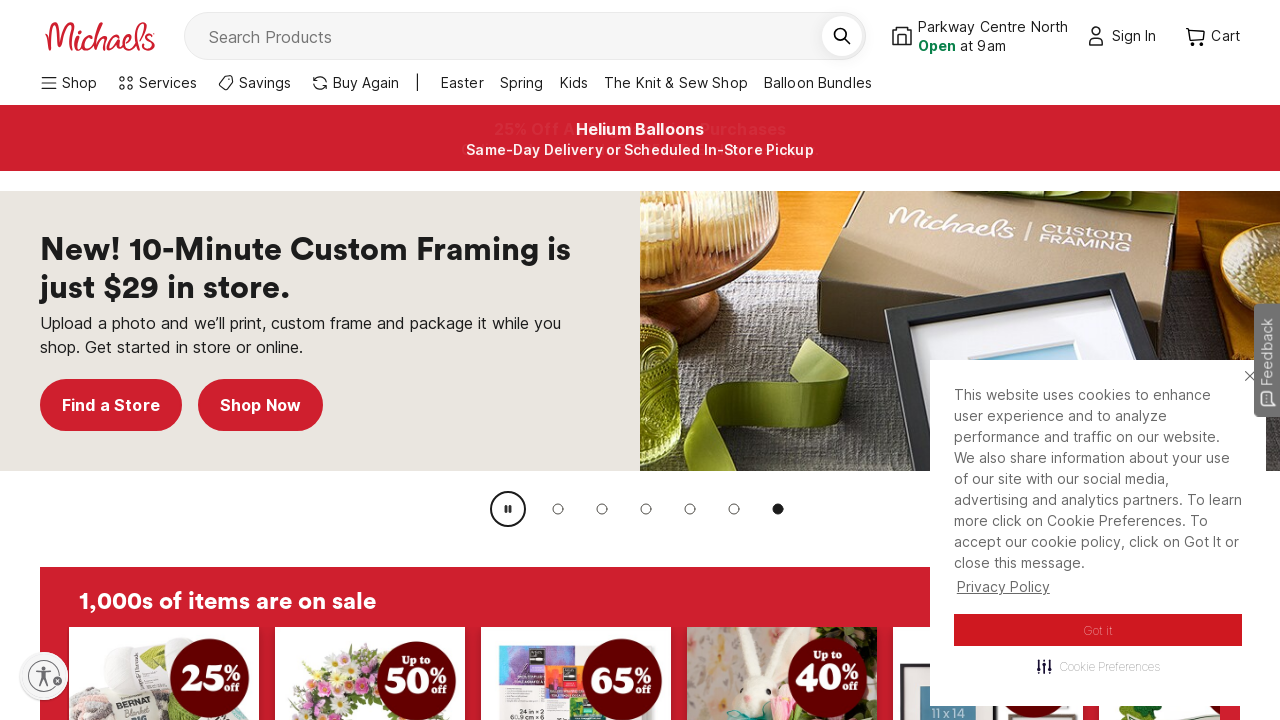

Retrieved link text: Balloons & Accessories
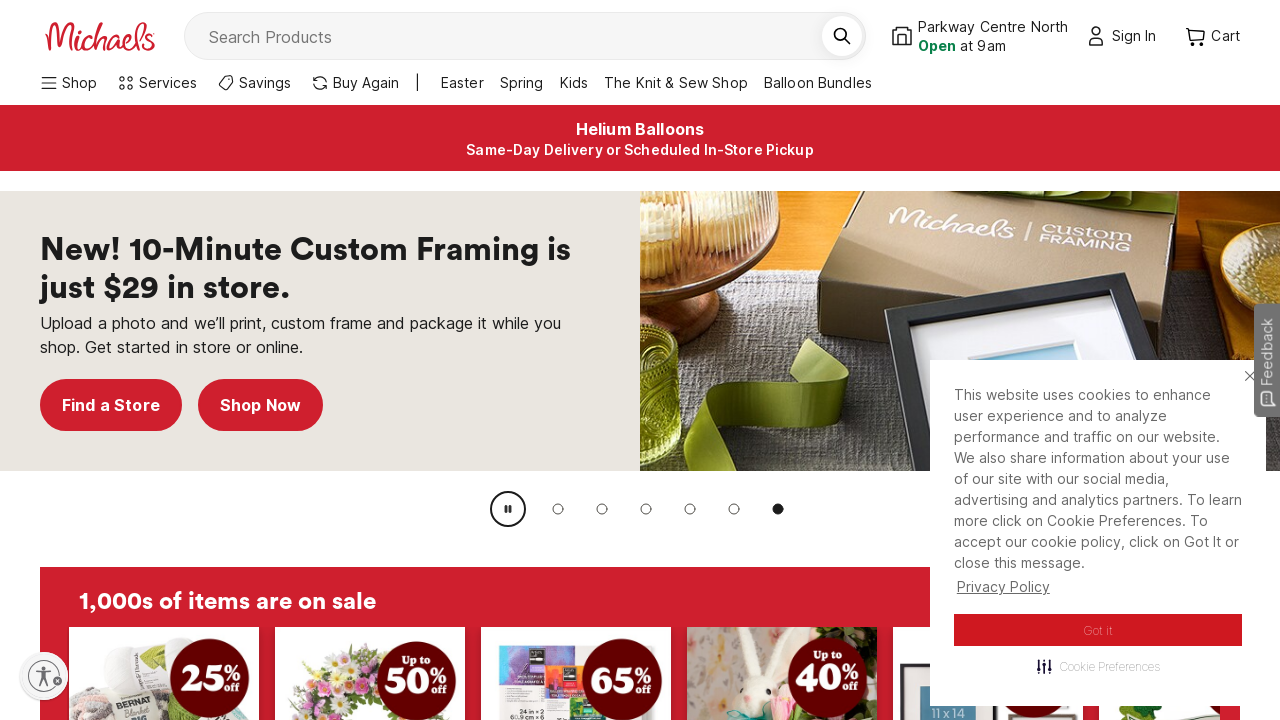

Retrieved link text: Latex Balloons
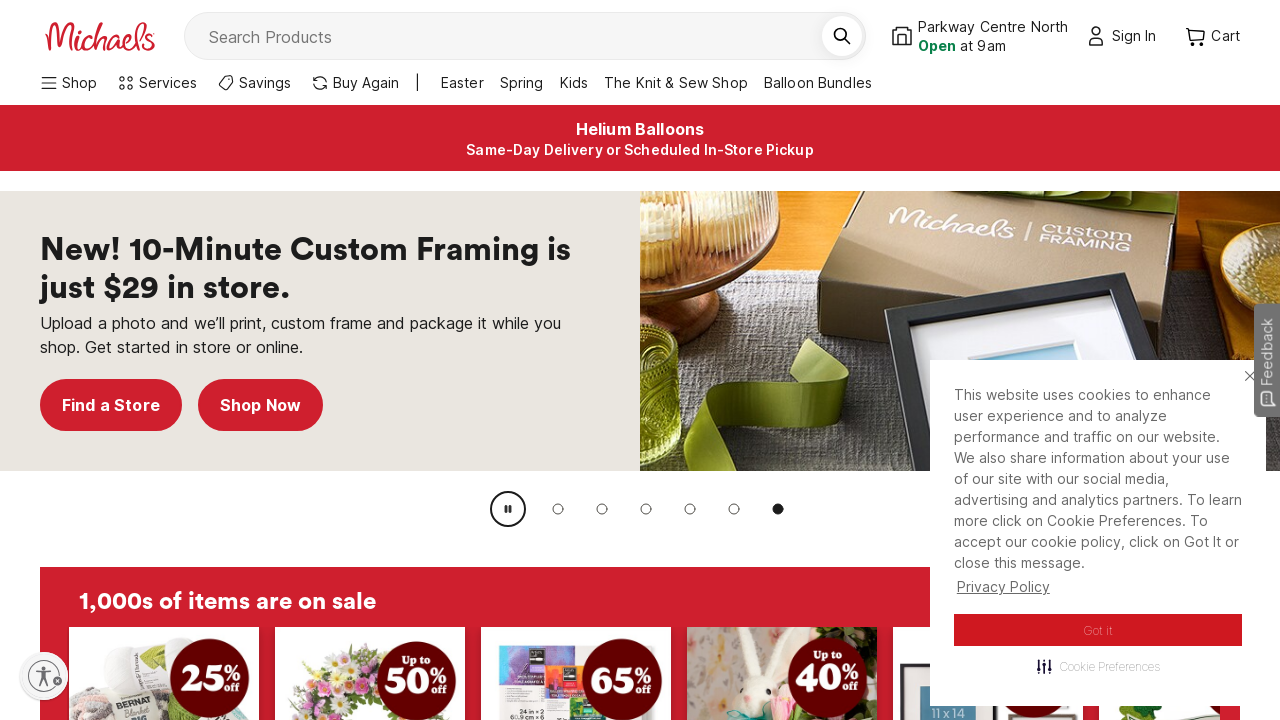

Retrieved link text: Foil Balloons
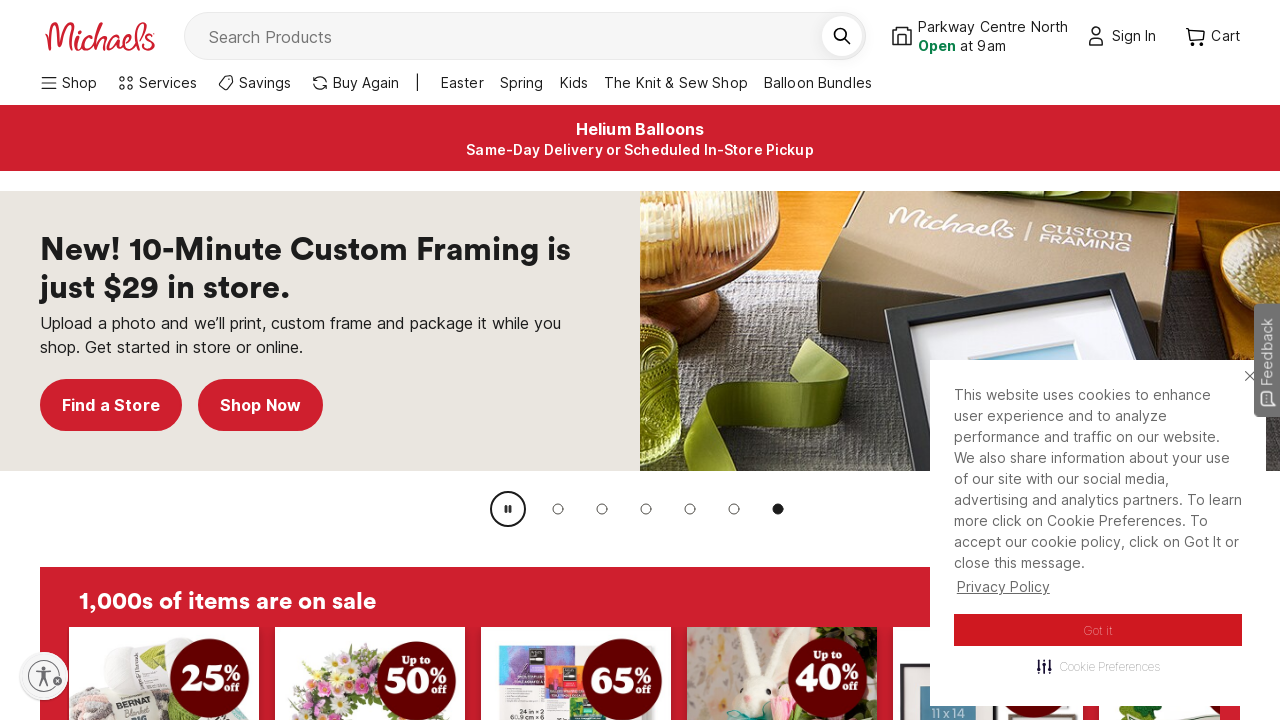

Retrieved link text: Balloon Banners & Kits
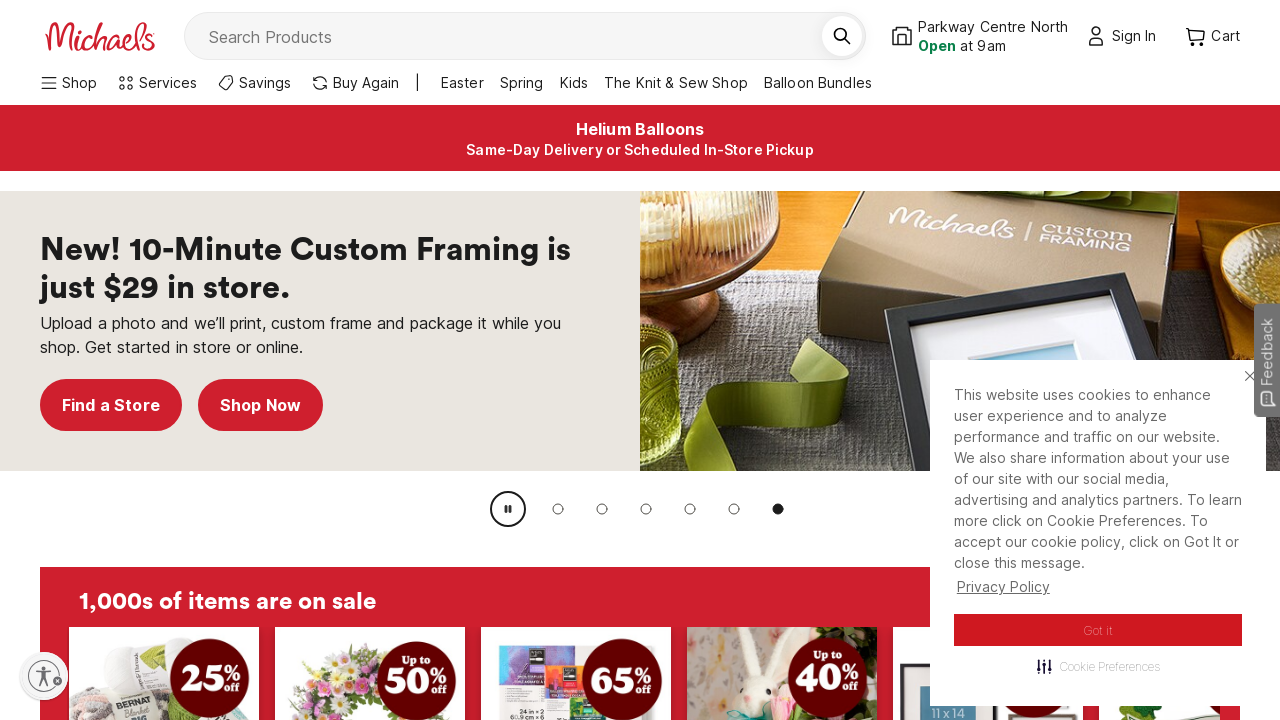

Retrieved link text: Curling Ribbon
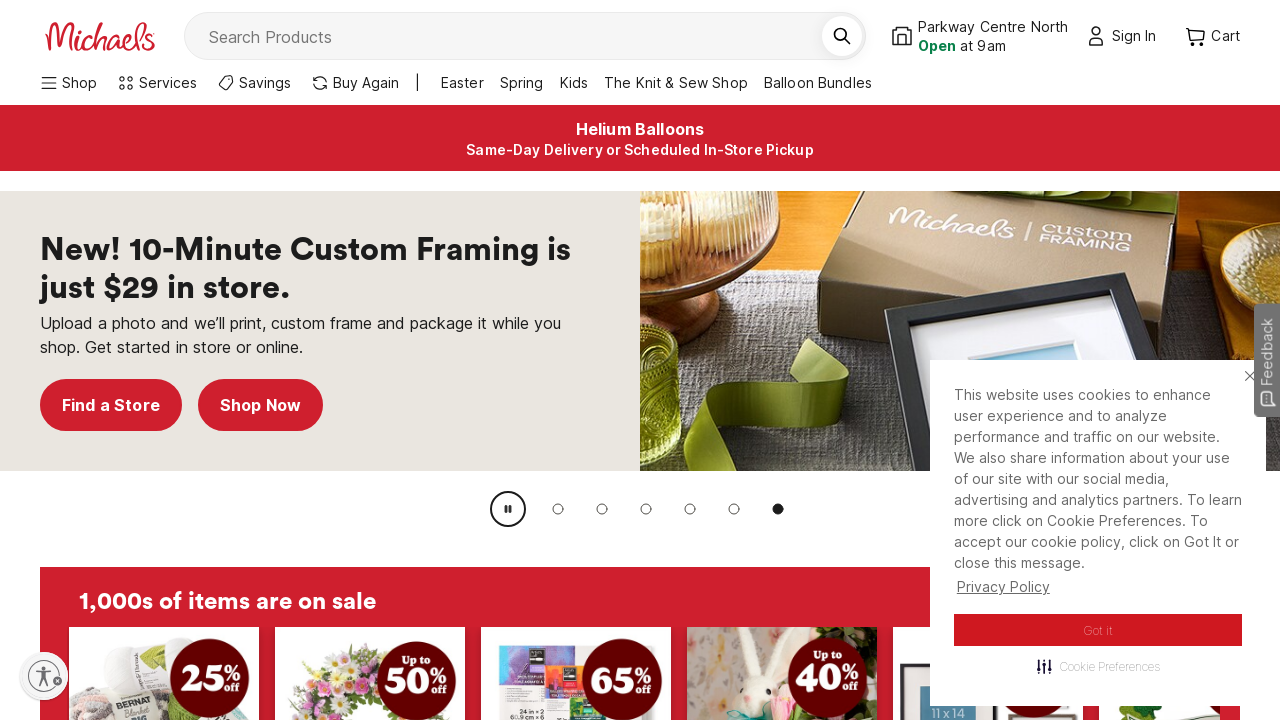

Retrieved link text: Balloon Weights
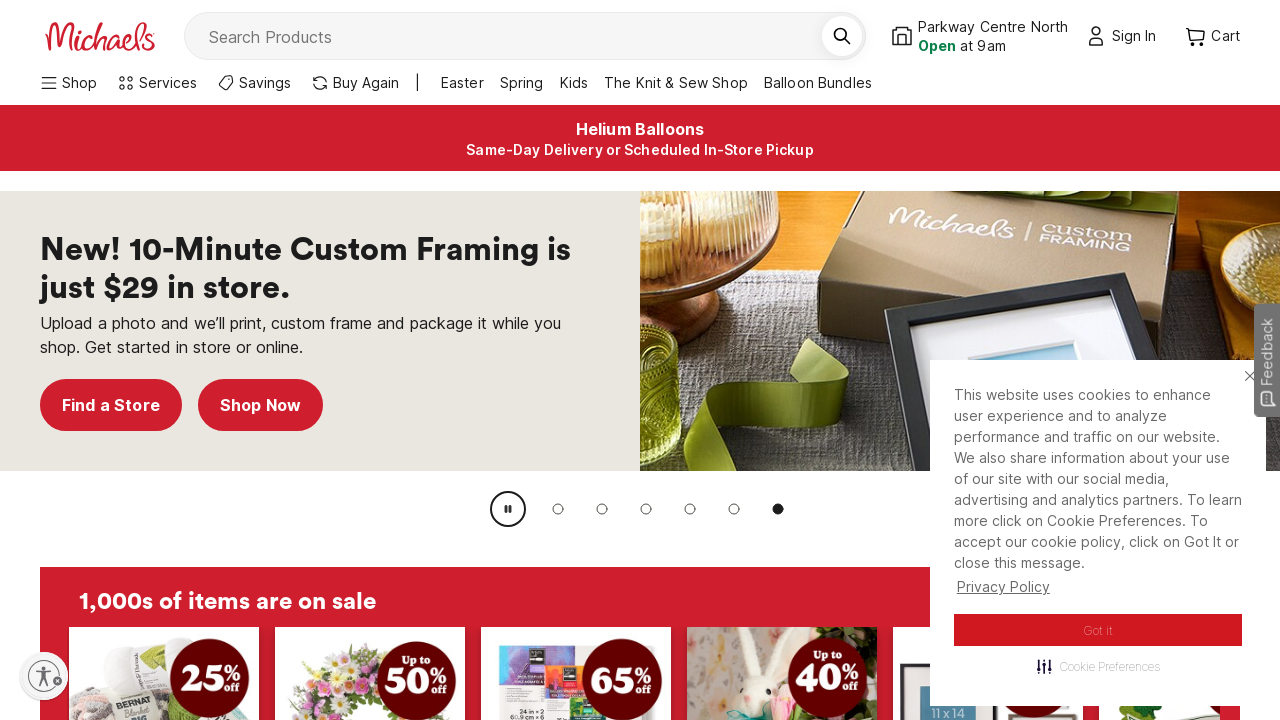

Retrieved link text: Birthday Party
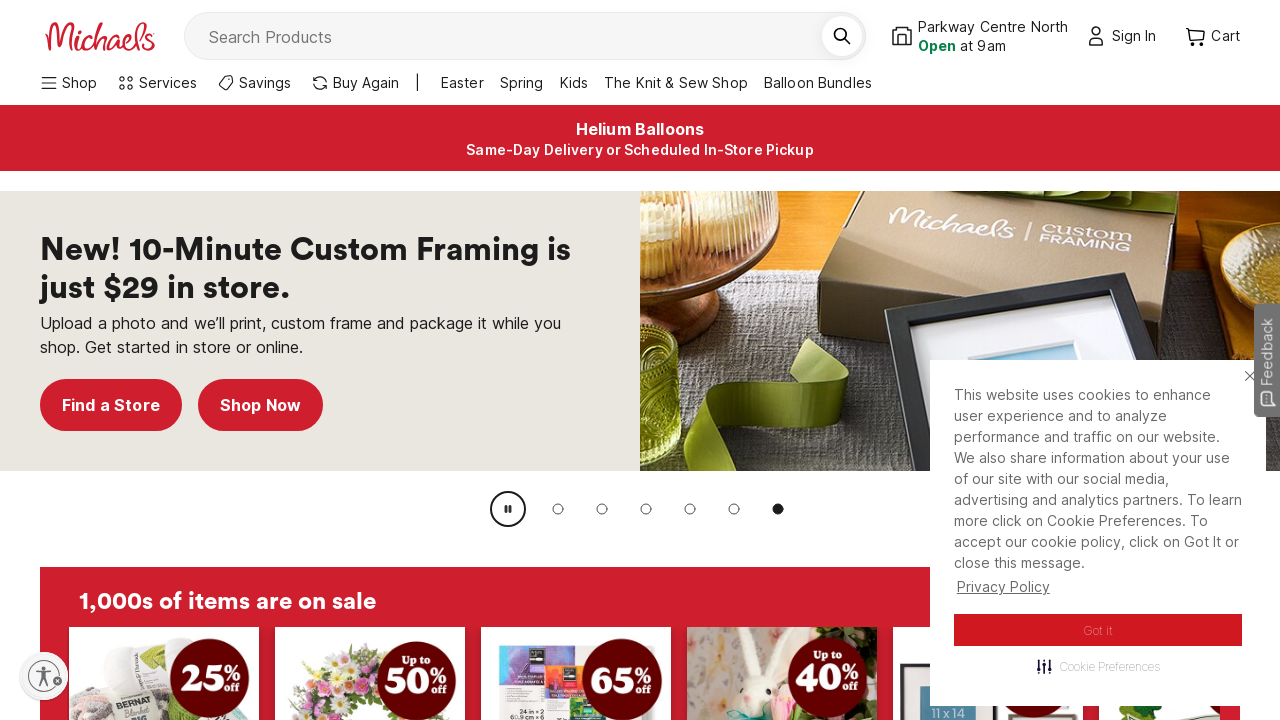

Retrieved link text: General Birthday & Theme Parties
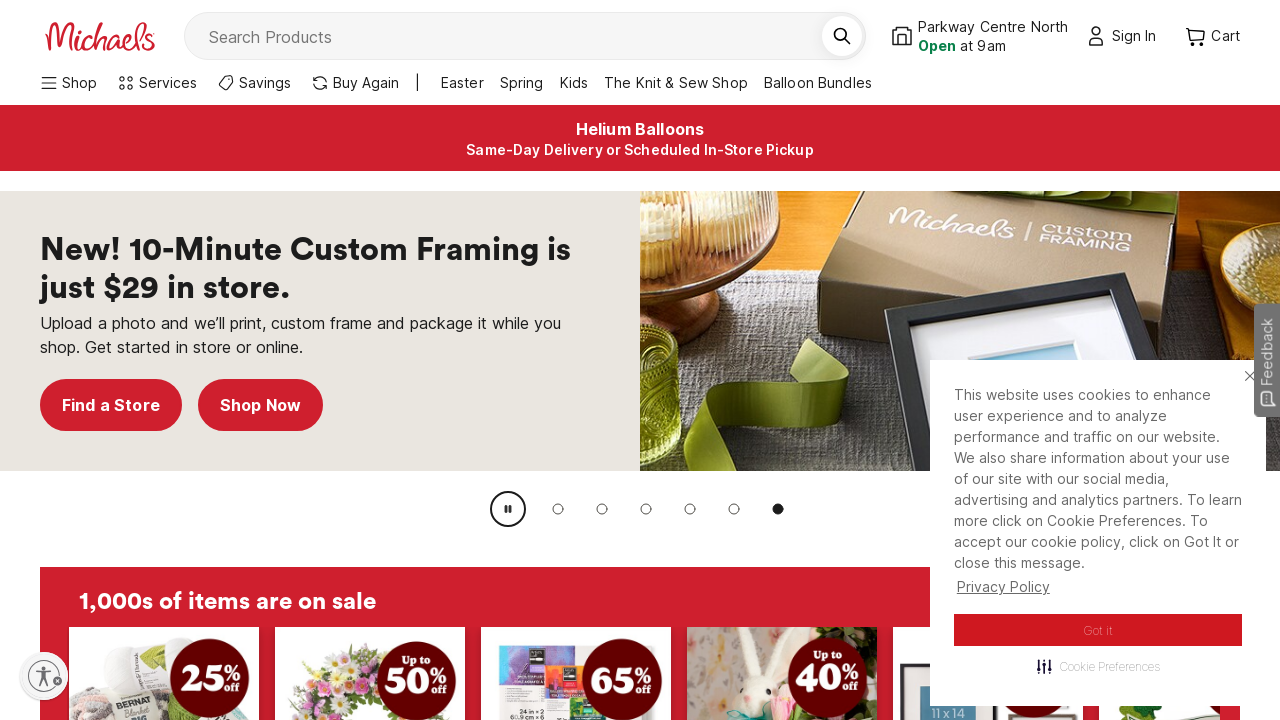

Retrieved link text: Kid's Birthday Party
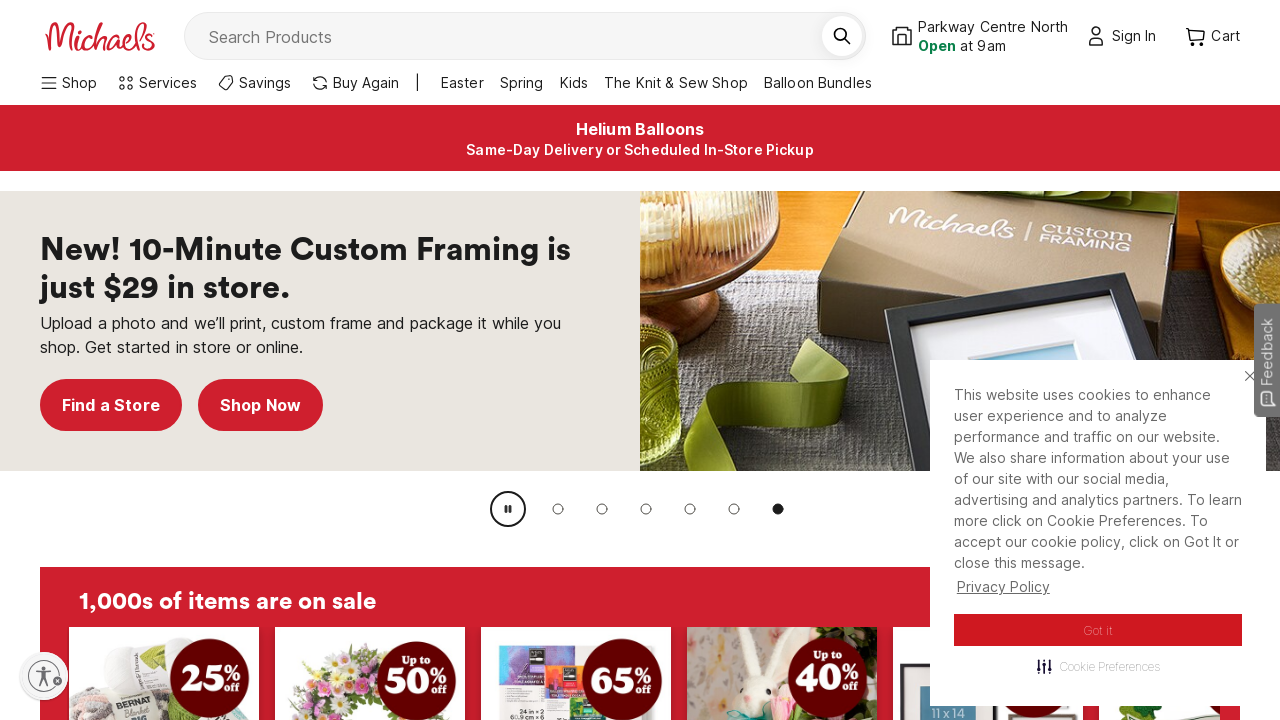

Retrieved link text: New Arrivals
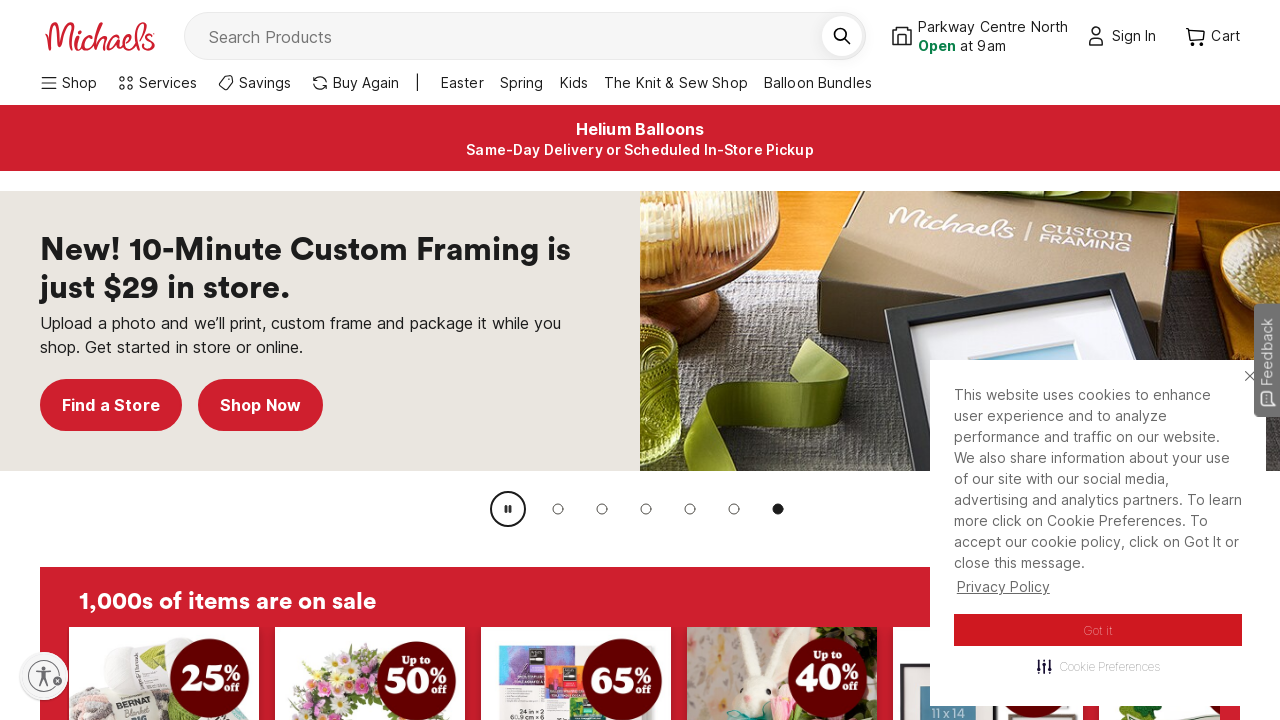

Retrieved link text: Sale
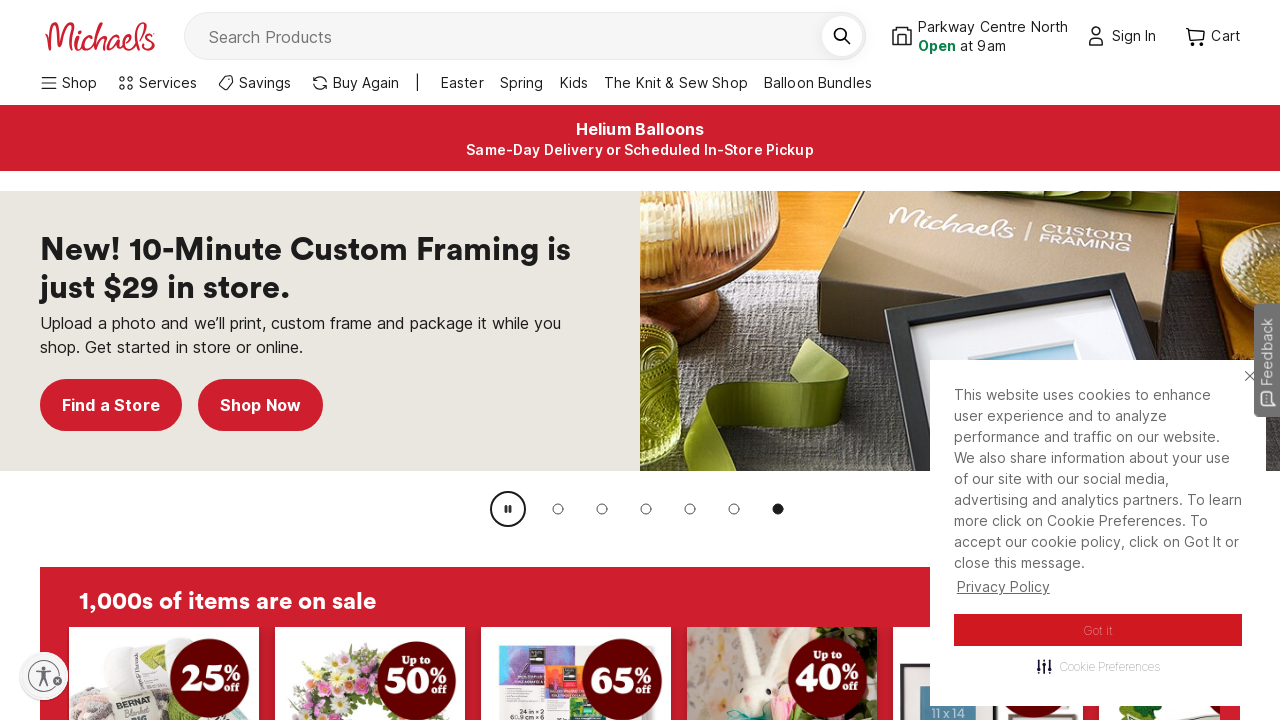

Retrieved link text: Party Decorations
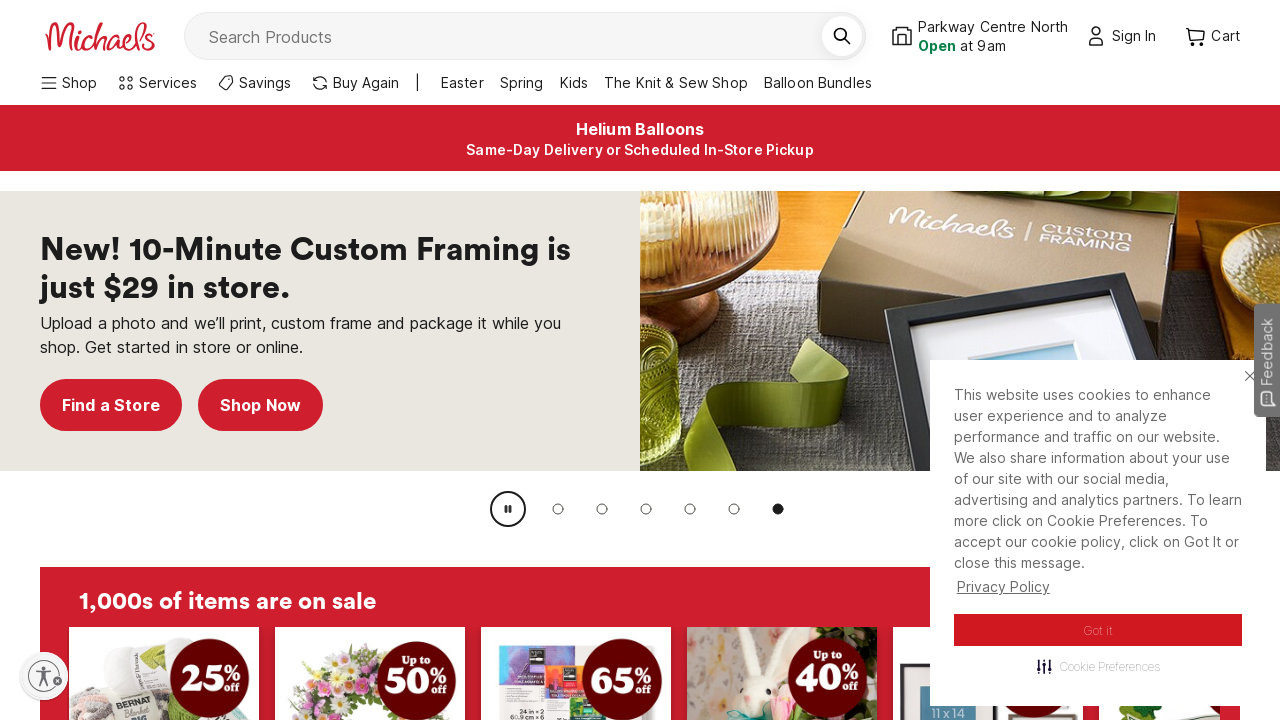

Retrieved link text: Pinatas
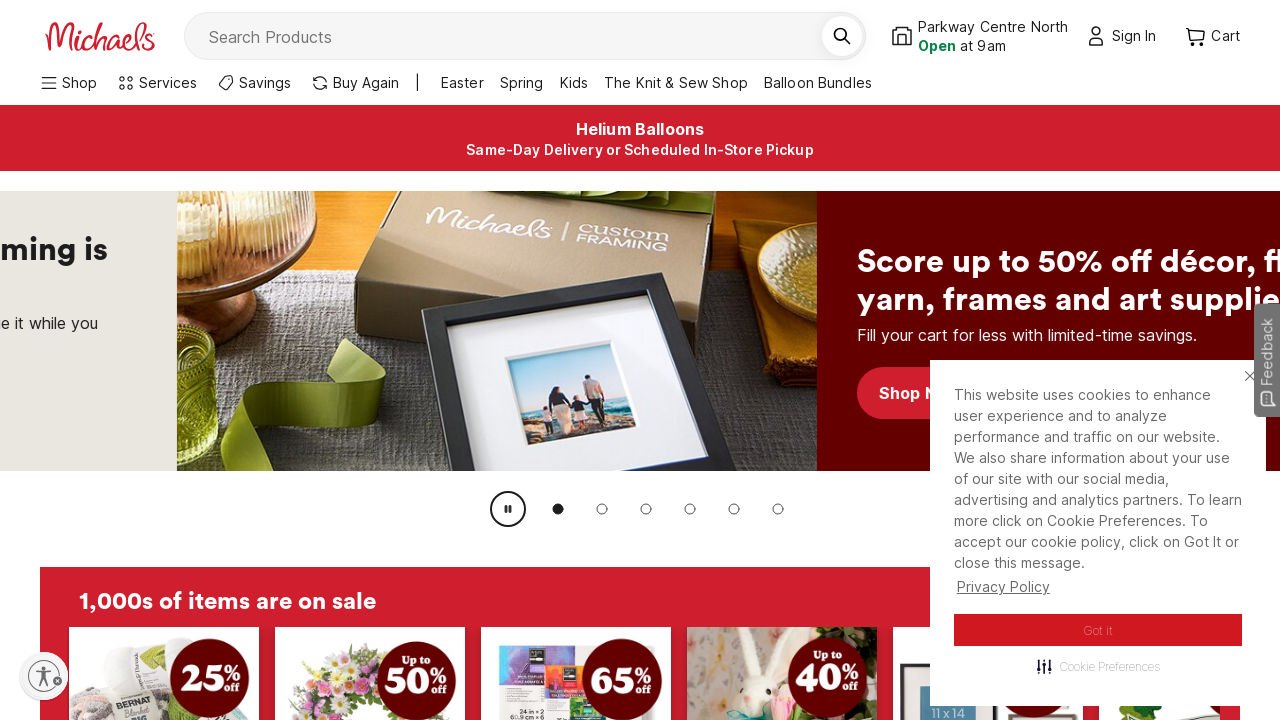

Retrieved link text: Party Wearables
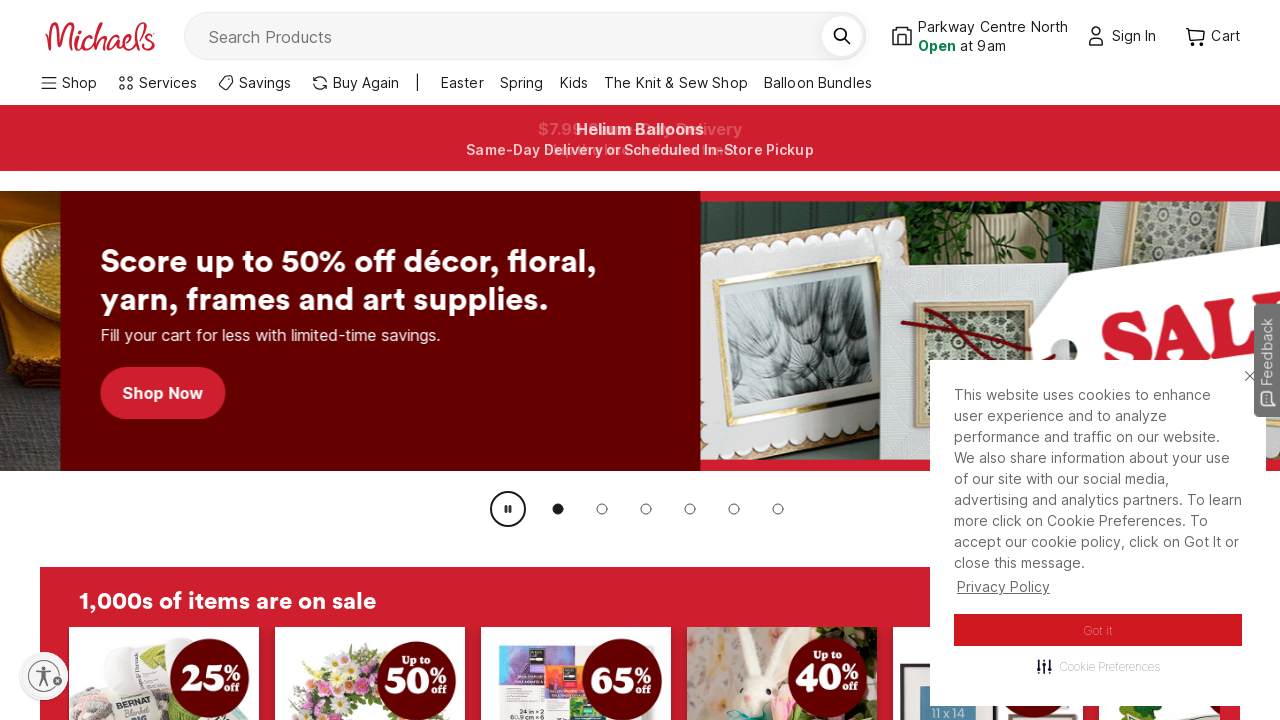

Retrieved link text: Banners
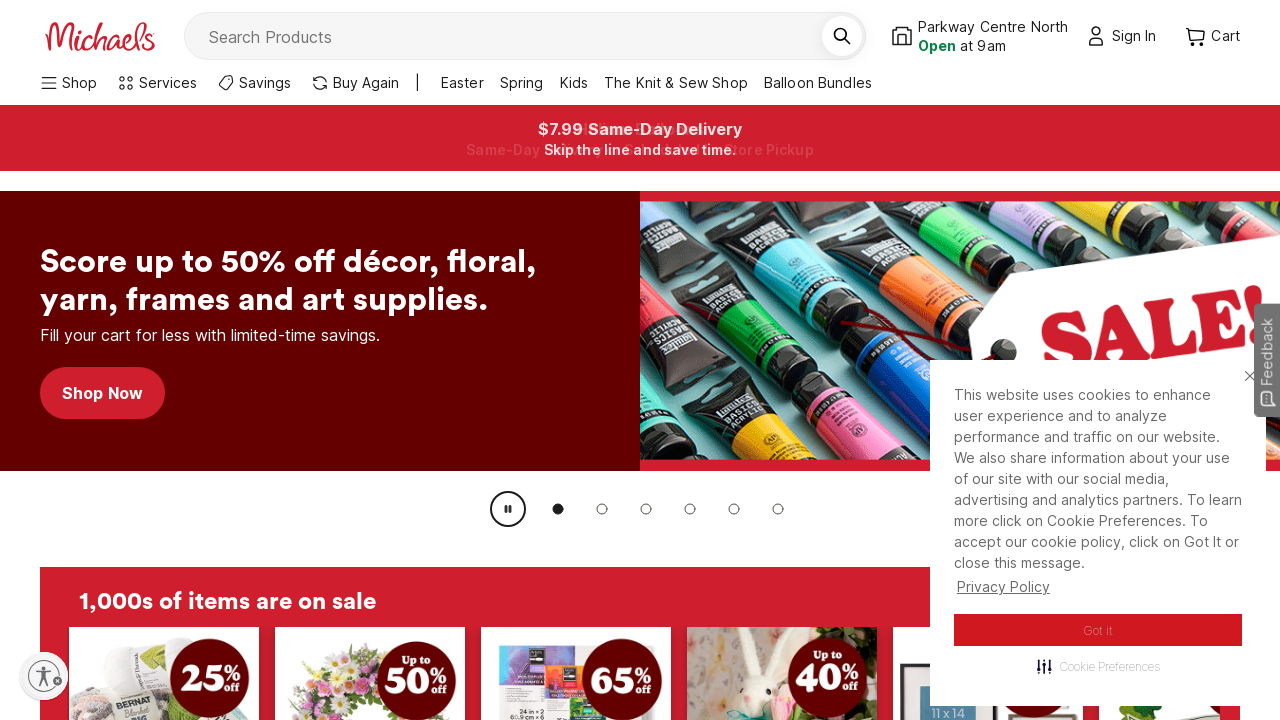

Retrieved link text: Streamers & Garland
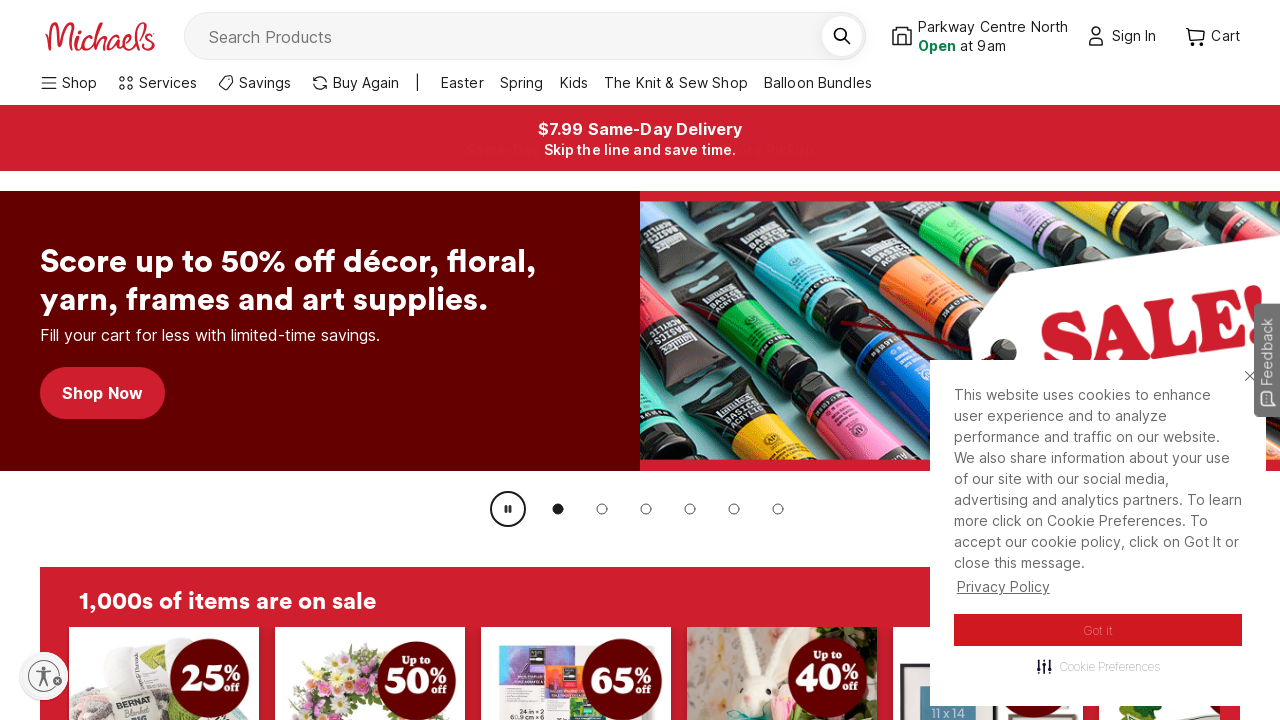

Retrieved link text: Table Decorations & Centerpieces
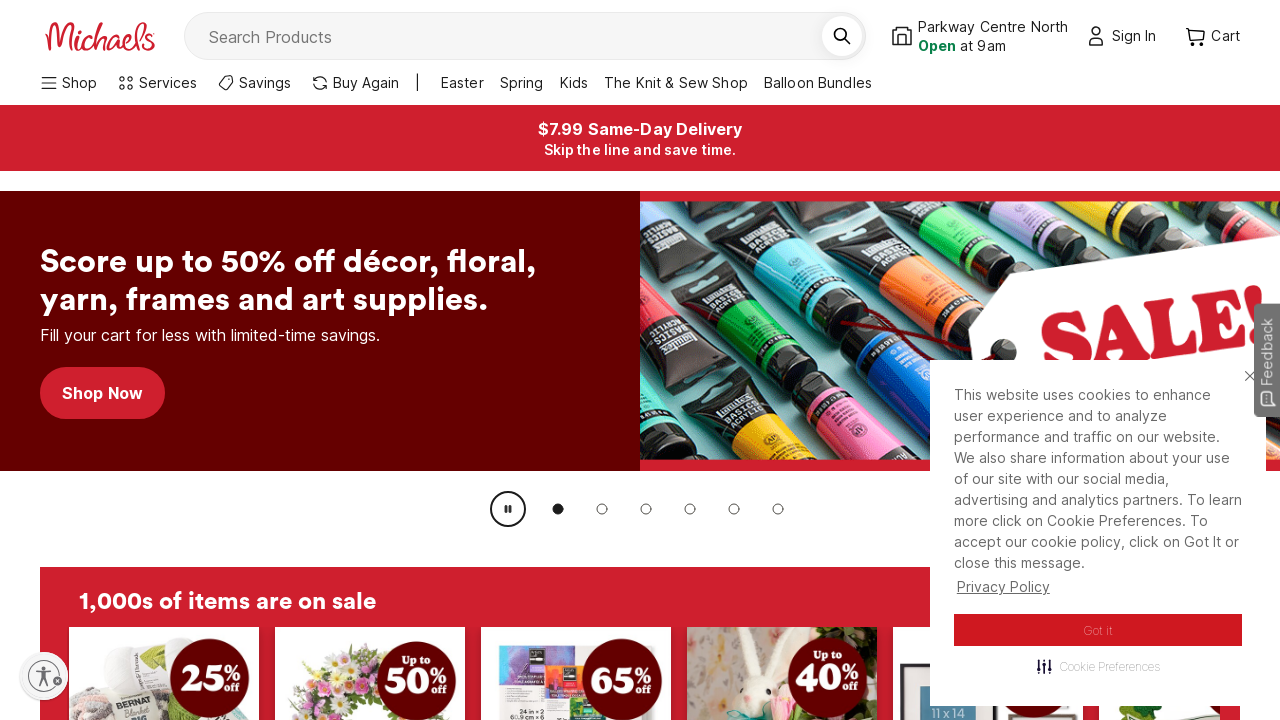

Retrieved link text: Party Tableware
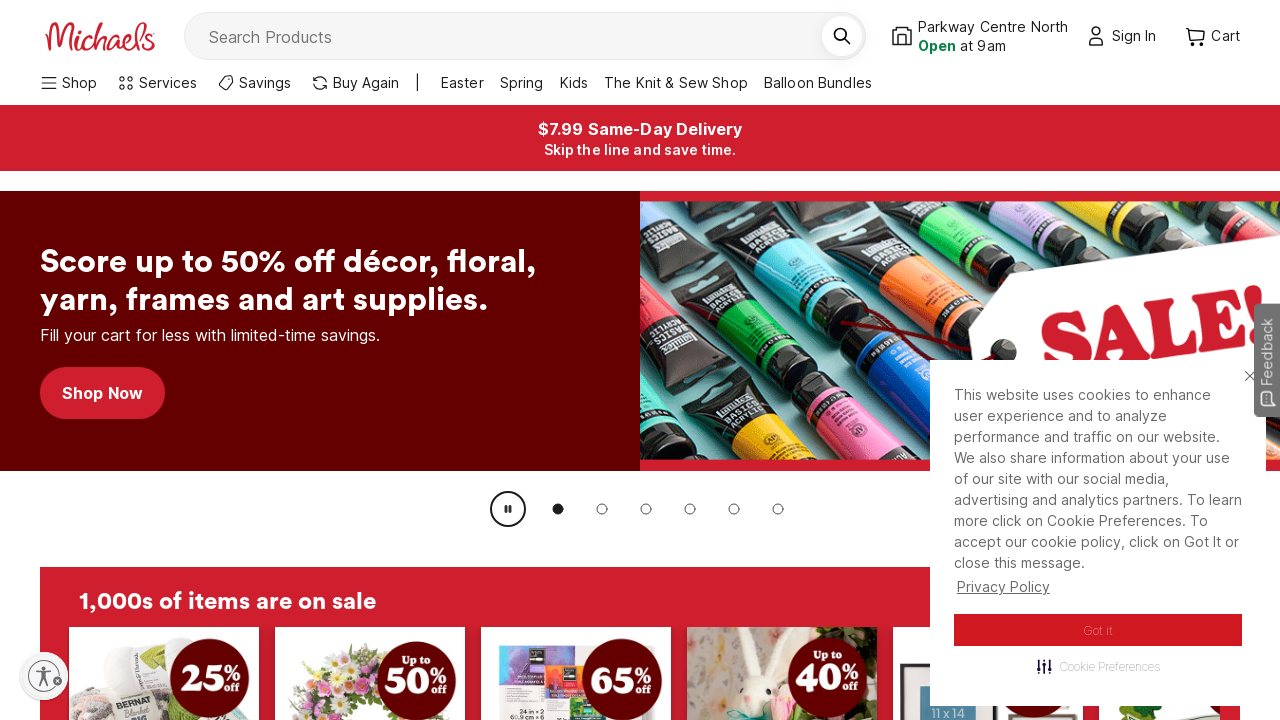

Retrieved link text: Cups
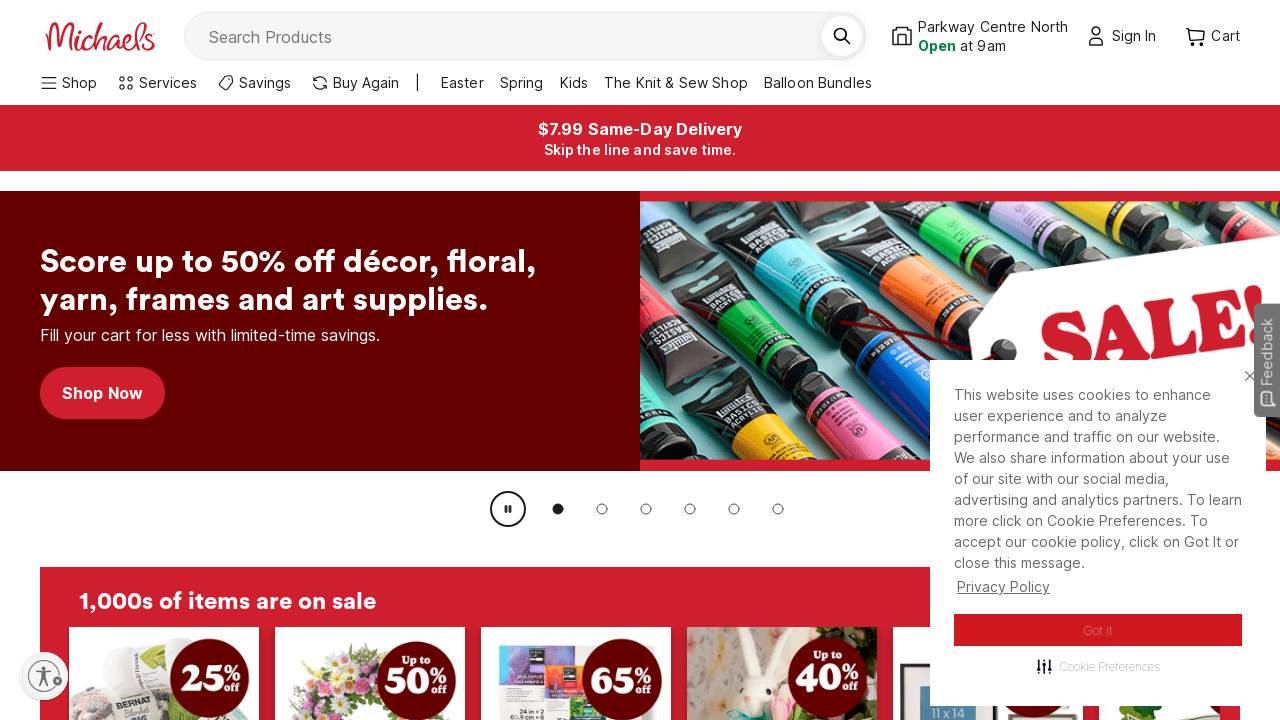

Retrieved link text: Napkins
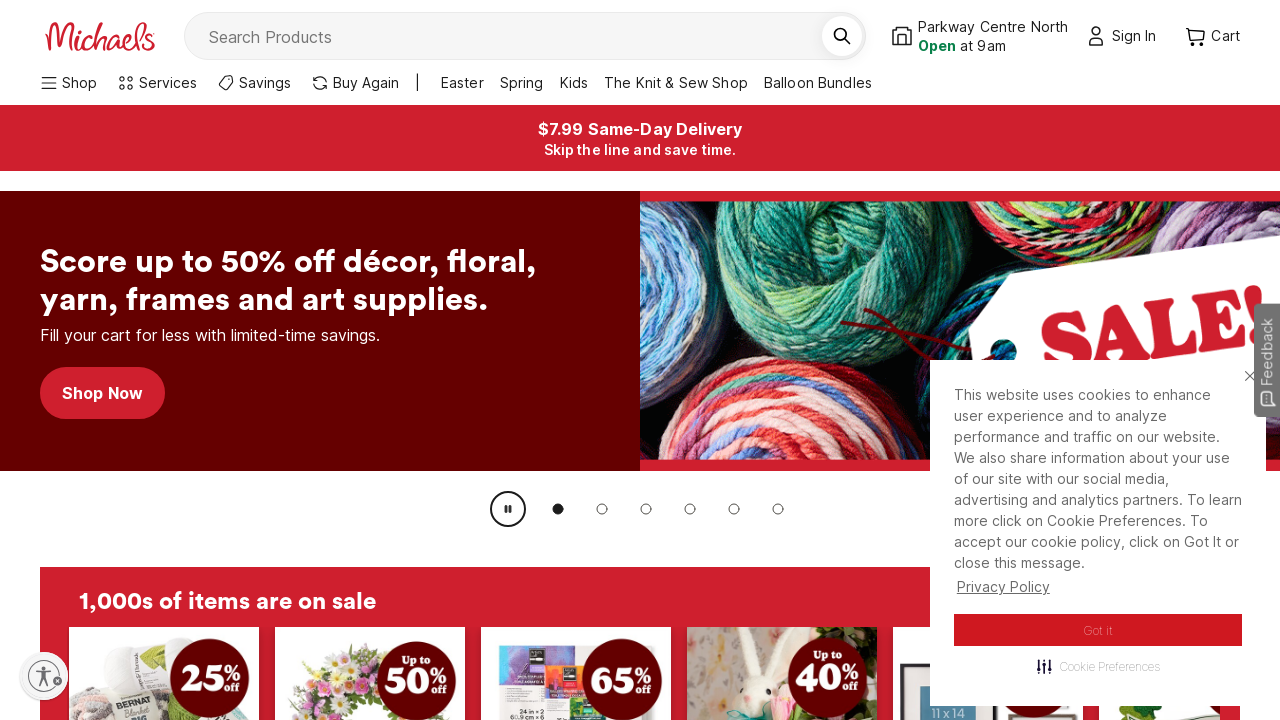

Retrieved link text: Plates
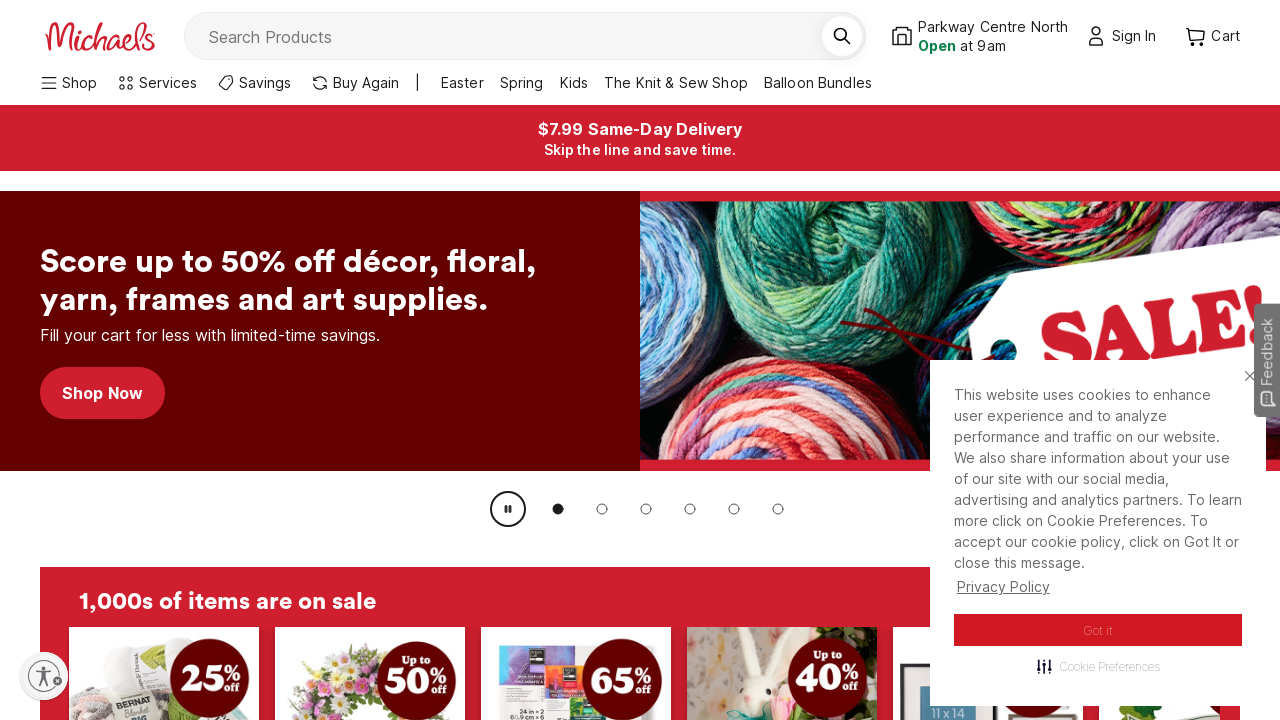

Retrieved link text: Bowls
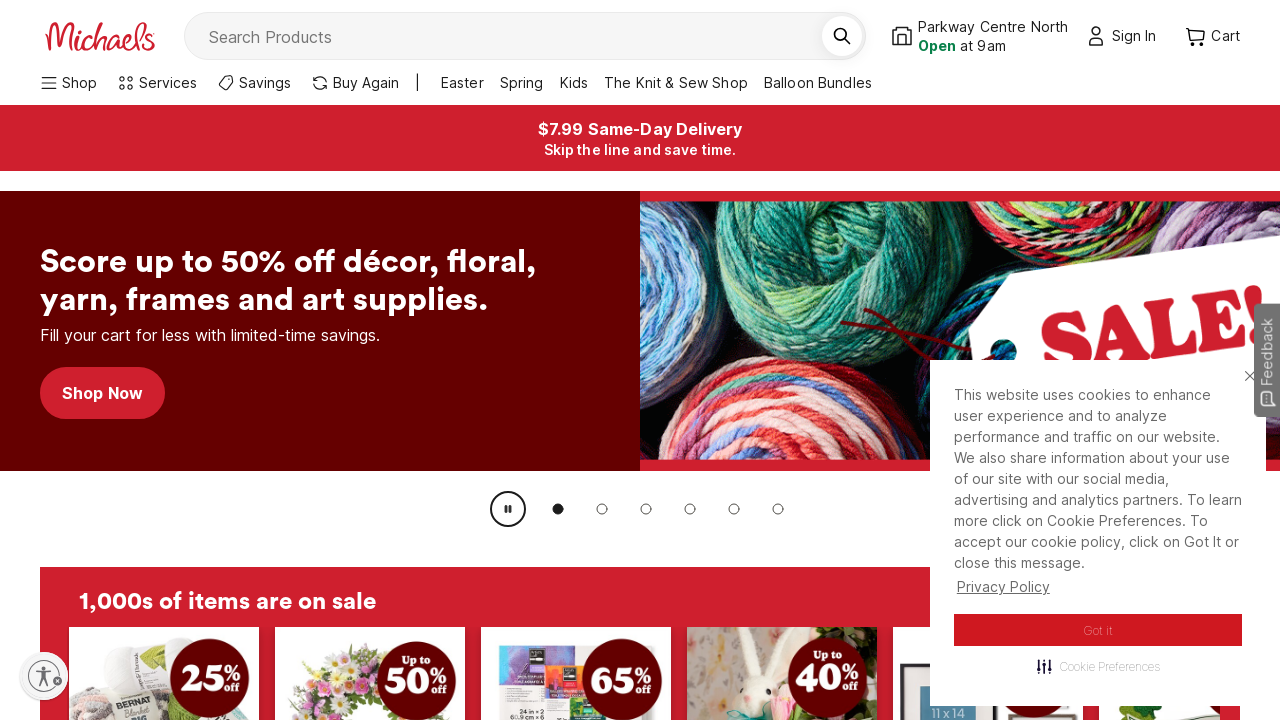

Retrieved link text: Cutlery
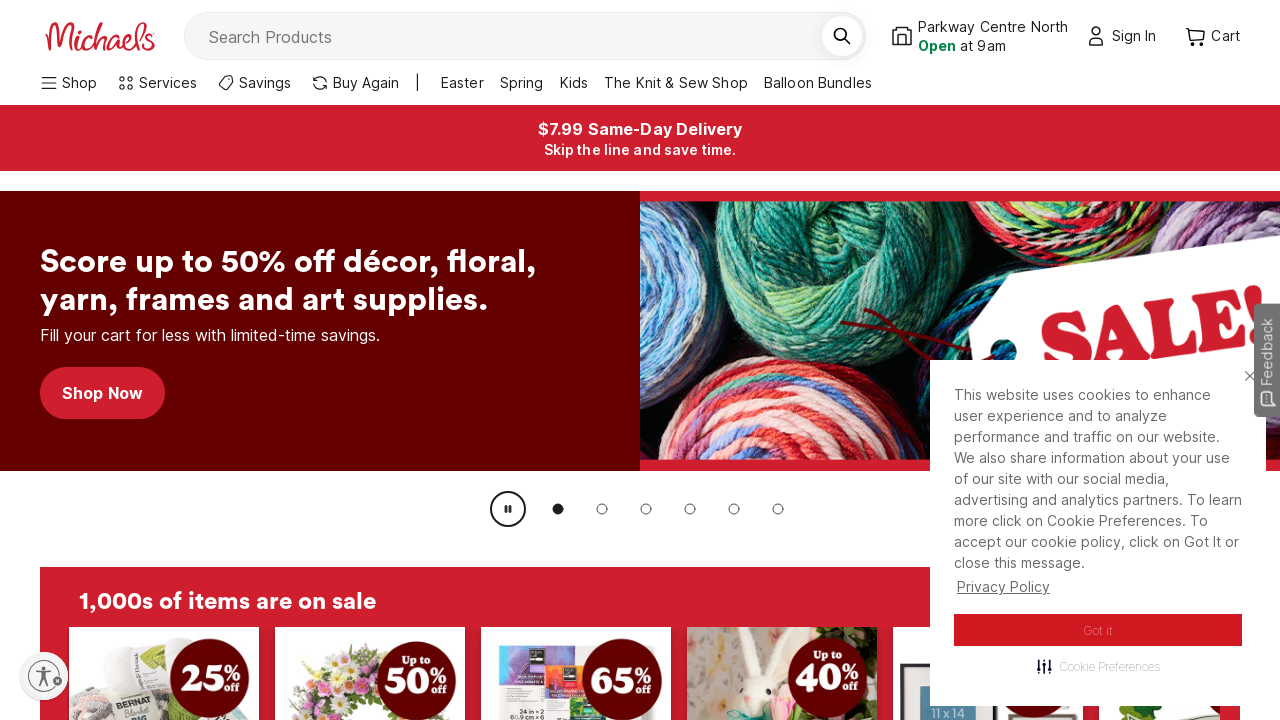

Retrieved link text: Party Favors & Favor Containers
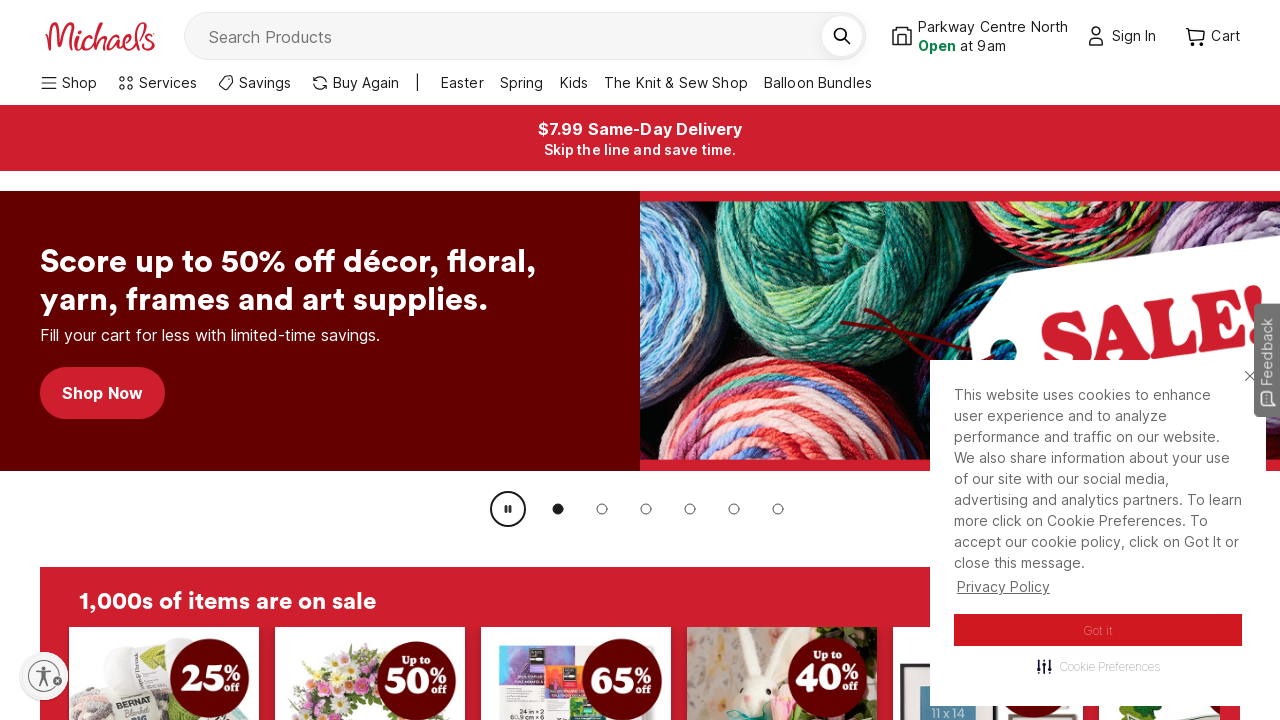

Retrieved link text: Gift Packaging
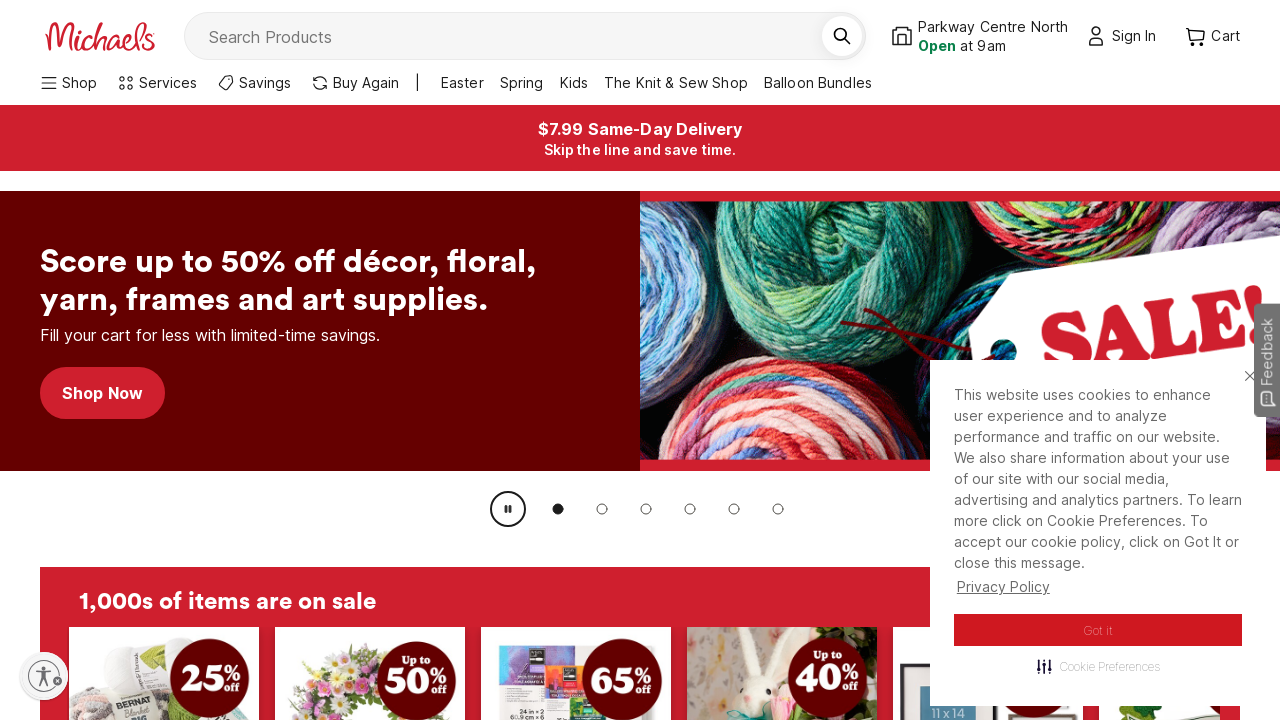

Retrieved link text: Holidays & Special Occasions
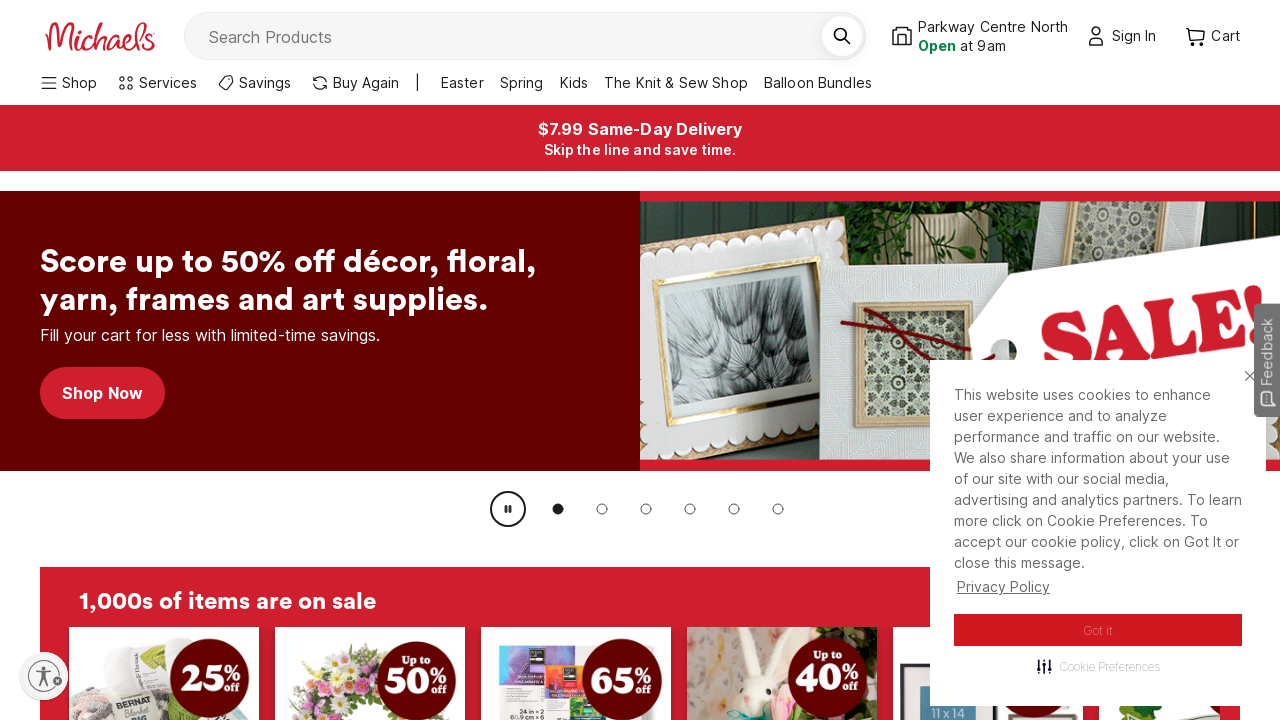

Retrieved link text: Entertaining & Catering Supplies
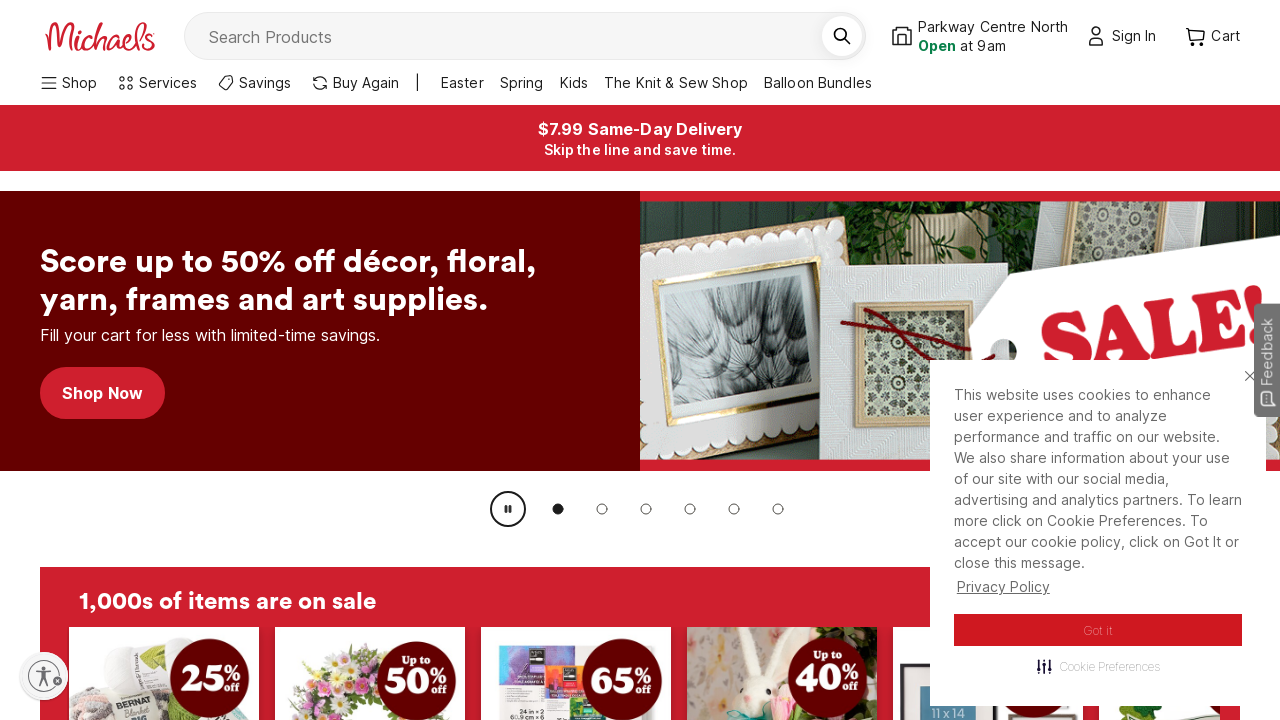

Retrieved link text: Candy & Snacks
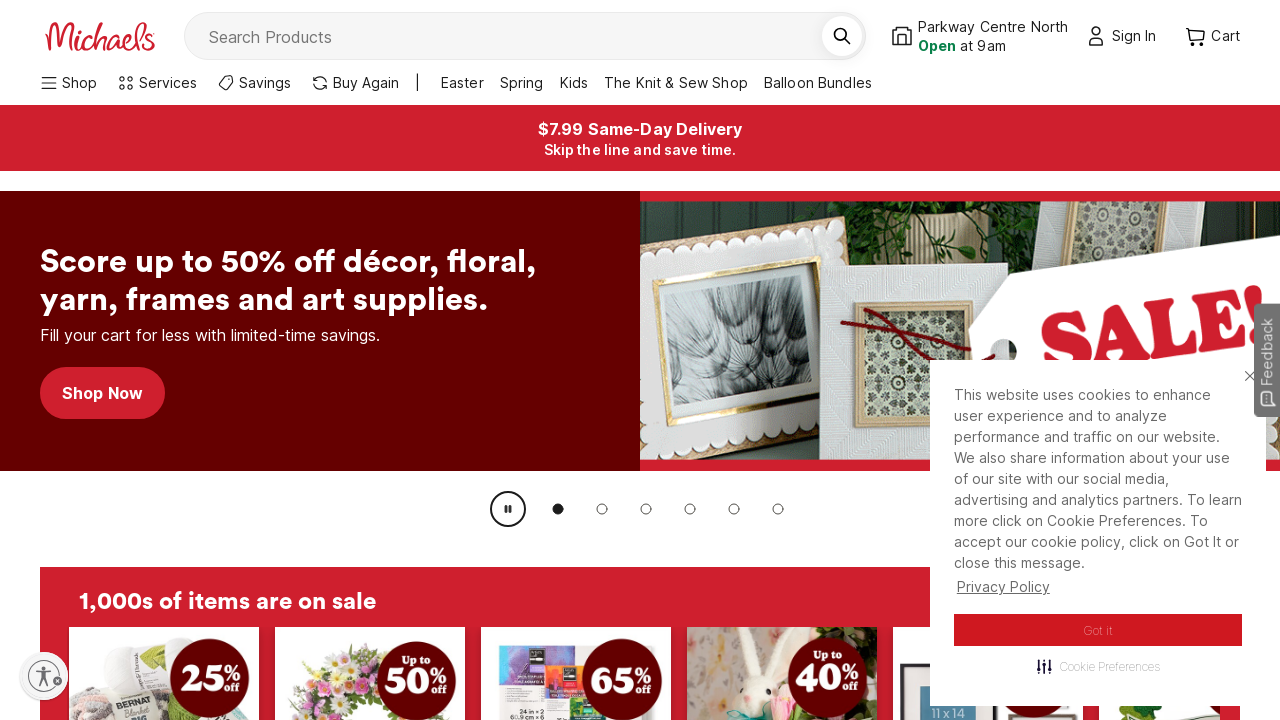

Retrieved link text: Party Games
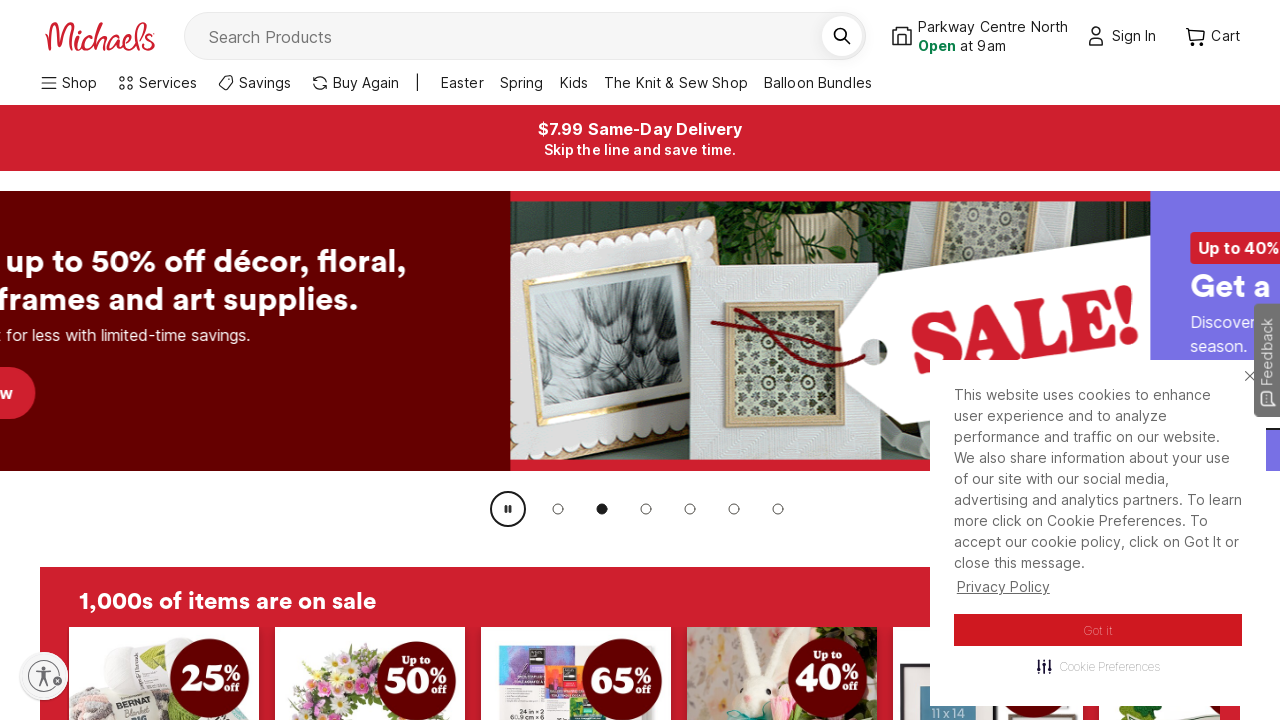

Retrieved link text: New Arrivals
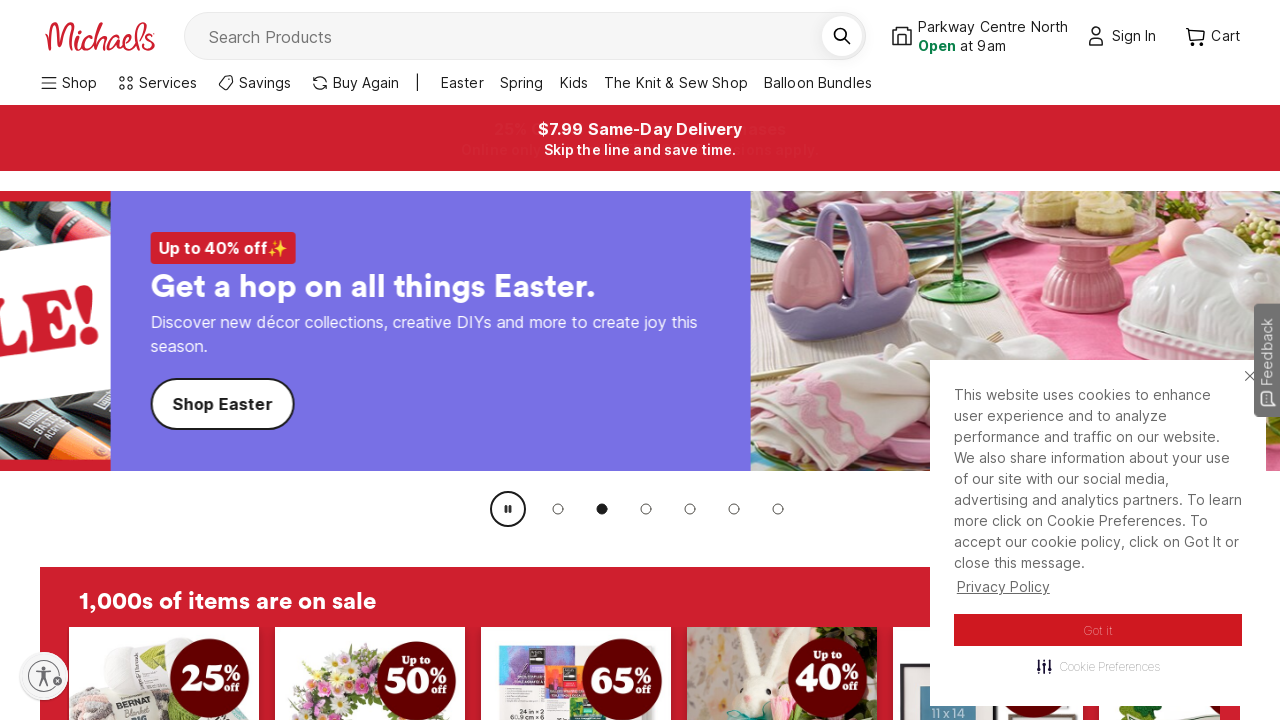

Retrieved link text: Sale
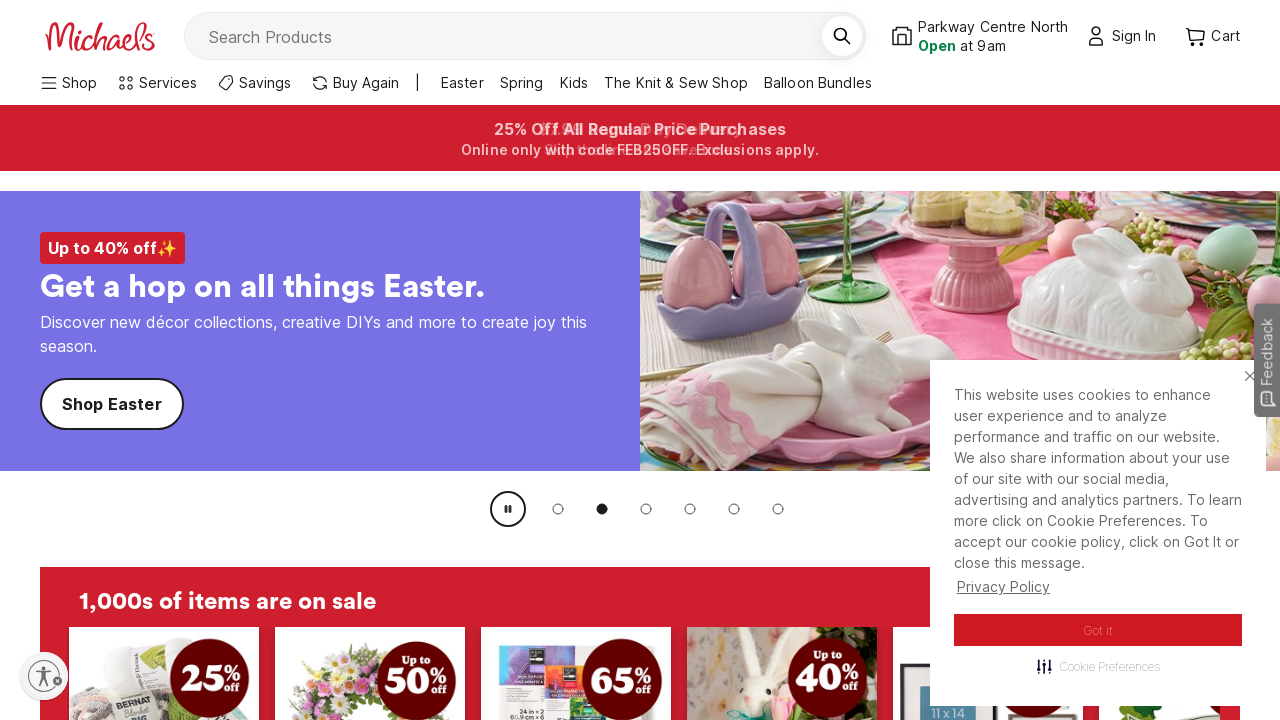

Retrieved link text: Clearance
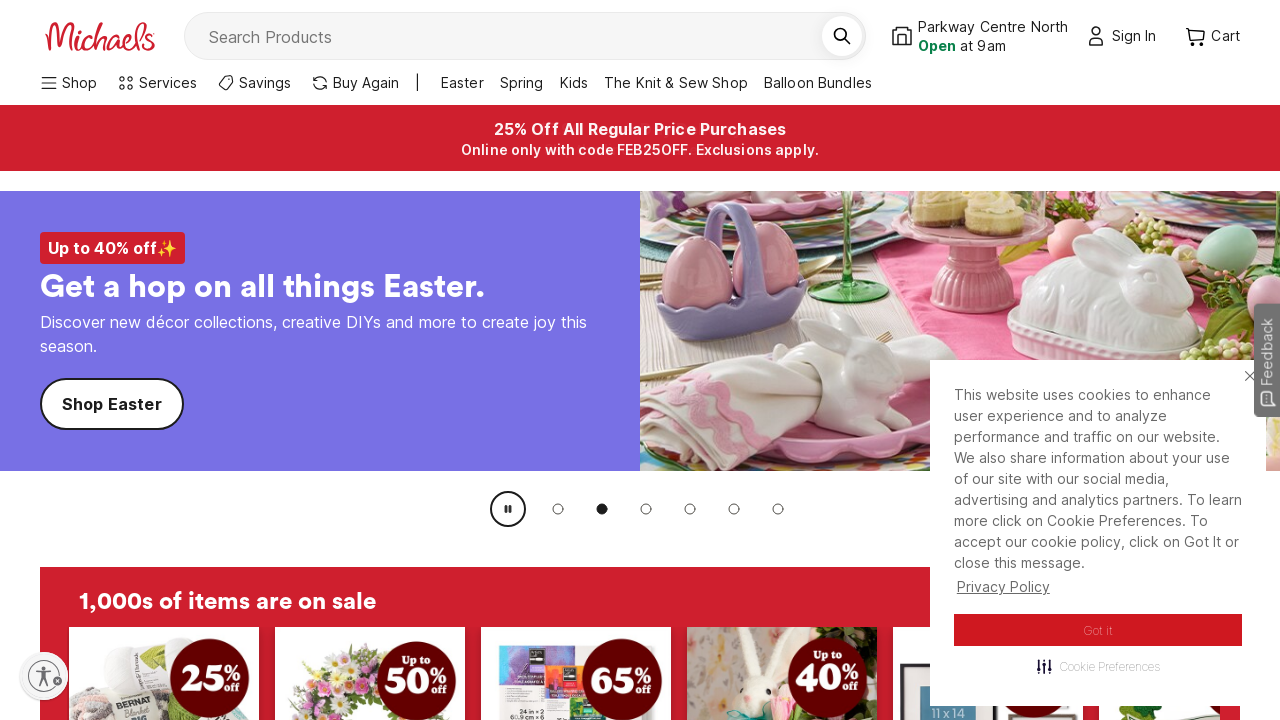

Retrieved link text: Services
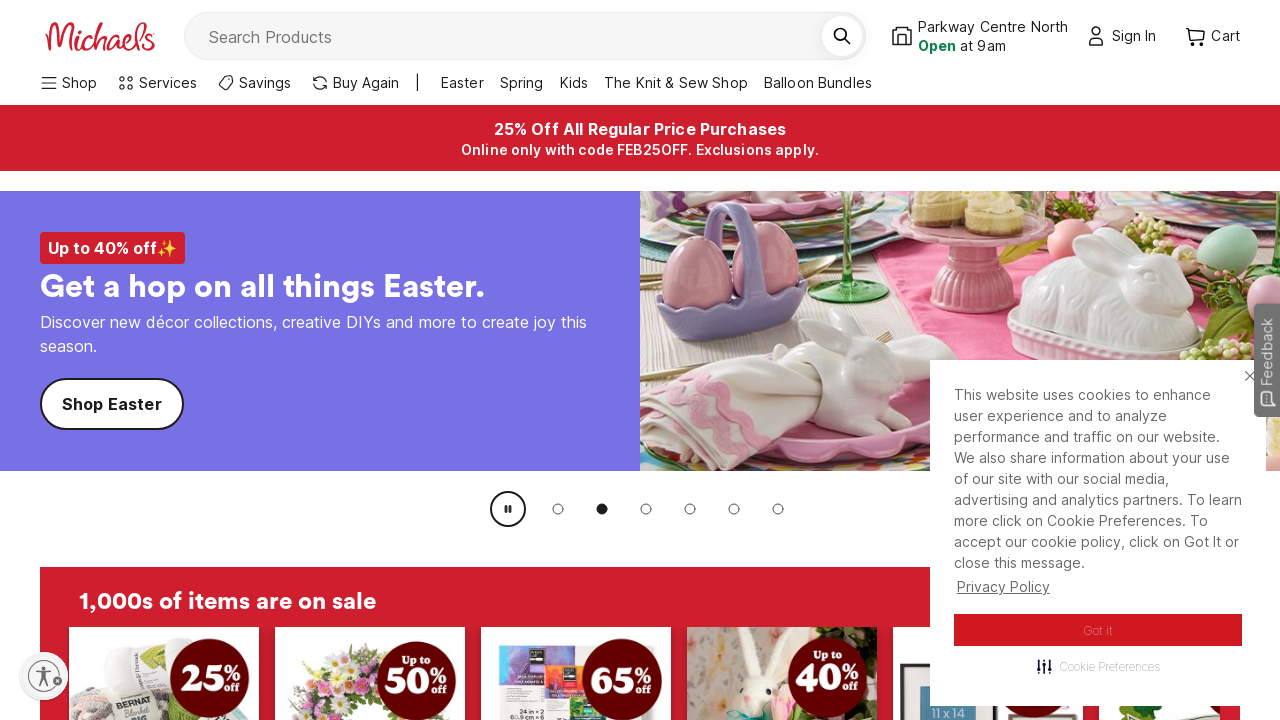

Retrieved link text: Savings
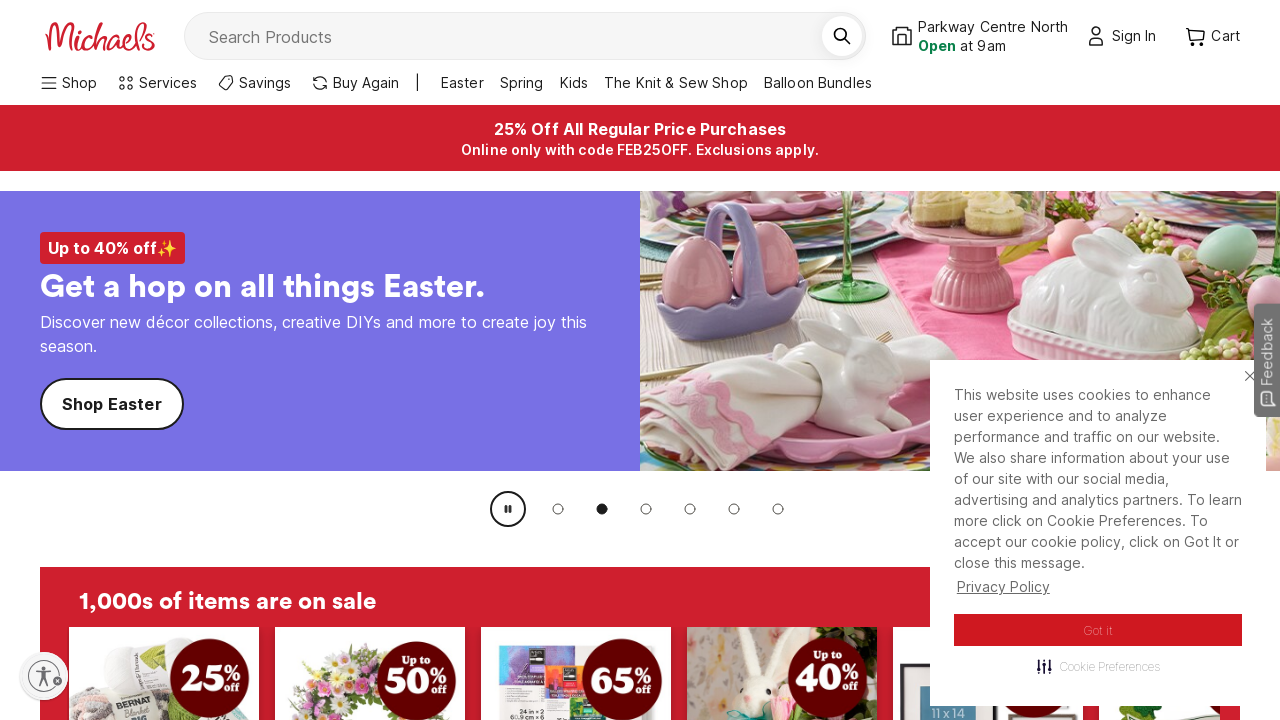

Retrieved link text: Buy Again
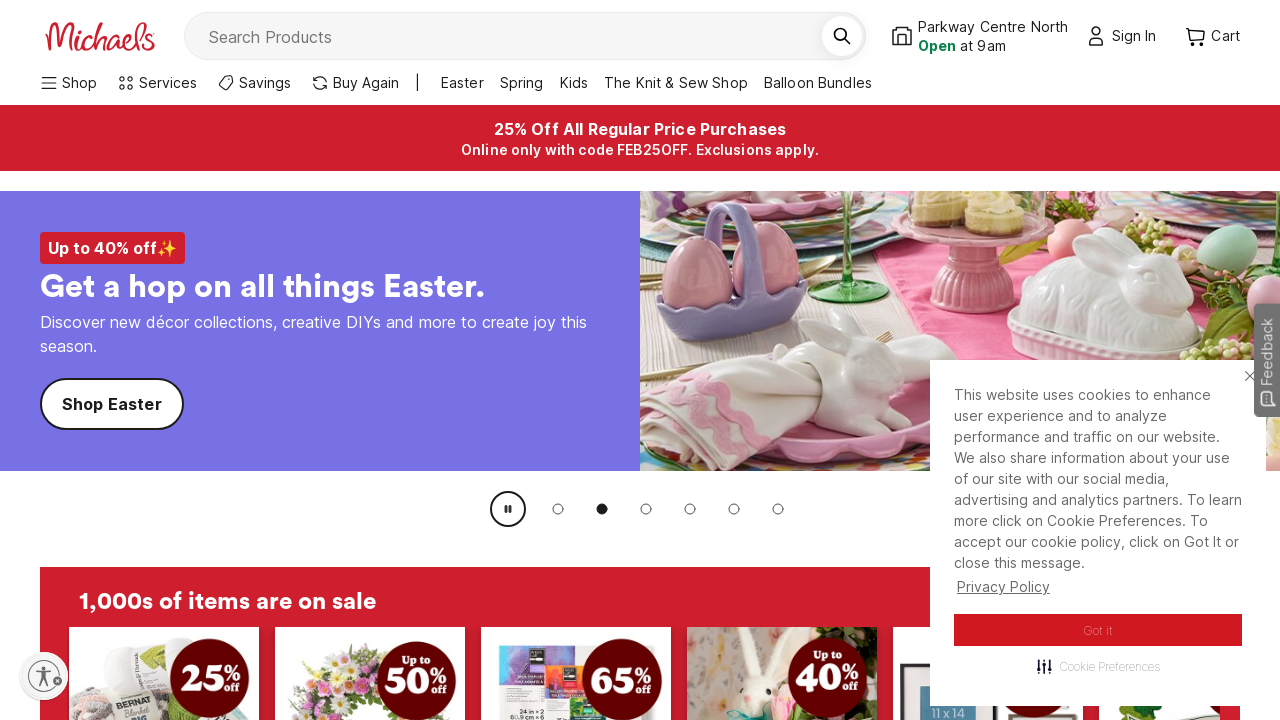

Retrieved link text: Easter
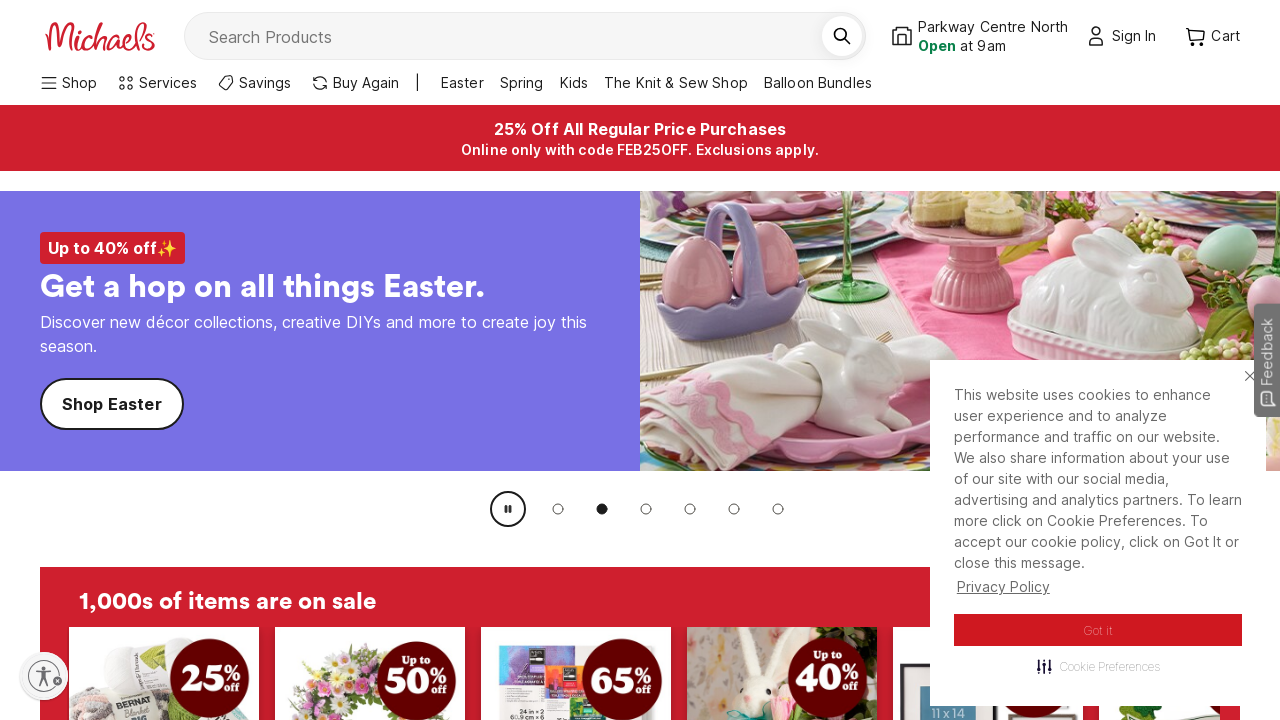

Retrieved link text: Spring
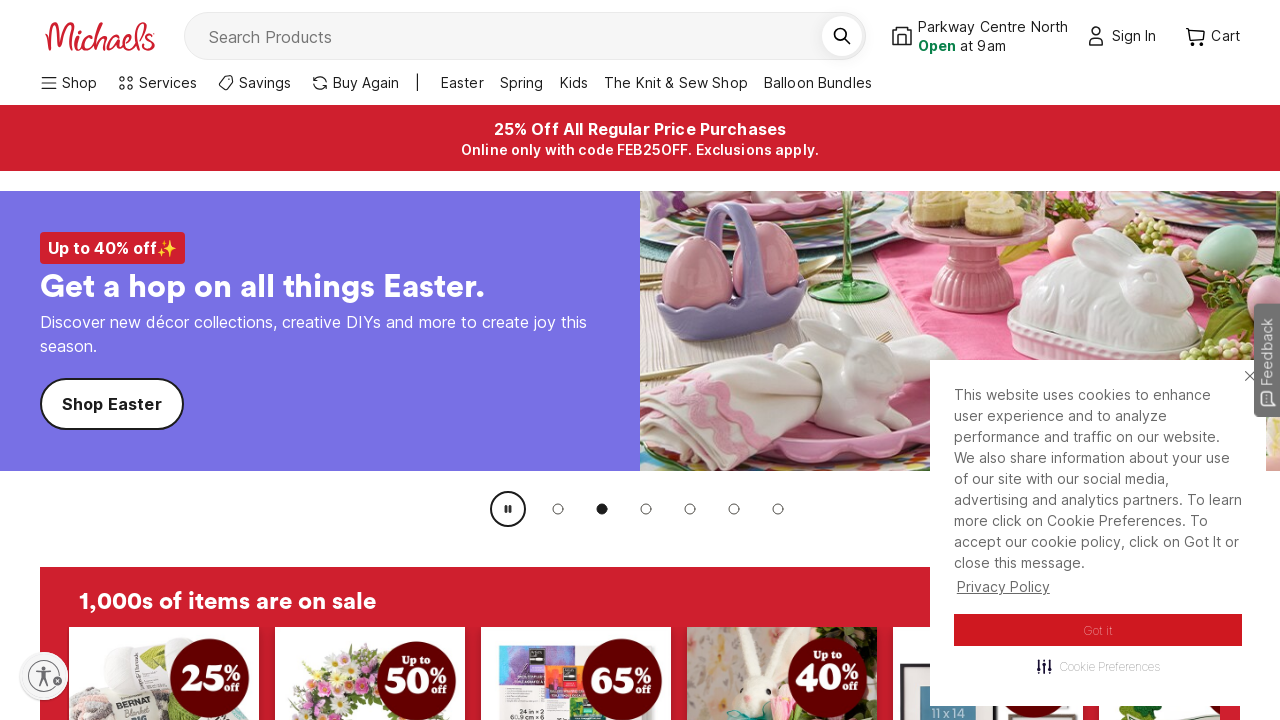

Retrieved link text: Kids
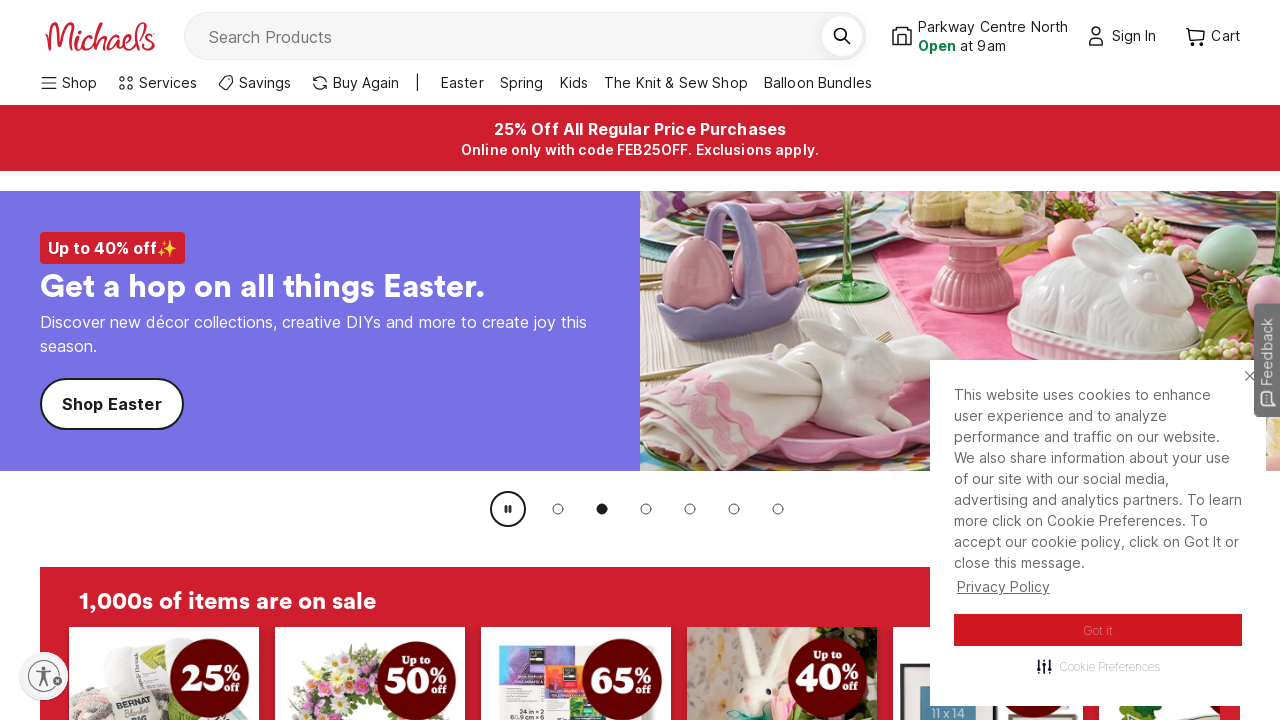

Retrieved link text: The Knit & Sew Shop
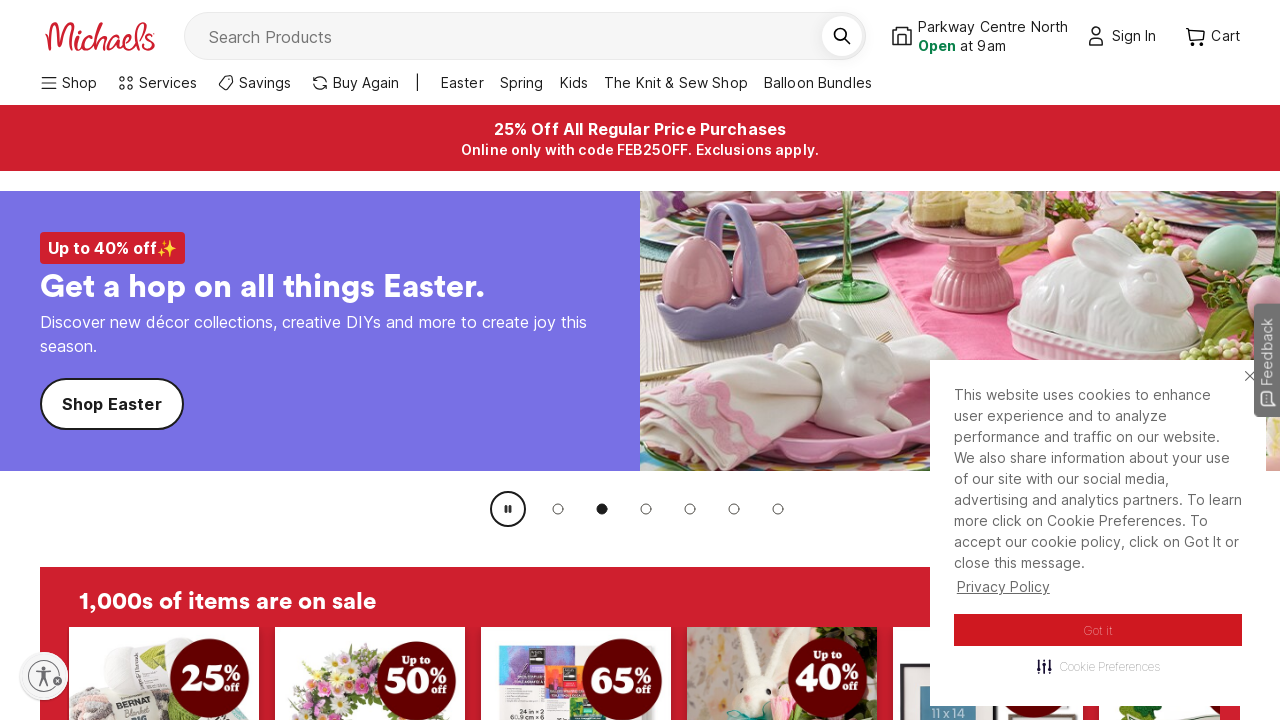

Retrieved link text: Balloon Bundles
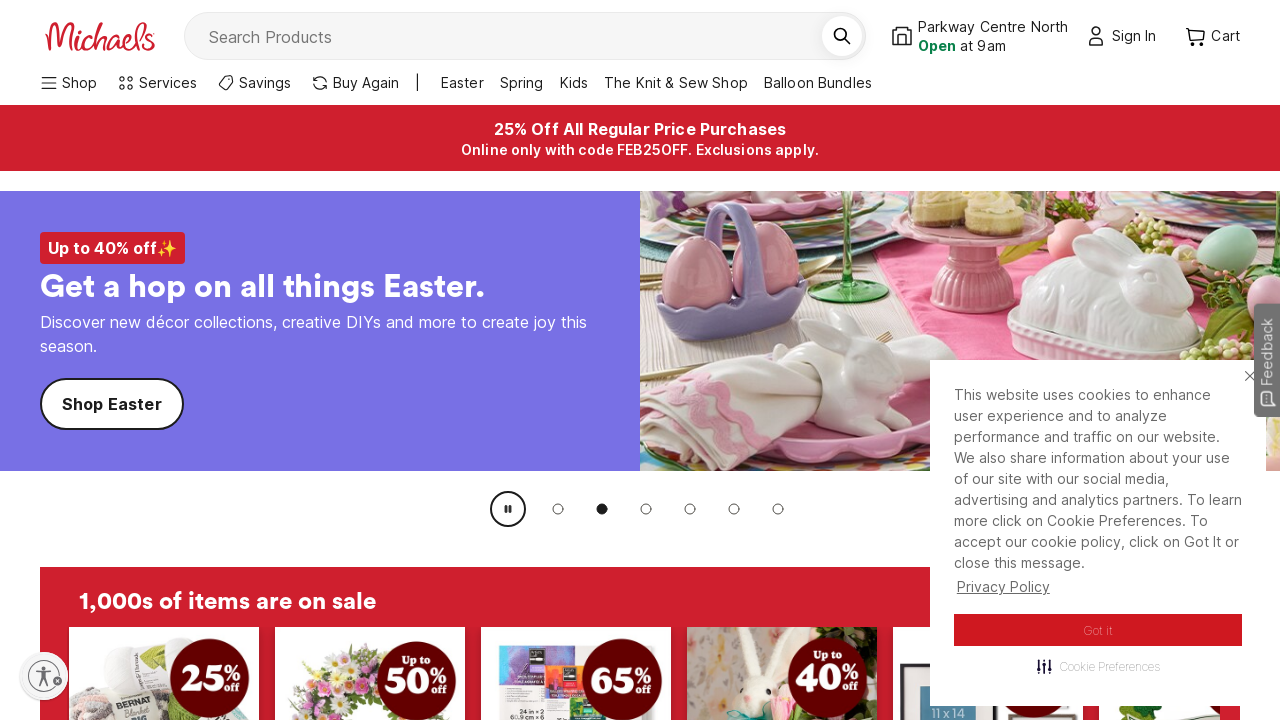

Retrieved link text: 25% Off All Regular Price Purchases

Online only with code FEB25OFF. Exclusions apply.
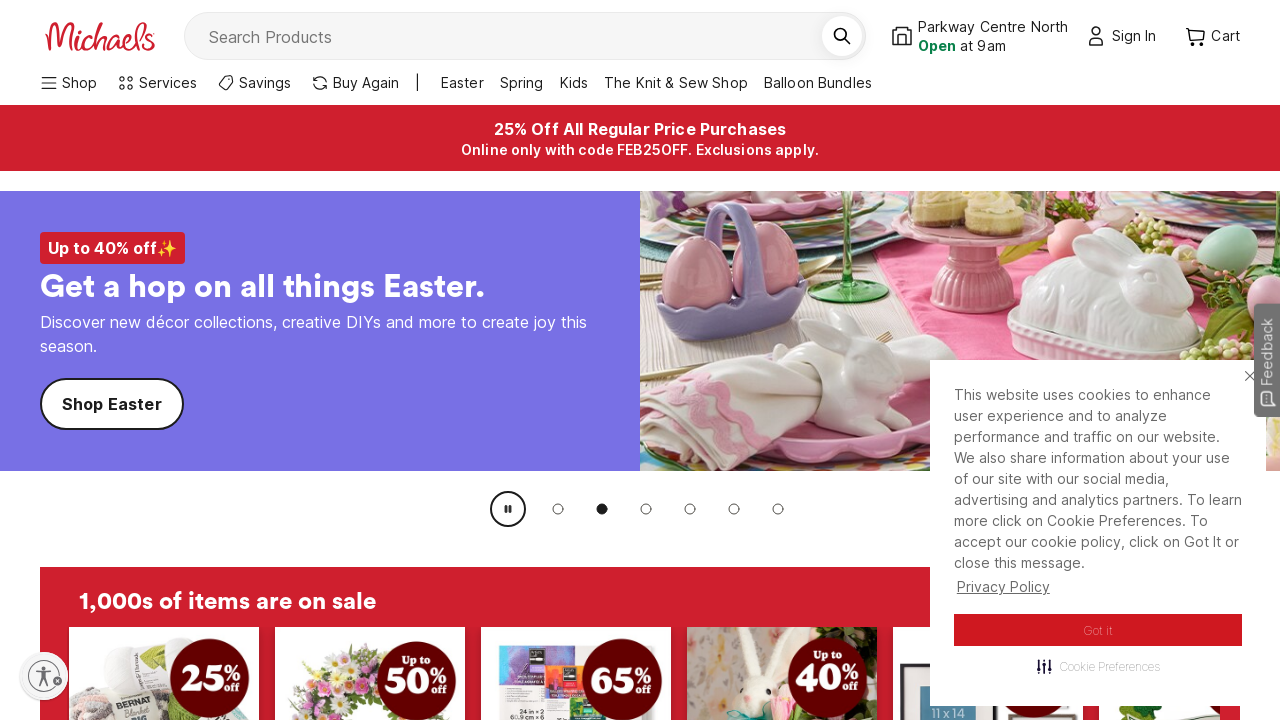

Retrieved link text: Helium Balloons

Same-Day Delivery or Scheduled In-Store Pickup
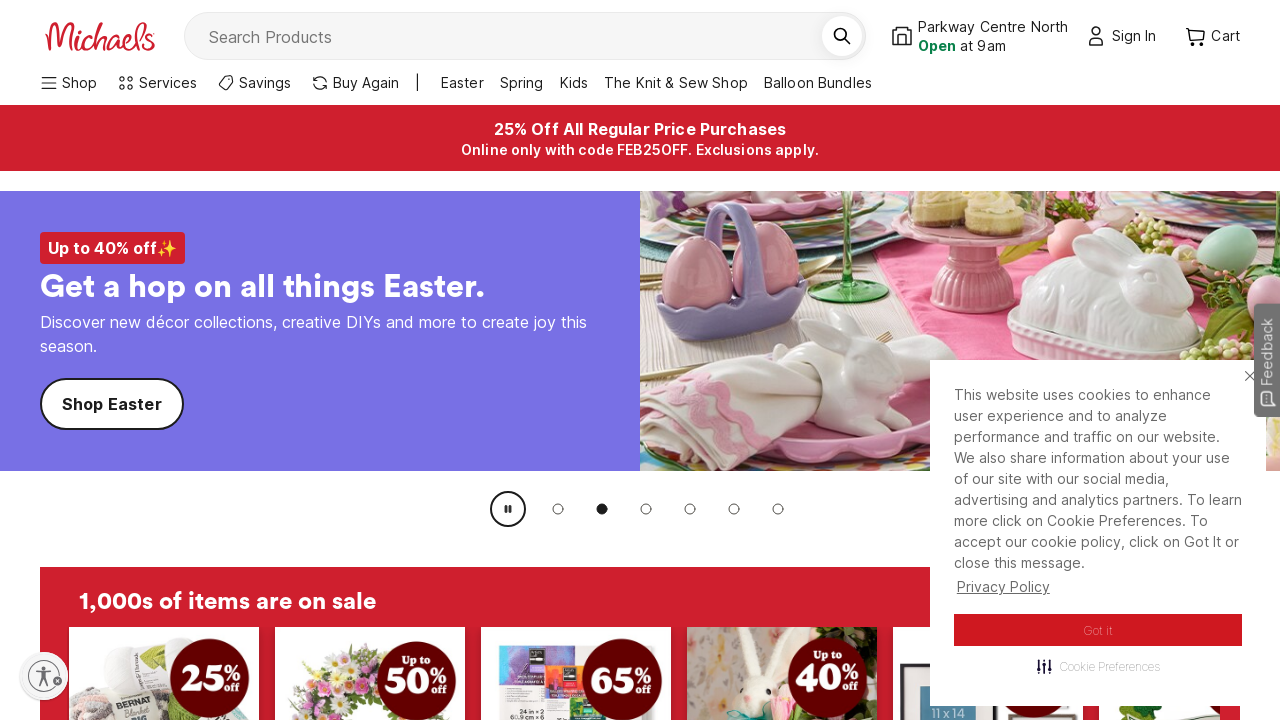

Retrieved link text: $7.99 Same-Day Delivery

Skip the line and save time.
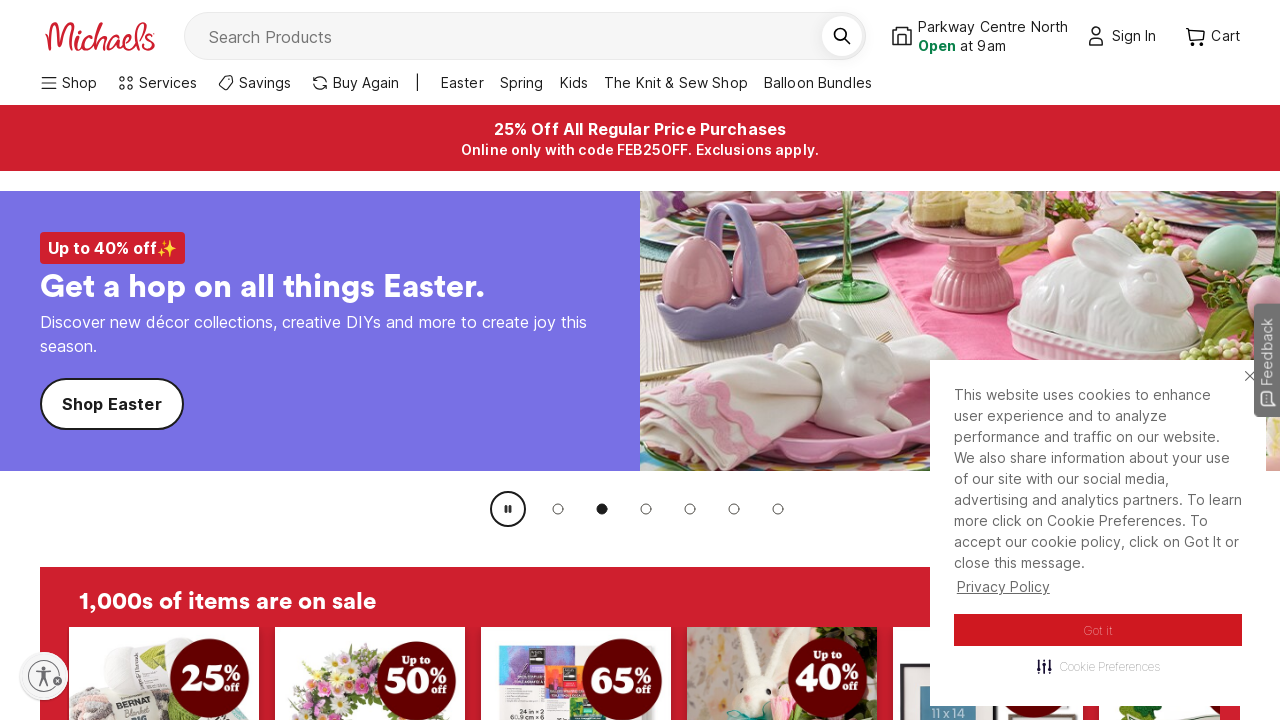

Retrieved link text: Feedback
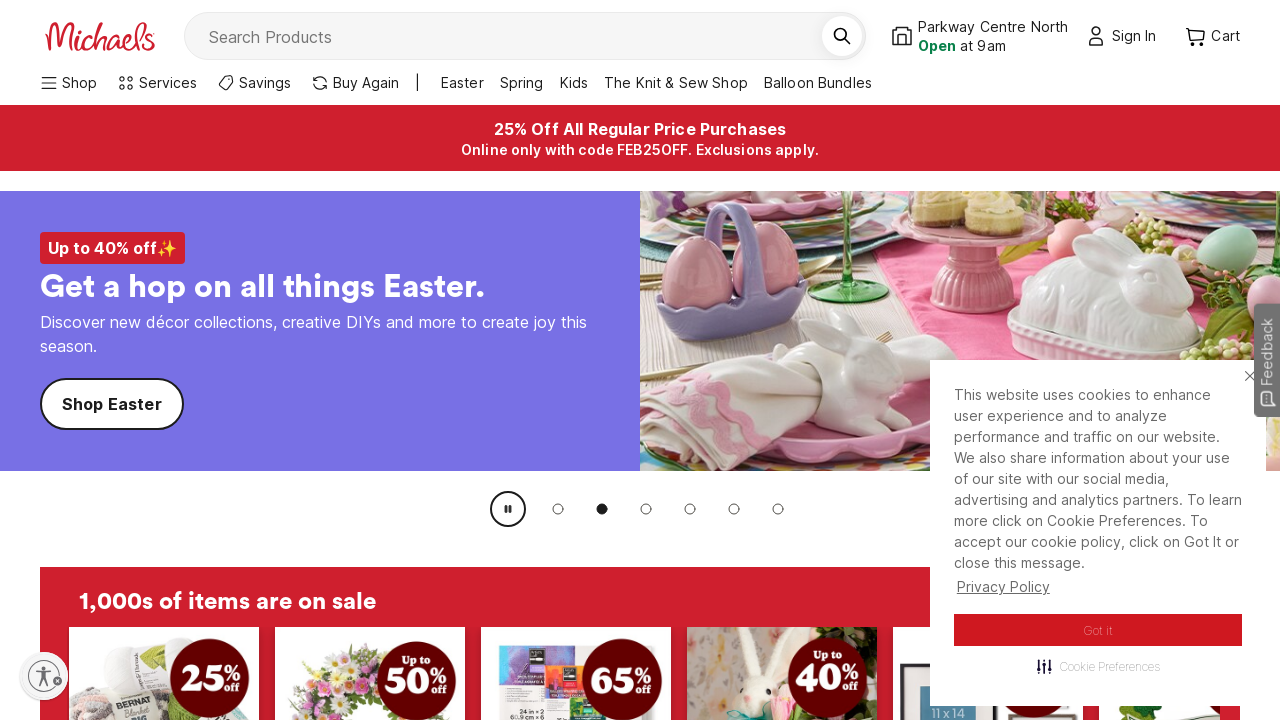

Retrieved link text: Find a Store
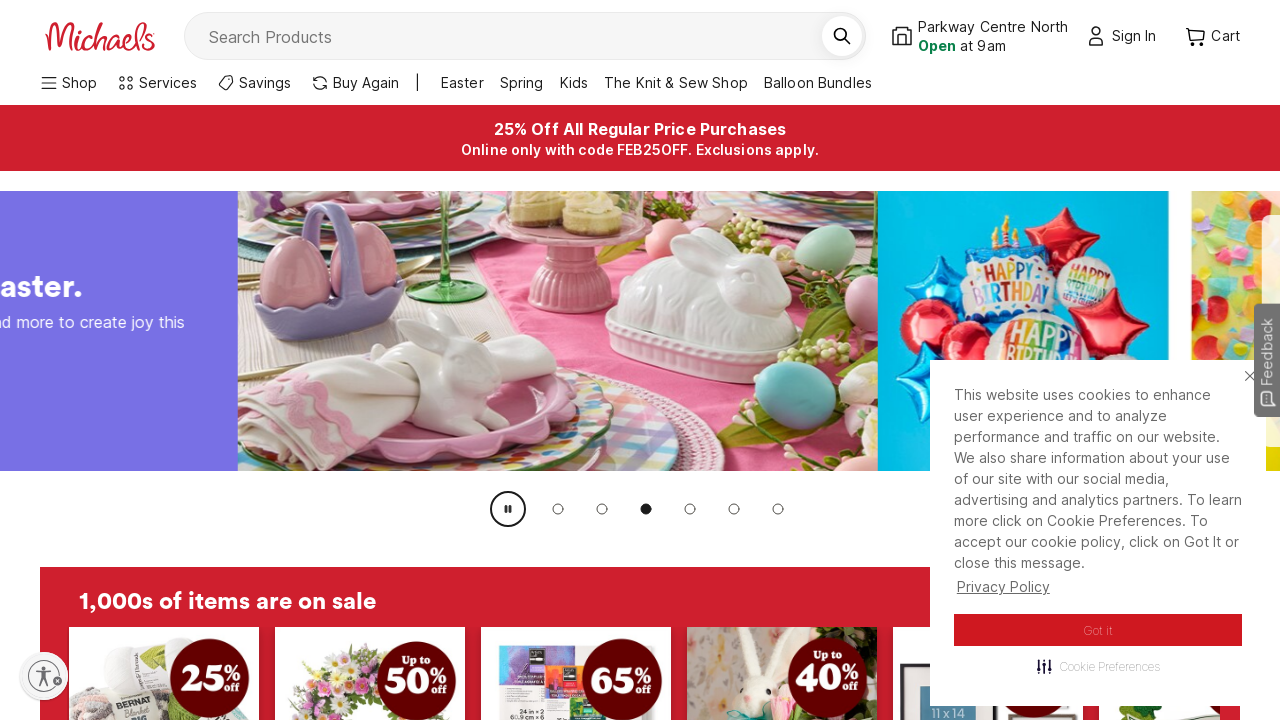

Retrieved link text: Shop Now
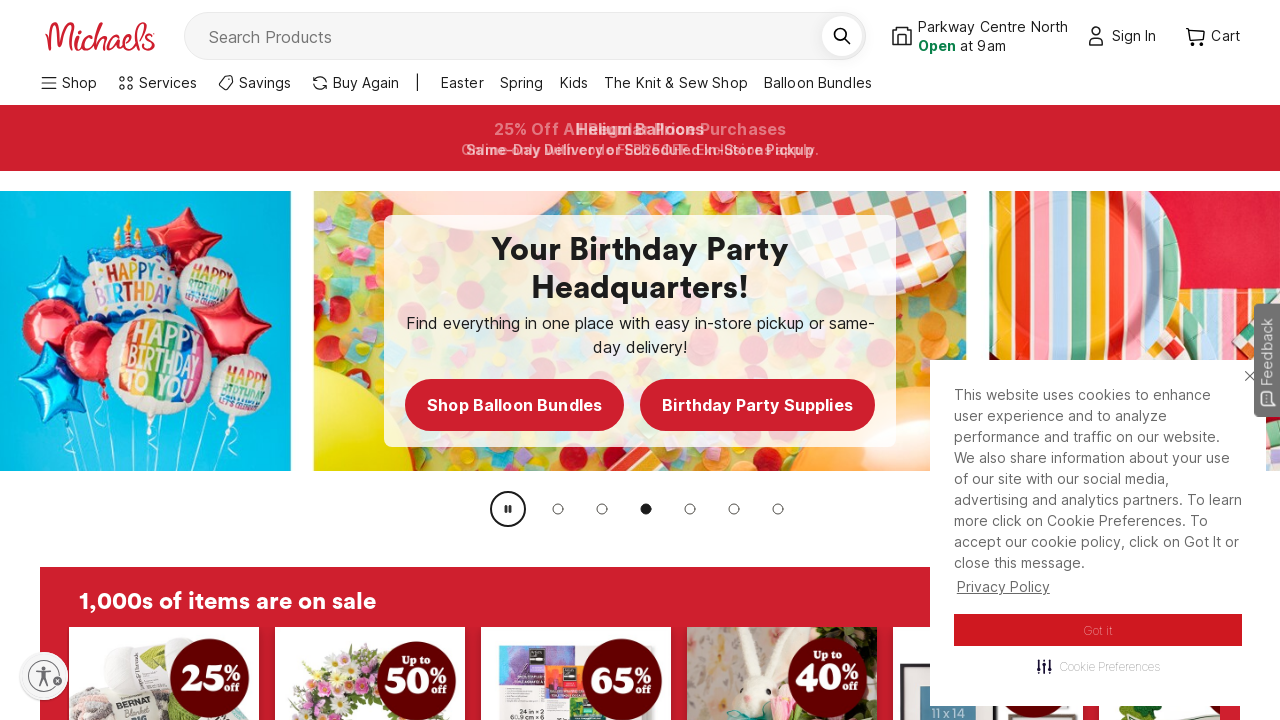

Retrieved link text: Shop Now
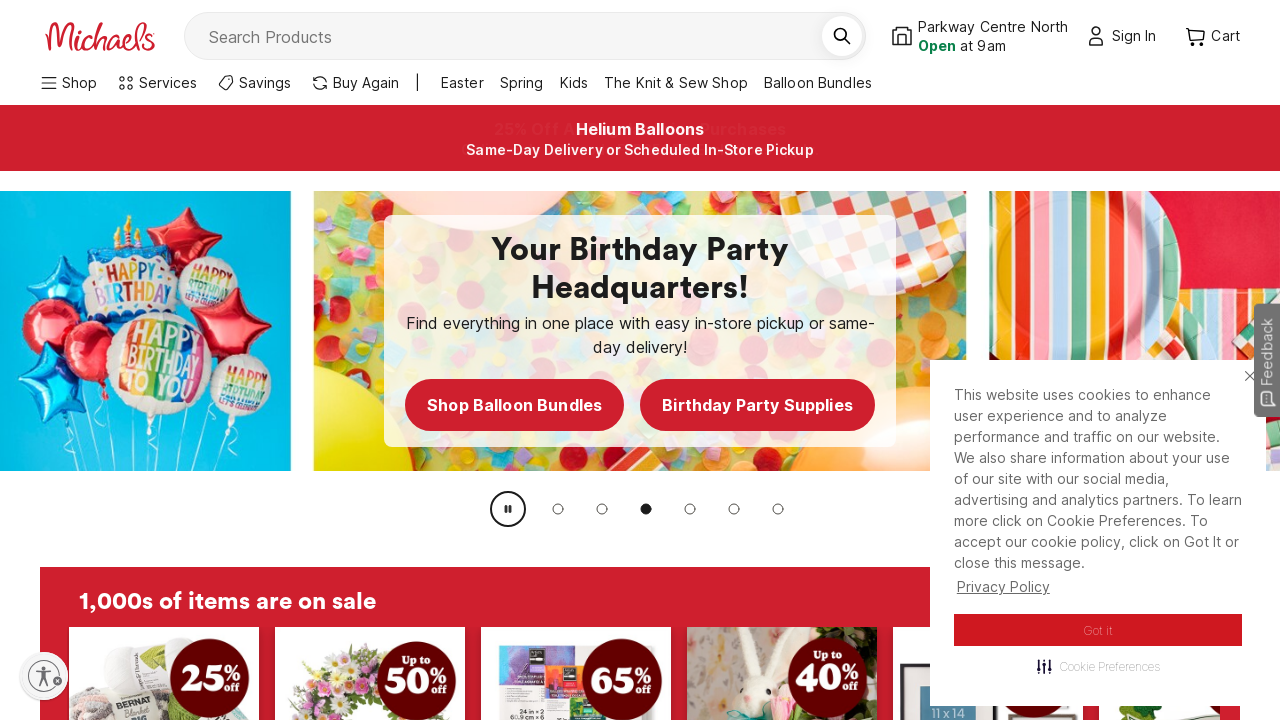

Retrieved link text: Shop Easter
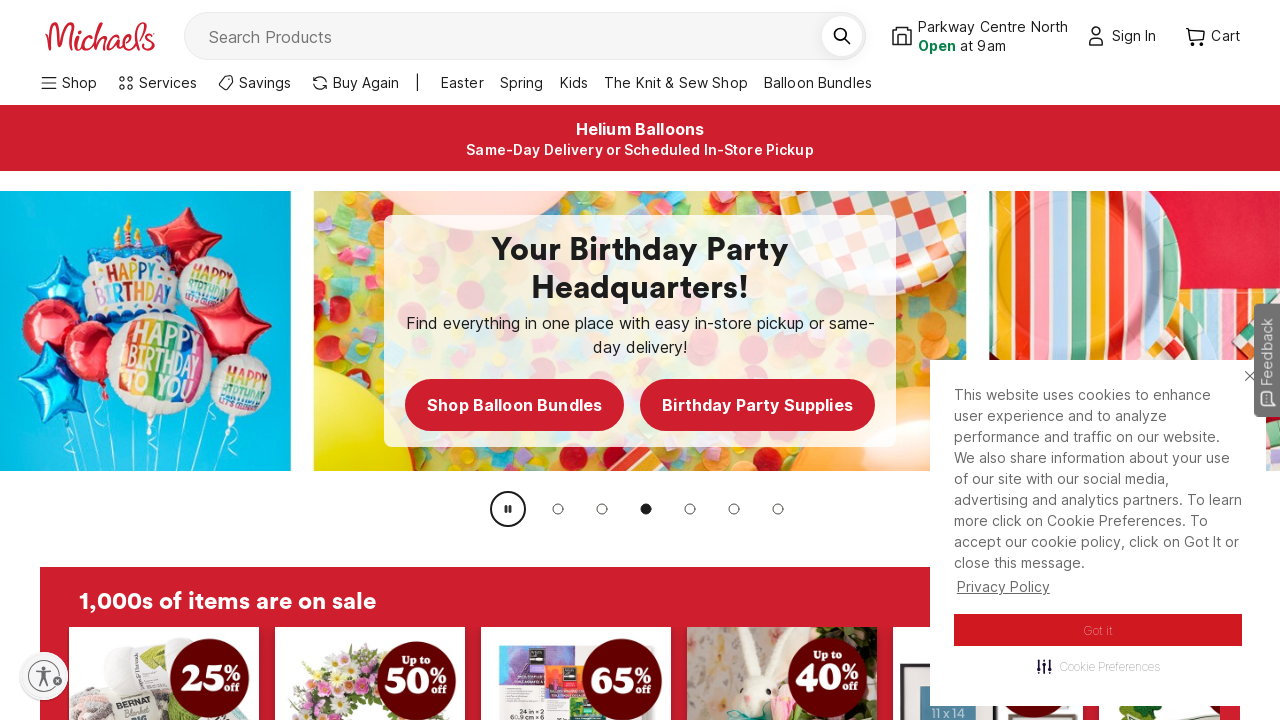

Retrieved link text: Shop Balloon Bundles
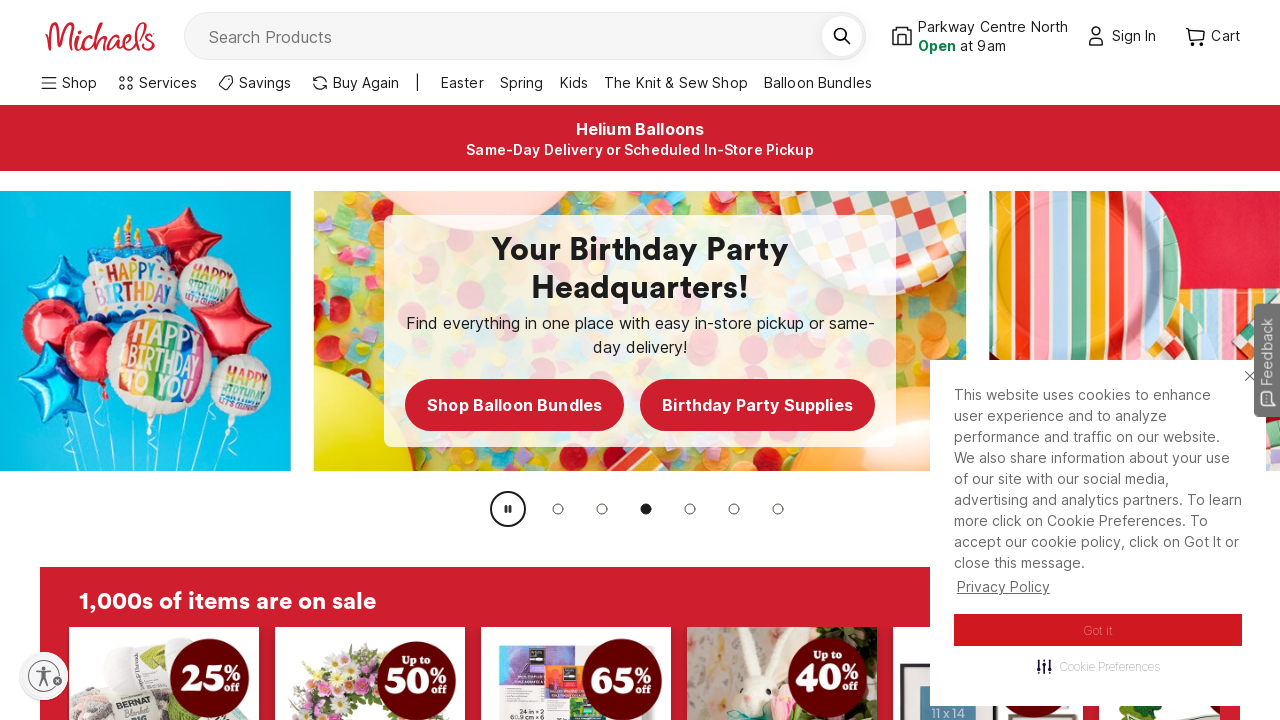

Retrieved link text: Birthday Party Supplies
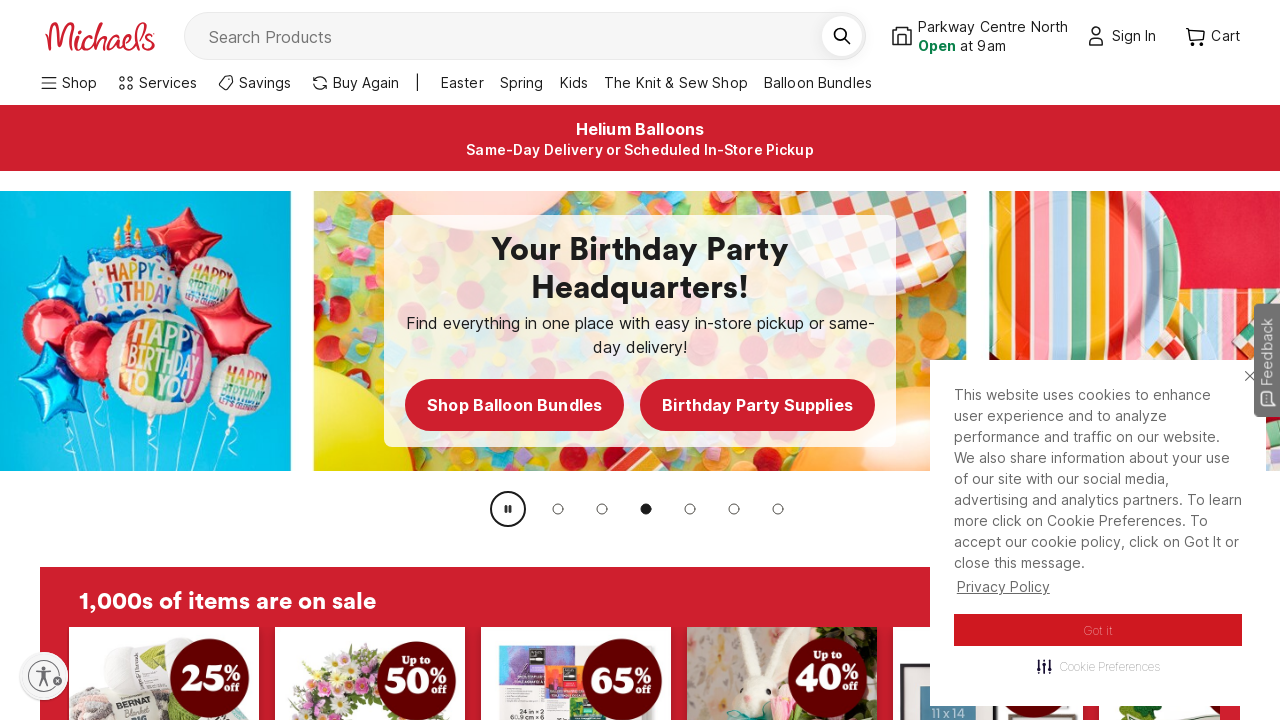

Retrieved link text: Shop Now
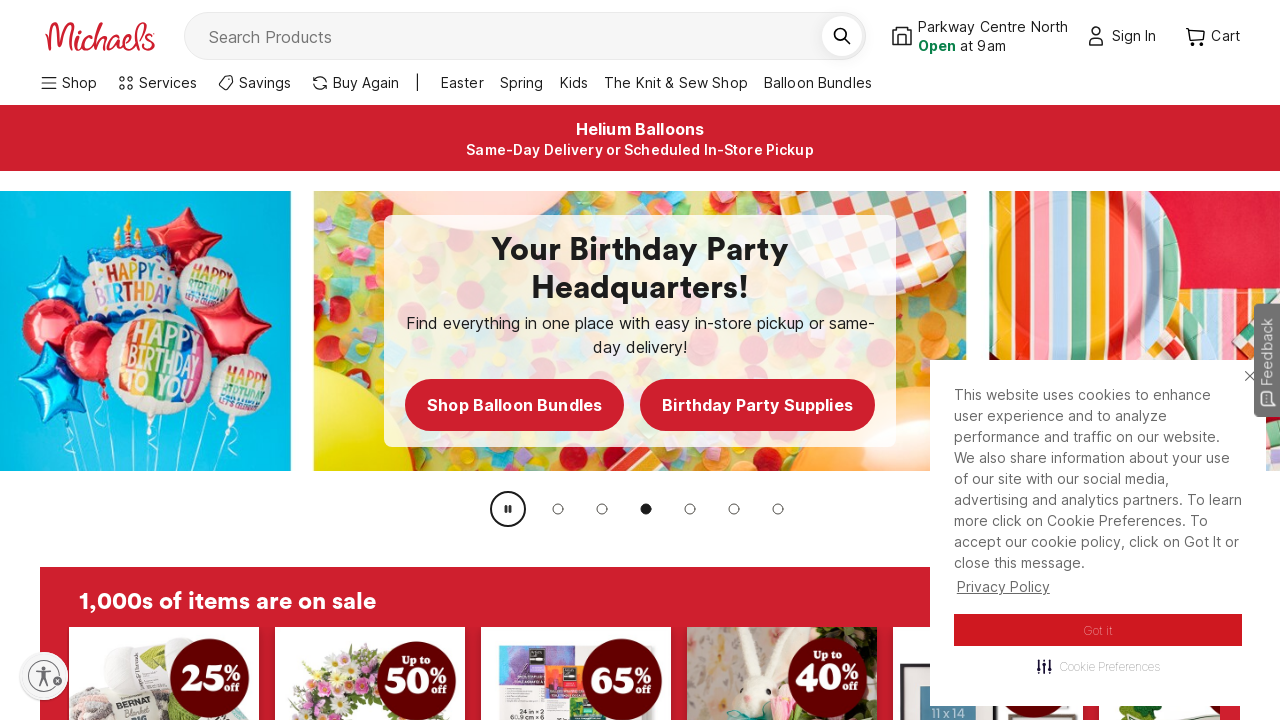

Retrieved link text: Shop Now
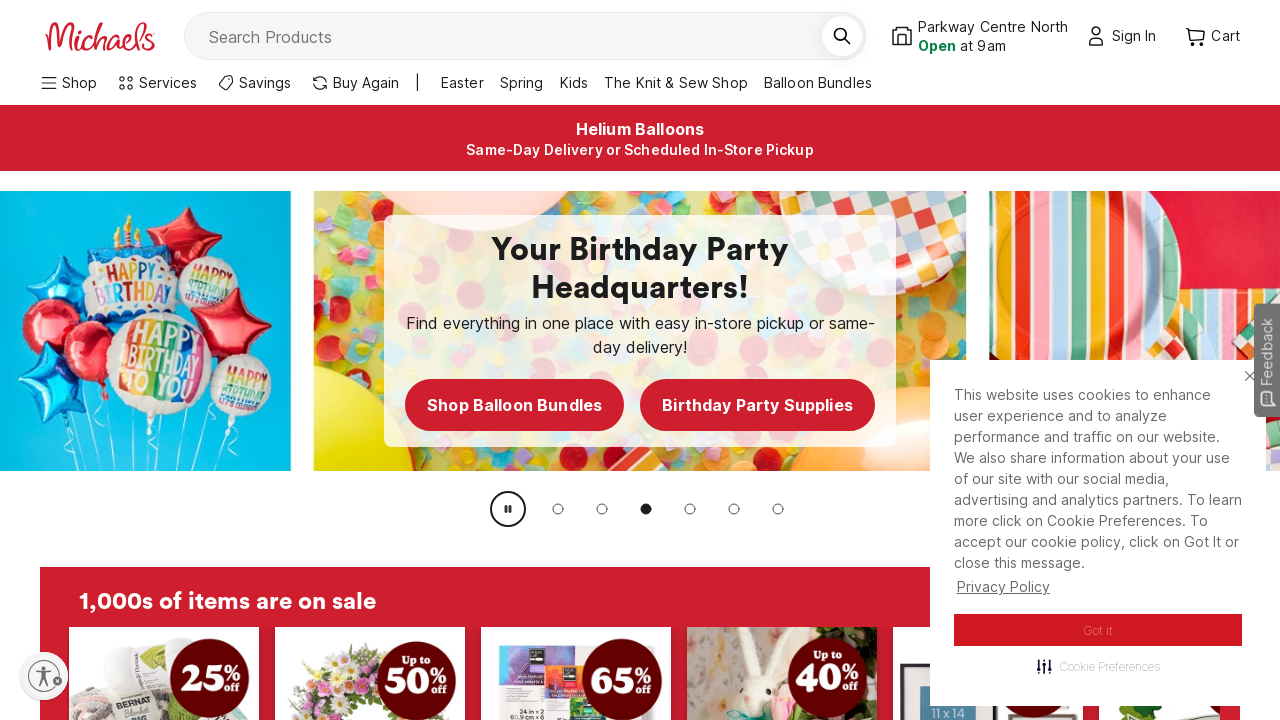

Retrieved link text: Find a Store
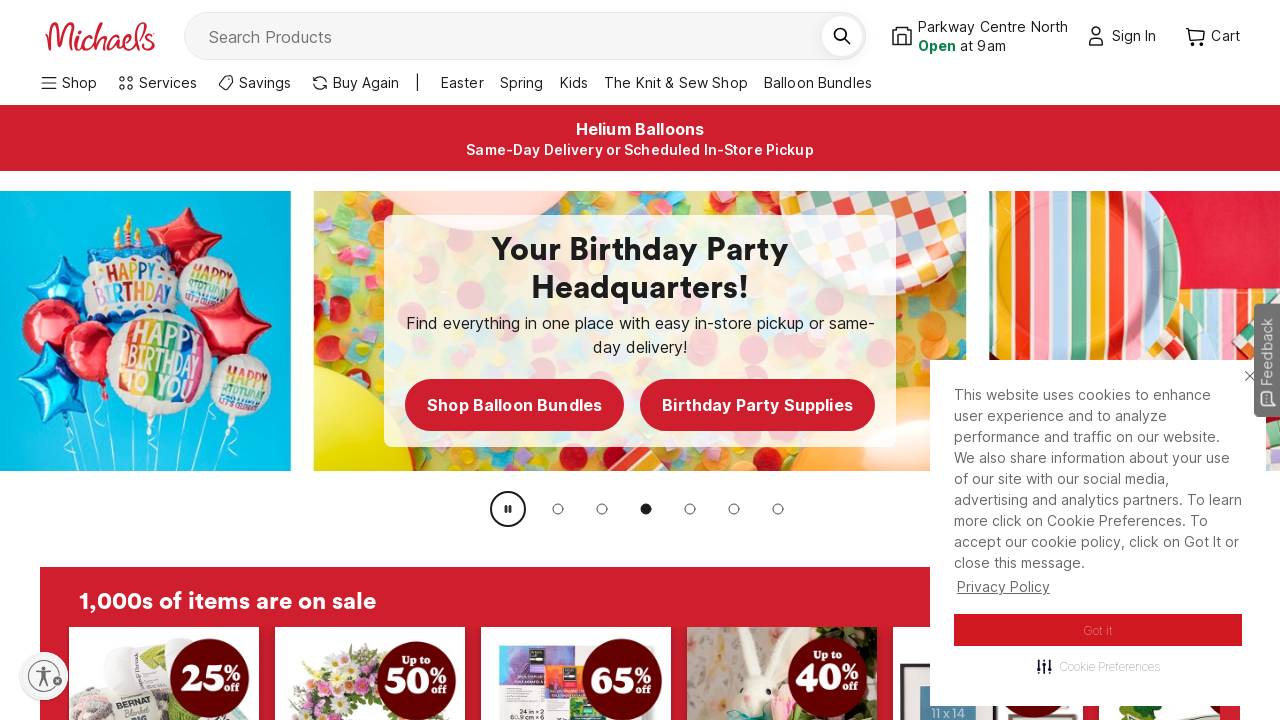

Retrieved link text: Shop Now
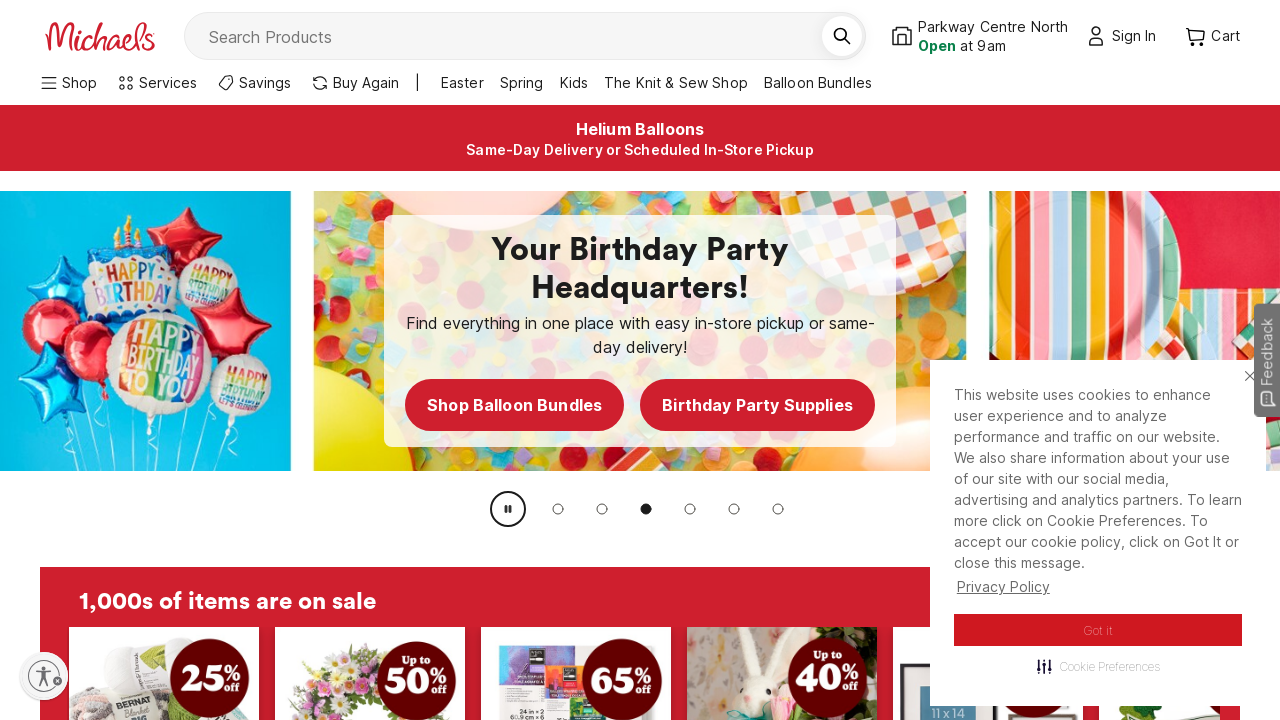

Retrieved link text: Shop Now
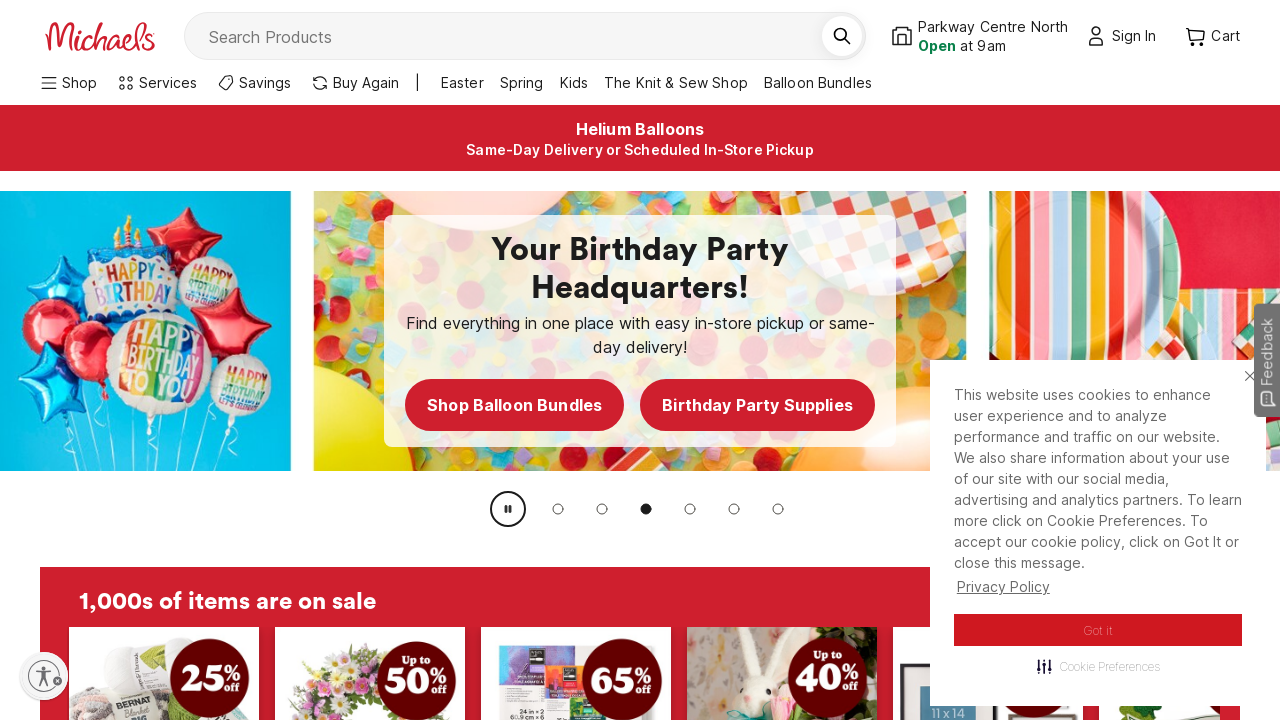

Retrieved link text: Shop Easter
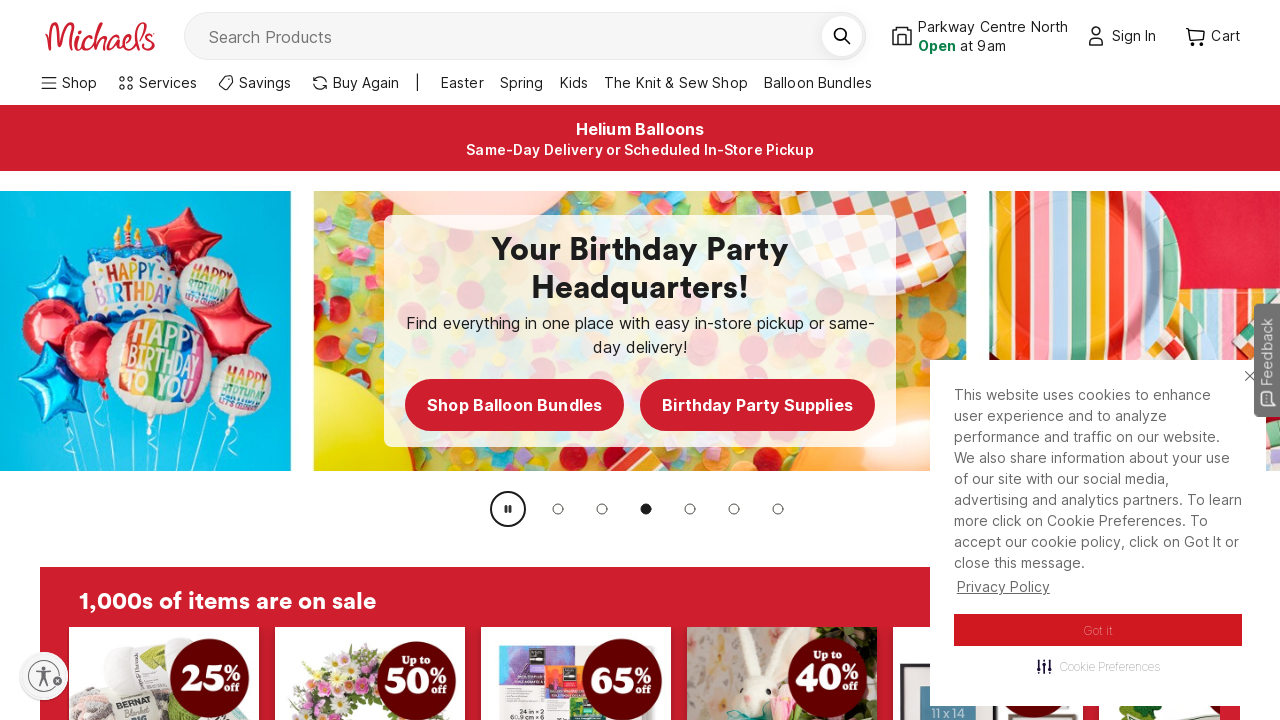

Retrieved link text: Shop Balloon Bundles
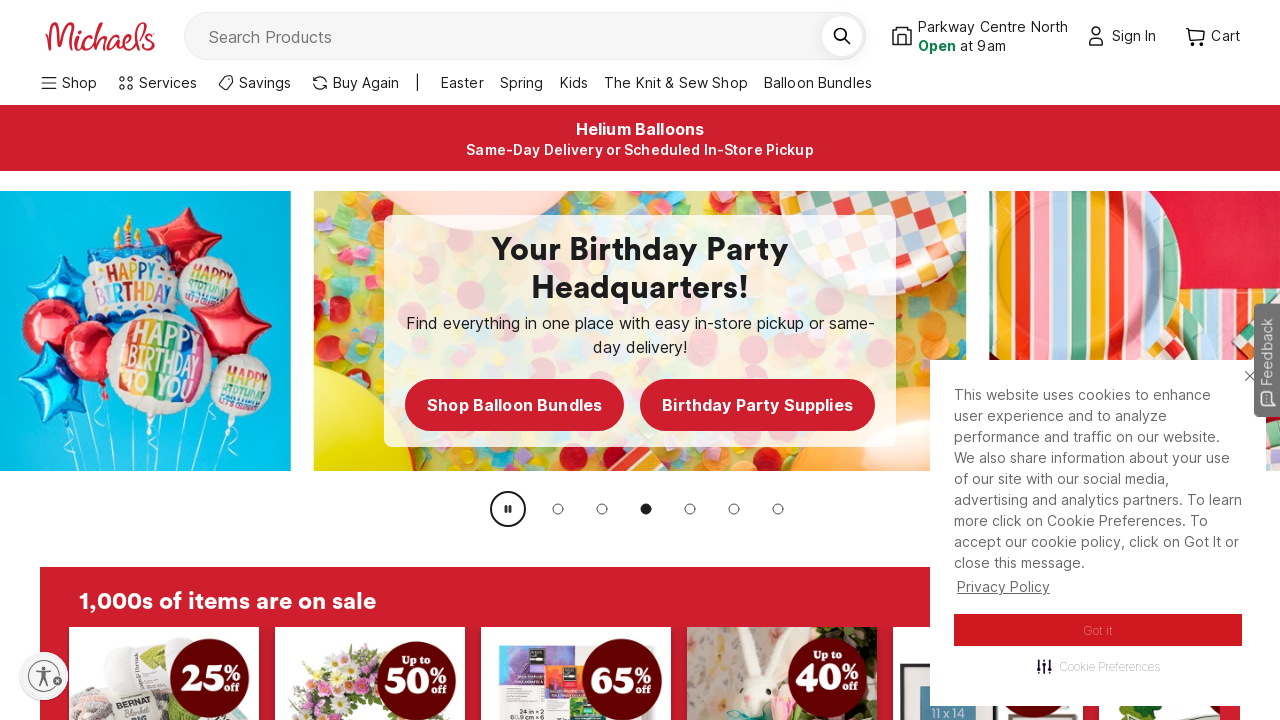

Retrieved link text: Birthday Party Supplies
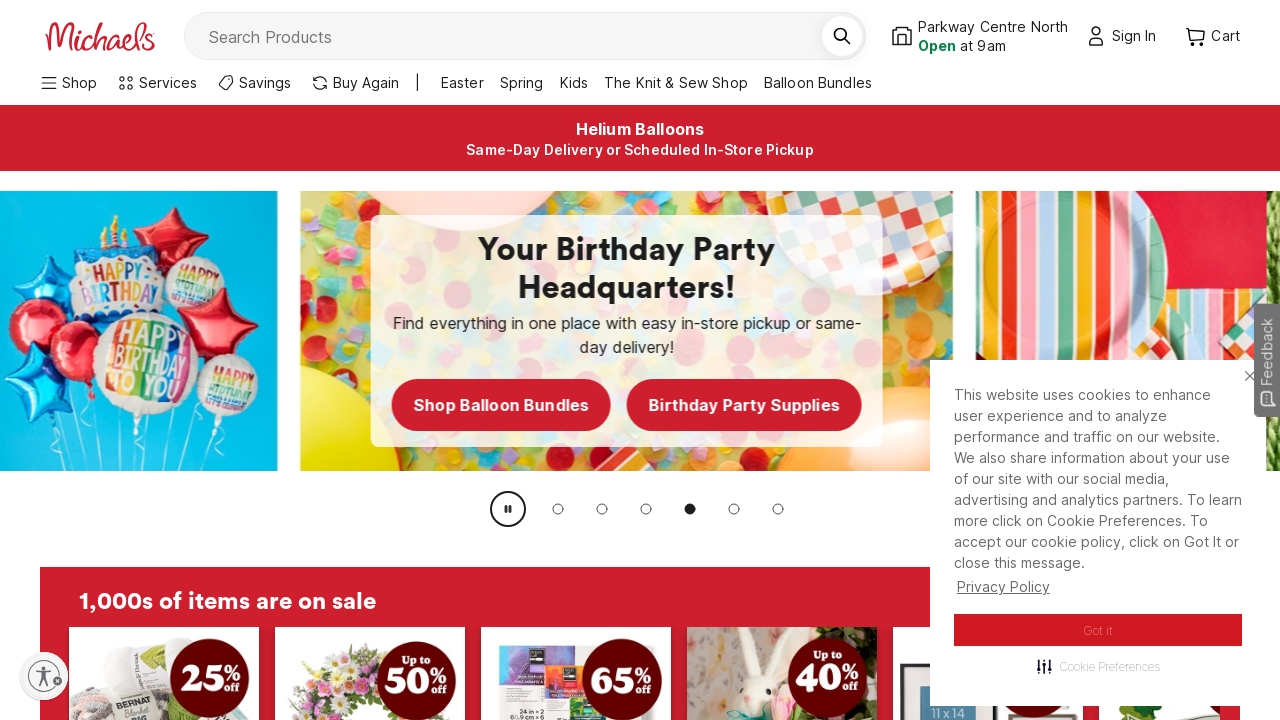

Retrieved link text: Shop Now
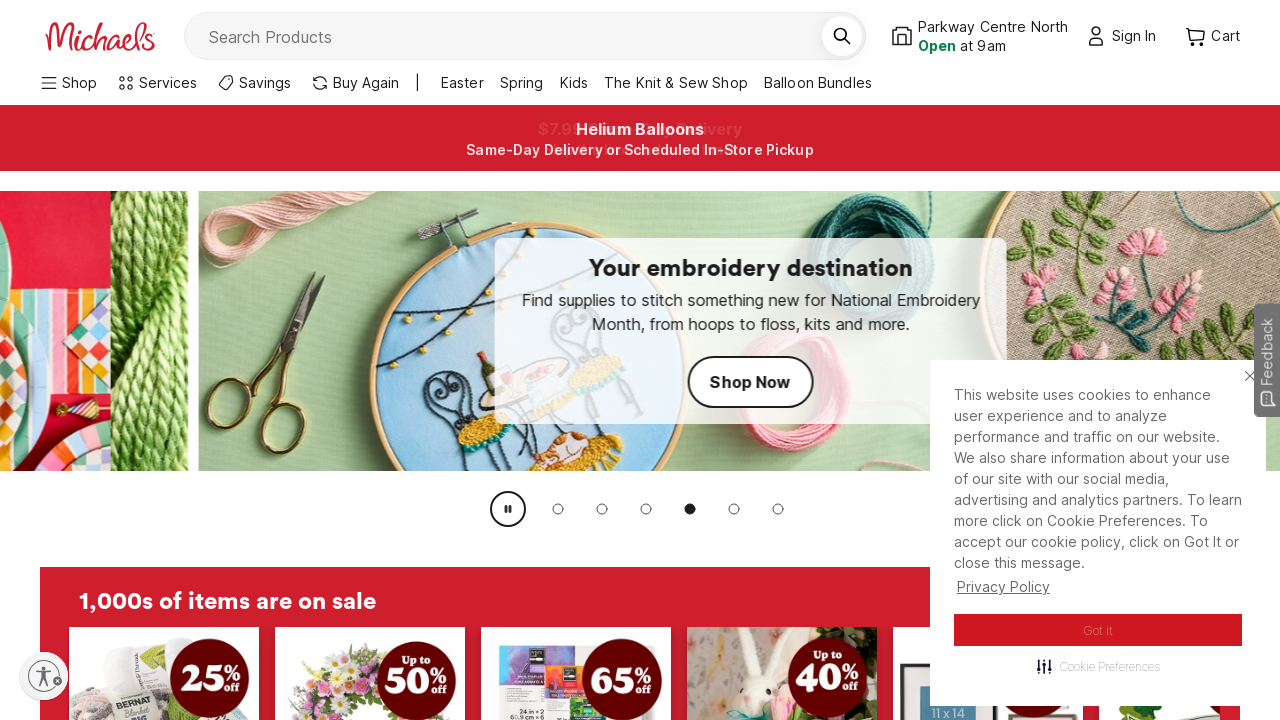

Retrieved link text: Shop Now
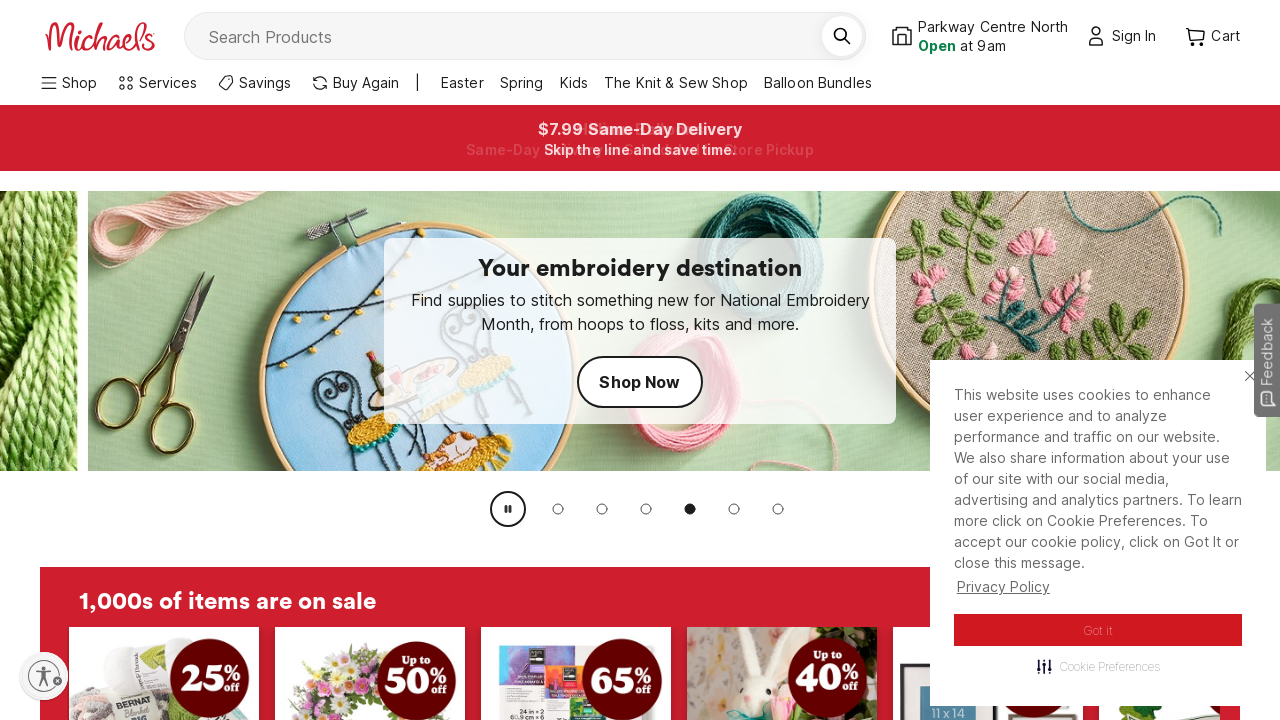

Retrieved link text: Find a Store
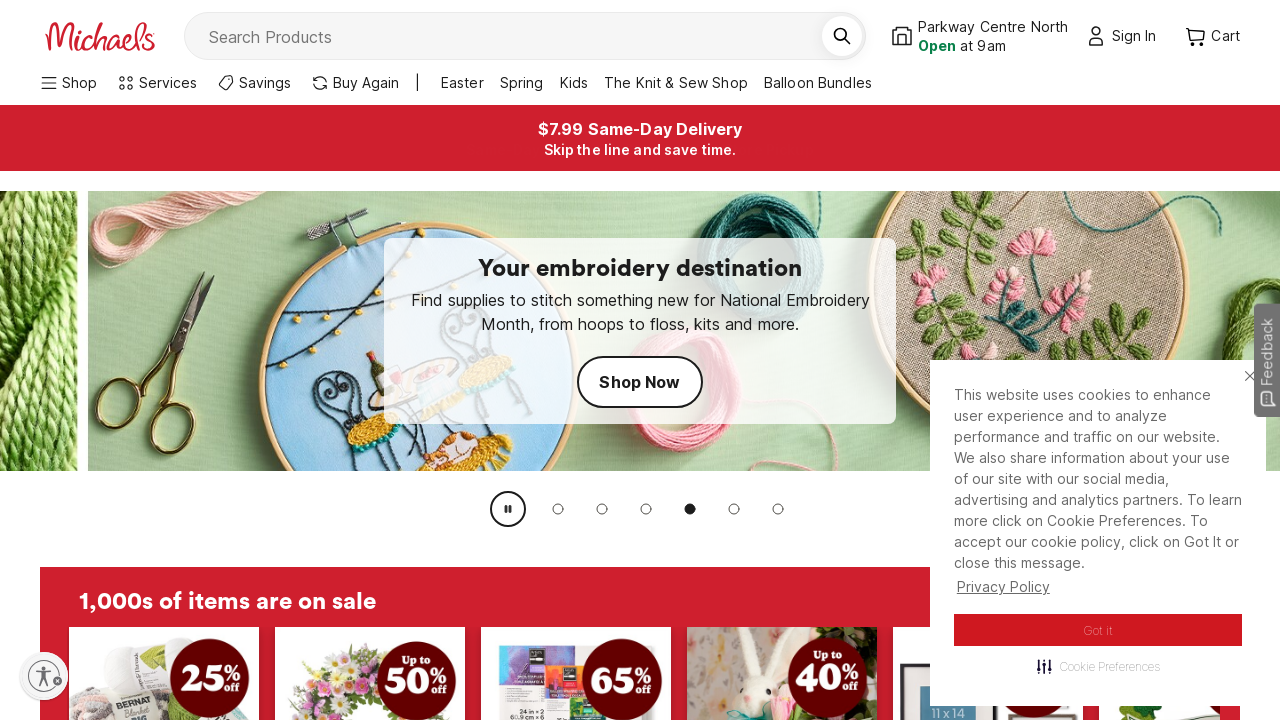

Retrieved link text: Shop Now
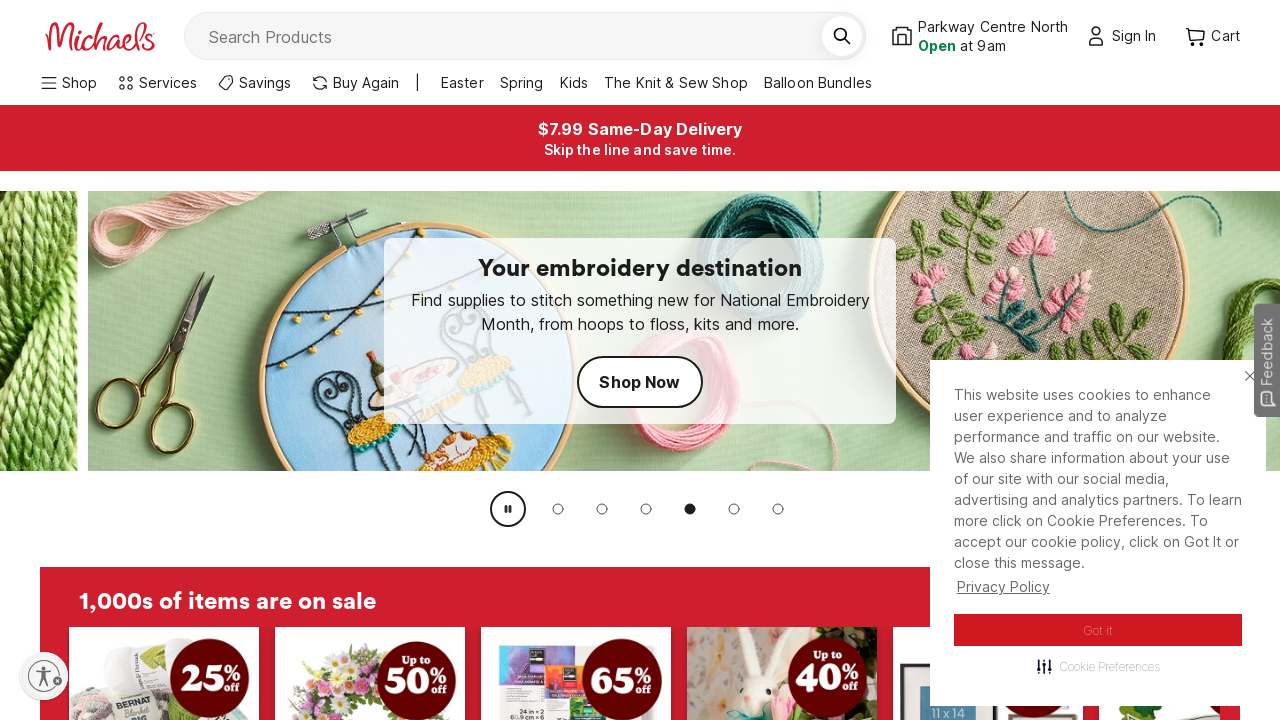

Retrieved link text: Shop All
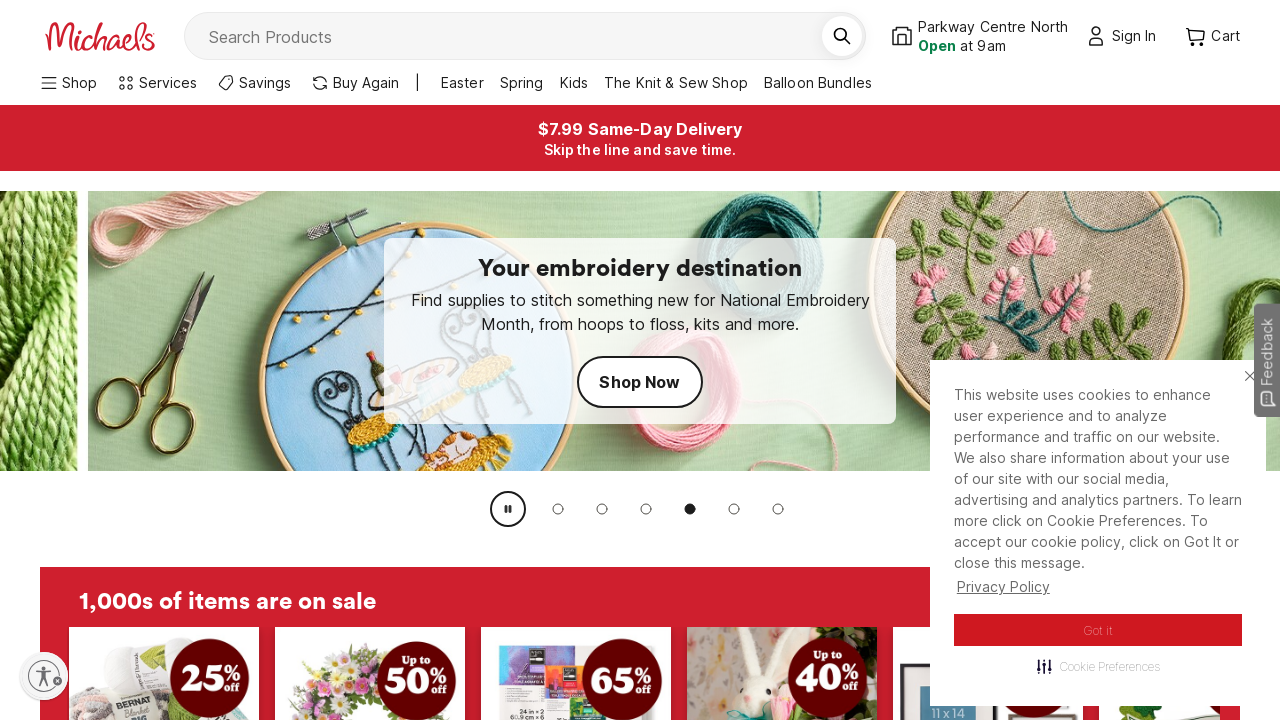

Retrieved link text: All Yarn

Excludes select online only yarn.
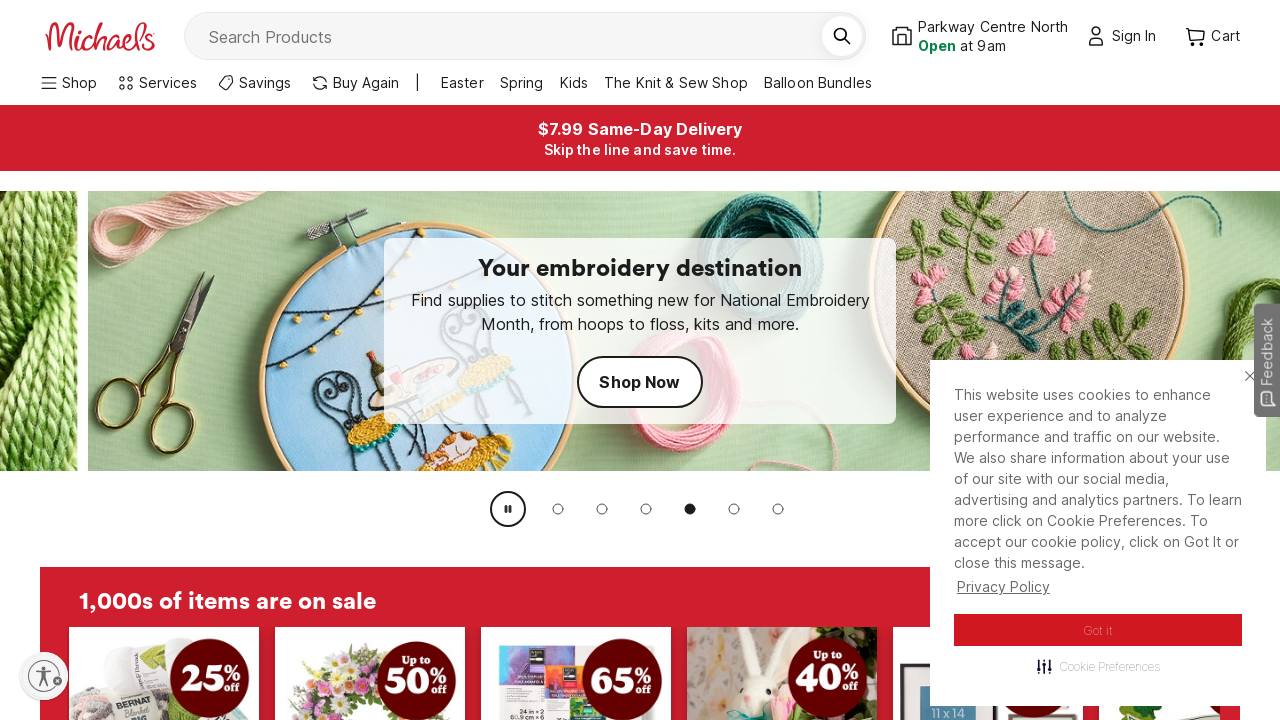

Retrieved link text: Spring Wreaths & Garlands by Ashland®
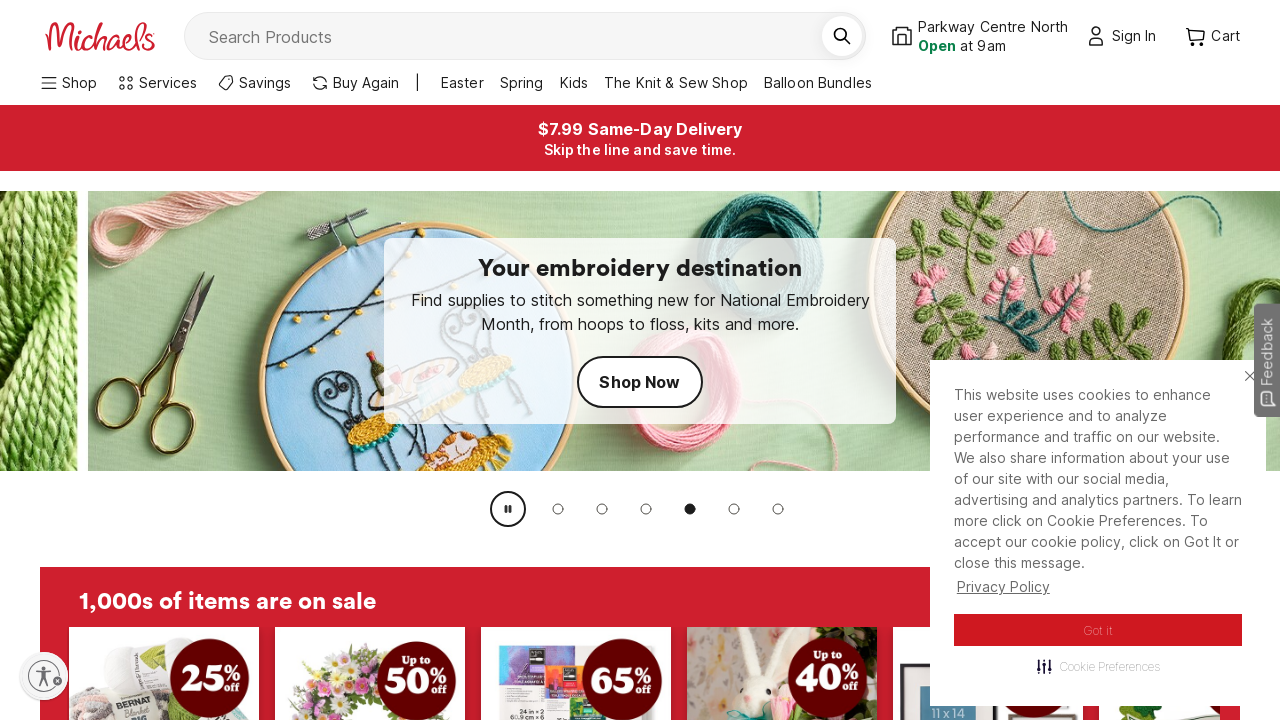

Retrieved link text: ALL Artist's Loft® Back-Stapled & Gallery Wrapped Canvas

ONLINE ONLY
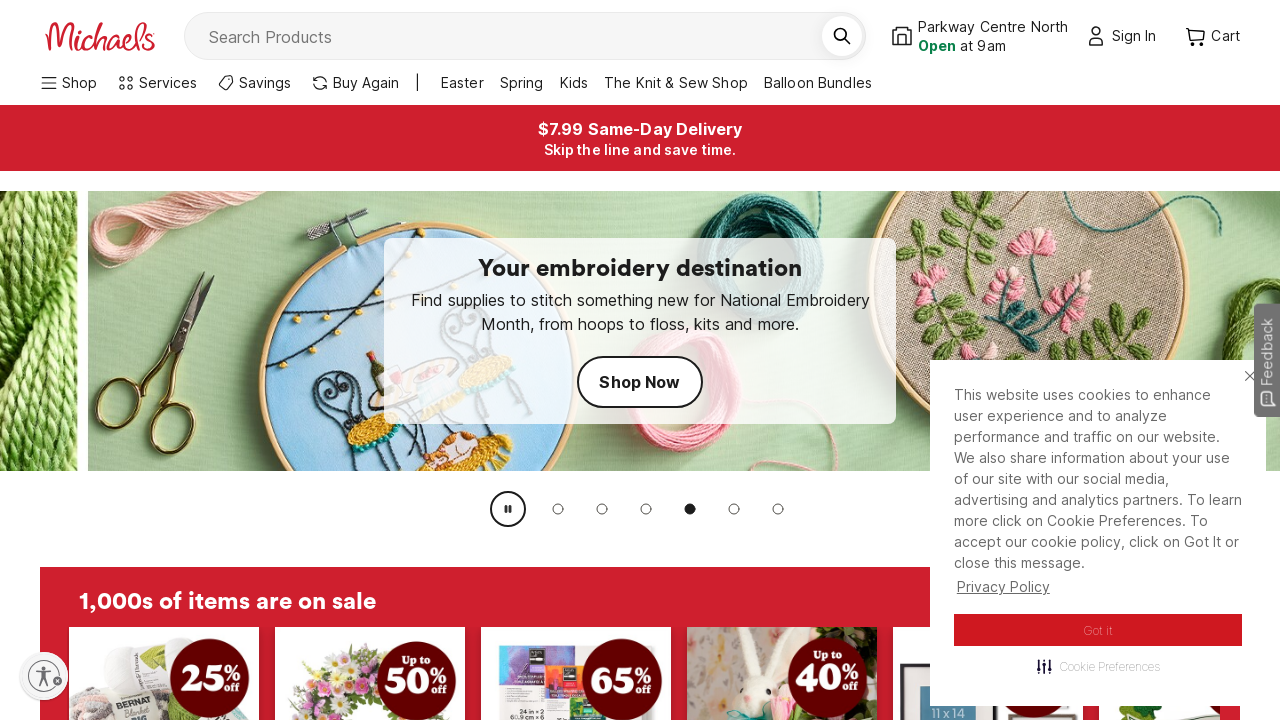

Retrieved link text: Easter décor
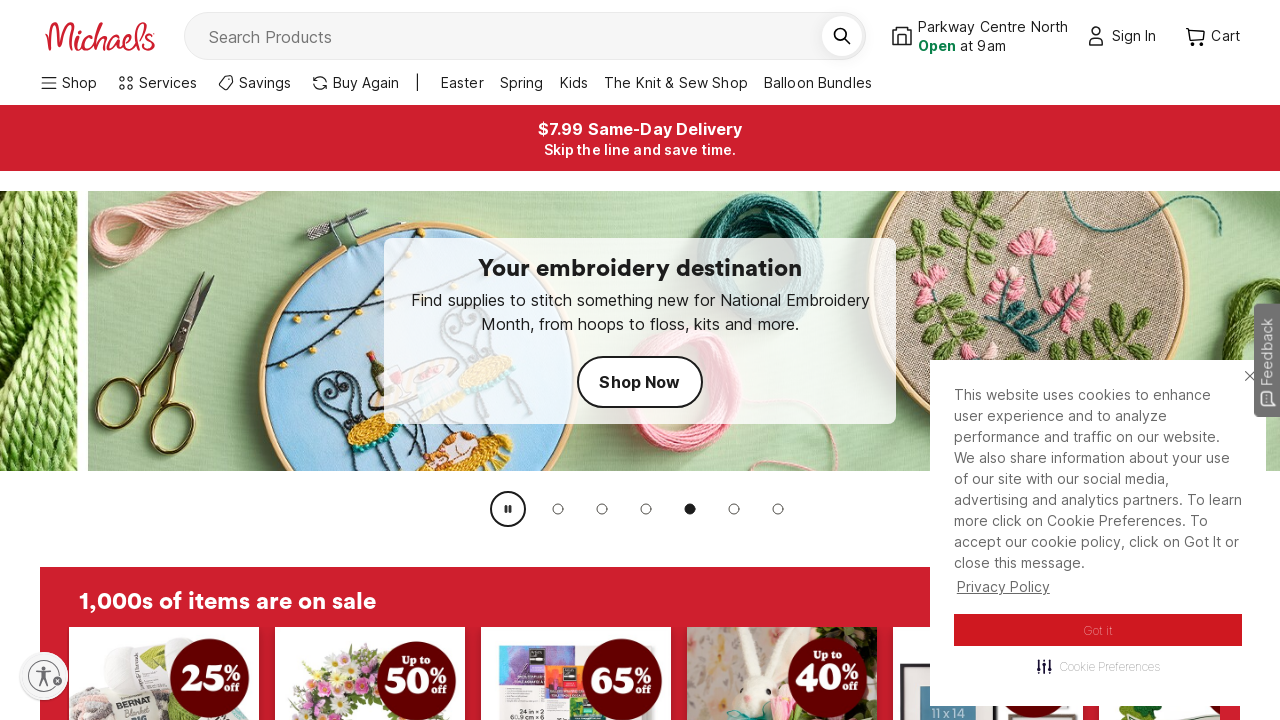

Retrieved link text: Select Frames by Studio Décor®

ONLINE ONLY
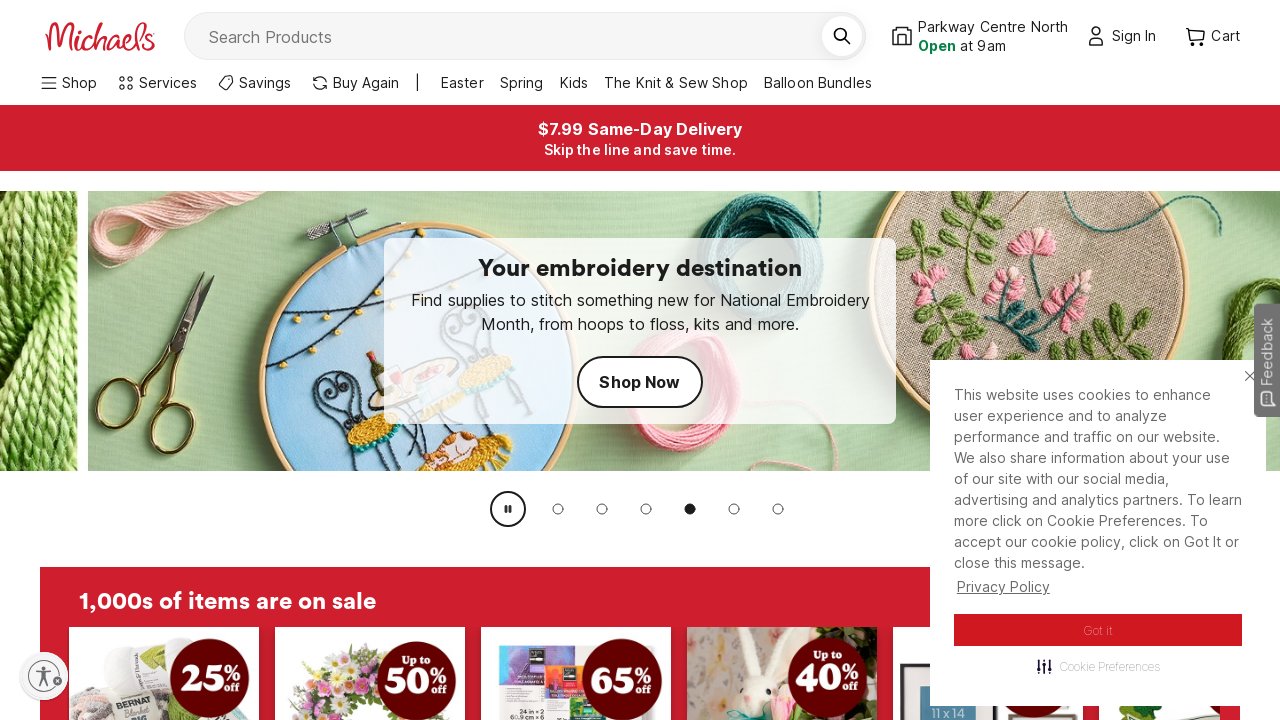

Retrieved link text: St. Patrick's Day décor
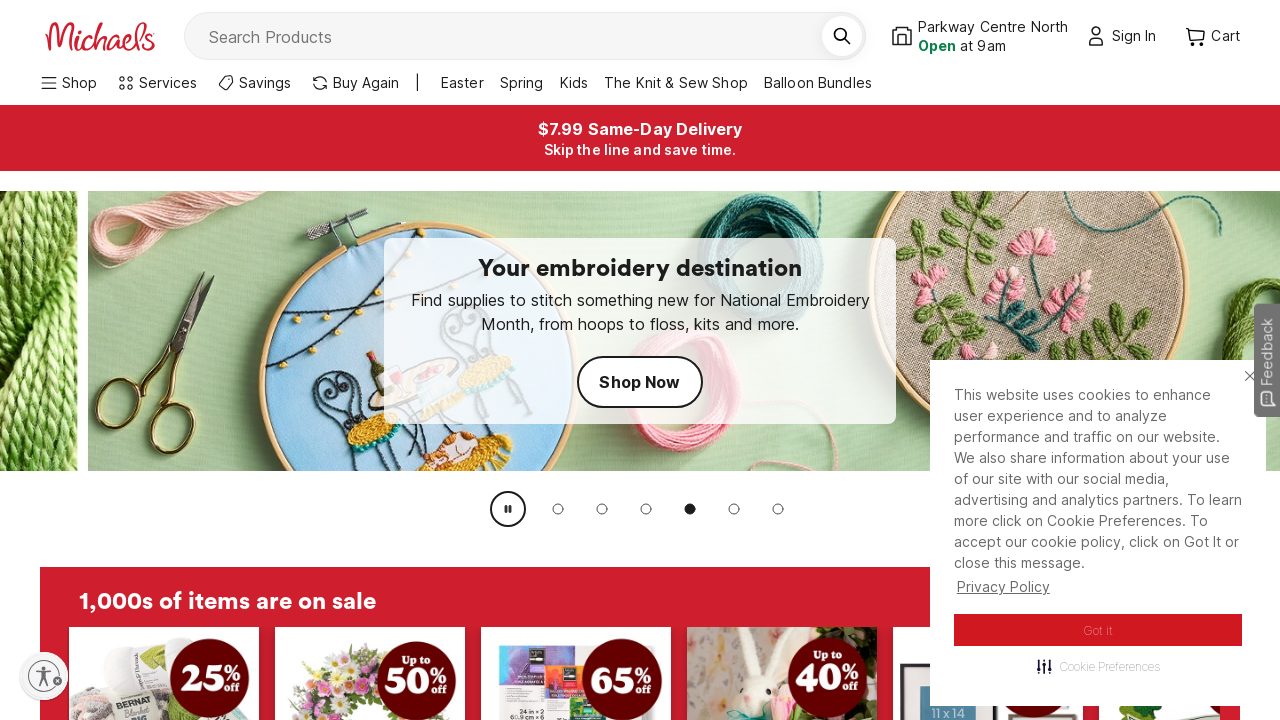

Retrieved link text: Fine Art Paint, Mediums & Brushes
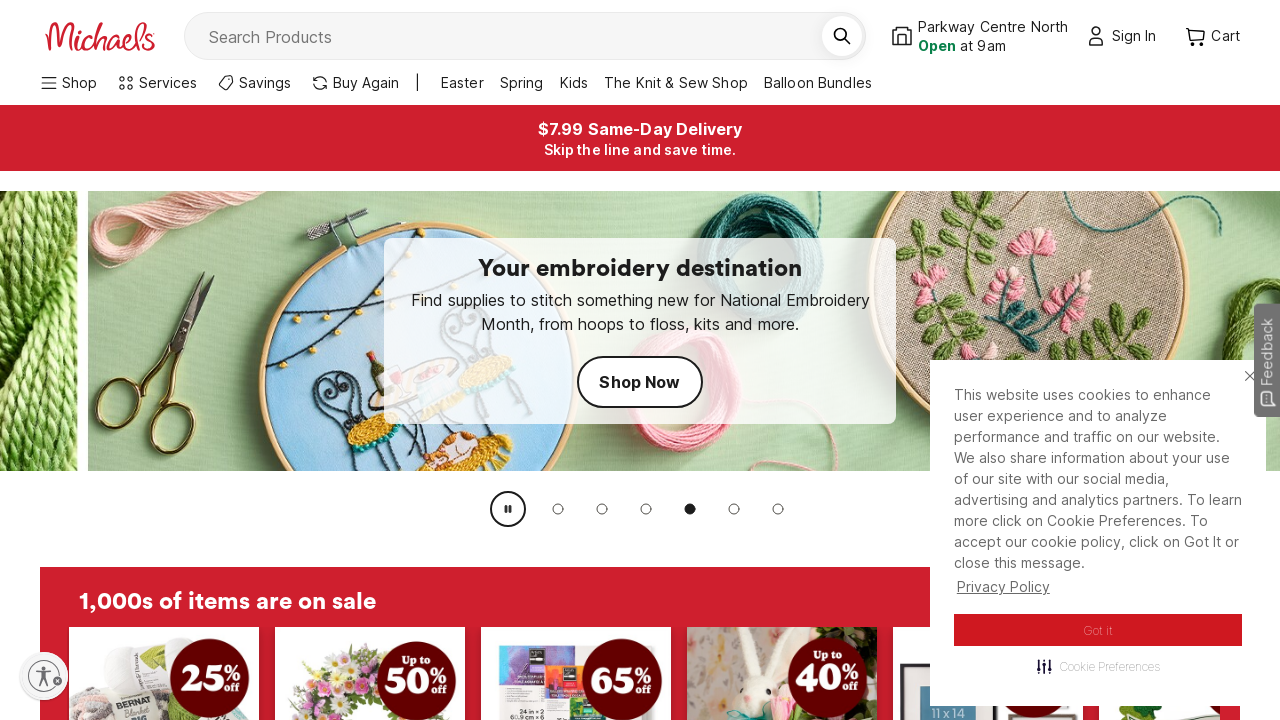

Retrieved link text: Fine Art Marker, Pen & Pencil Sets

ONLINE ONLY
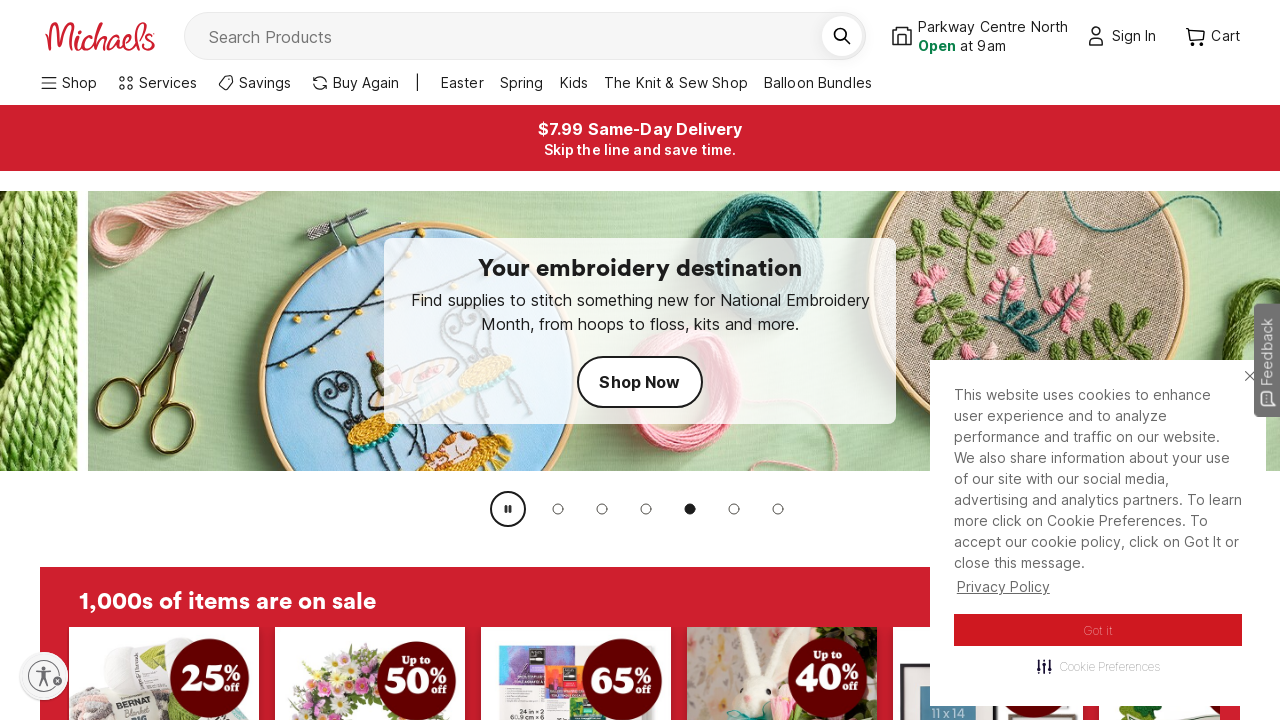

Retrieved link text: Shadow Boxes & Display Cases by Studio Décor®

ONLINE ONLY
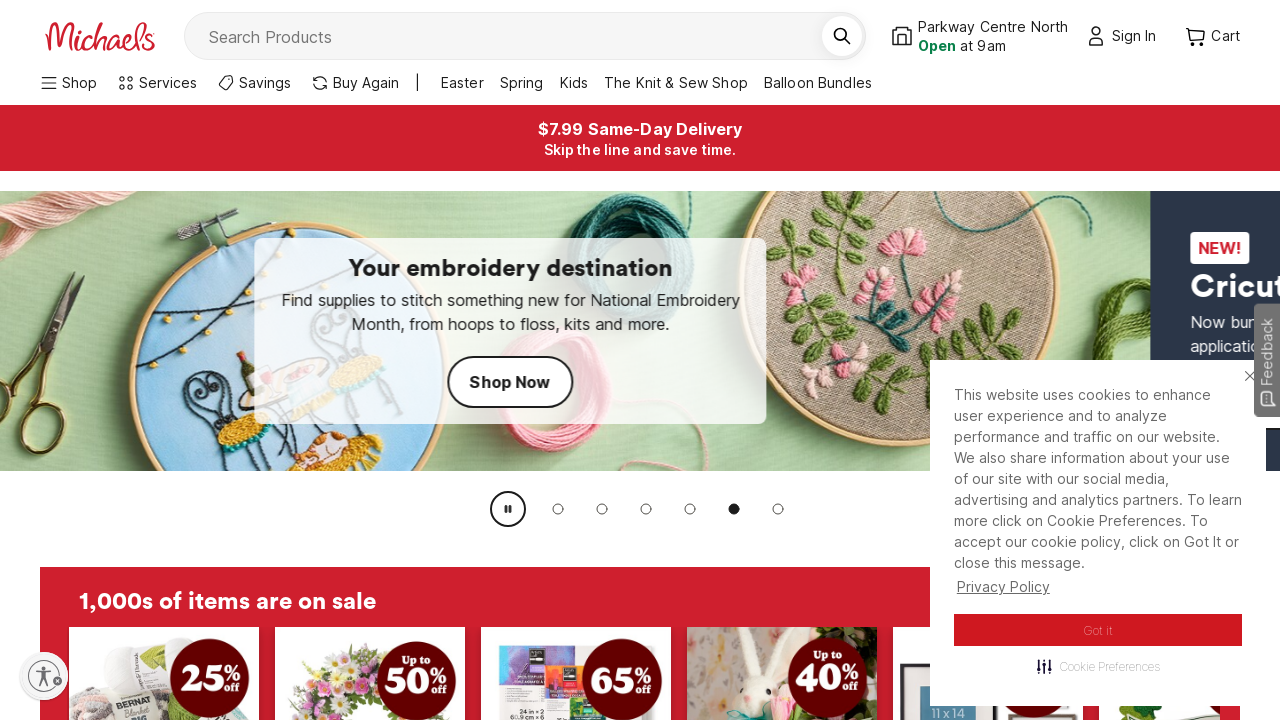

Retrieved link text: Gildan® Crew Neck Short-Sleeve T-Shirts

Excludes sizes 2x and larger.
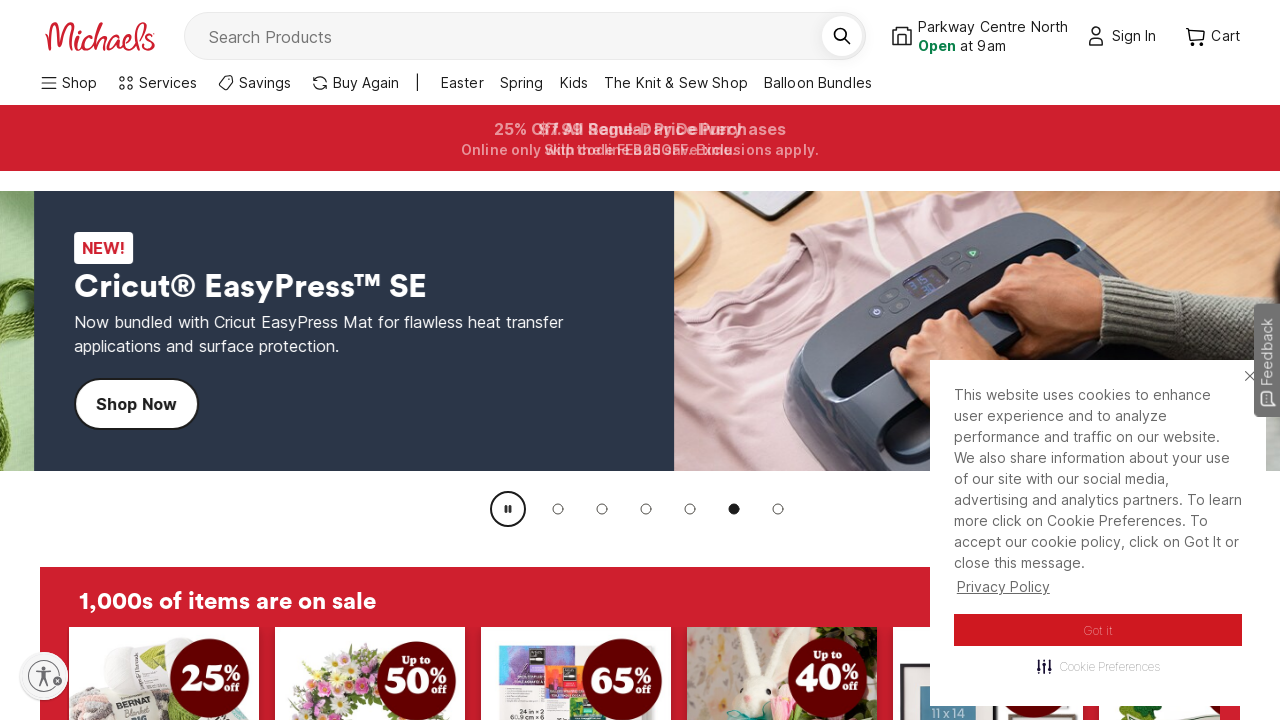

Retrieved link text: Spring Floral & Greenery by Ashland®
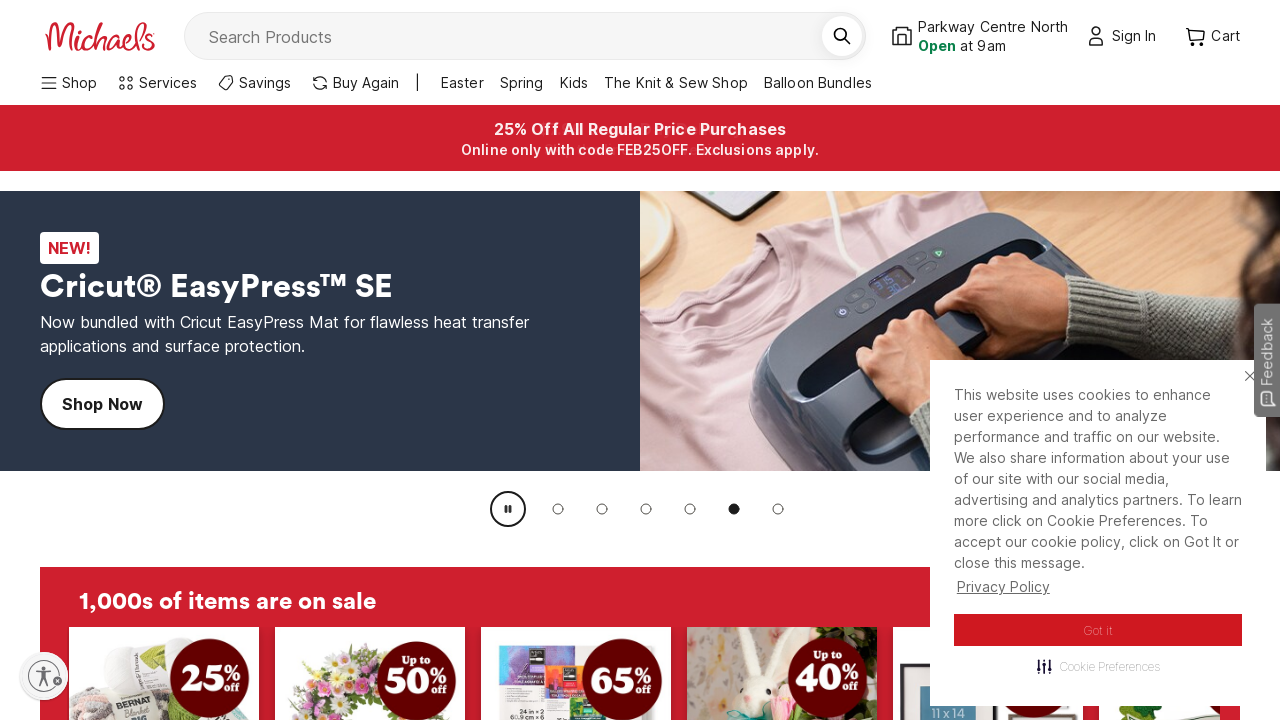

Retrieved link text: ALL Cardstock Paper Packs & Paper Pads by Recollections™
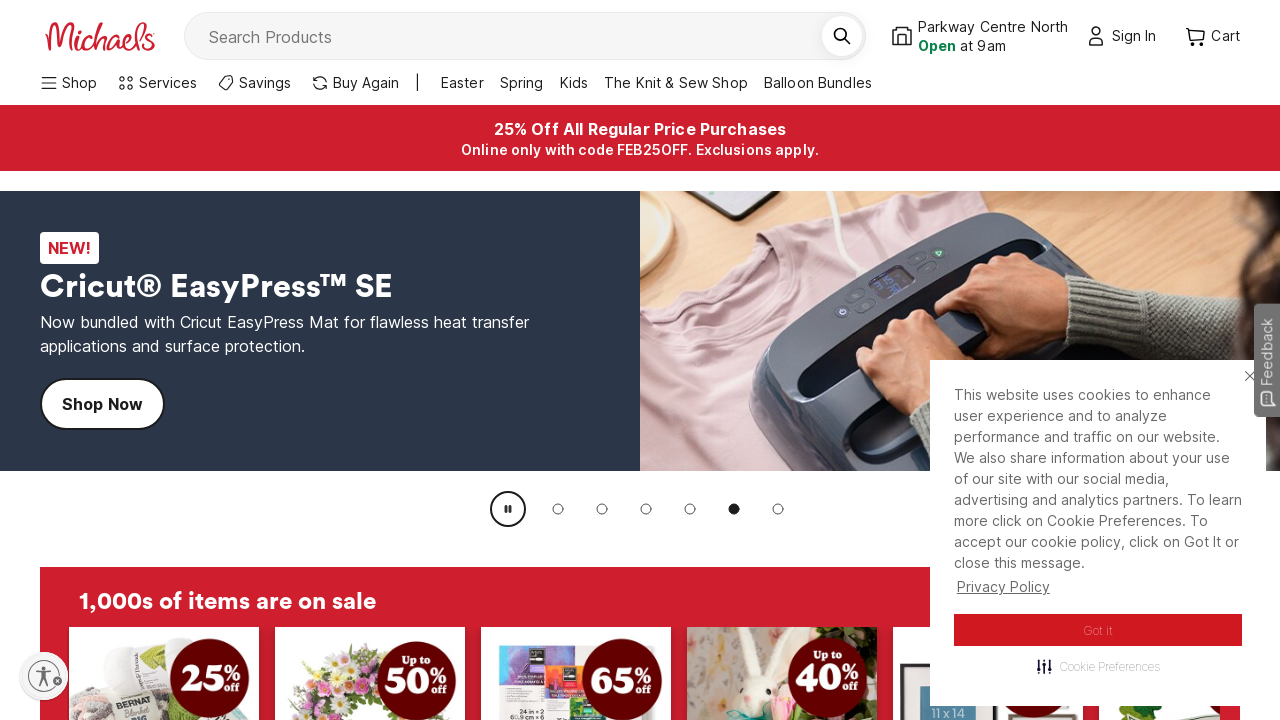

Retrieved link text: Spring Décor by Ashland®
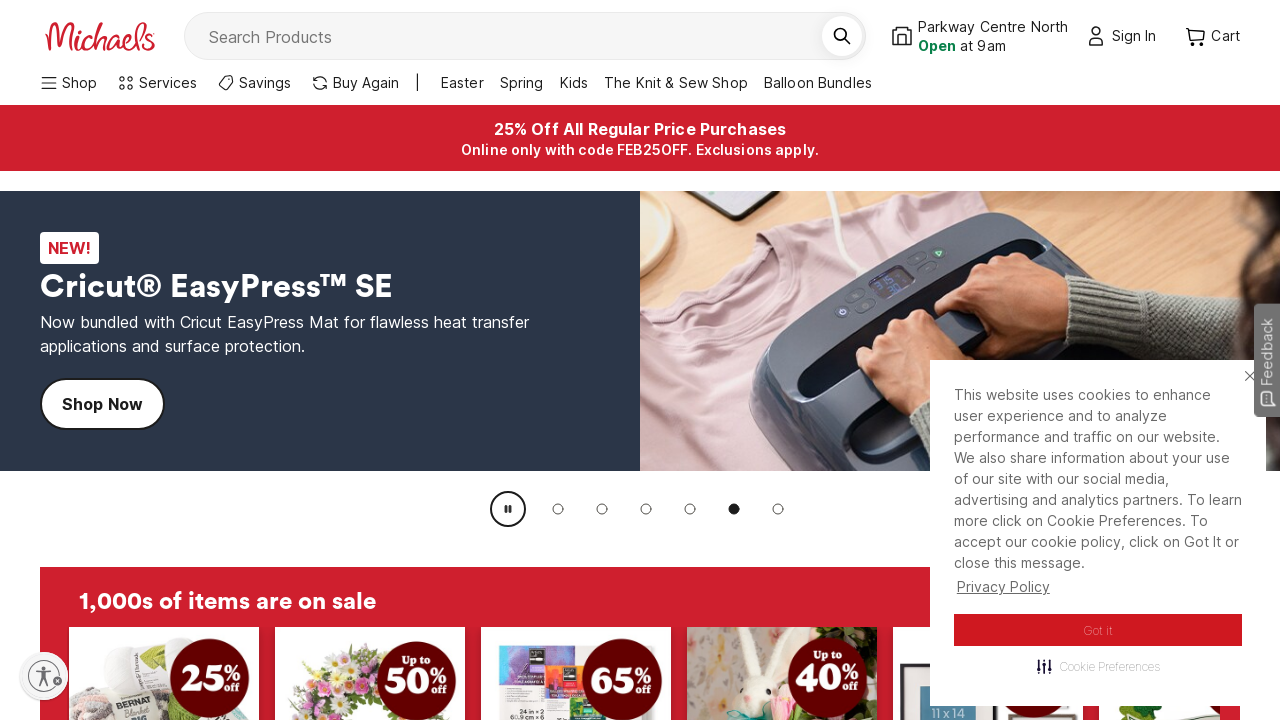

Retrieved link text: Shop New Floral
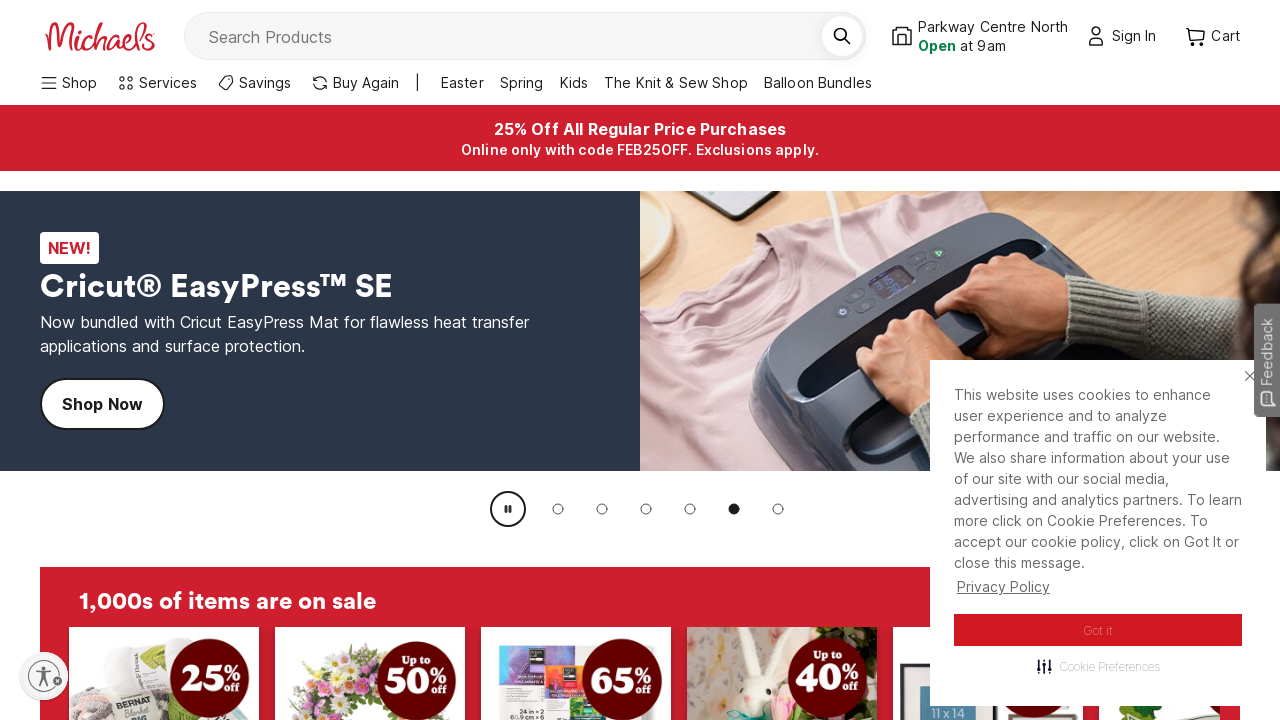

Retrieved link text: Up to 50% Off

Next Chapter
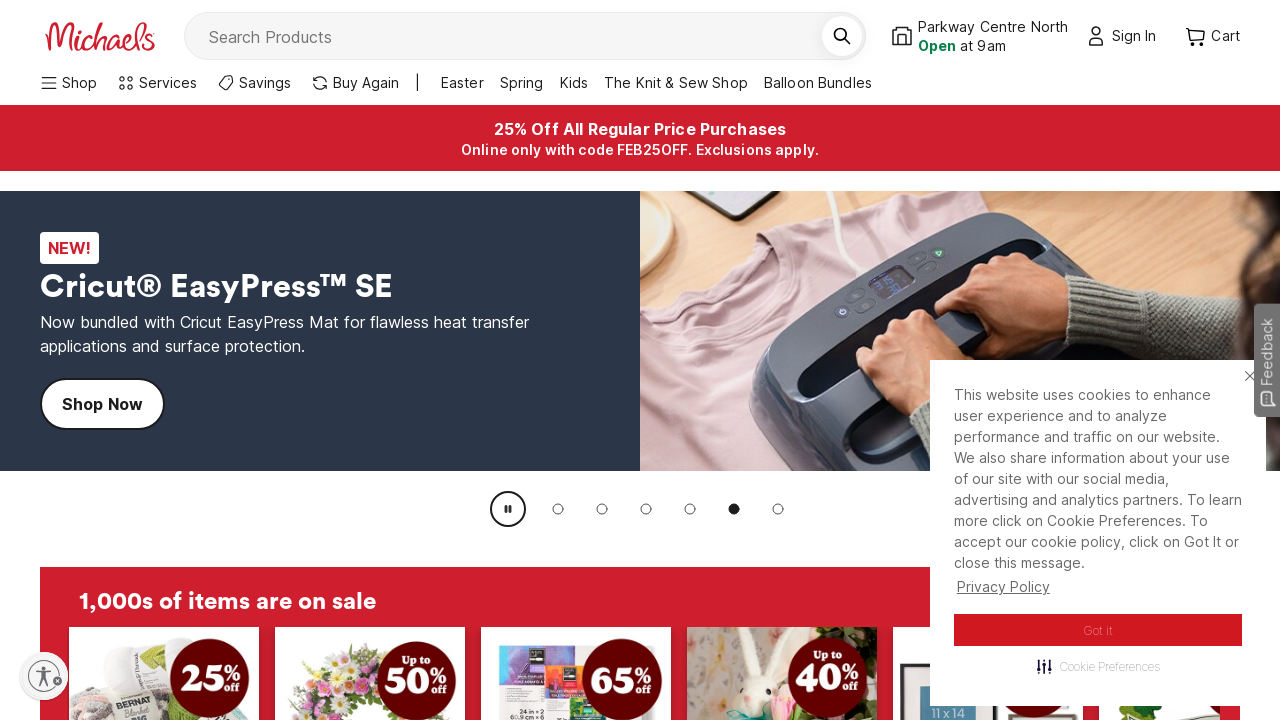

Retrieved link text: Up to 50% Off

Pink Jungle
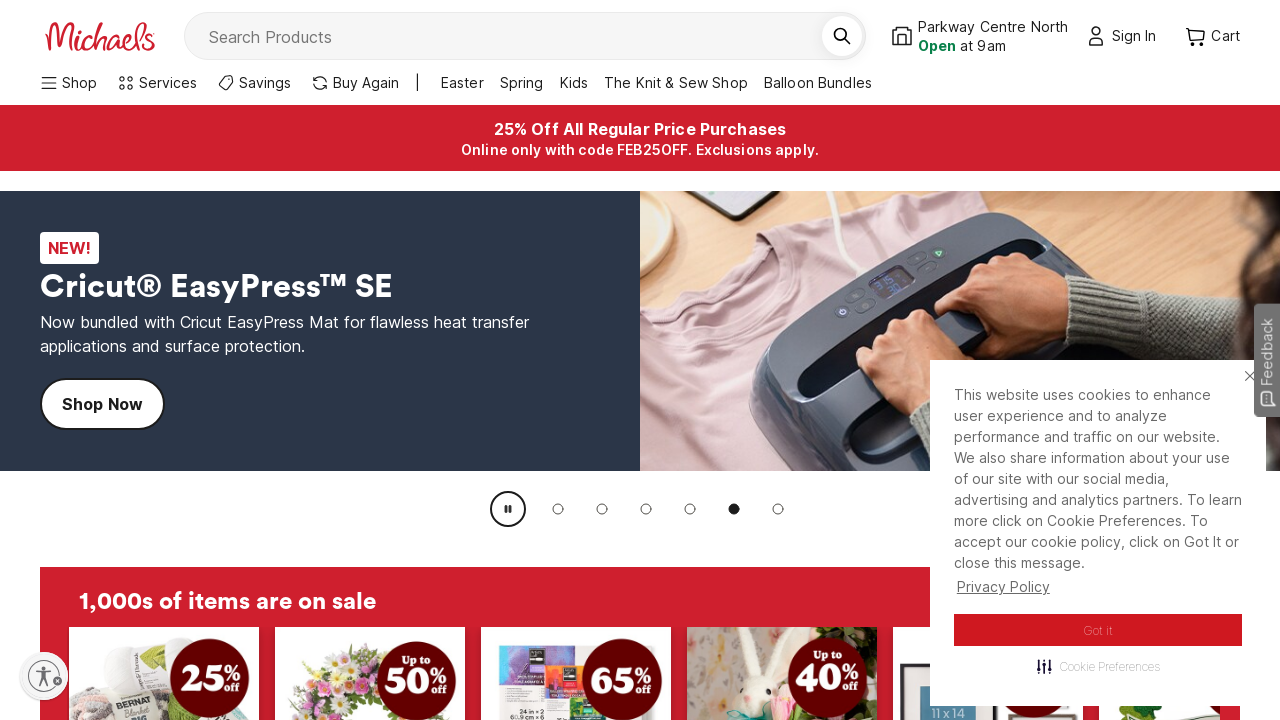

Retrieved link text: Up to 50% Off

Boho Coast
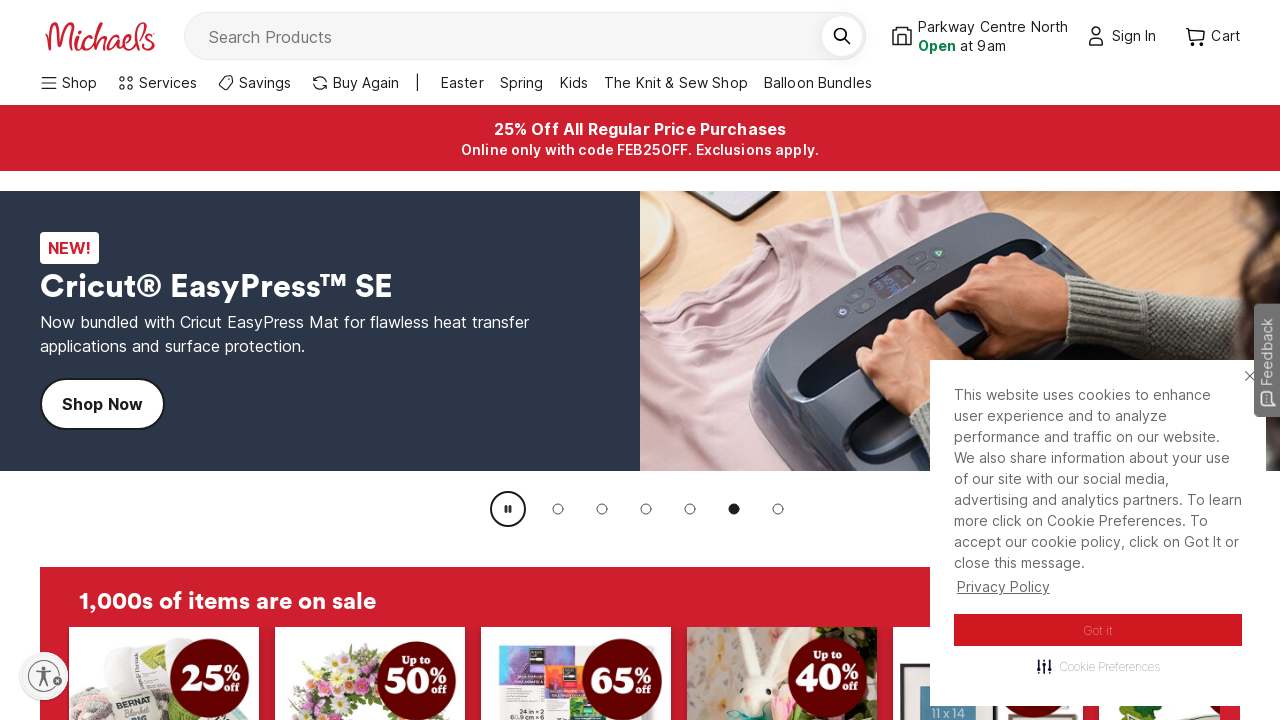

Retrieved link text: Up to 50% Off

Into The West
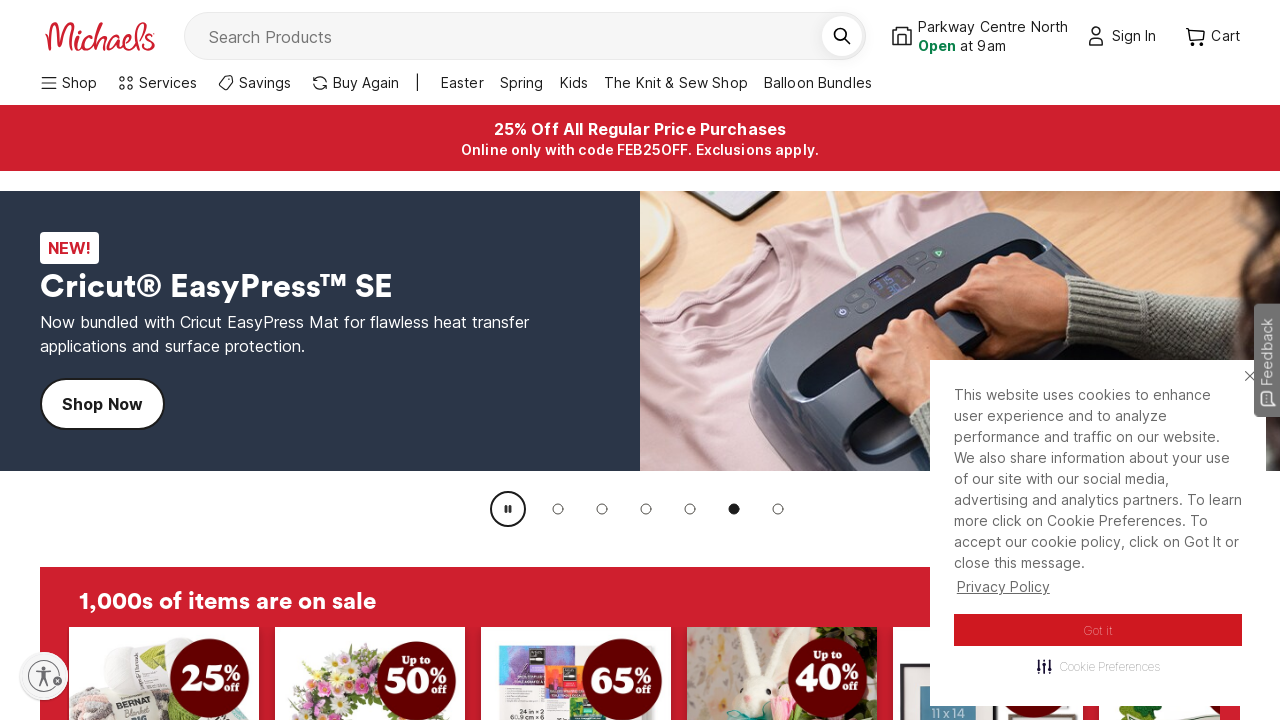

Retrieved link text: Shop All Collections
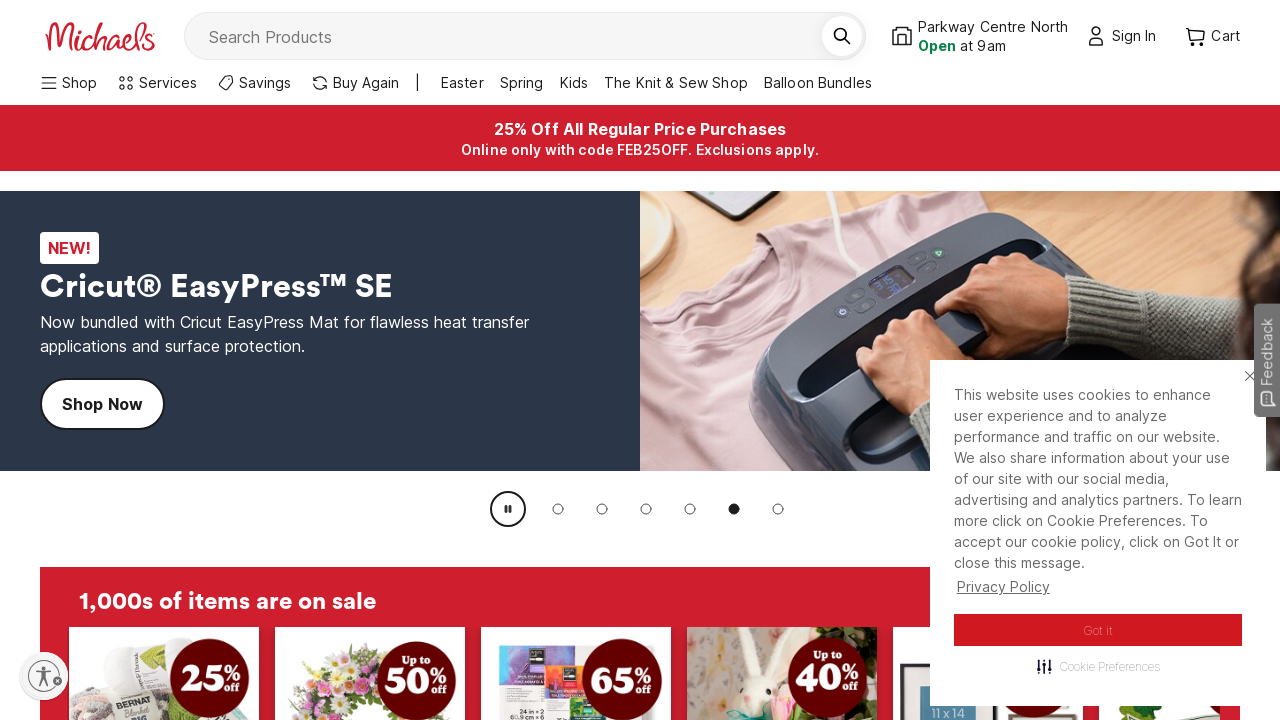

Retrieved link text: Shop Now
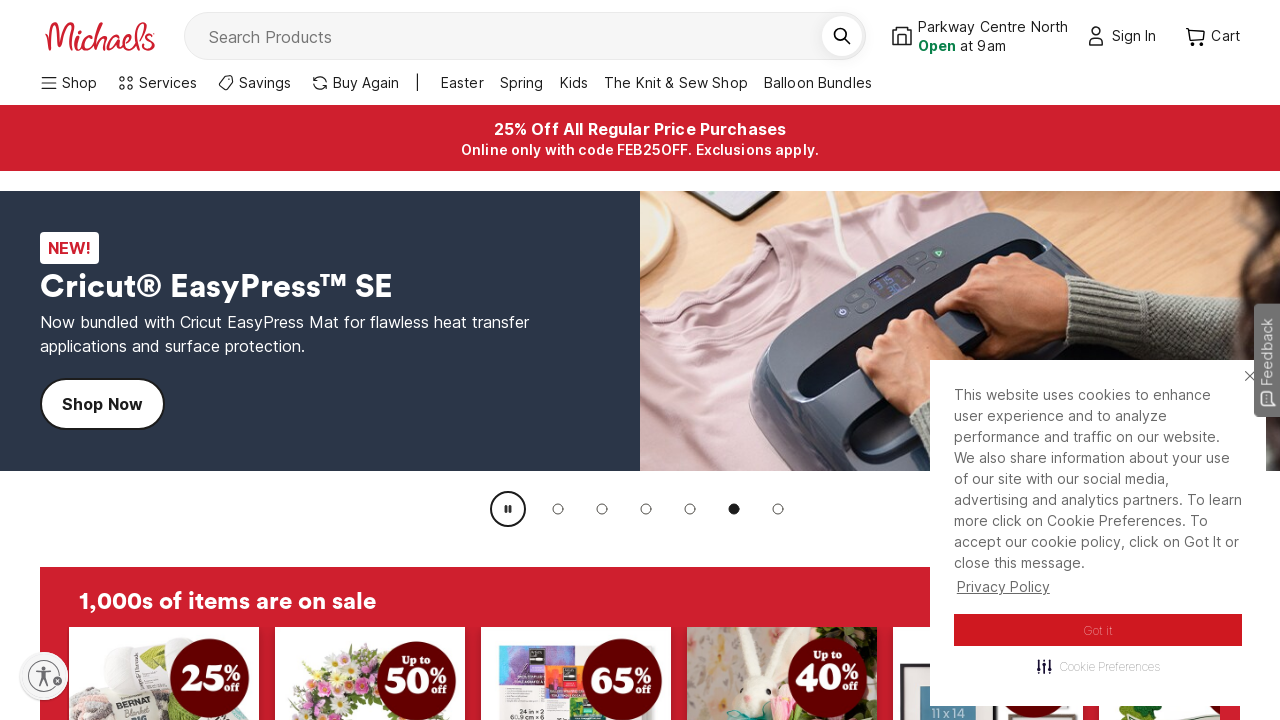

Retrieved link text: Yarn in every style
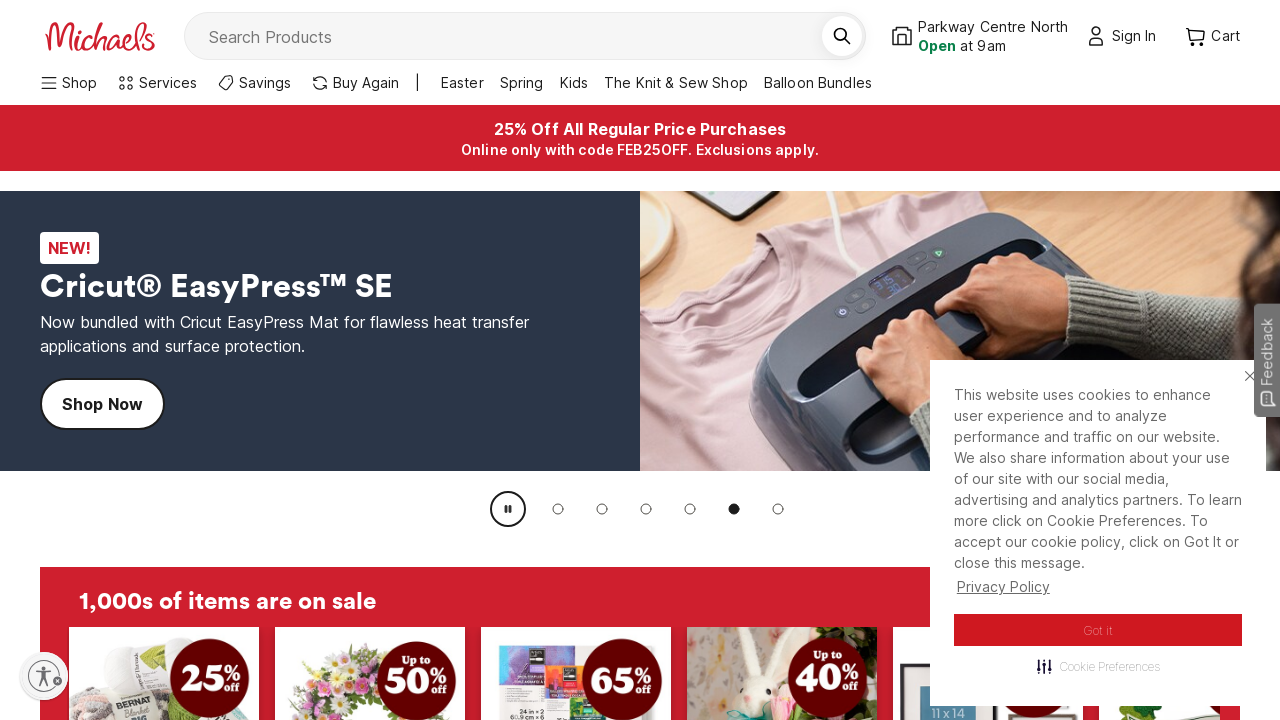

Retrieved link text: Cross stitch & embroidery supplies
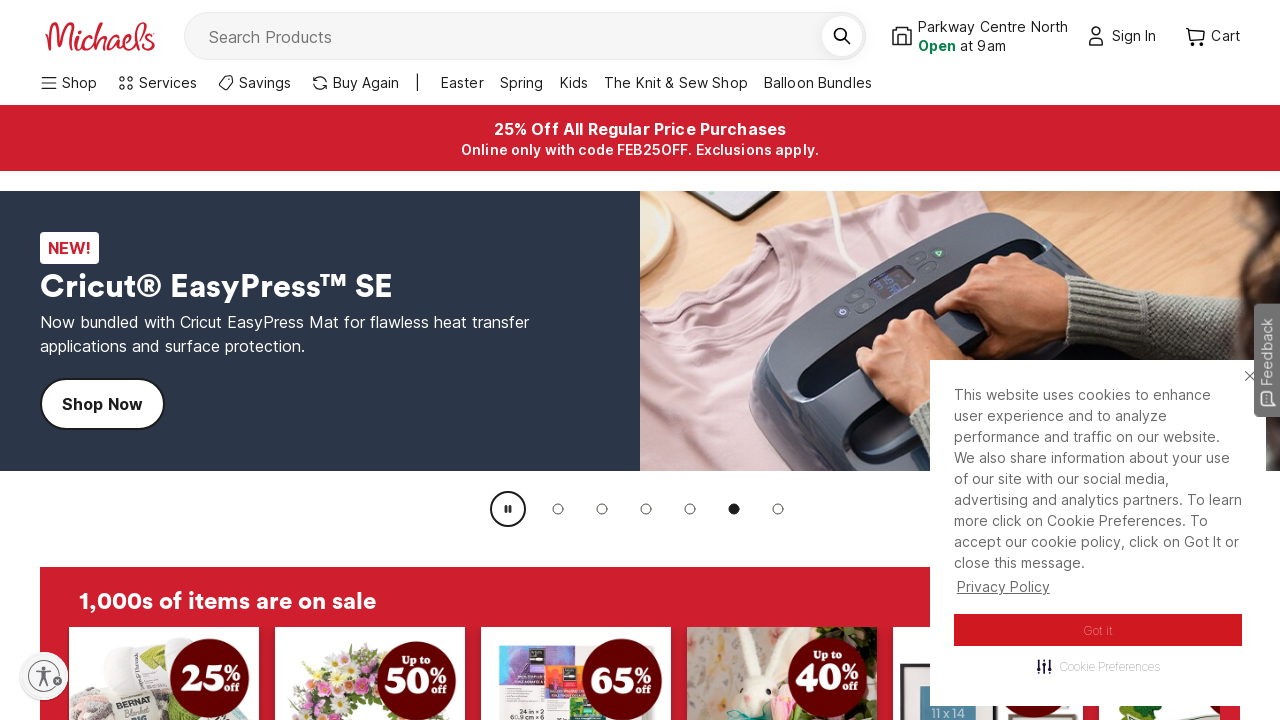

Retrieved link text: Fabric for every project
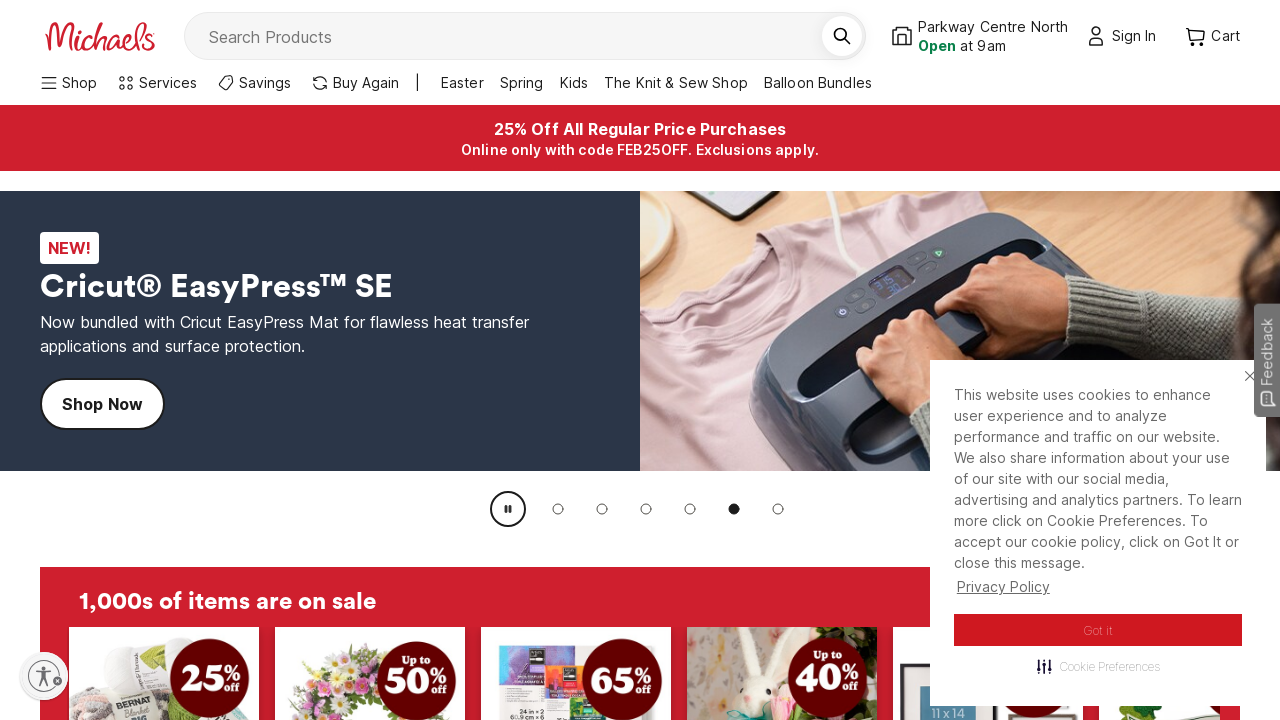

Retrieved link text: We've got notions too
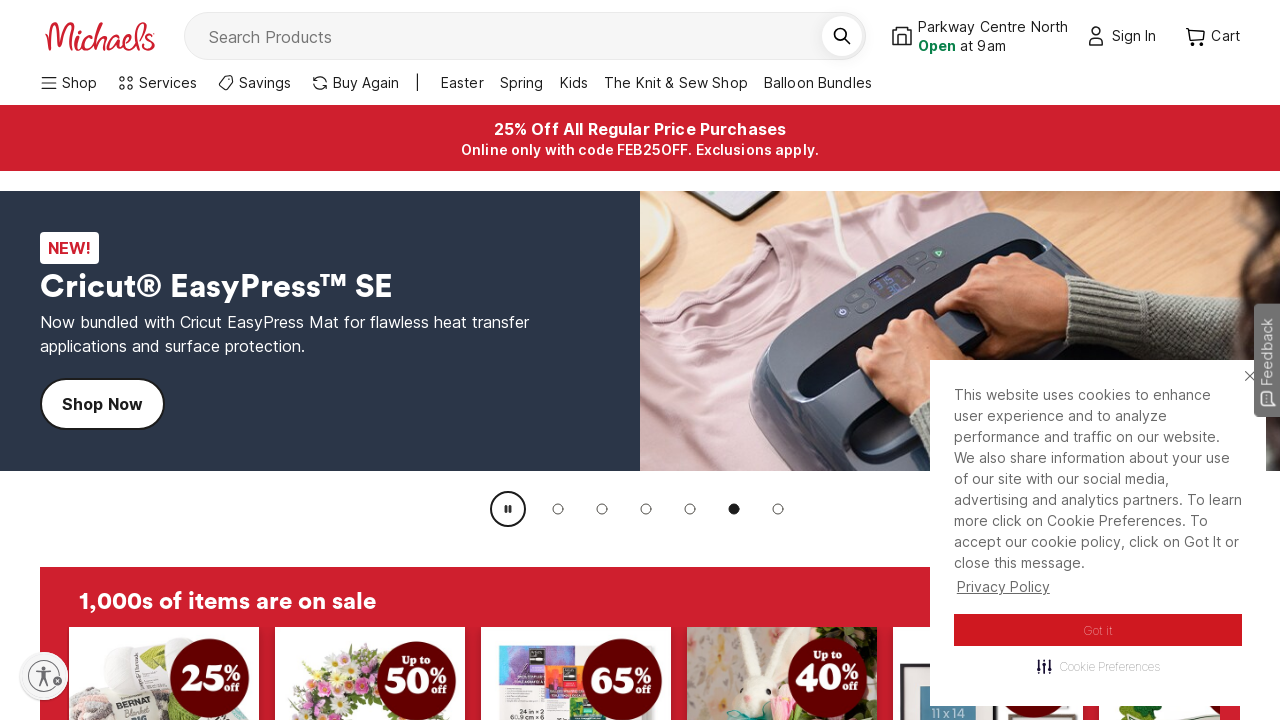

Retrieved link text: Diamond Art
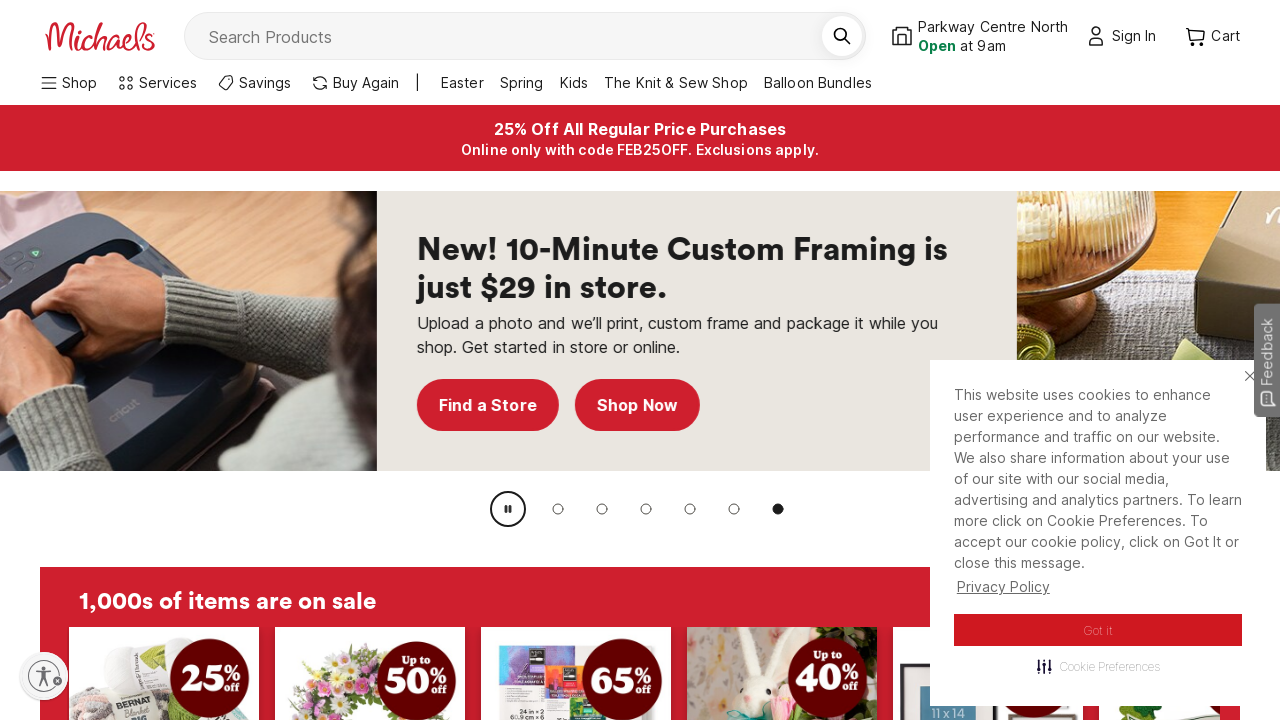

Retrieved link text: Cotton Fabric
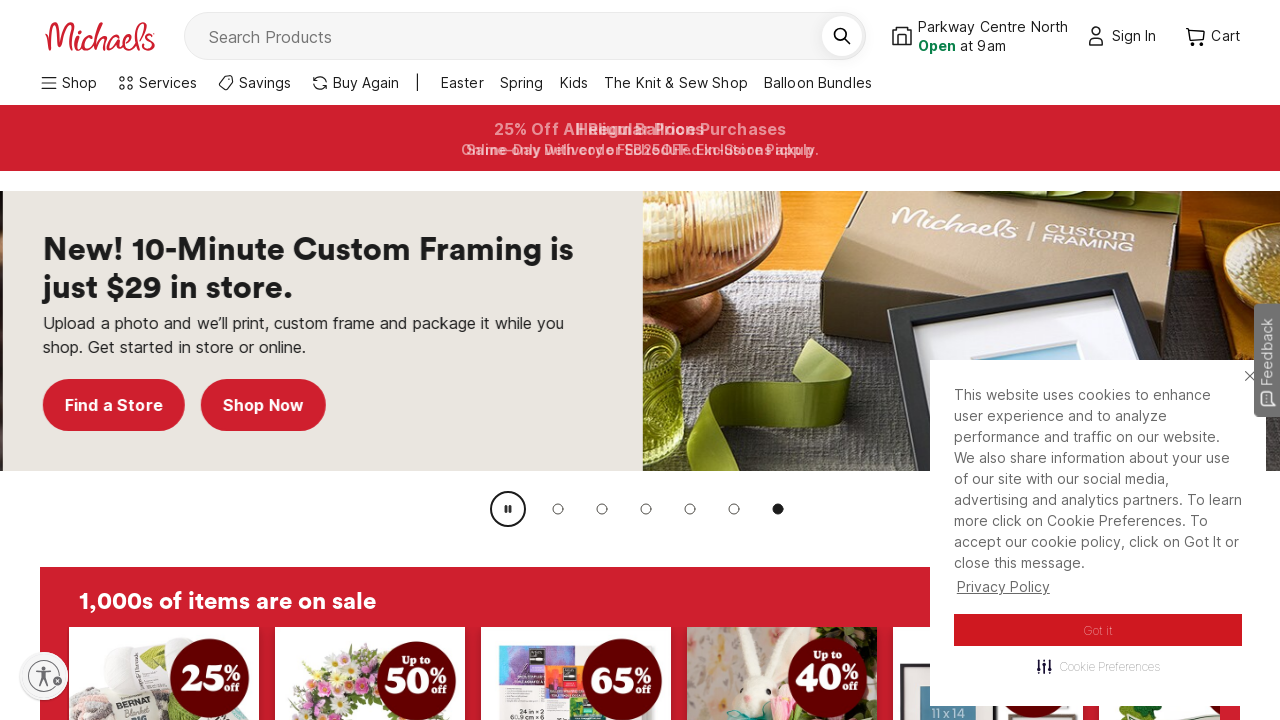

Retrieved link text: Bernat Blanket Yarn
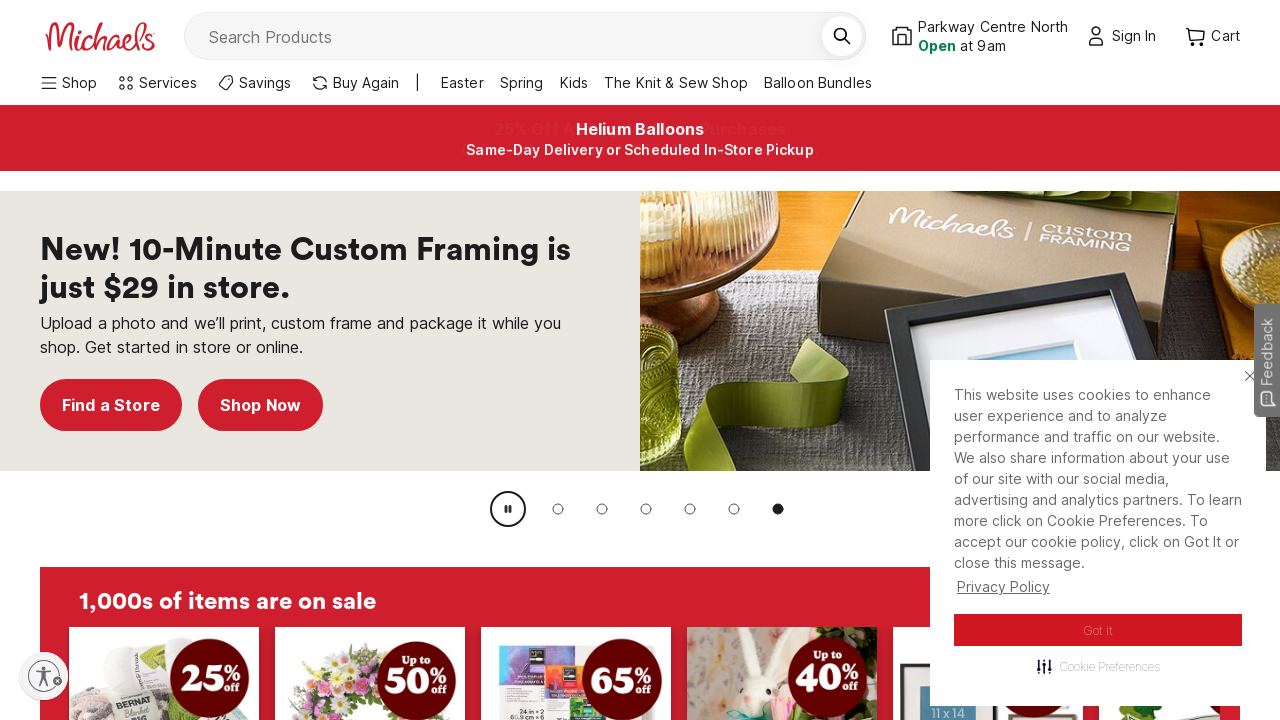

Retrieved link text: Frames
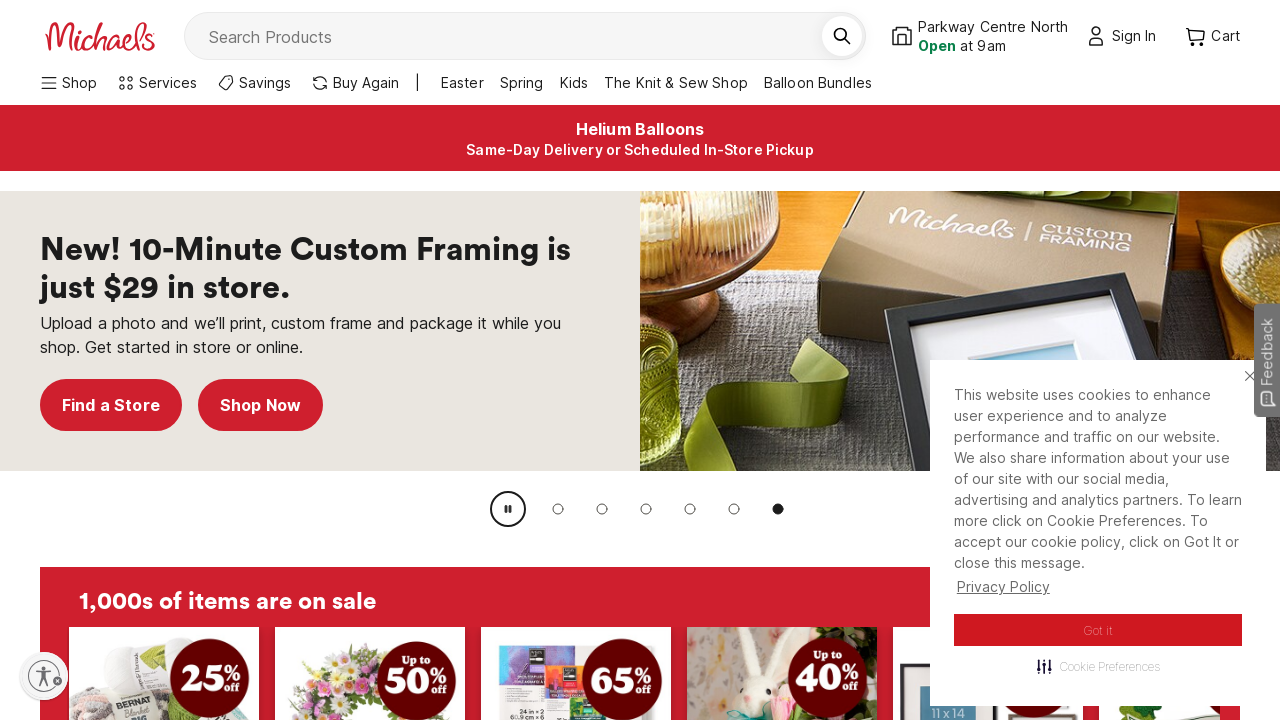

Retrieved link text: Birthday Balloons
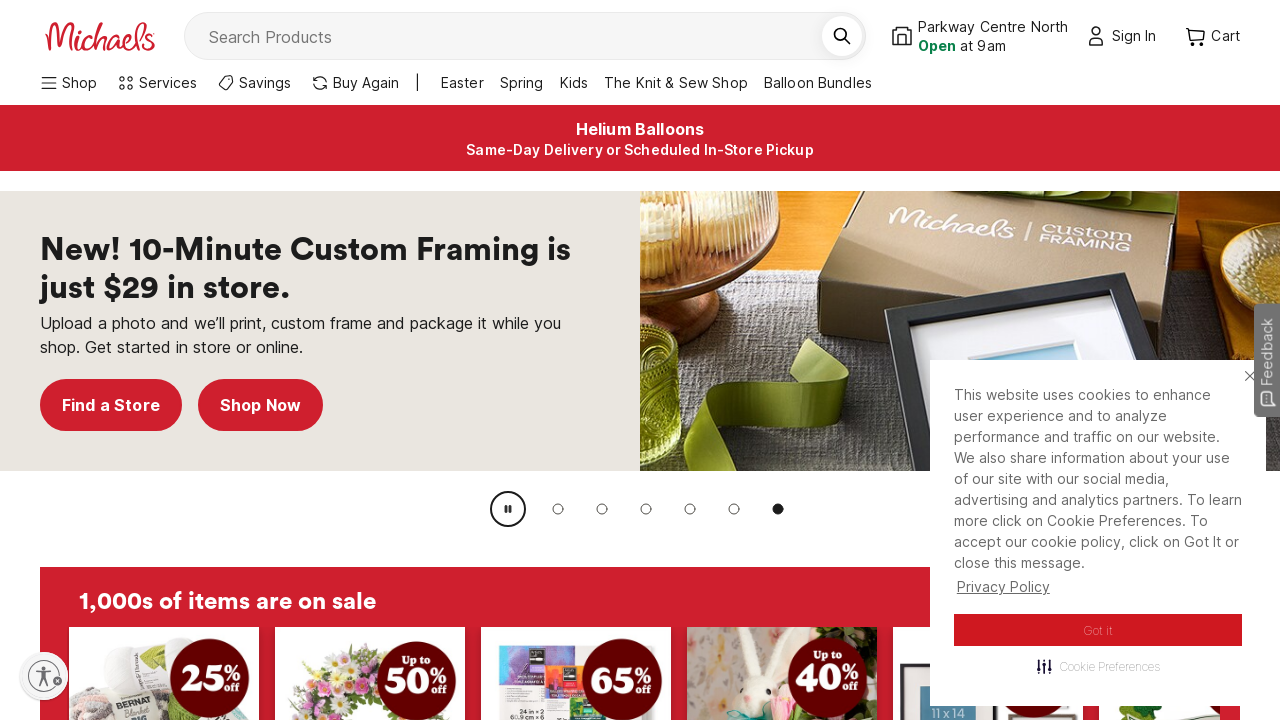

Retrieved link text: Canvas
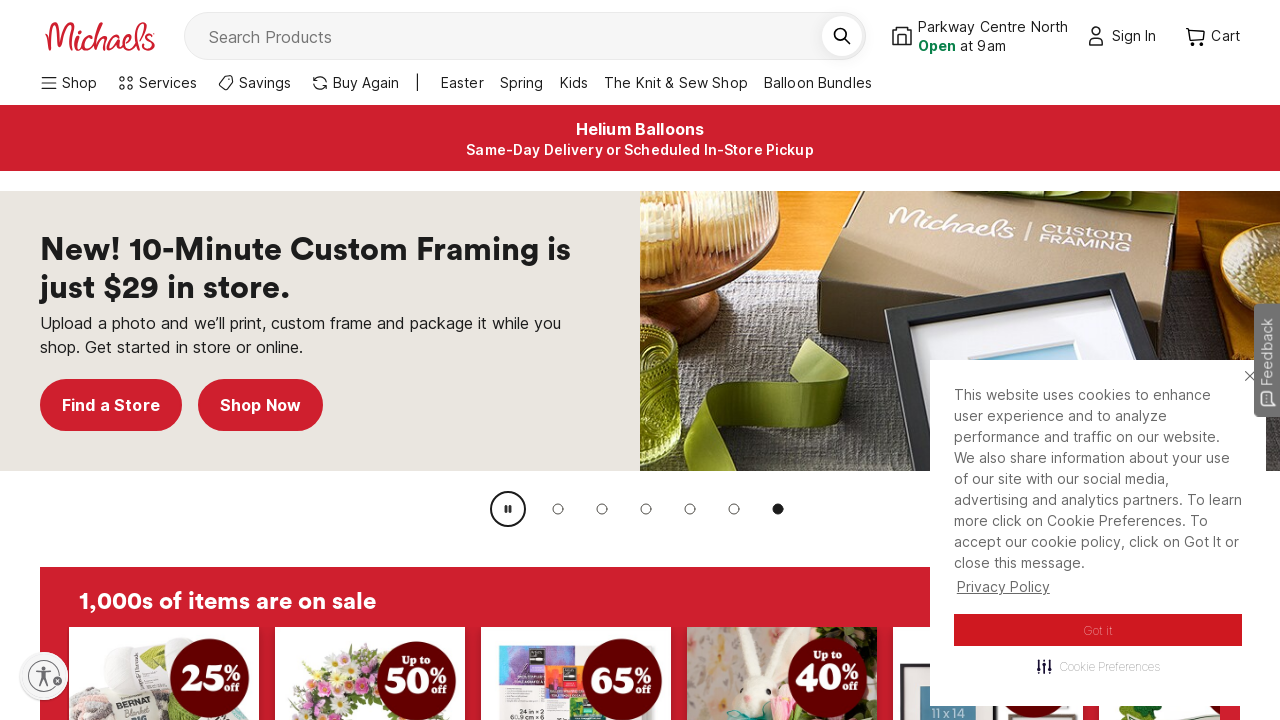

Retrieved link text: Beads
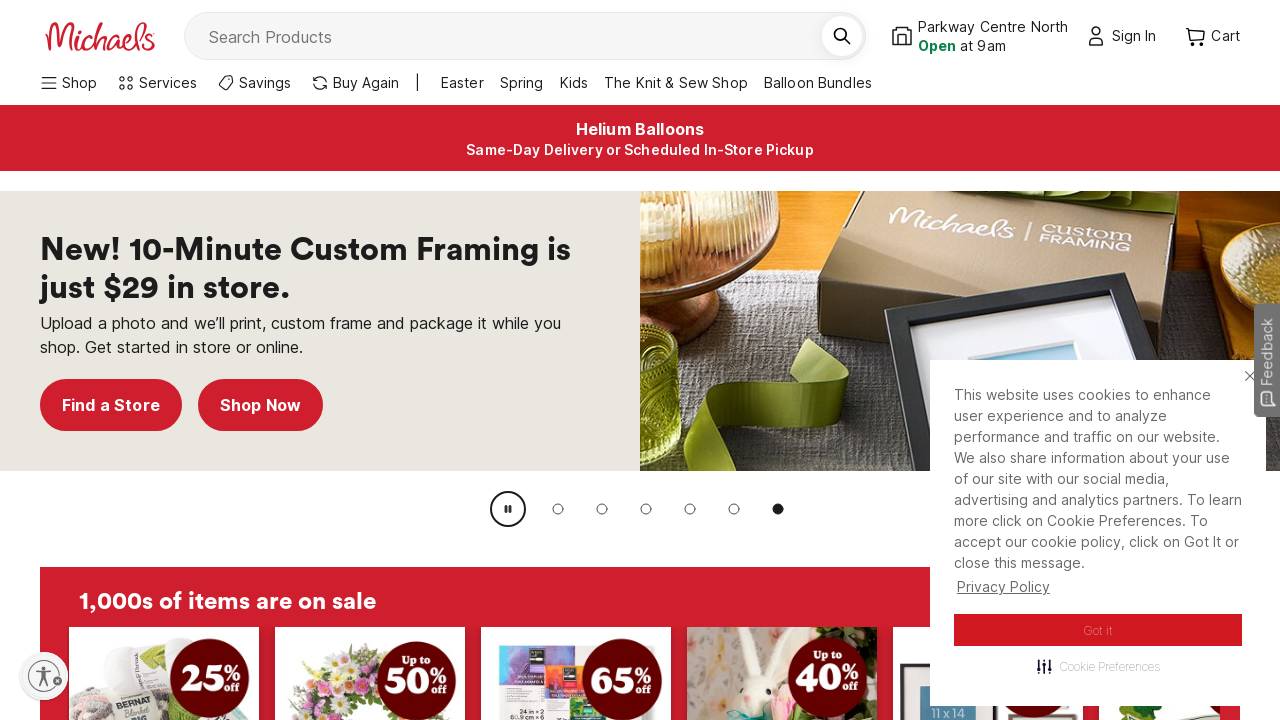

Retrieved link text: Paint by Number
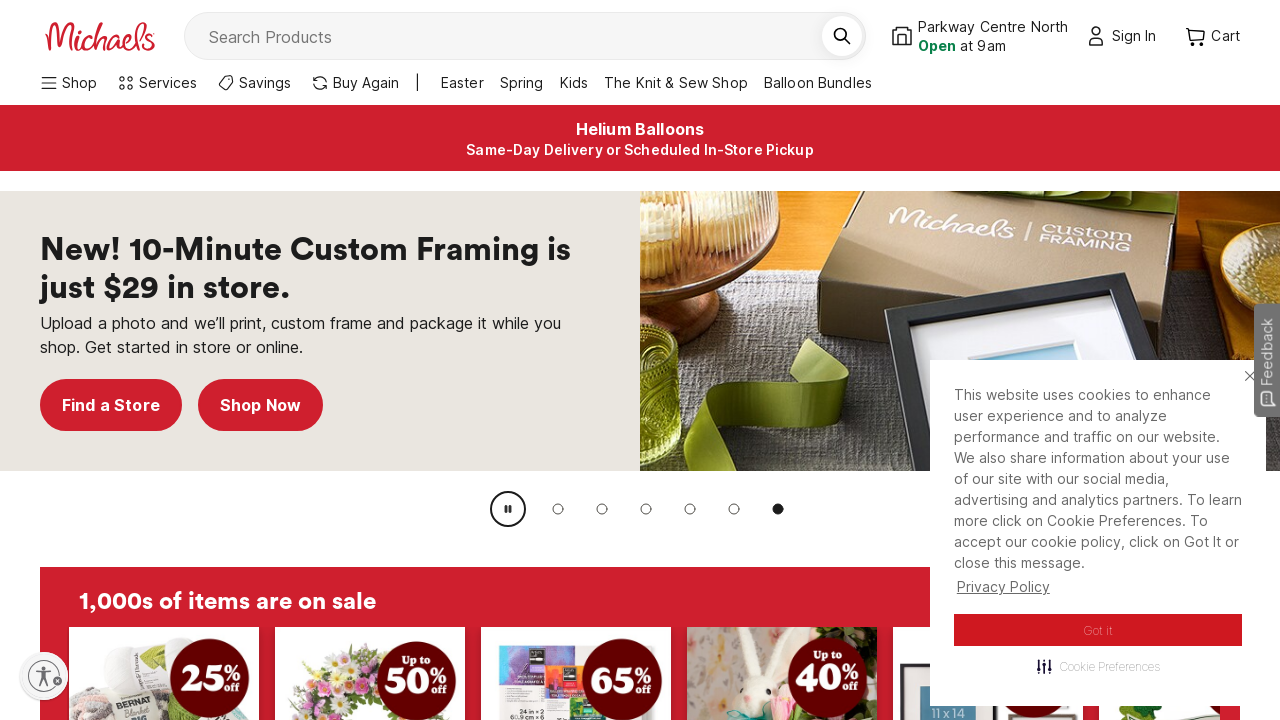

Retrieved link text: Digital Downloads
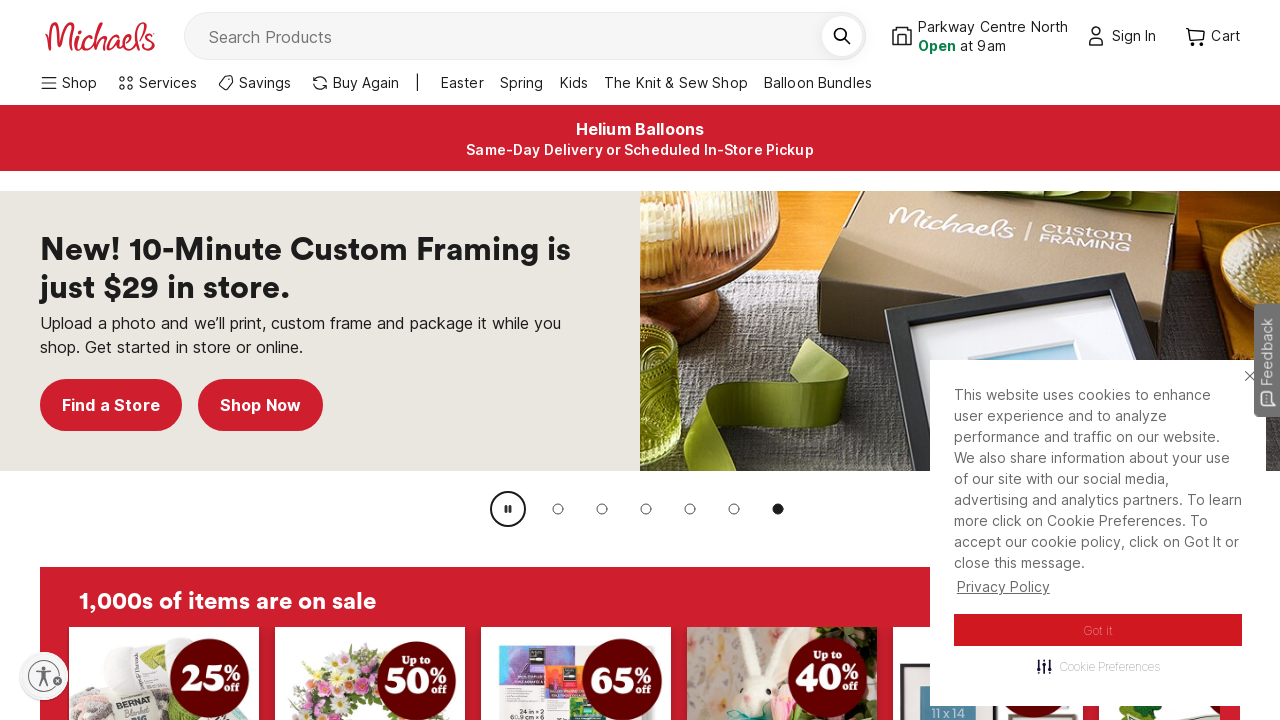

Retrieved link text: Easter Party
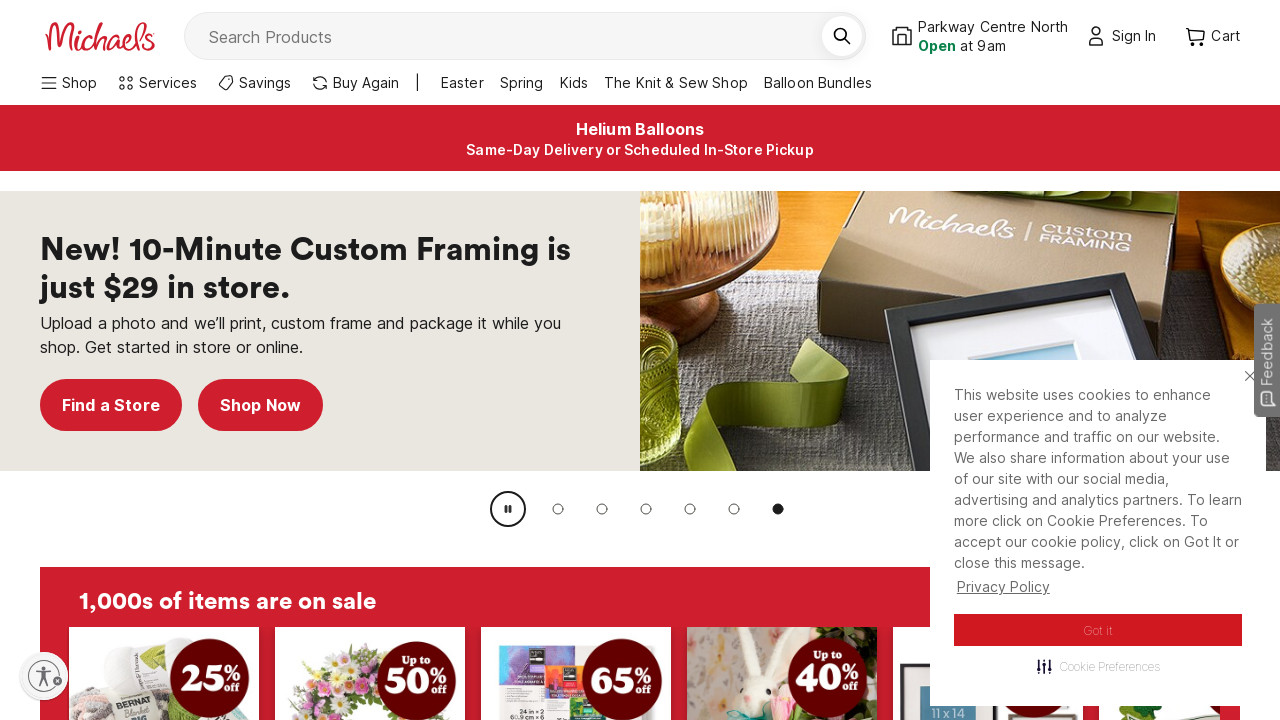

Retrieved link text: Up to 40% off

Easter Floral & Décor
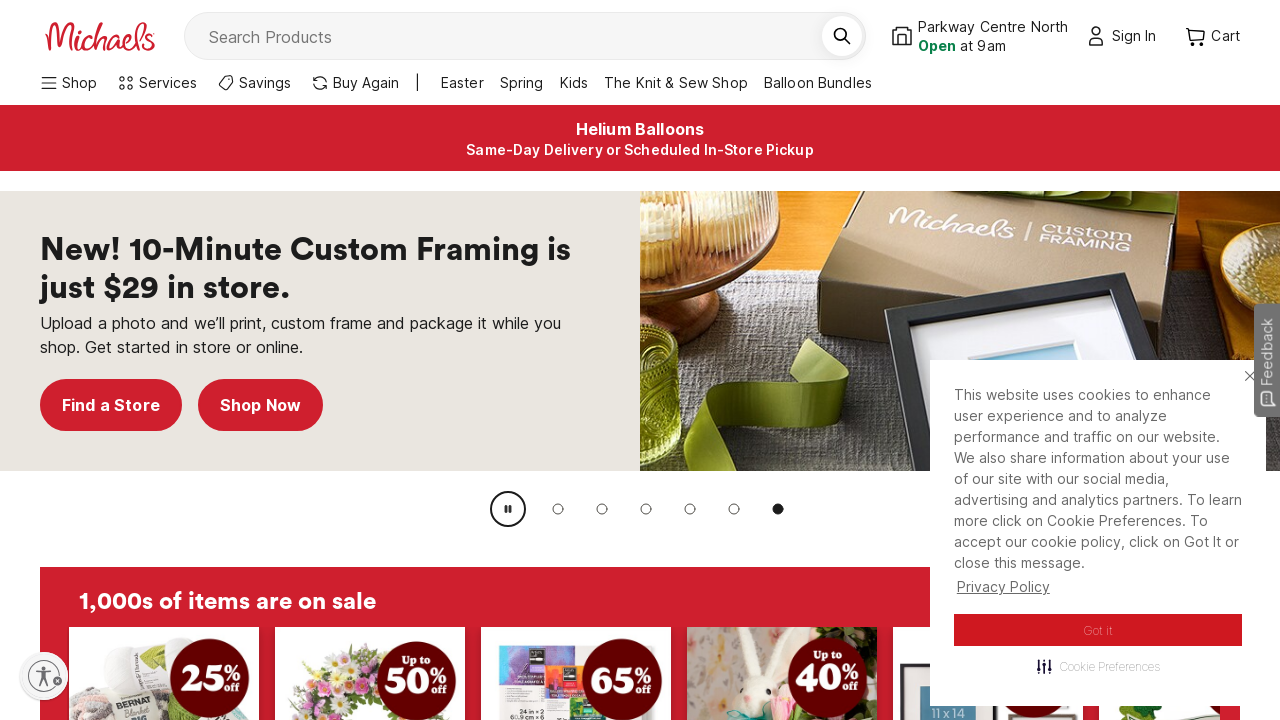

Retrieved link text: Up to 40% off

Easter Kids' Crafts
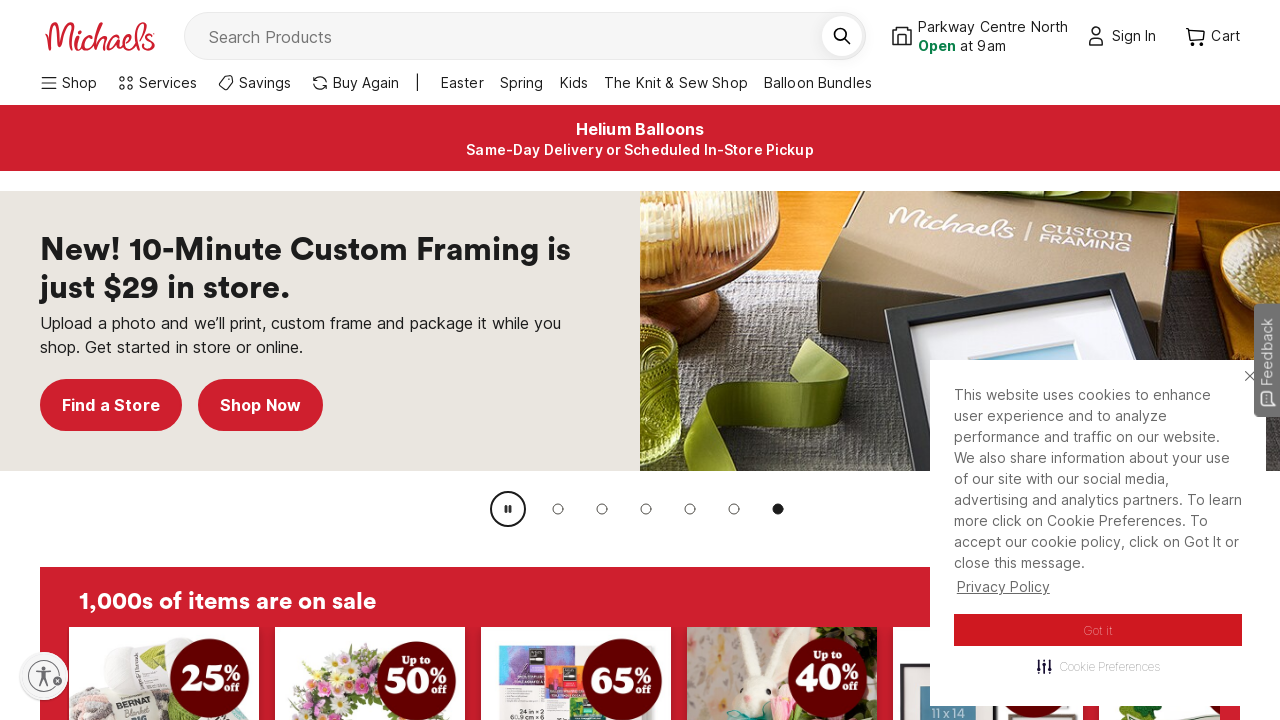

Retrieved link text: Up to 40% off

Easter Baking
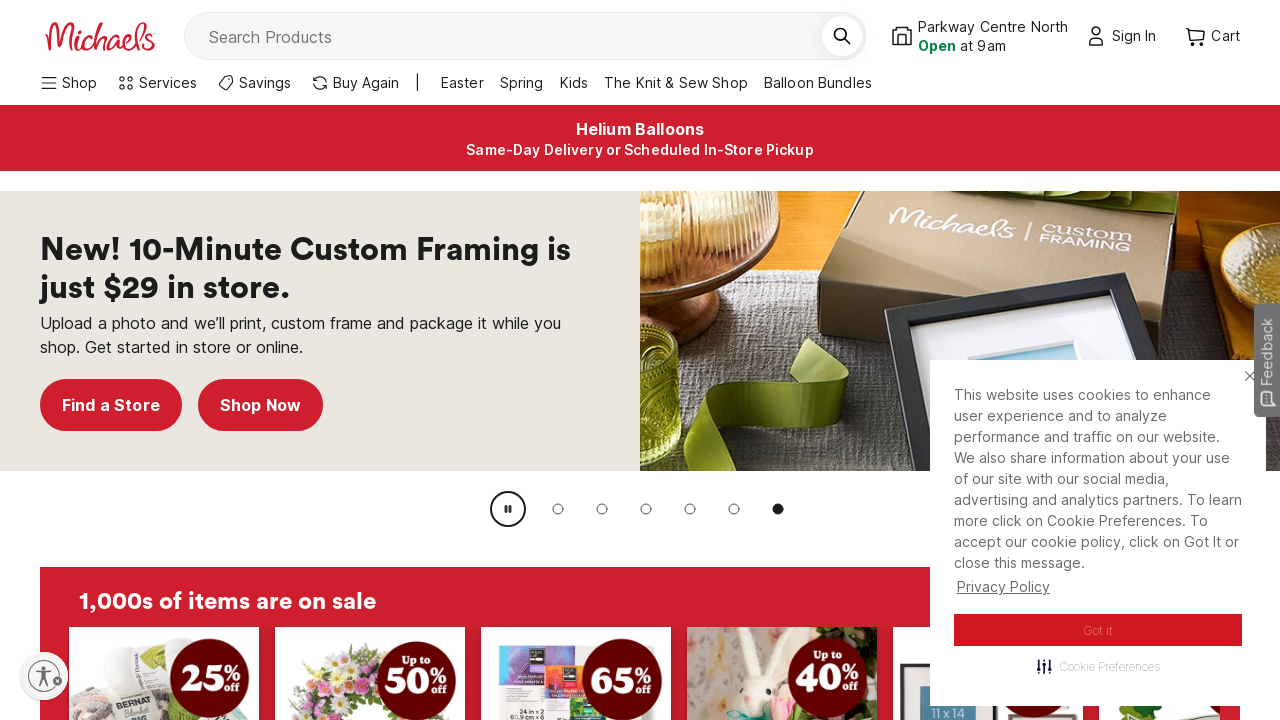

Retrieved link text: Foil Balloons 3 for $9
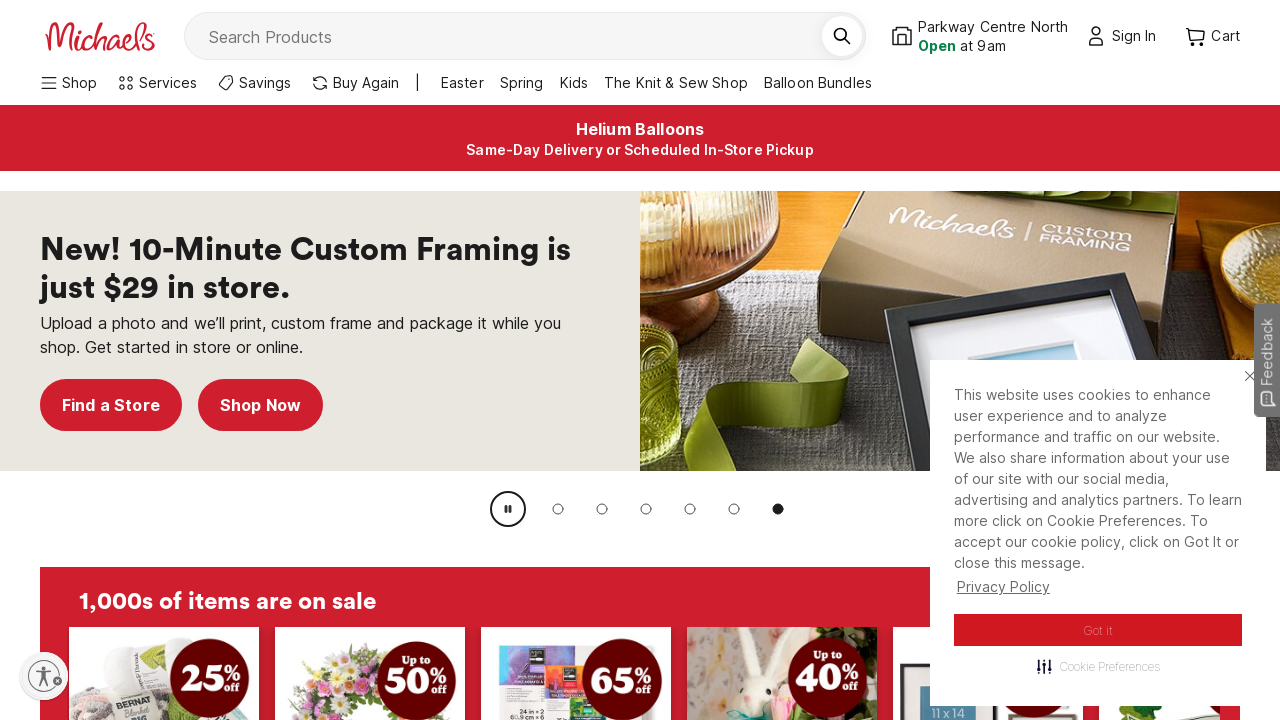

Retrieved link text: Latex Balloons 12 for $12
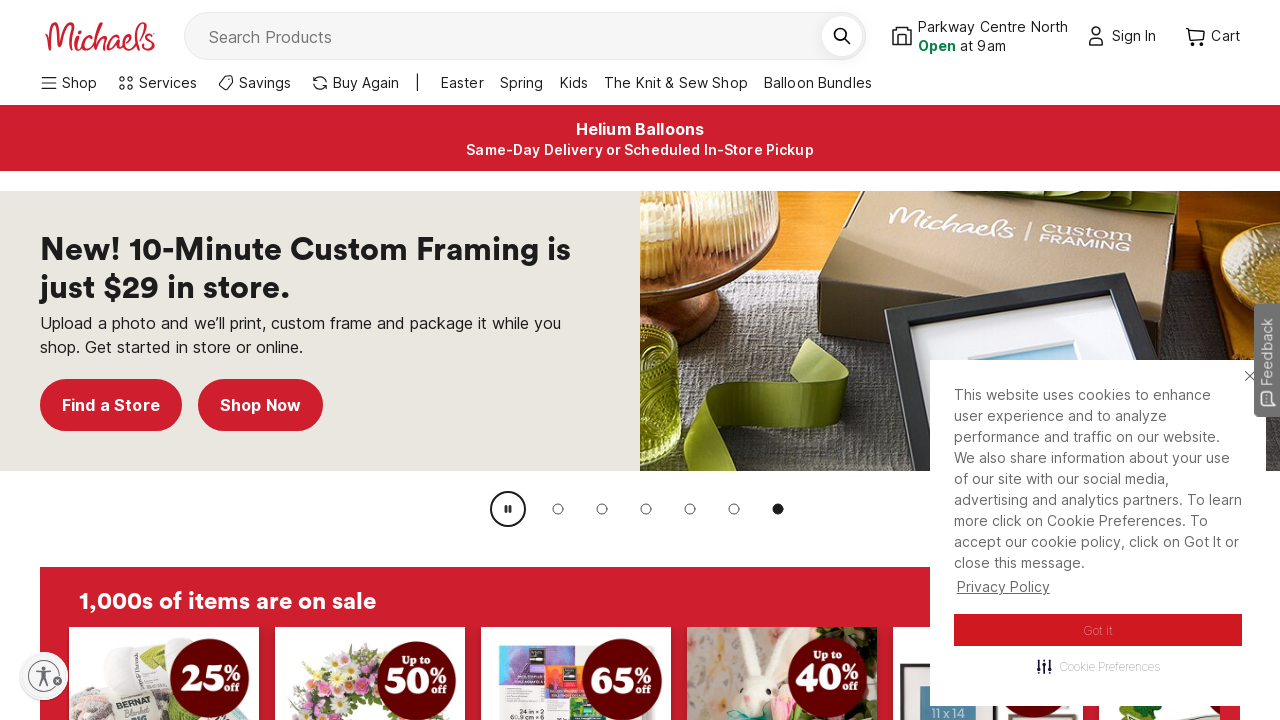

Retrieved link text: 40% off

Easter Meadow Décor by Ashland®
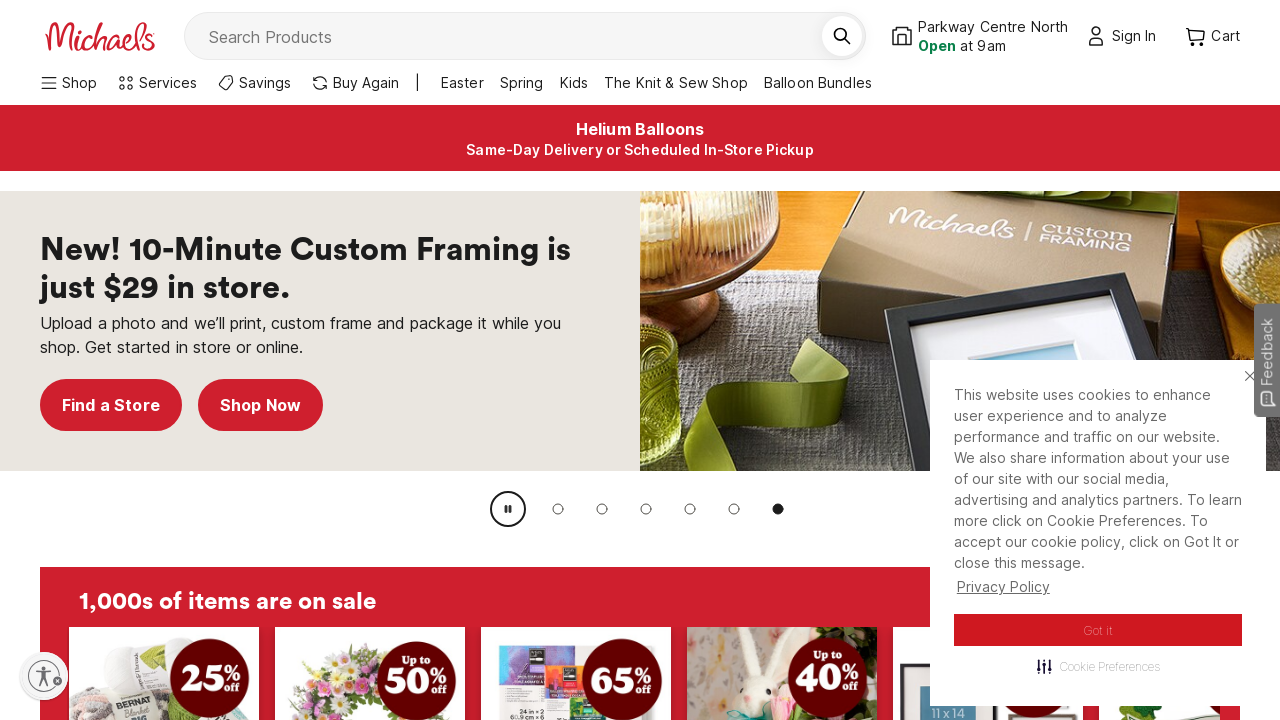

Retrieved link text: Up to 50% off

Spring Greenery & Craft Supplies
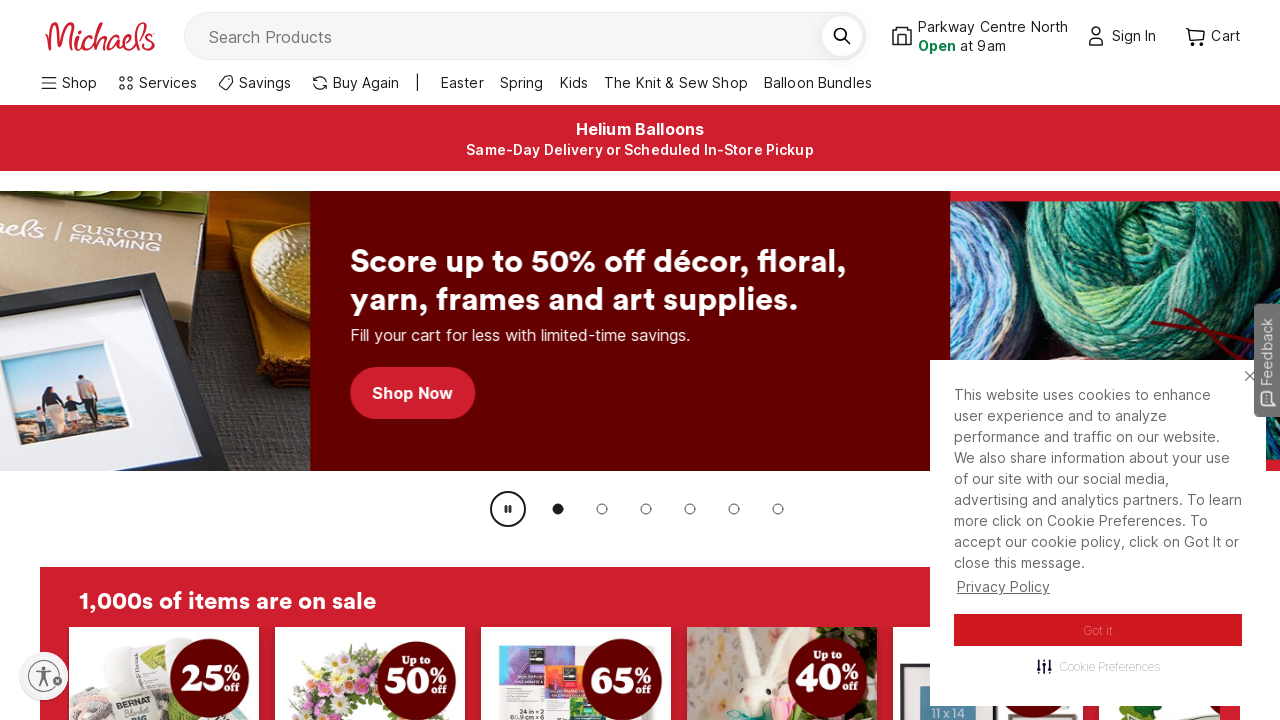

Retrieved link text: Up to 50% off

Artful Organization Décor Collection
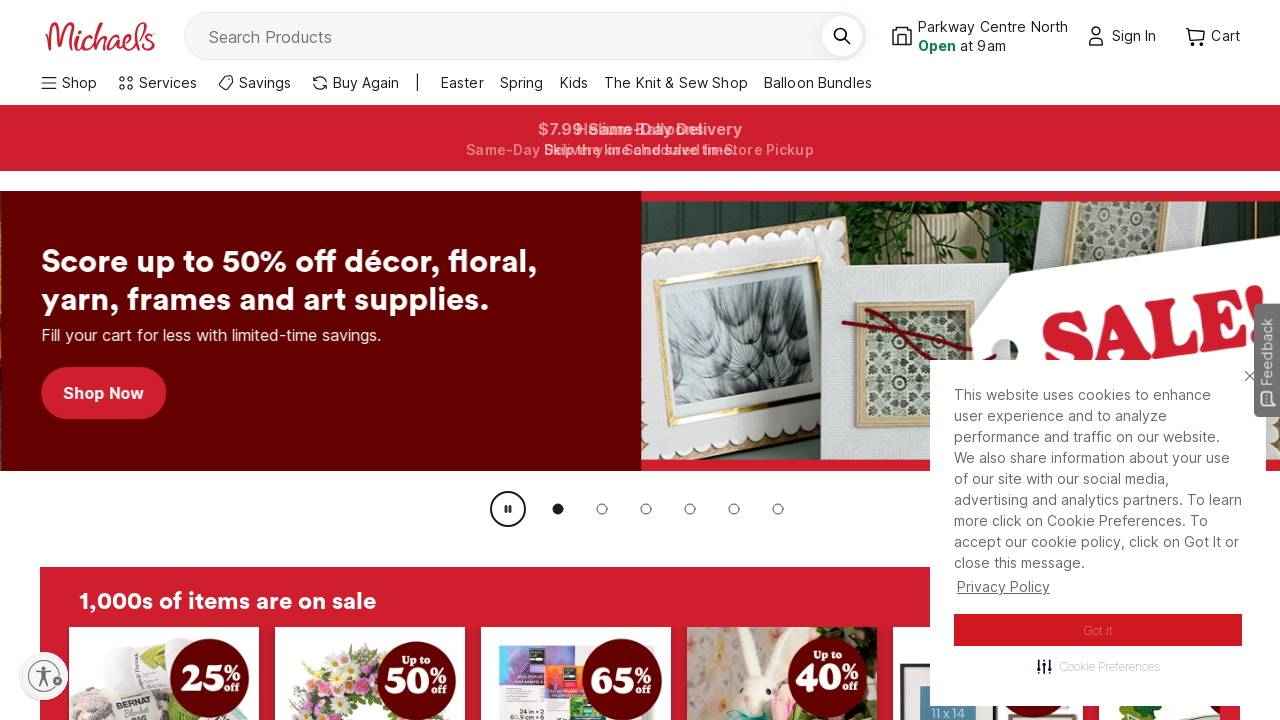

Retrieved link text: Up to 50% off

Citrus Kitchen
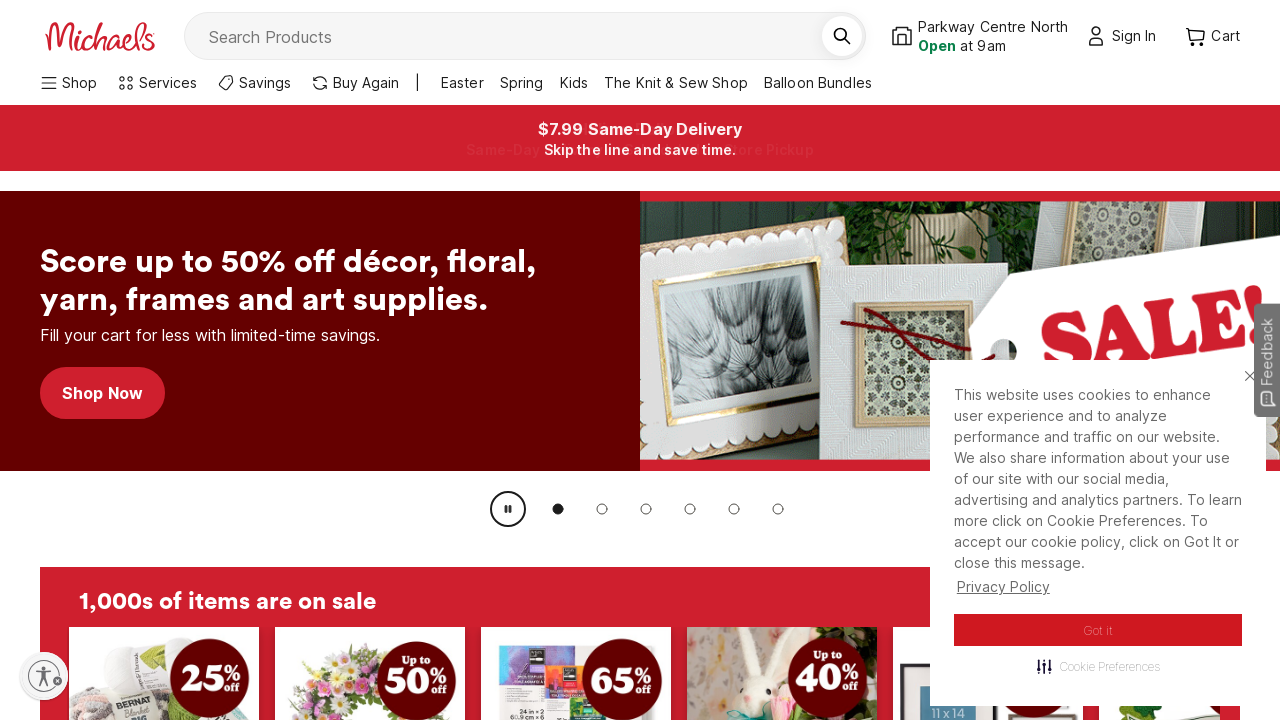

Retrieved link text: Shop New Arrivals
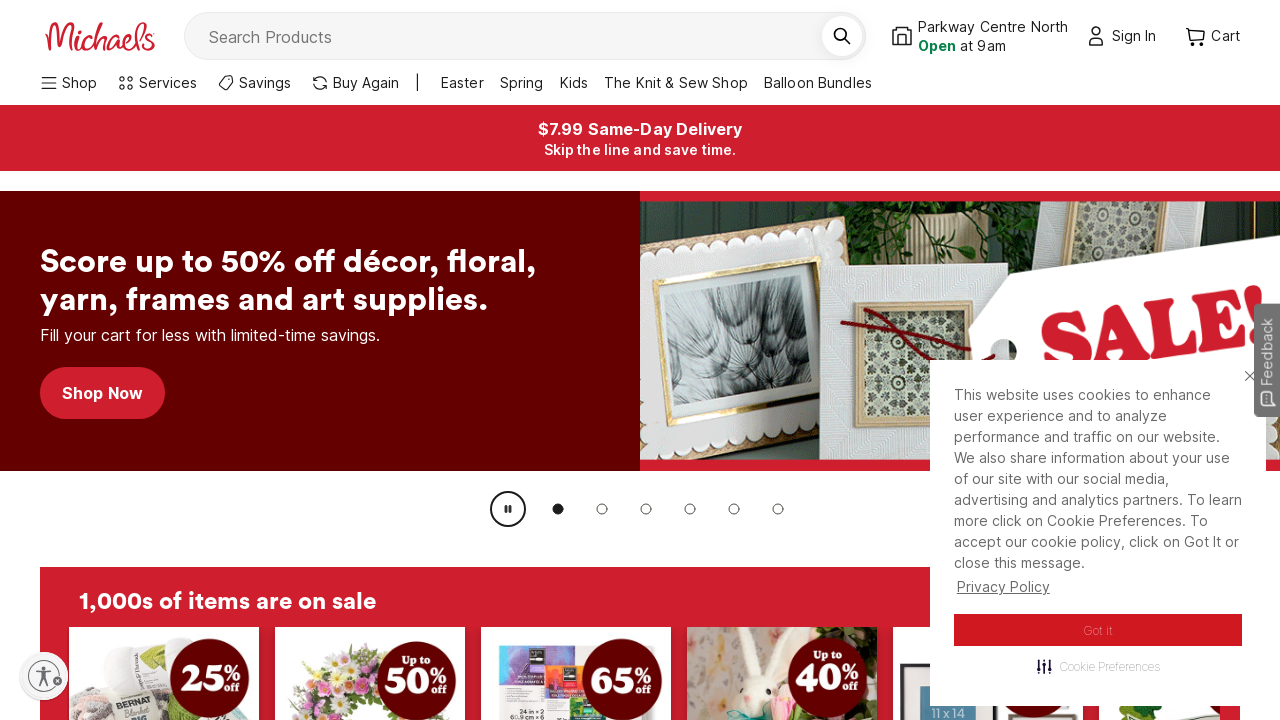

Retrieved link text: Spring
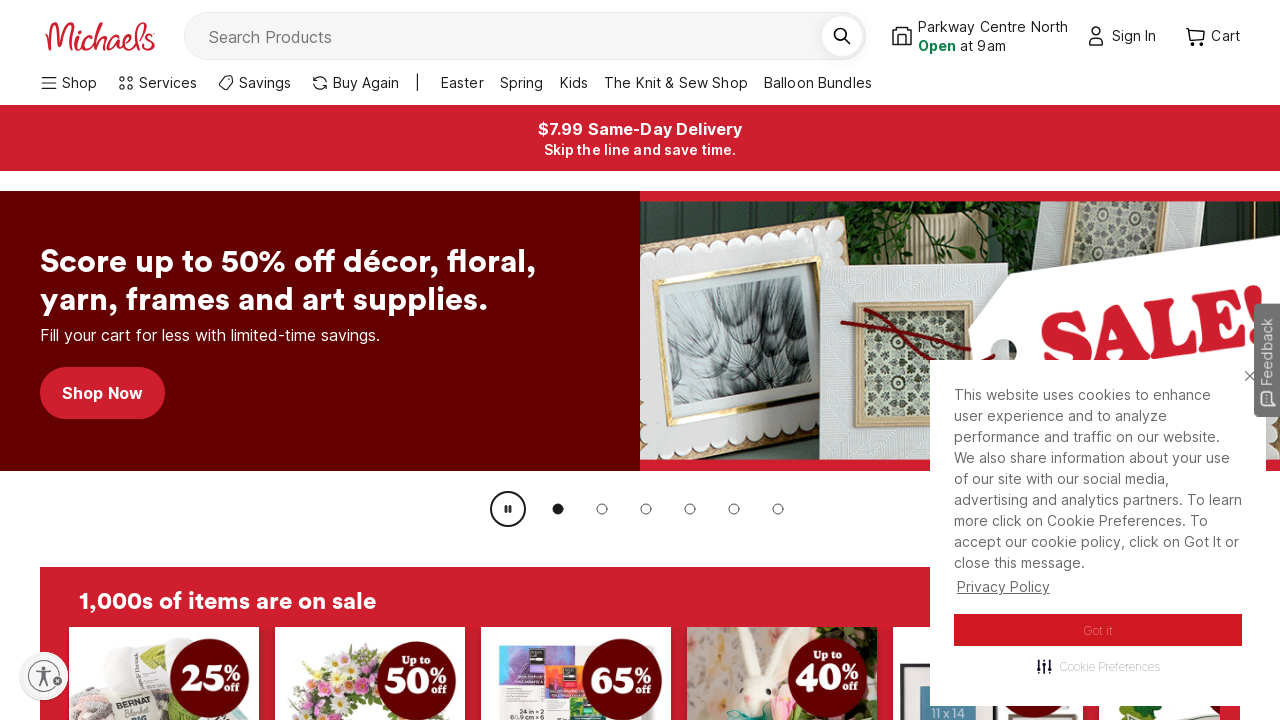

Retrieved link text: Easter
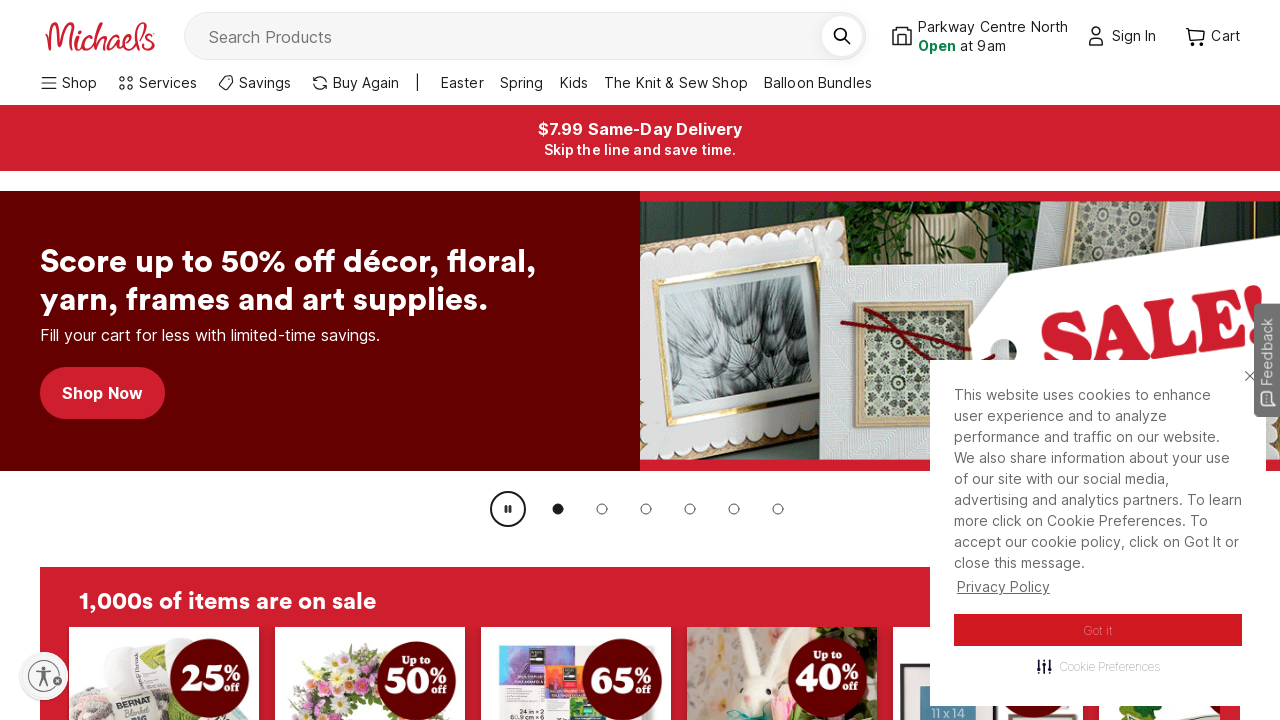

Retrieved link text: St. Patrick's Day
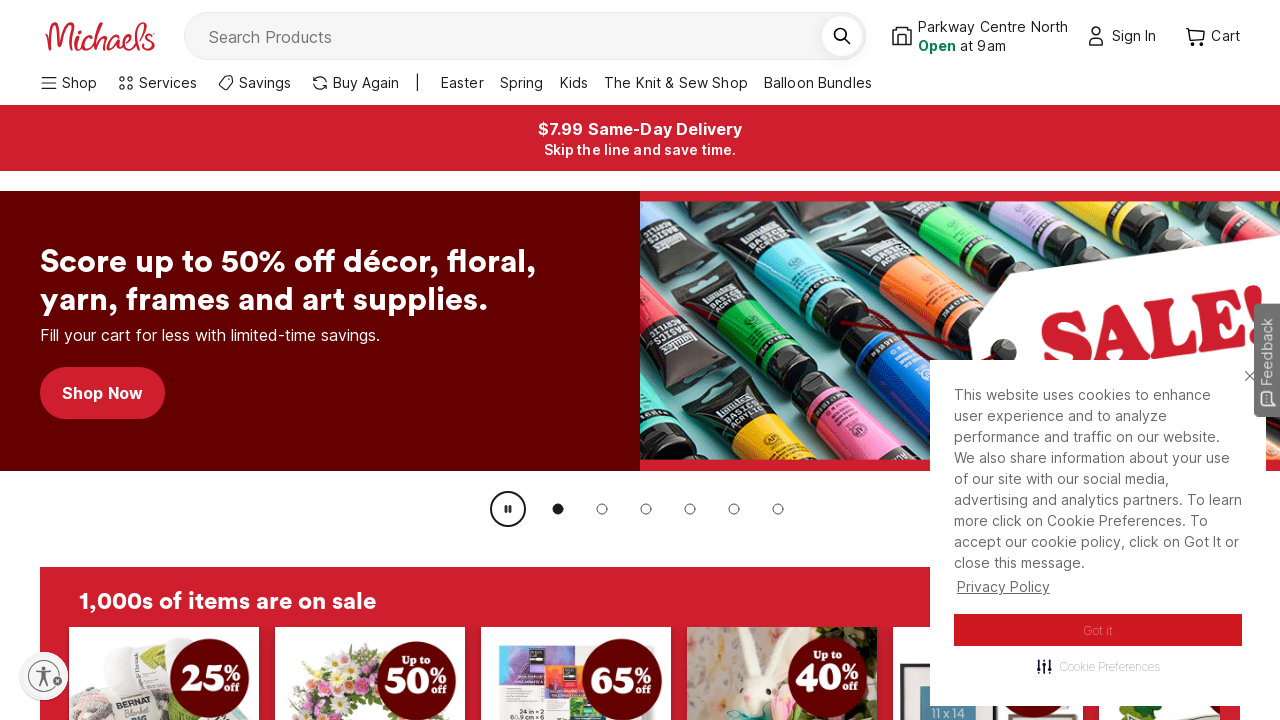

Retrieved link text: Crafts & Hobbies
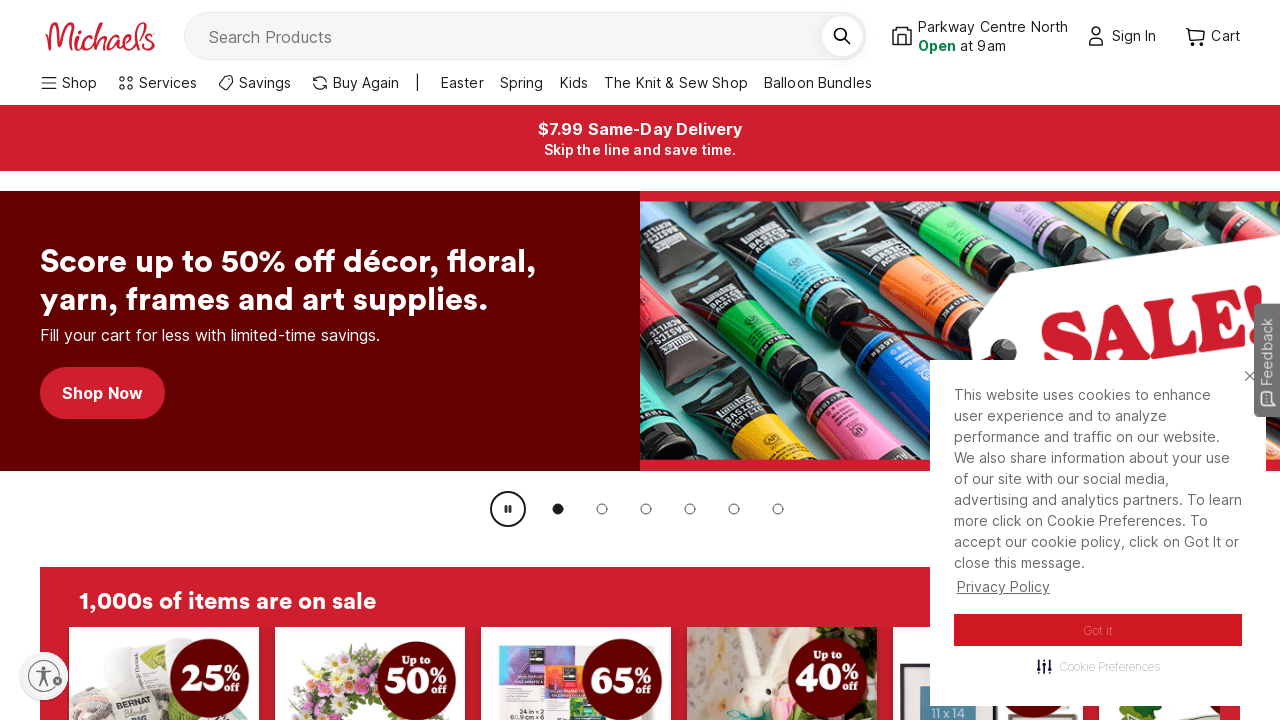

Retrieved link text: Art Supplies
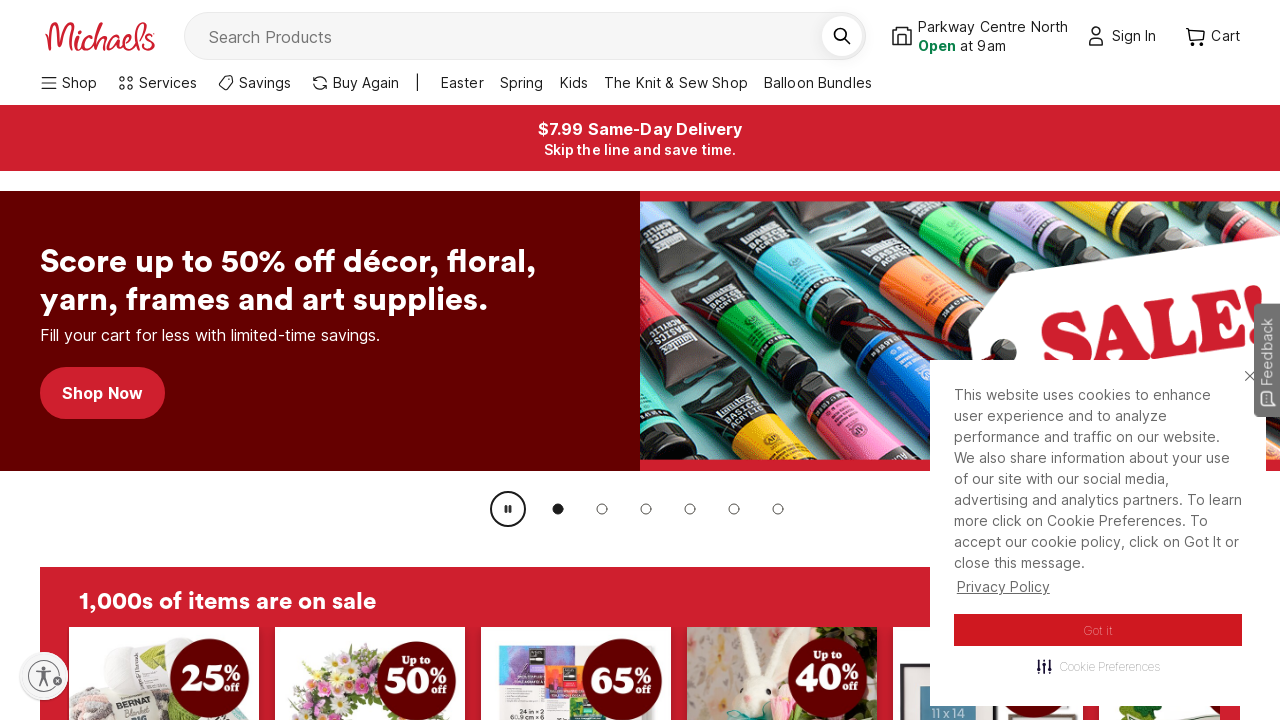

Retrieved link text: Storage
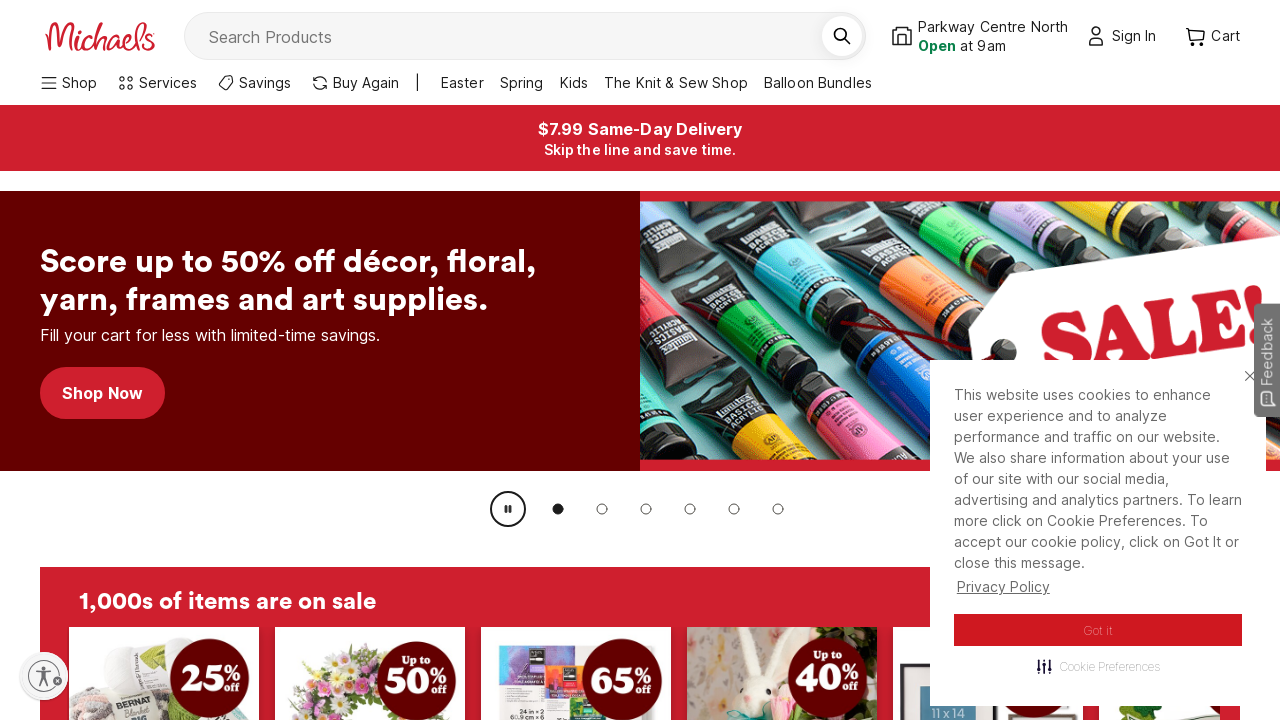

Retrieved link text: Yarn & Needlecraft
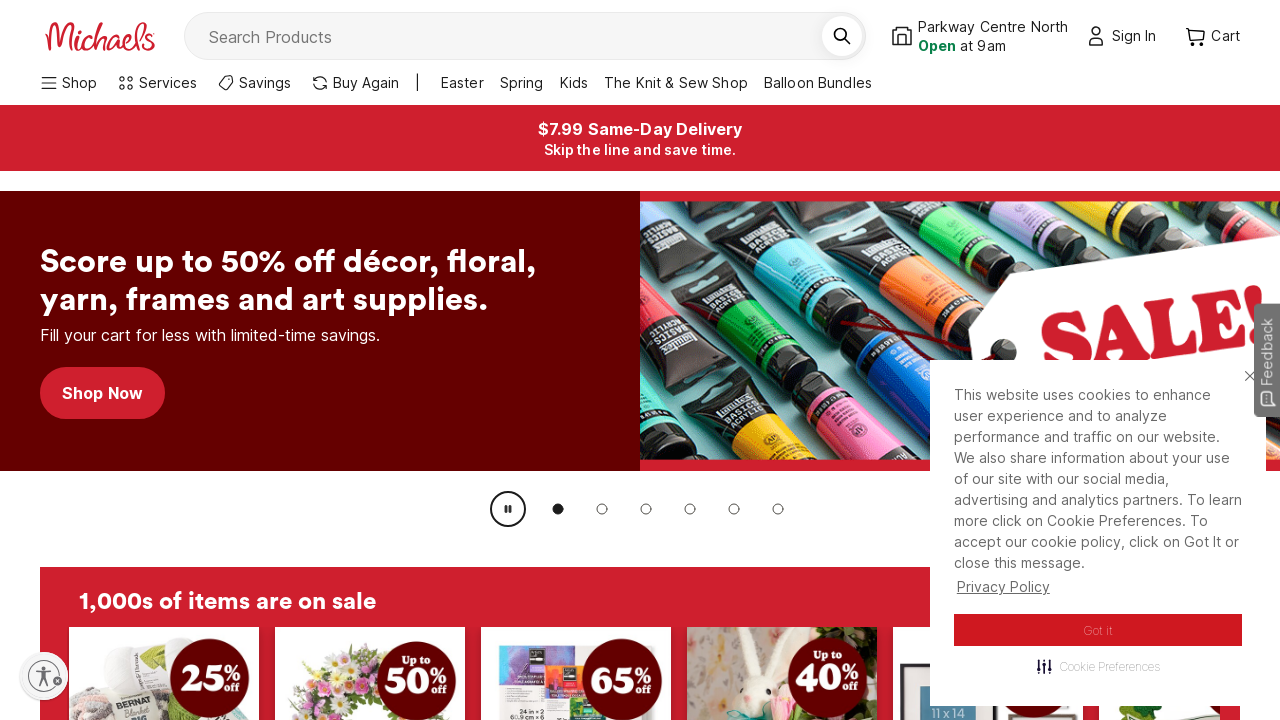

Retrieved link text: Fabric
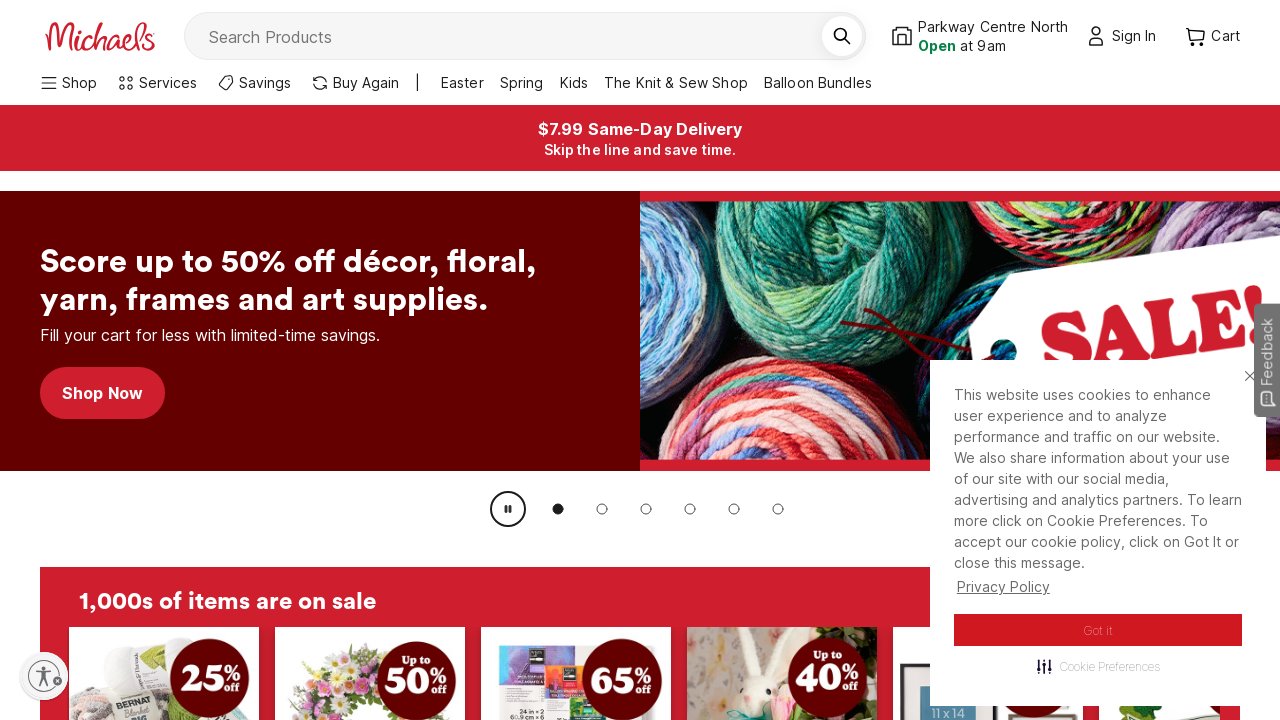

Retrieved link text: Frames
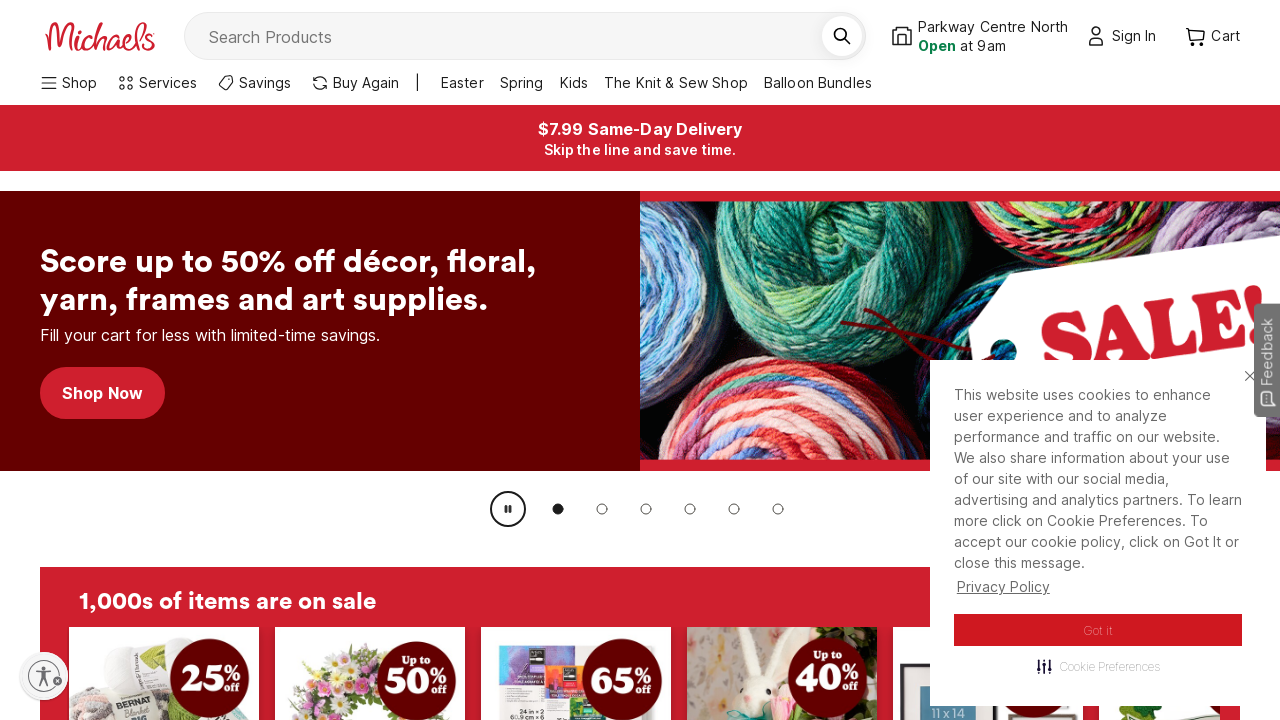

Retrieved link text: Apparel Crafts
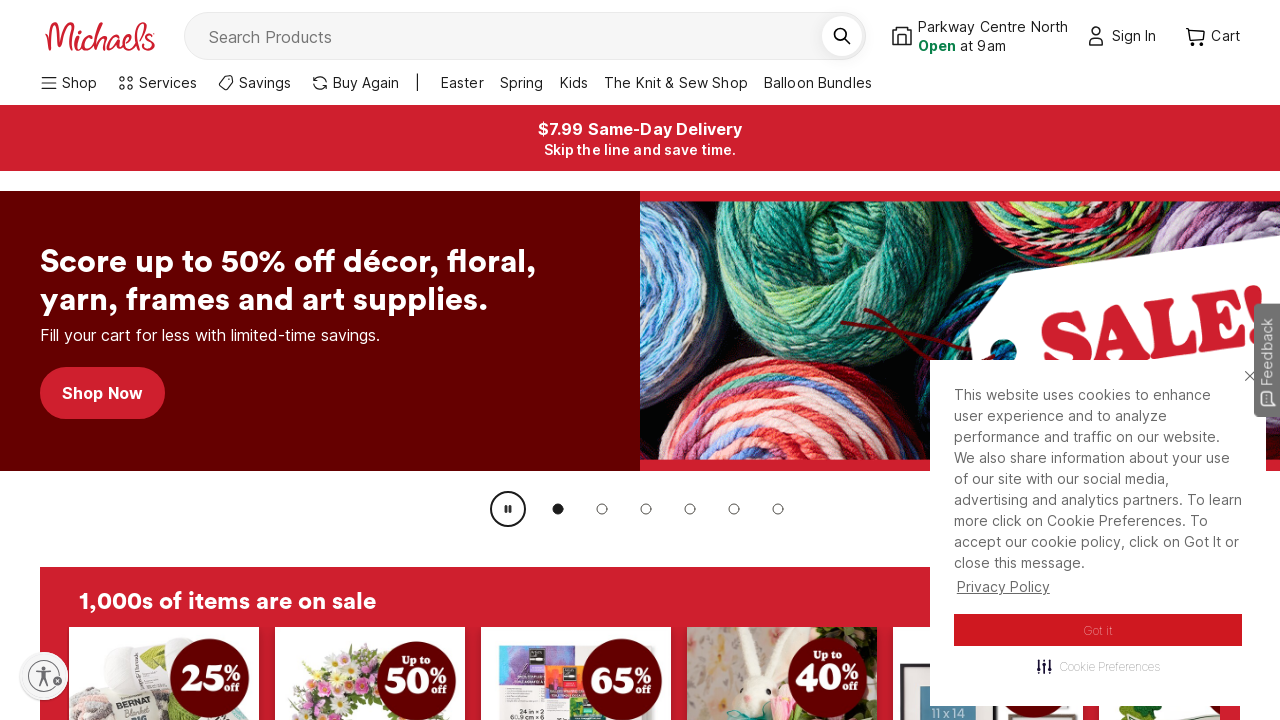

Retrieved link text: Kids
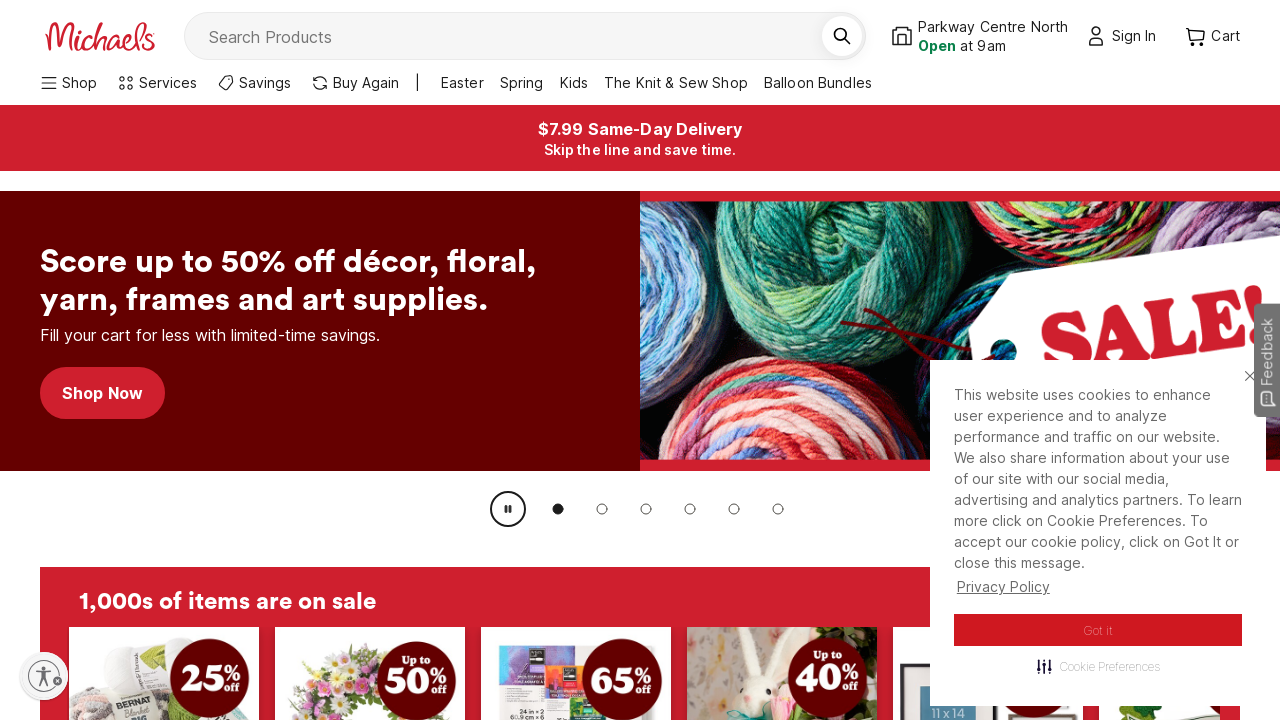

Retrieved link text: Balloons
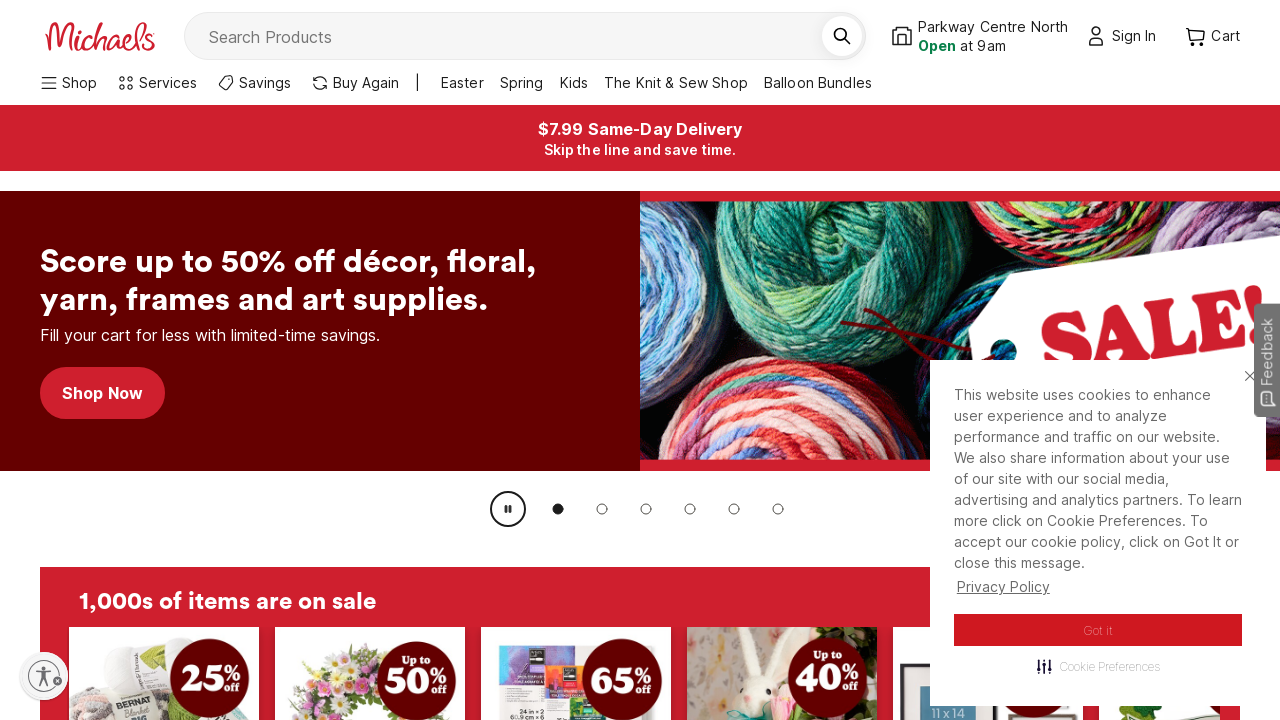

Retrieved link text: Party Supplies
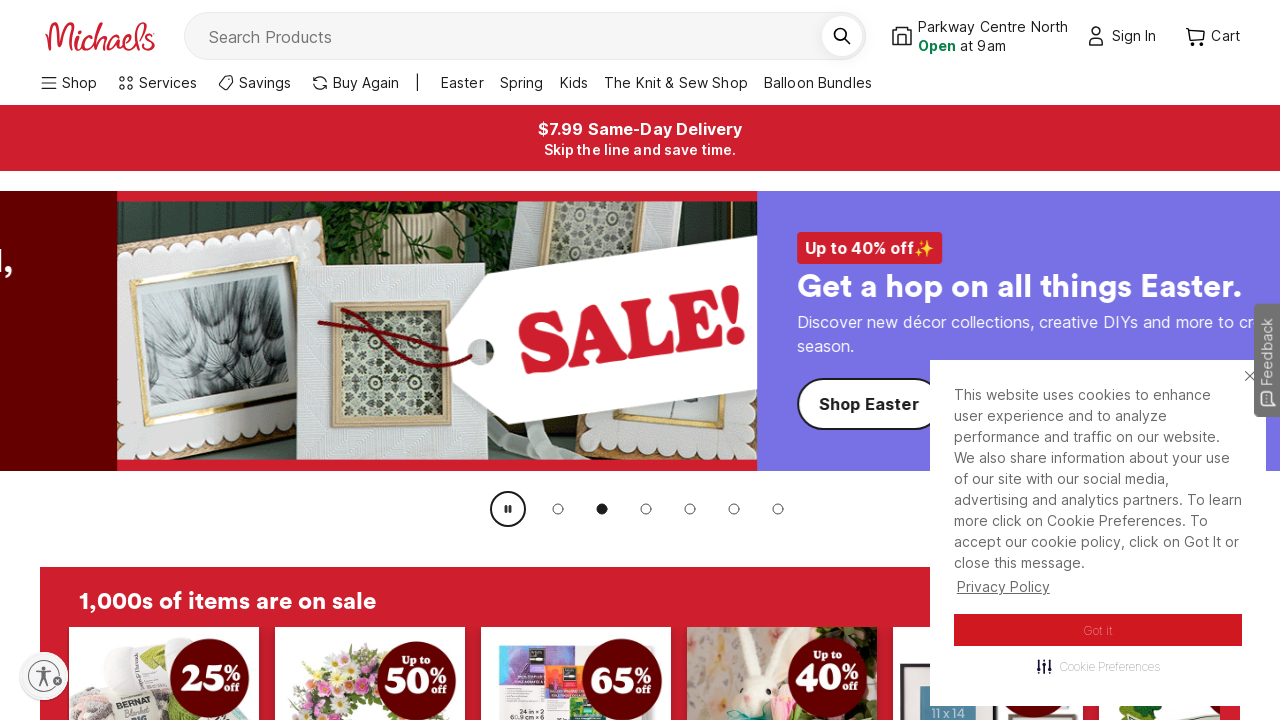

Retrieved link text: Teacher Supplies
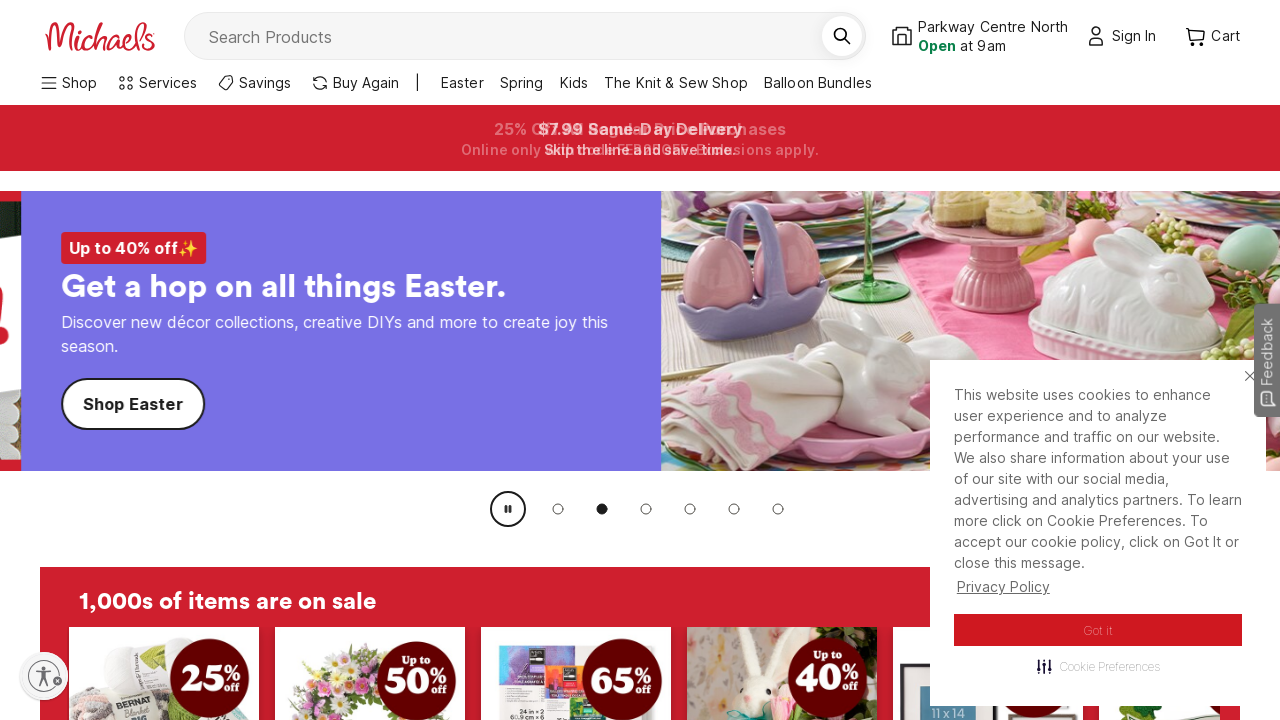

Retrieved link text: Floral
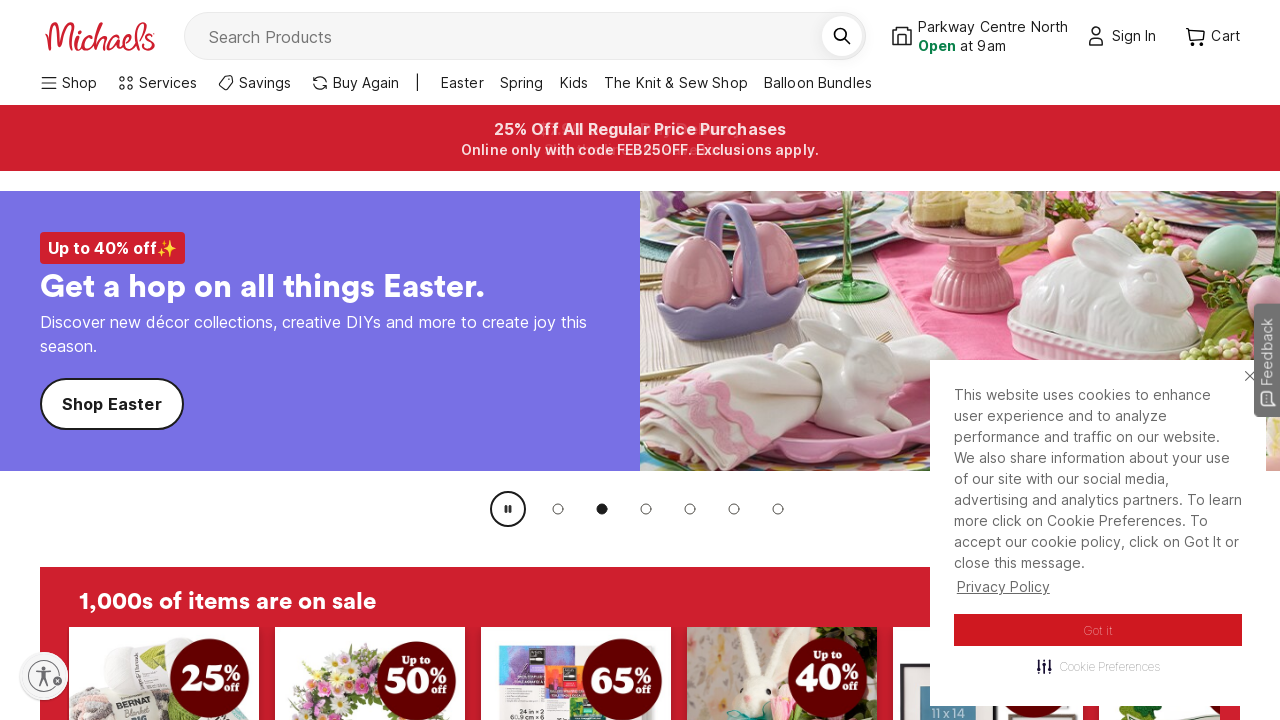

Retrieved link text: Beads & Jewelry
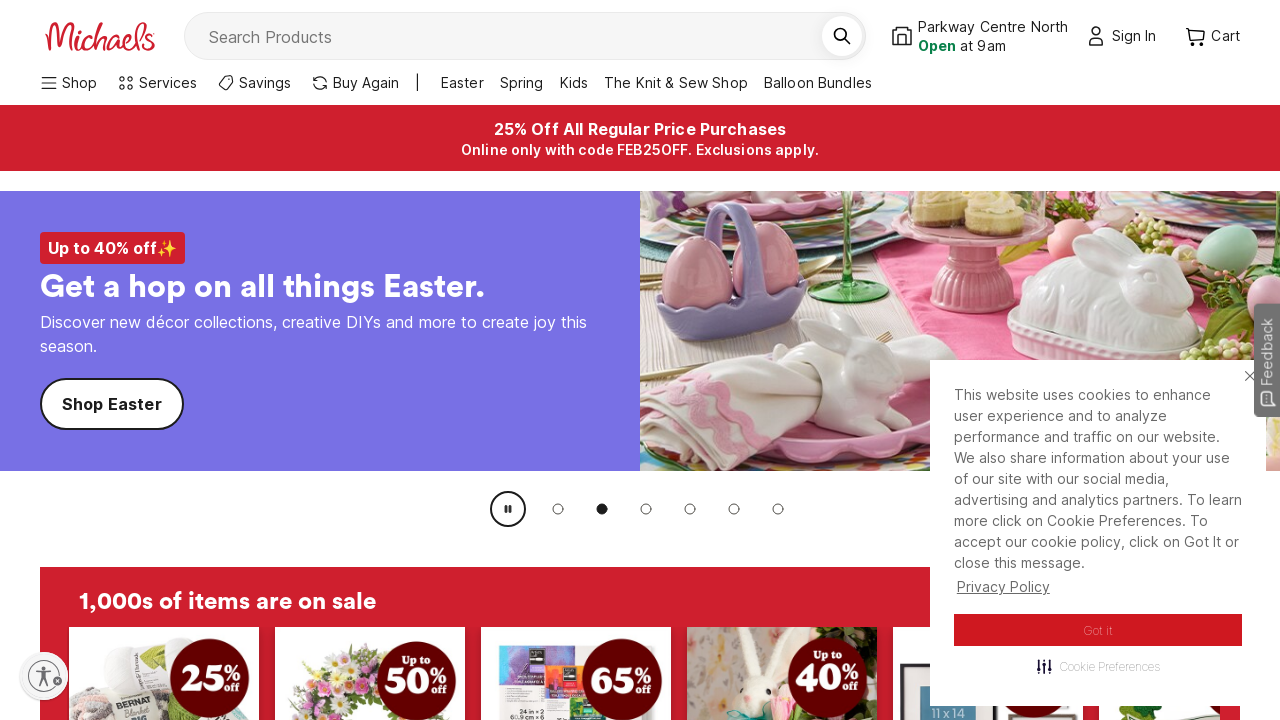

Retrieved link text: Craft Technology & Accessories
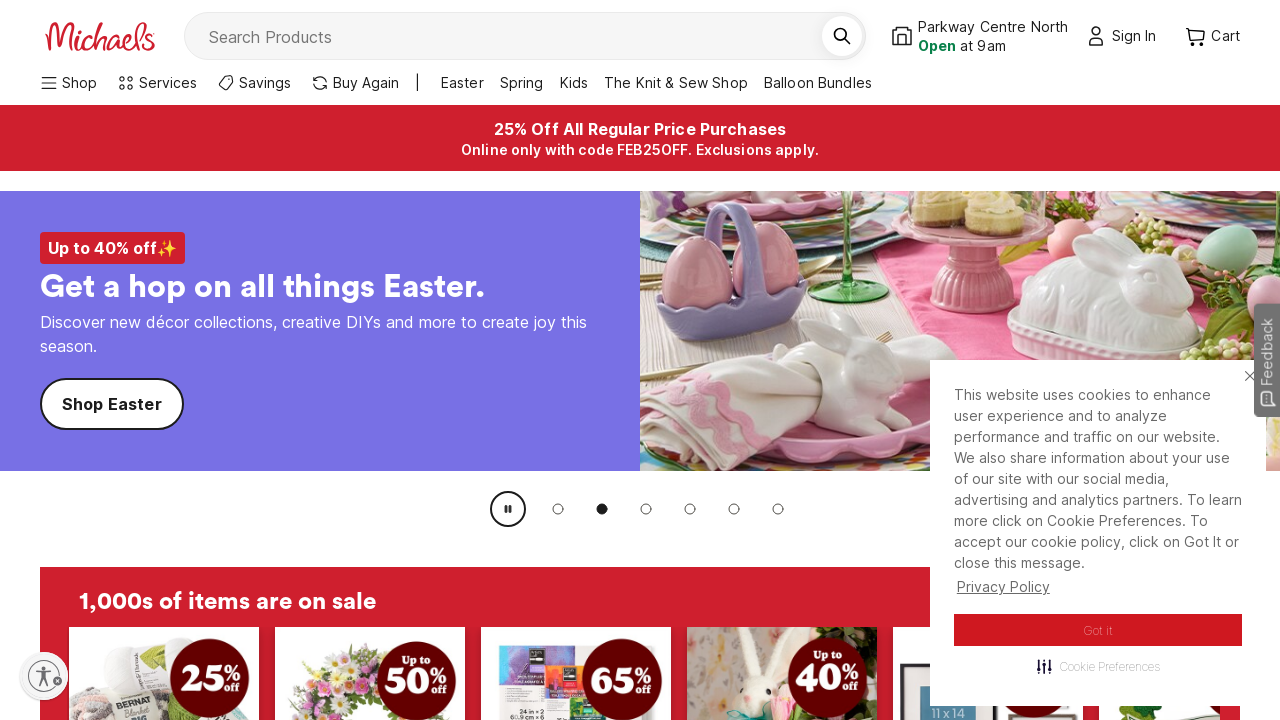

Retrieved link text: Sewing & Notions
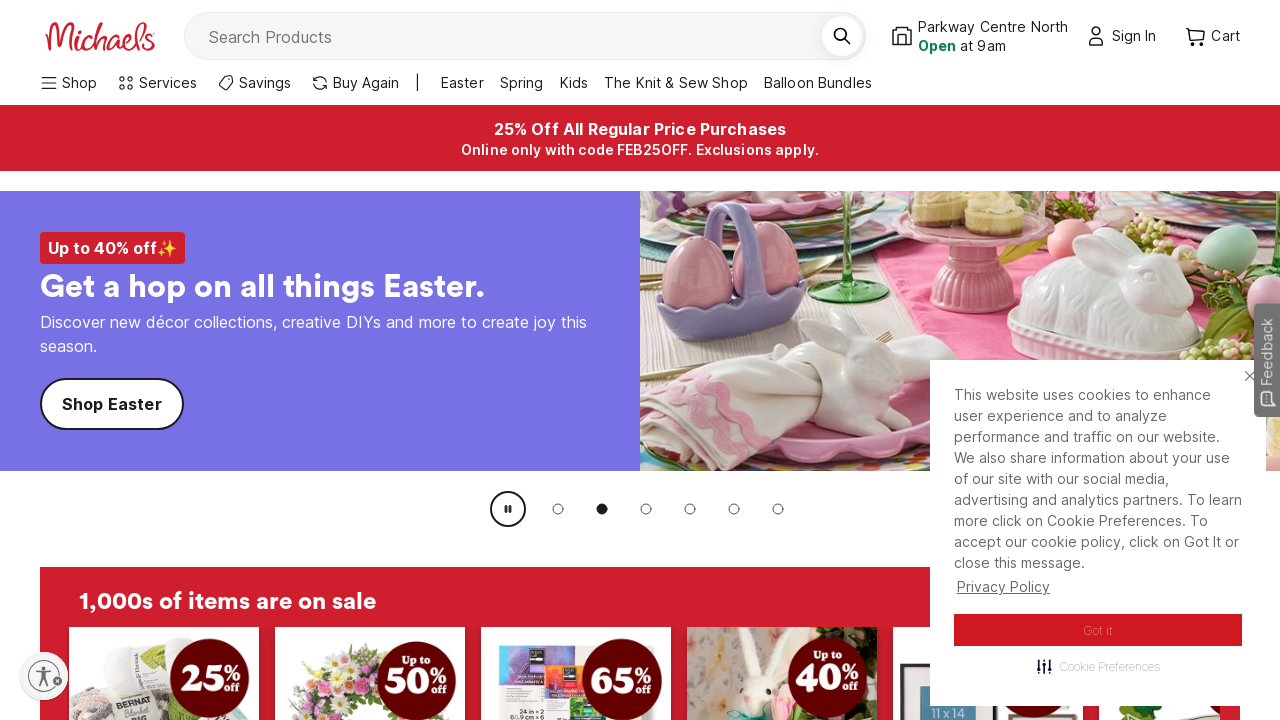

Retrieved link text: Scrapbook & Papercraft
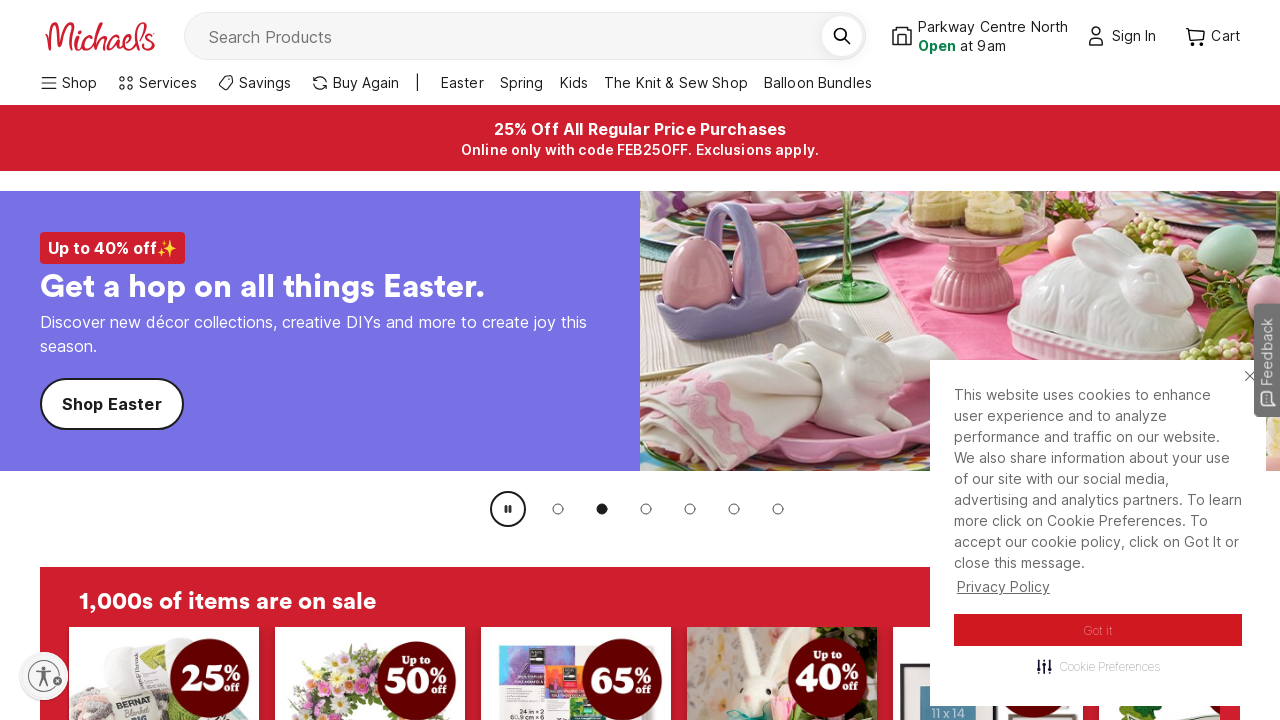

Retrieved link text: Baking & Kitchen
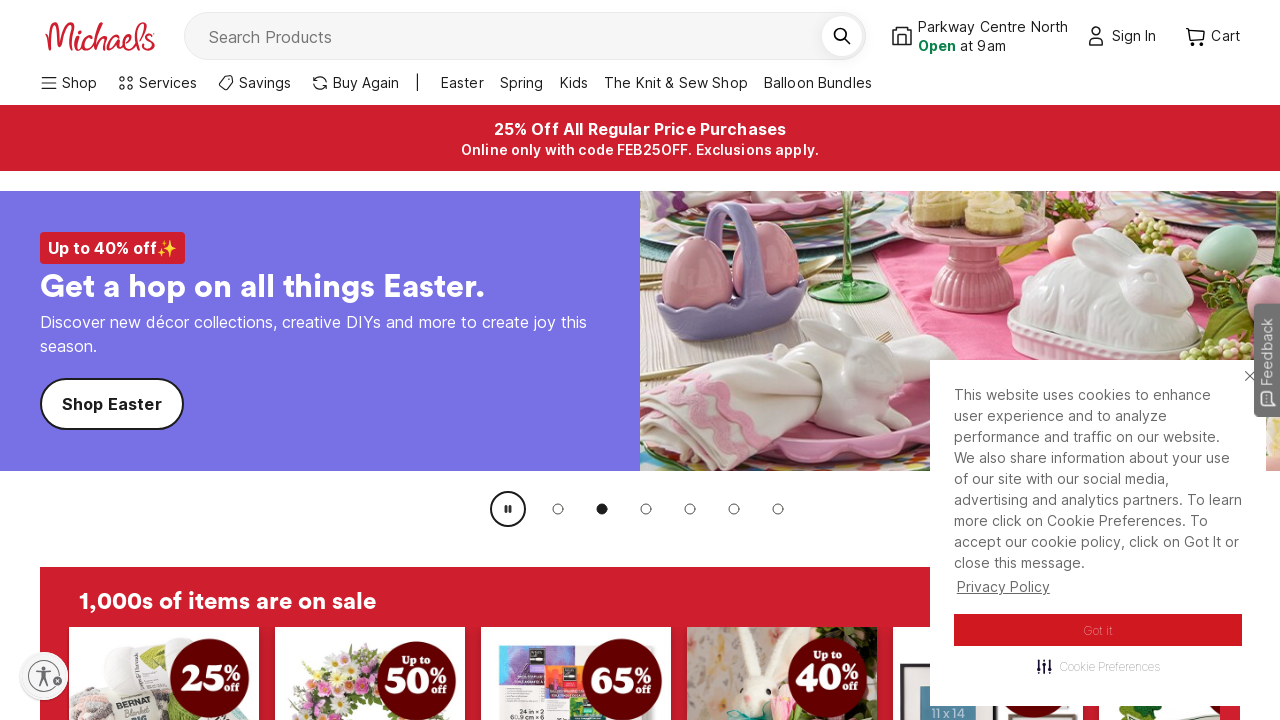

Retrieved link text: Home Décor
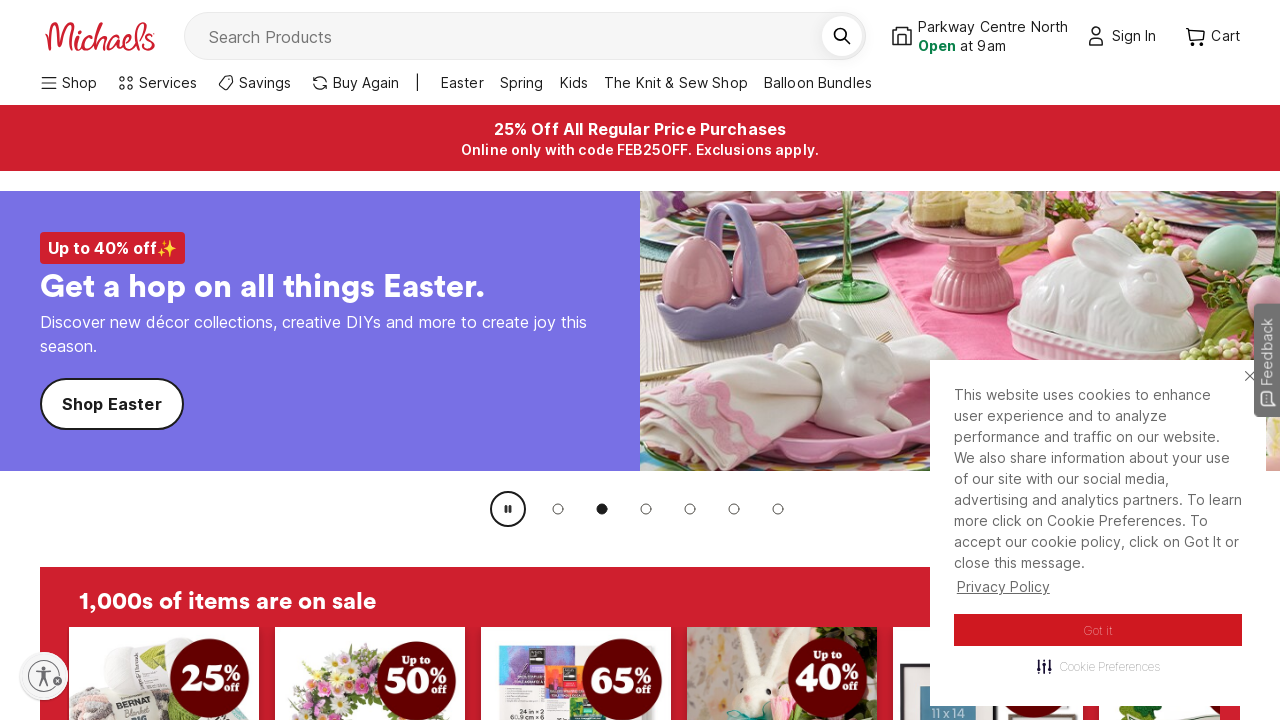

Retrieved link text: Christmas
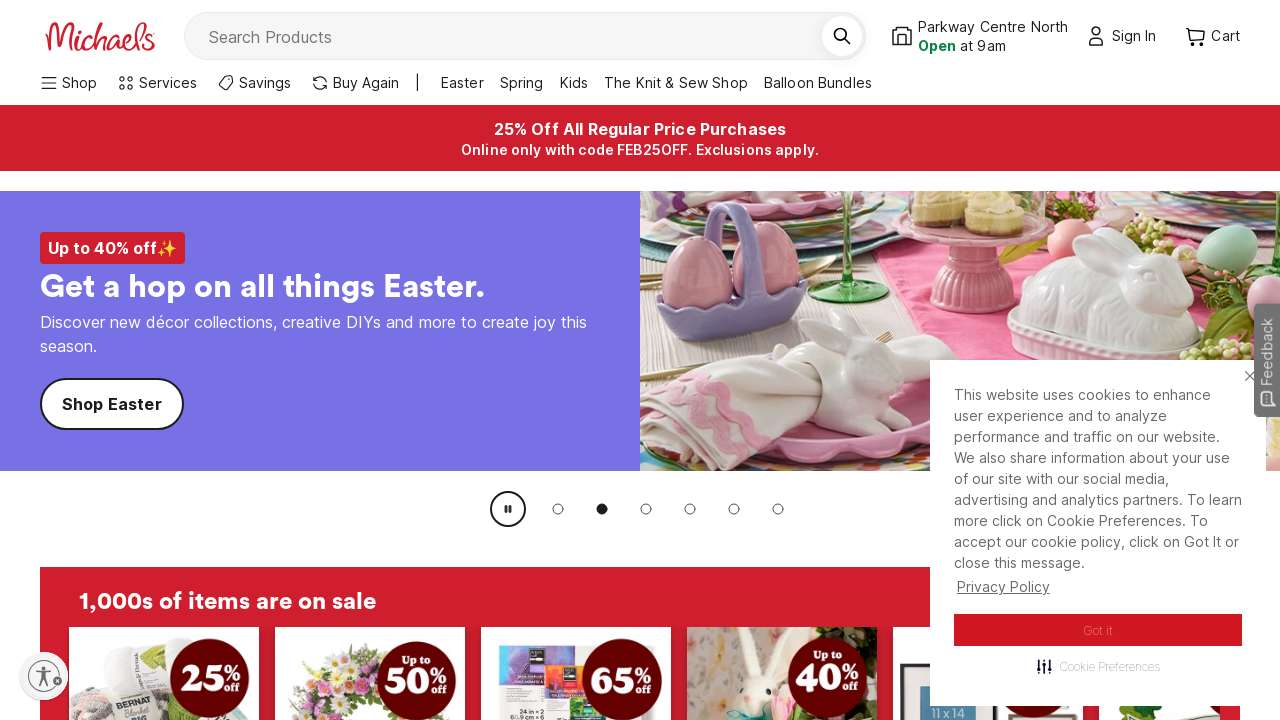

Retrieved link text: Bernat® Blanket Big™ Yarn

4.8
(20479)
4.8 out of 5 stars. 20479 reviews

$13.99 - $14.99

Buy 1 Get 1 50% off - Add 2 items to qualify
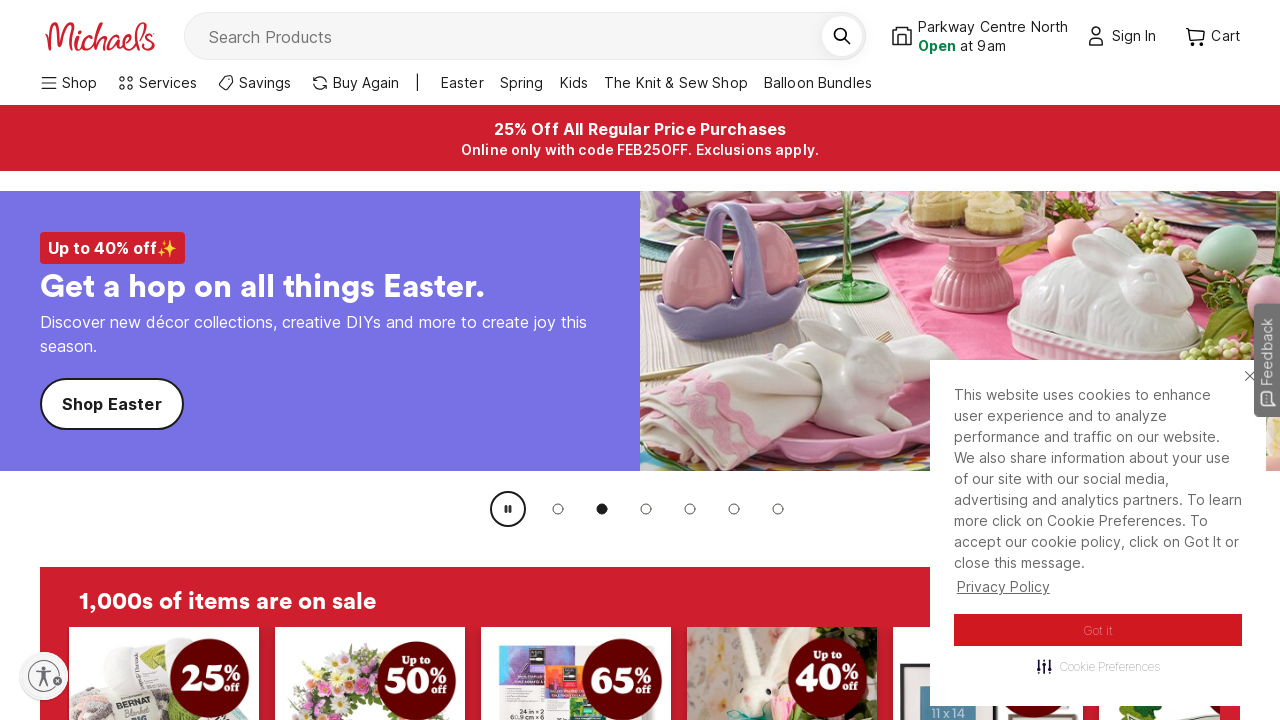

Retrieved link text: Caron® Cloud Cakes™ Perfect Phasing Yarn

4.6
(667)
4.6 out of 5 stars. 667 reviews

$14.99

Buy 1 Get 1 50% off - Add 2 items to qualify
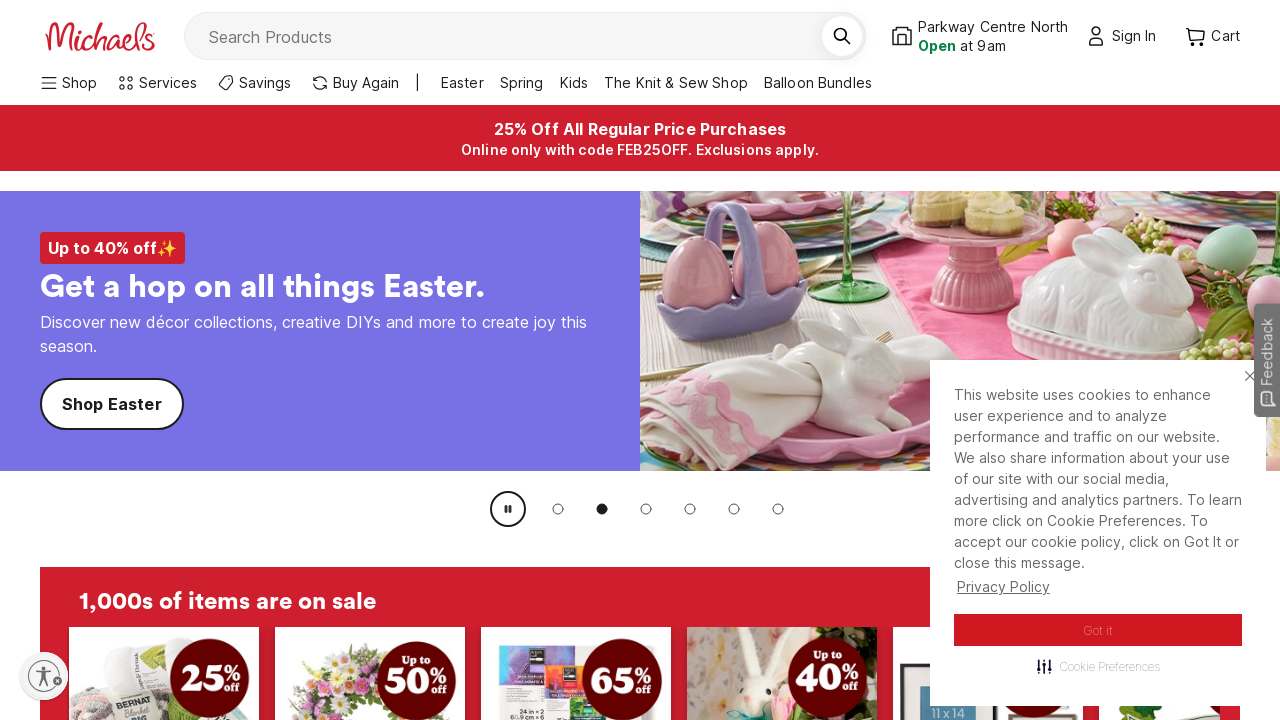

Retrieved link text: Lion Brand® Wool-Ease® Thick & Quick® Solid Yarn

4.8
(5248)
4.8 out of 5 stars. 5248 reviews

$8.99

Buy 1 Get 1 50% off - Add 2 items to qualify
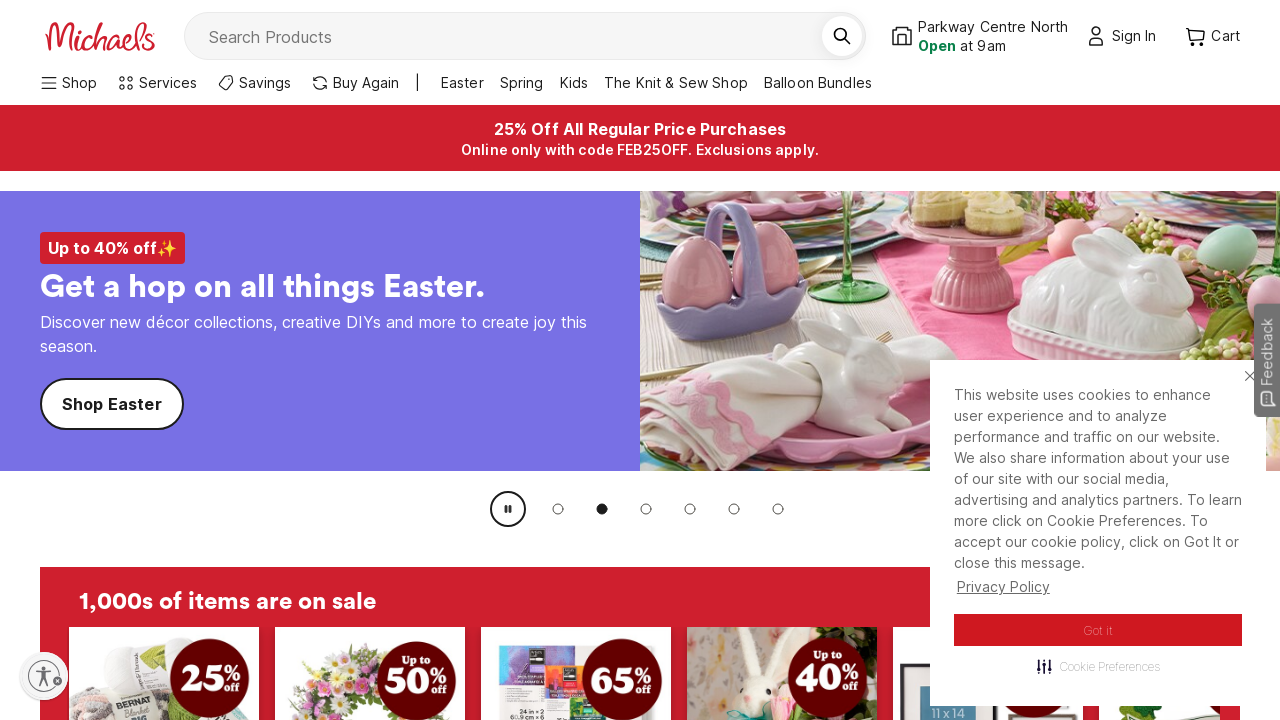

Retrieved link text: 20" Mauve & Dusty Pink Ranunculus & Eucalyptus Wreath by Ashland®

5.0
(3)
5.0 out of 5 stars. 3 reviews

$23.99

Reg. $39.99
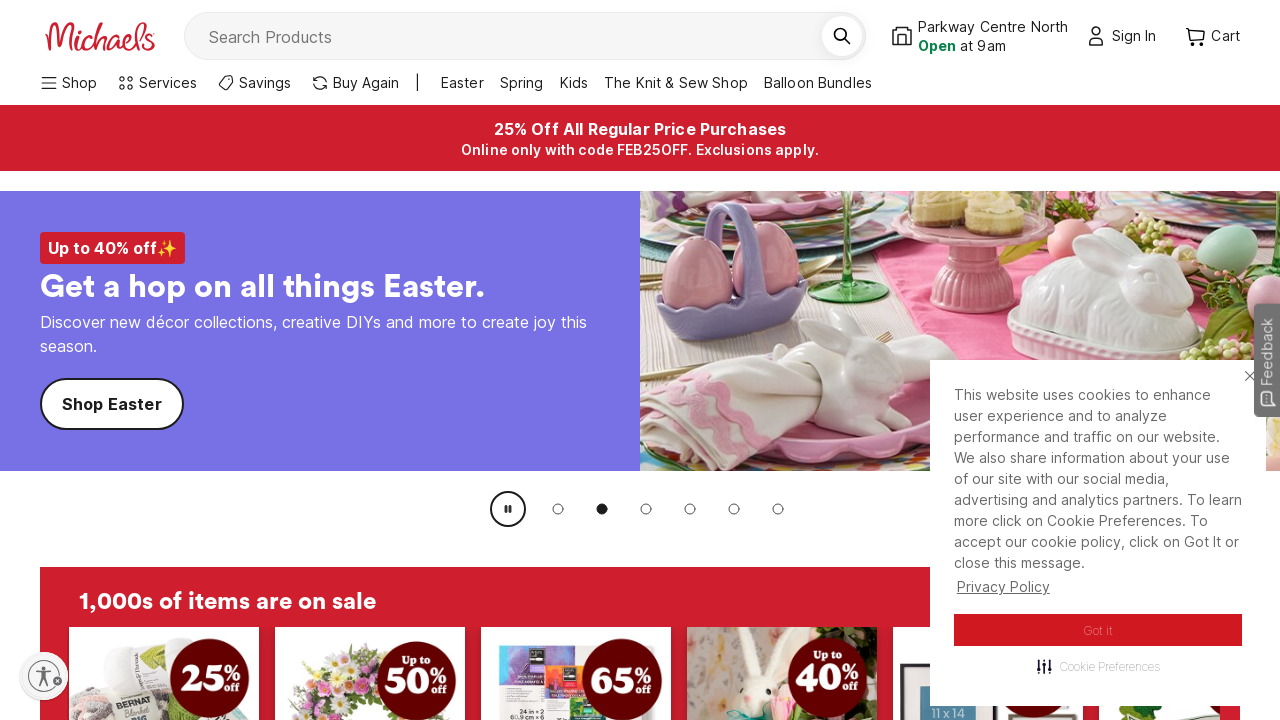

Retrieved link text: Cricut Explore® 4 in Seashell & Digital Content

4.4
(69)
4.4 out of 5 stars. 69 reviews

$199.00

Reg. $249.00
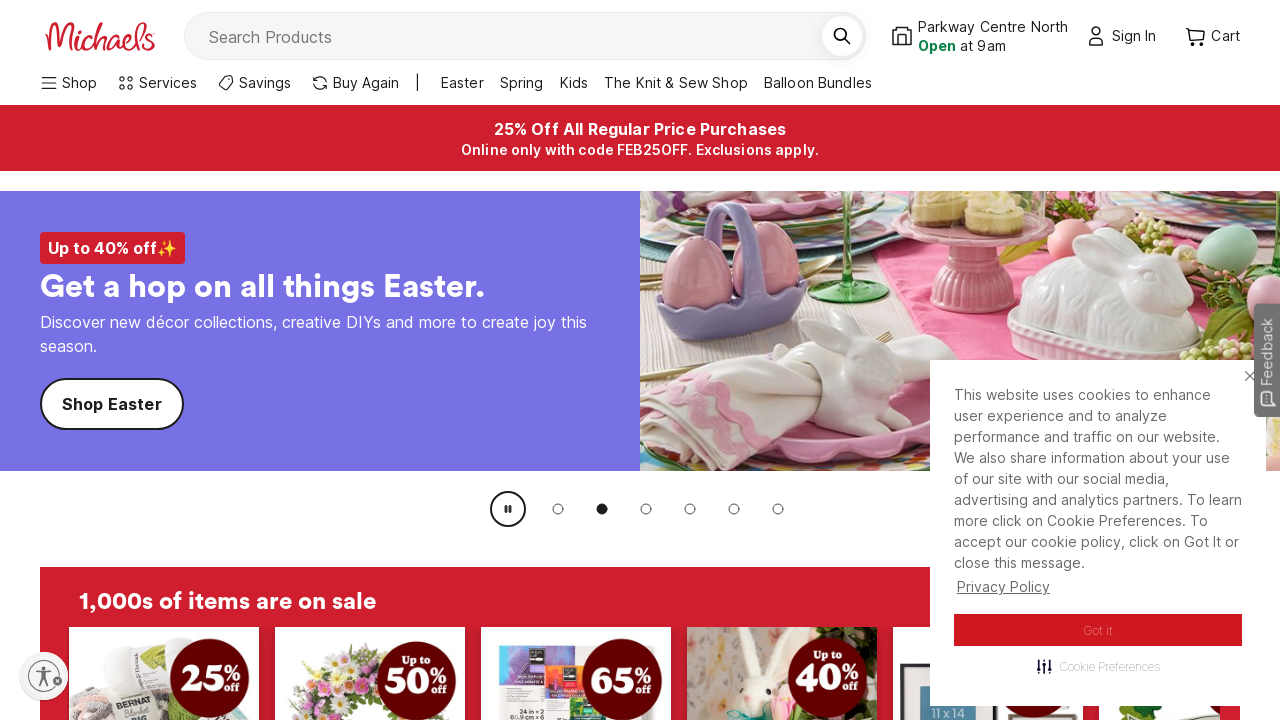

Retrieved link text: 34" Gold Number Foil Balloon

4.3
(264)
4.3 out of 5 stars. 264 reviews

$9.99
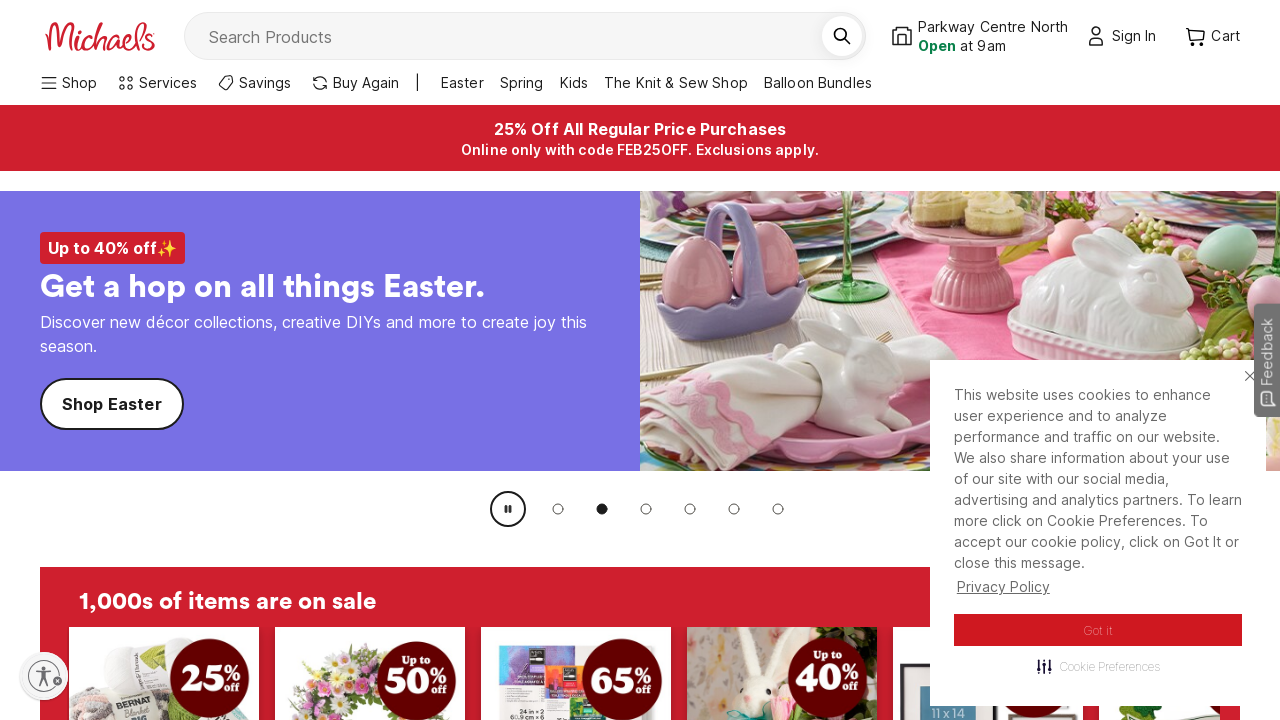

Retrieved link text: Poster Frame by Studio Décor®

4.4
(6084)
4.4 out of 5 stars. 6084 reviews

$24.99 - $39.99

30% off every regular price purchase with code SPRING30 Online only
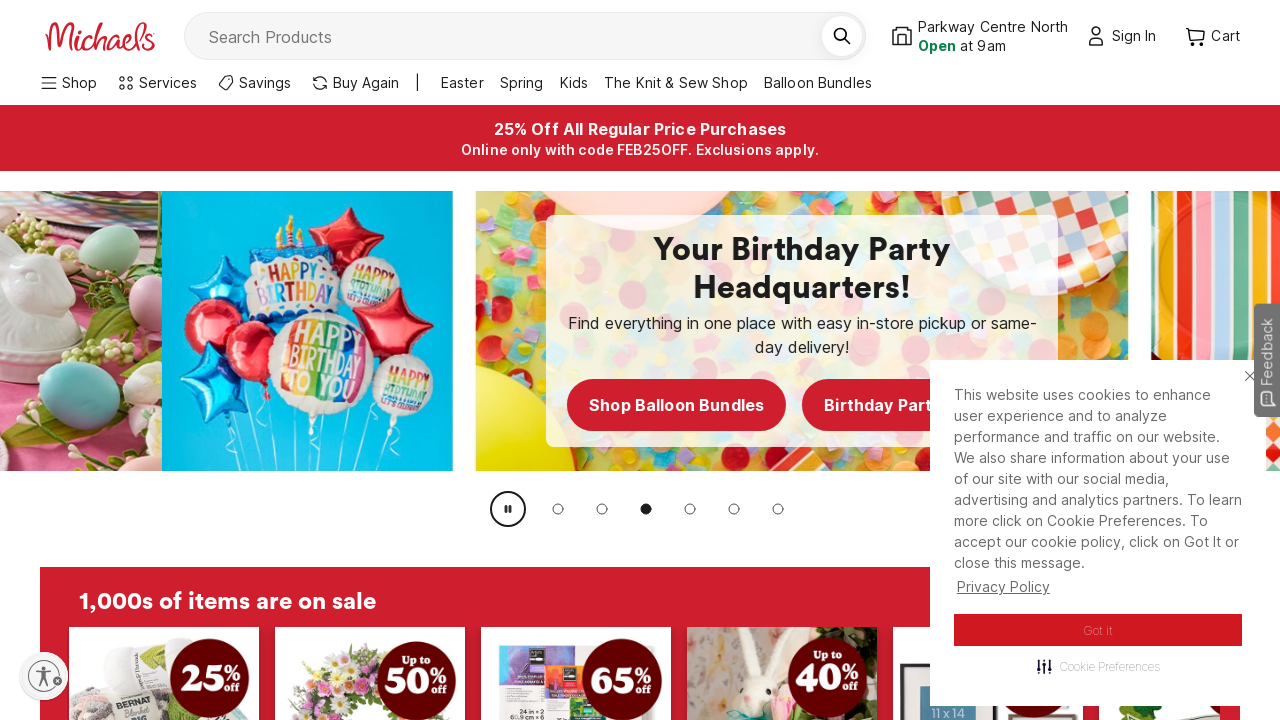

Retrieved link text: Lexington 3-Tier Rolling Cart by Simply Tidy®

4.8
(11498)
4.8 out of 5 stars. 11498 reviews

$20.00 - $49.99

Reg. $49.99

Sale Price Valid Online Only
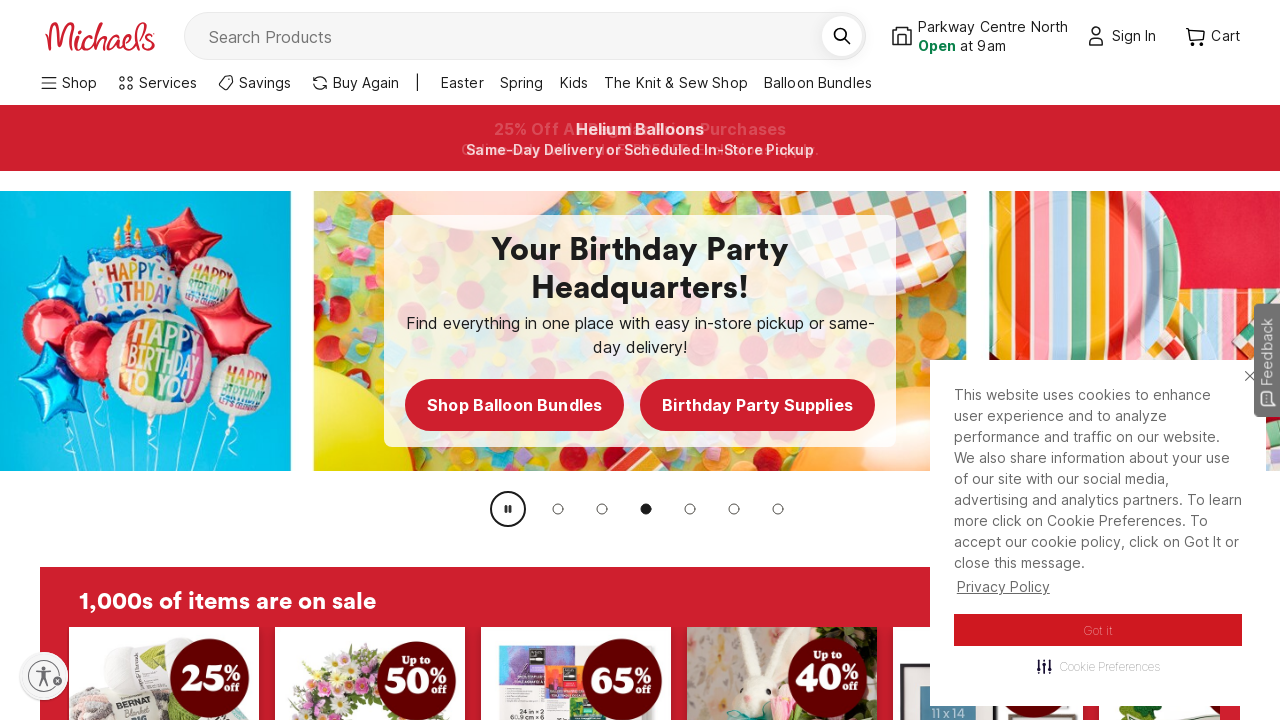

Retrieved link text: 36" x 48" Corrugated Tri-Fold Display Board

4.8
(1282)
4.8 out of 5 stars. 1282 reviews

$5.99

30% off every regular price purchase with code SPRING30 Online only
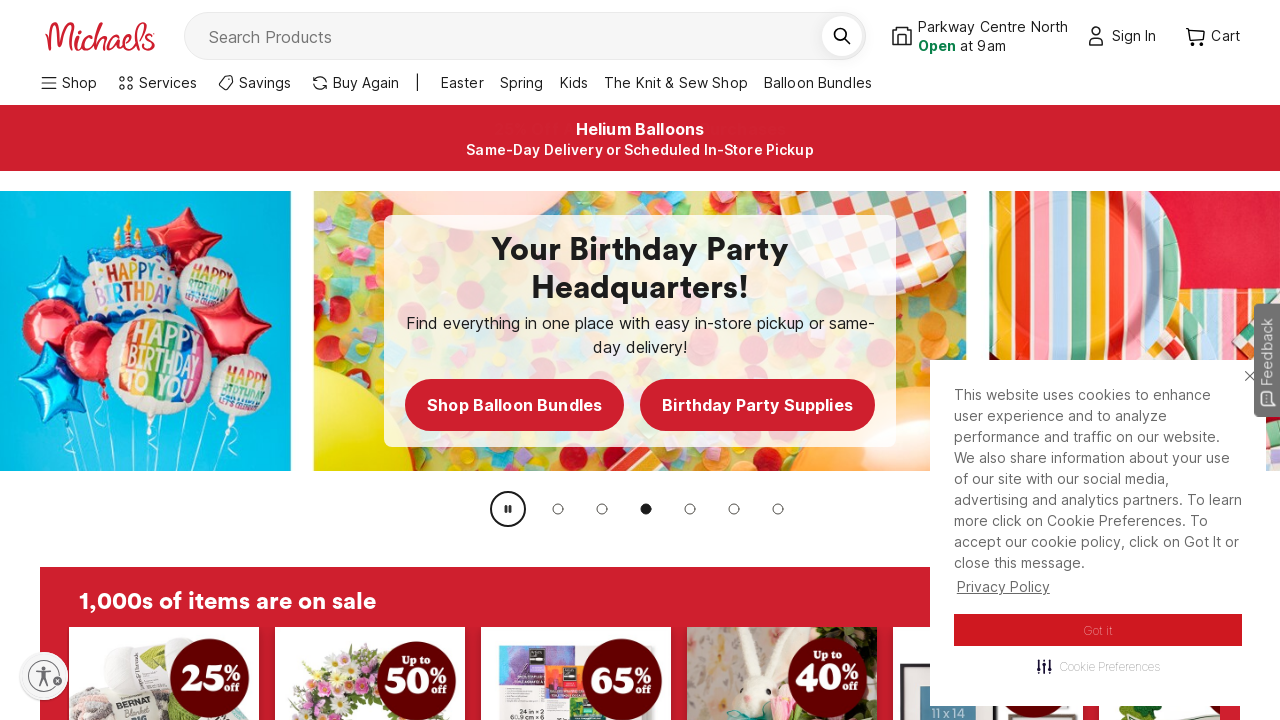

Retrieved link text: 34" Silver Number Foil Balloon

4.3
(173)
4.3 out of 5 stars. 173 reviews

$9.99
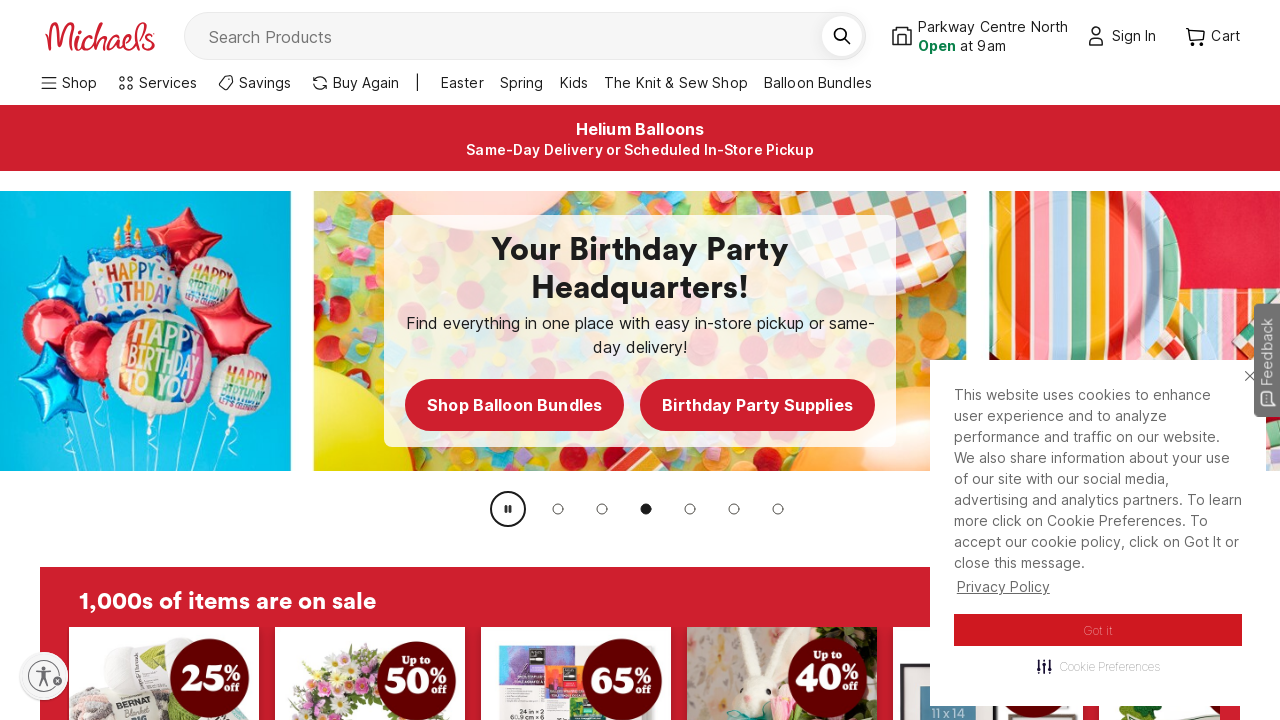

Retrieved link text: Bulk Supplies
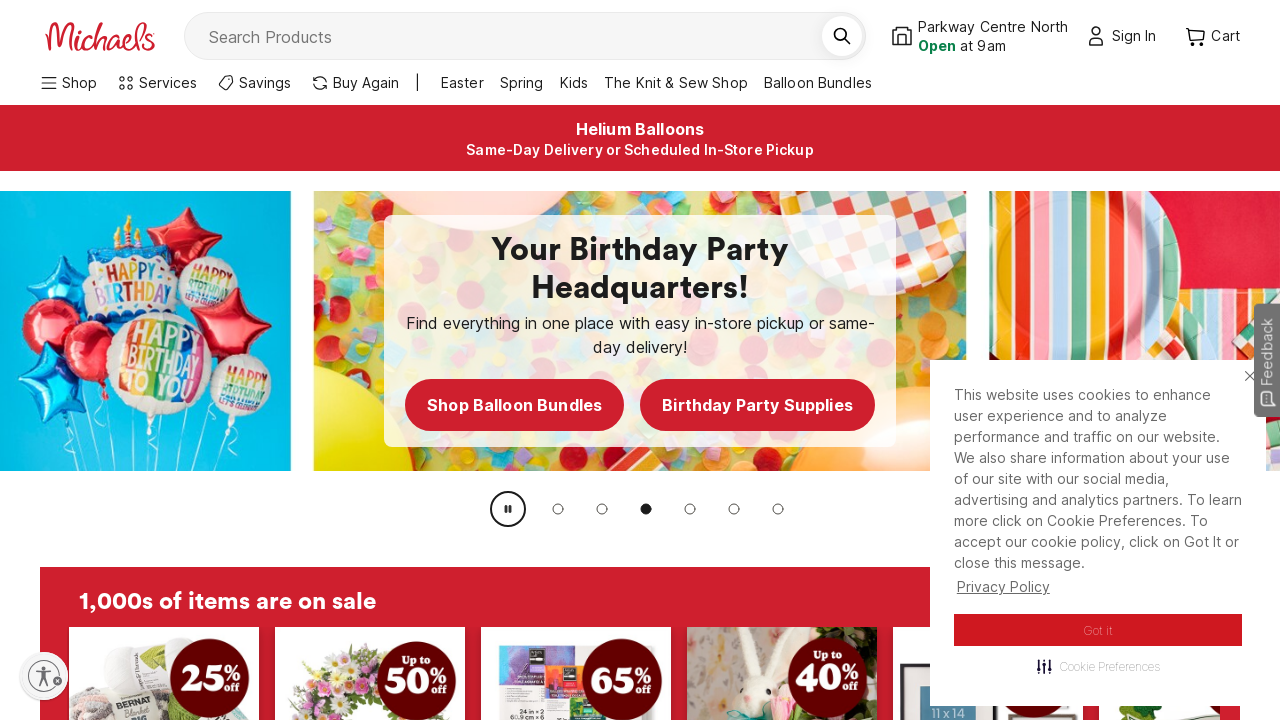

Retrieved link text: New & Now
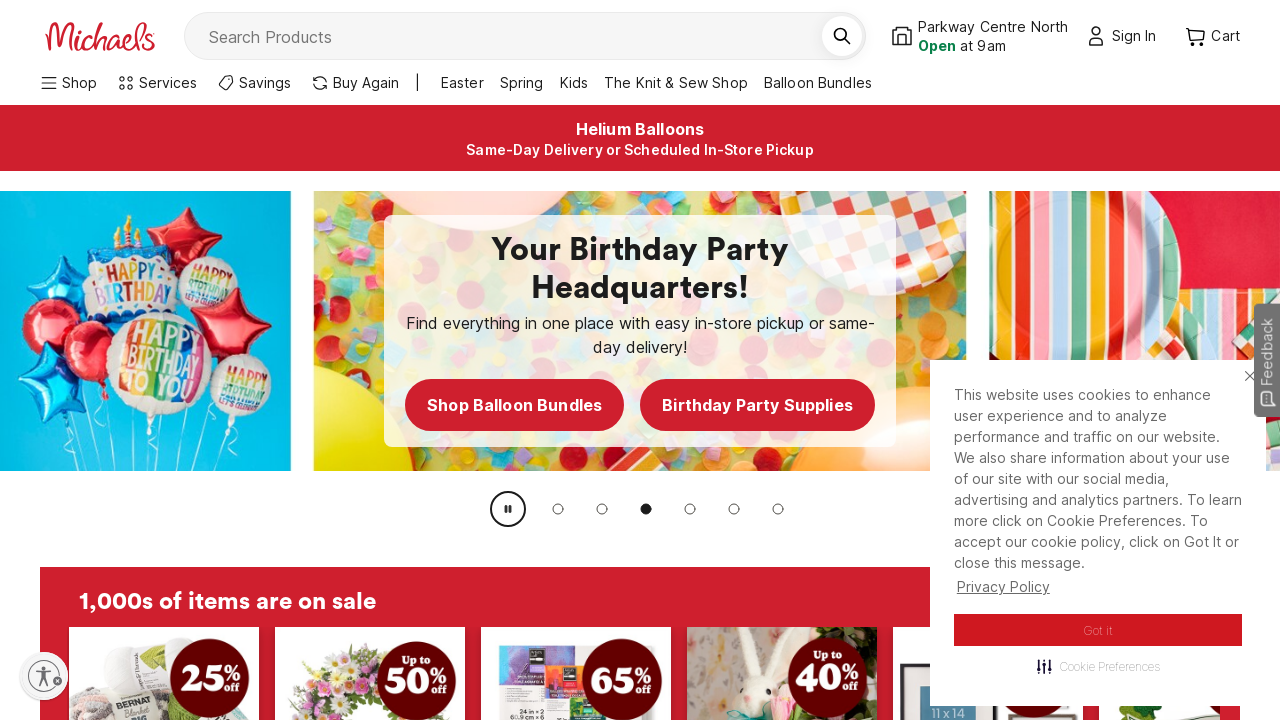

Retrieved link text: Online Exclusives
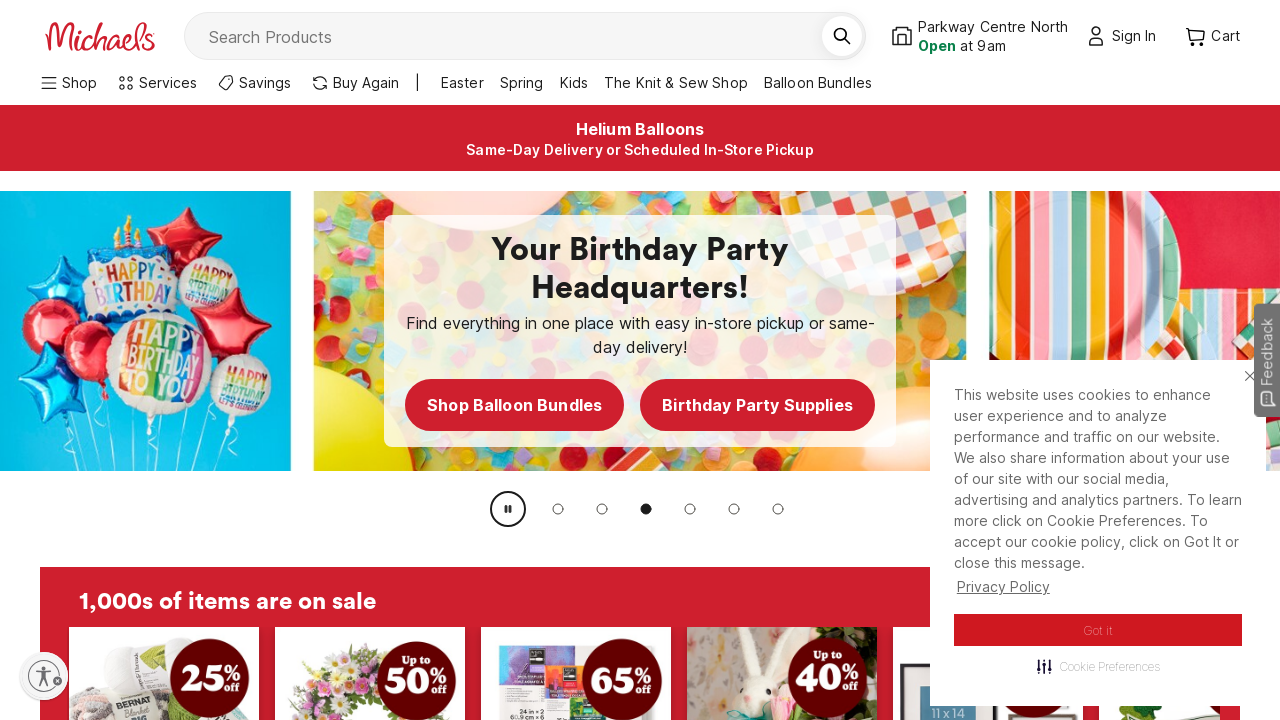

Retrieved link text: Sale
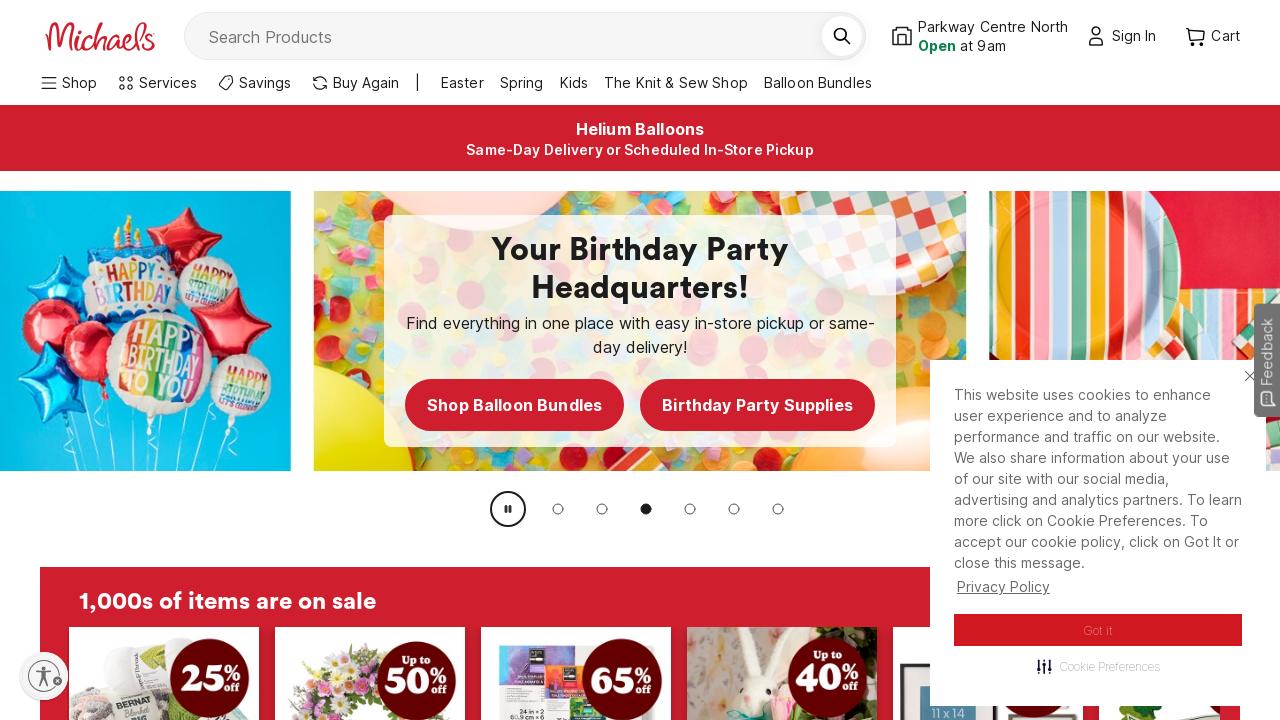

Retrieved link text: Clearance
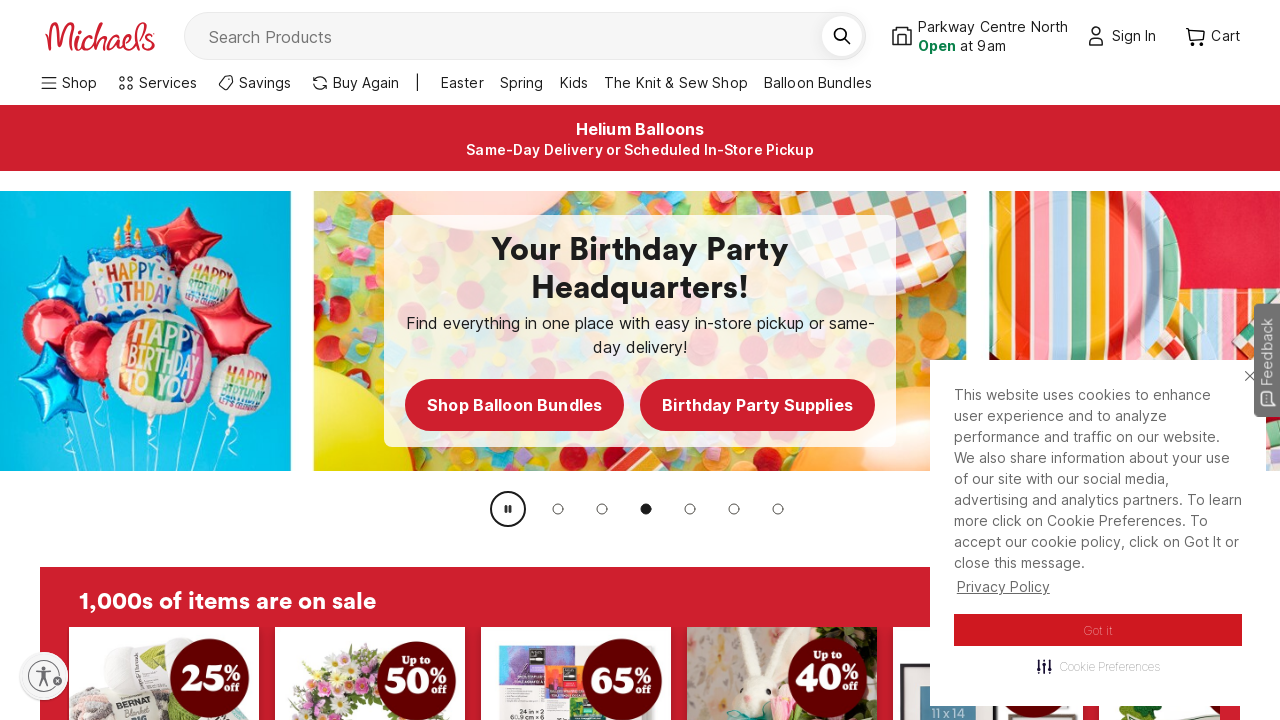

Retrieved link text: Makerplace
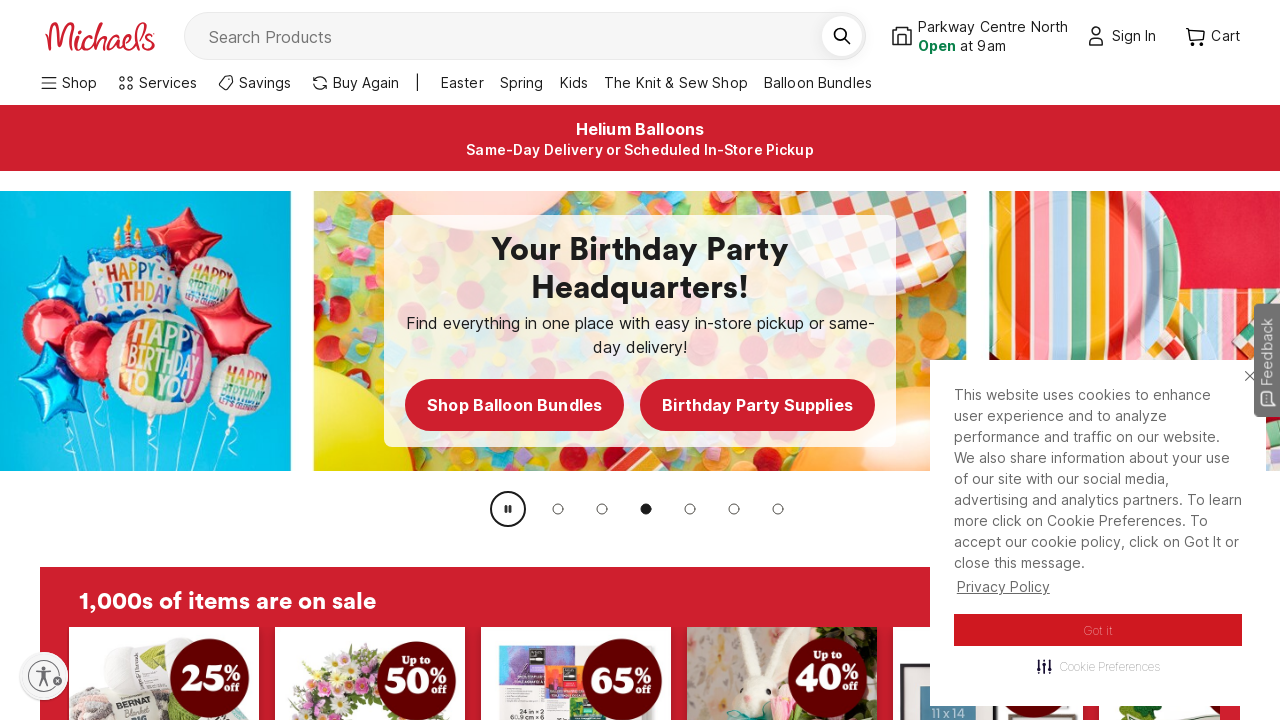

Retrieved link text: Shop Now
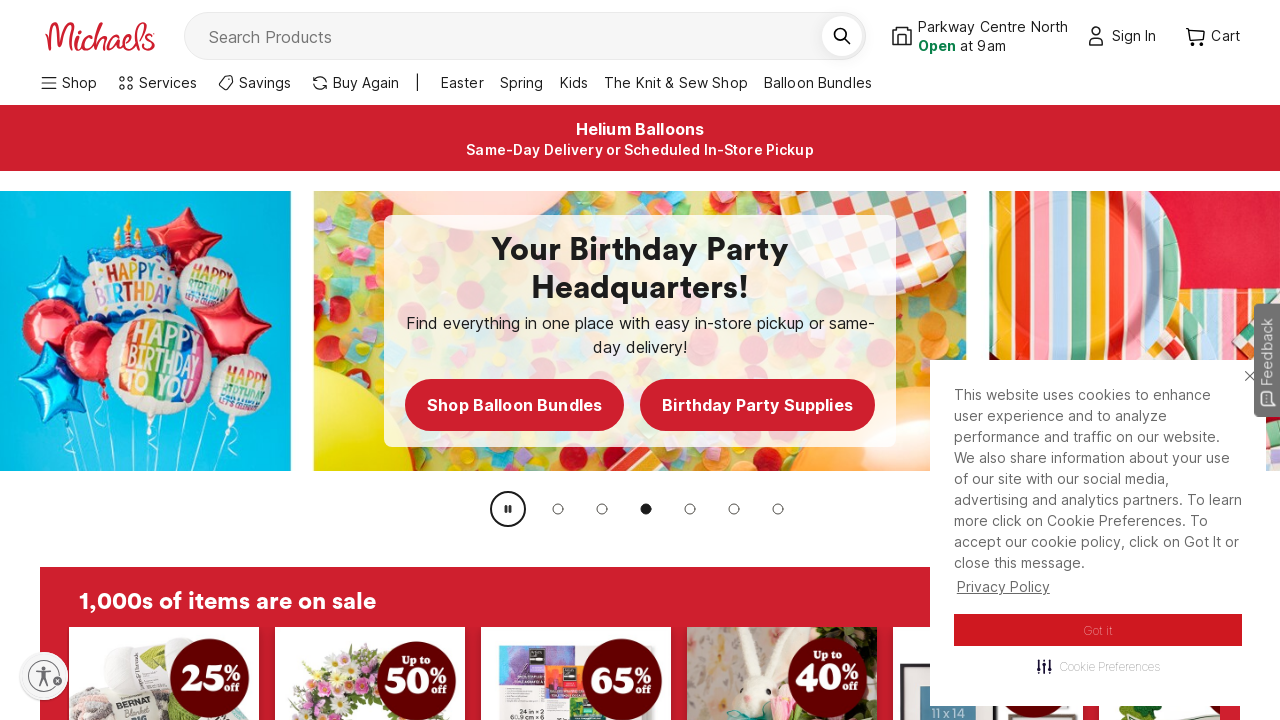

Retrieved link text: Explore Sale
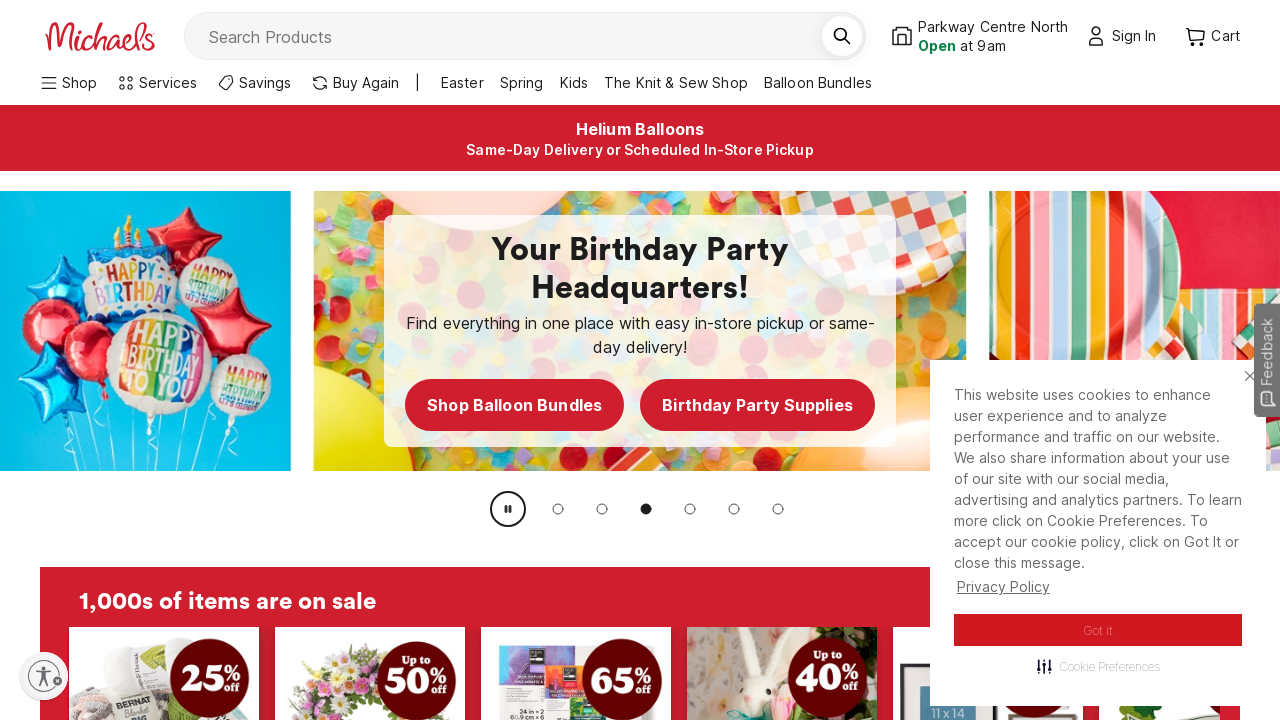

Retrieved link text: Shop More
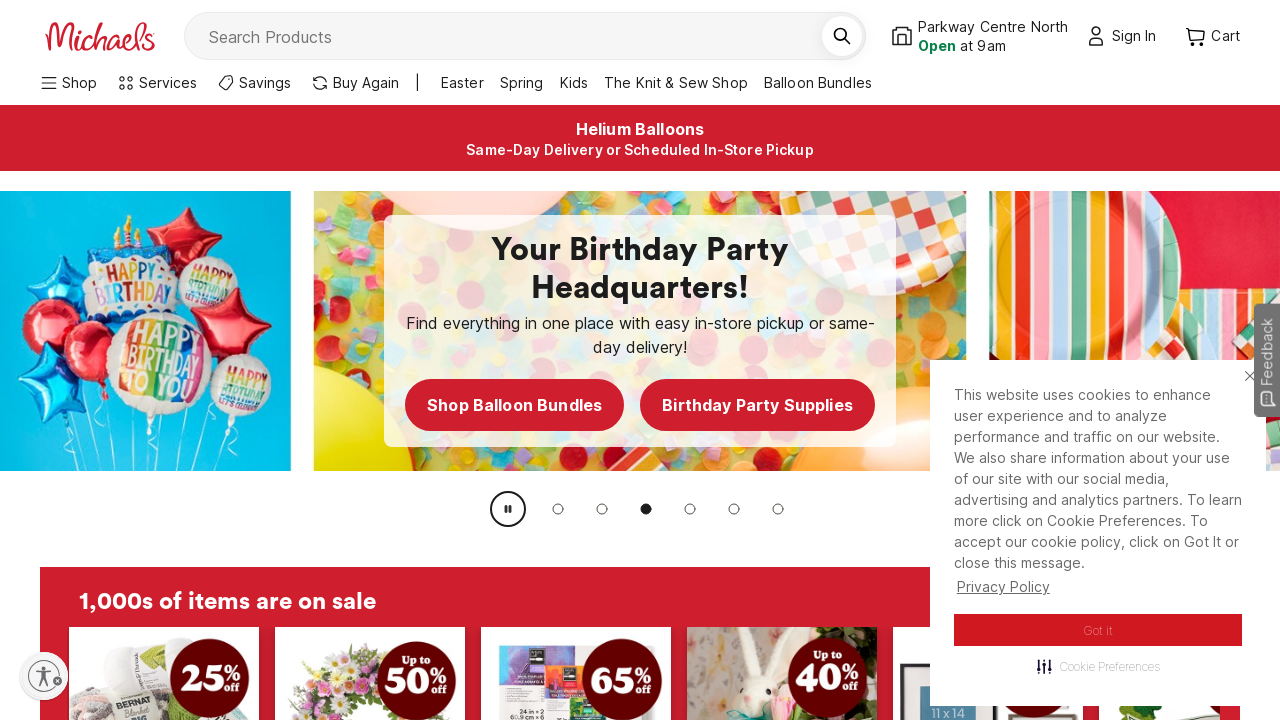

Retrieved link text: Personalized

Fleece Mini Clover Banner Mini Clover Decor Wall Hanging St. Patrick's Day Decor

Designs of Mama Bear

$35.00
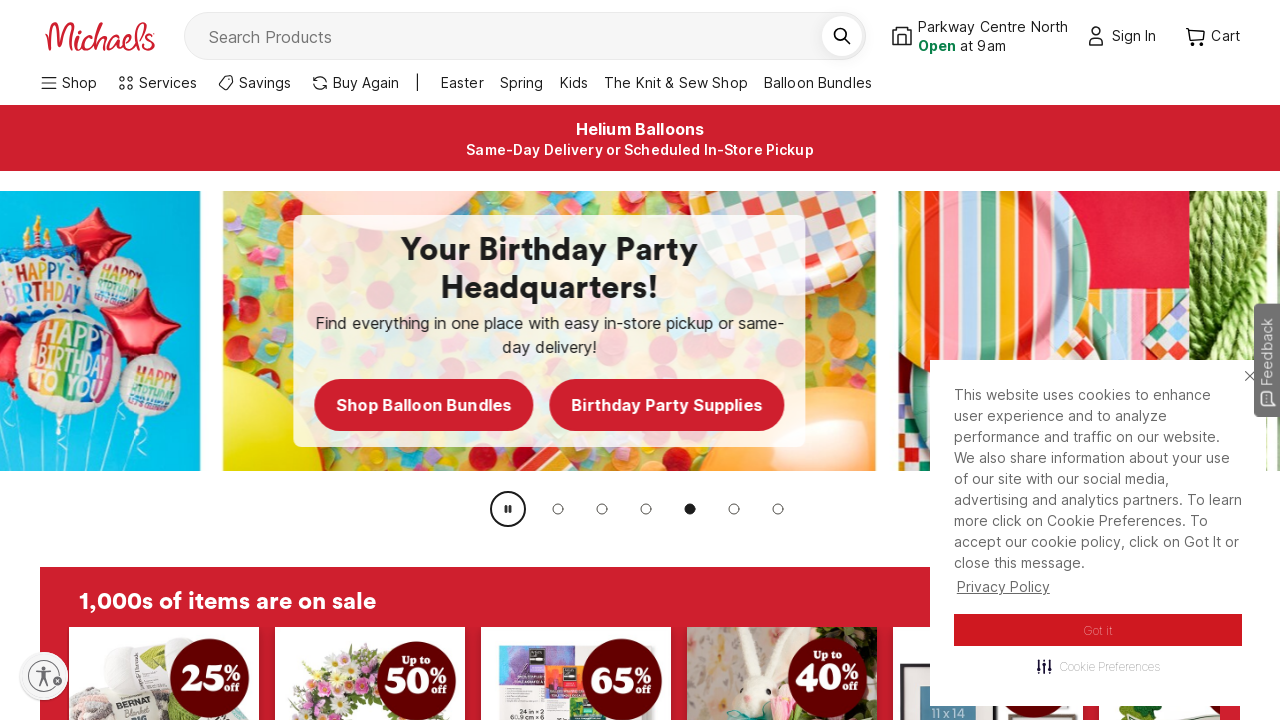

Retrieved link text: Designs of Mama Bear
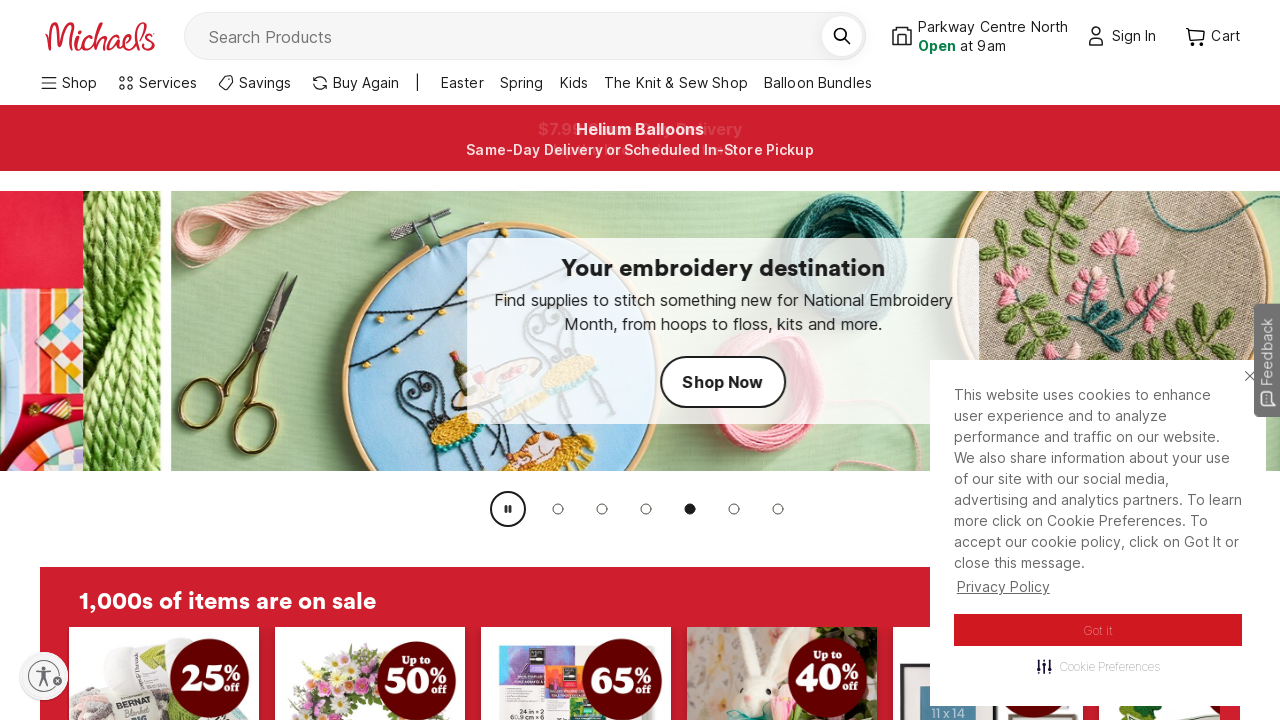

Retrieved link text: Personalized

Luck of the Irish, St Patrick's Day Decoration, Wood Engraved Sign

Ivyswoodcreations

$79.00+

Free Shipping
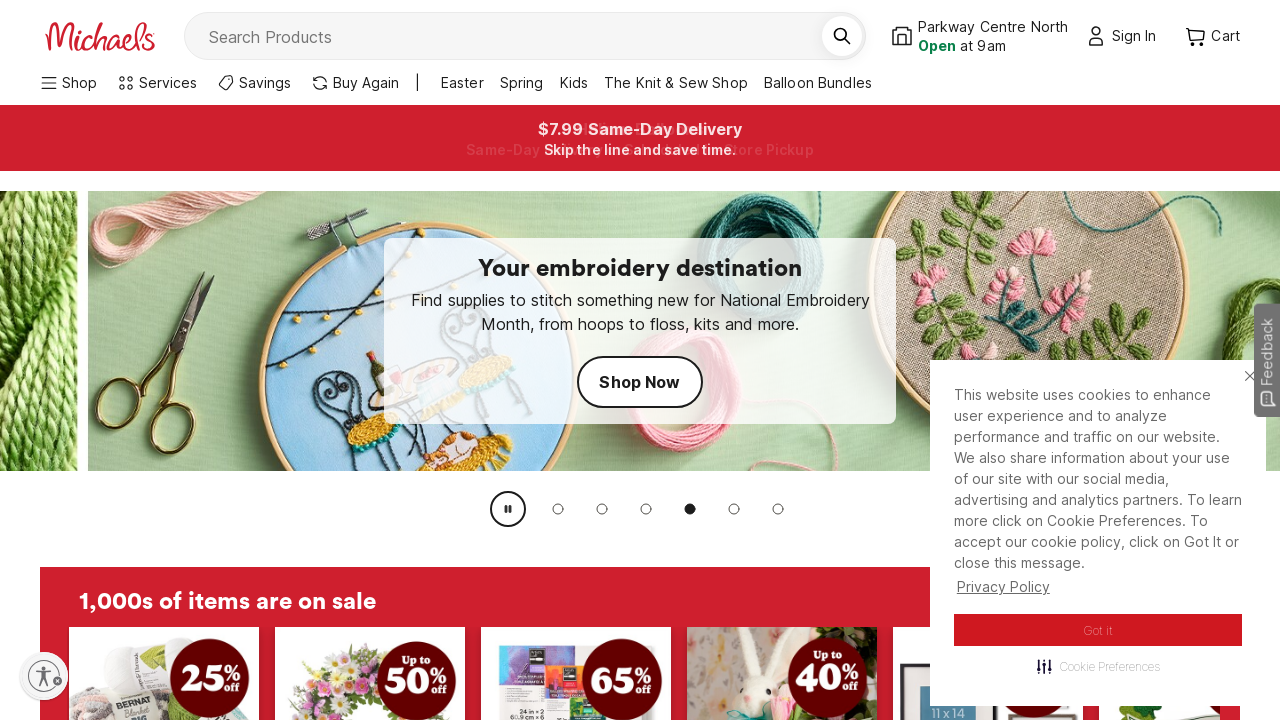

Retrieved link text: Ivyswoodcreations
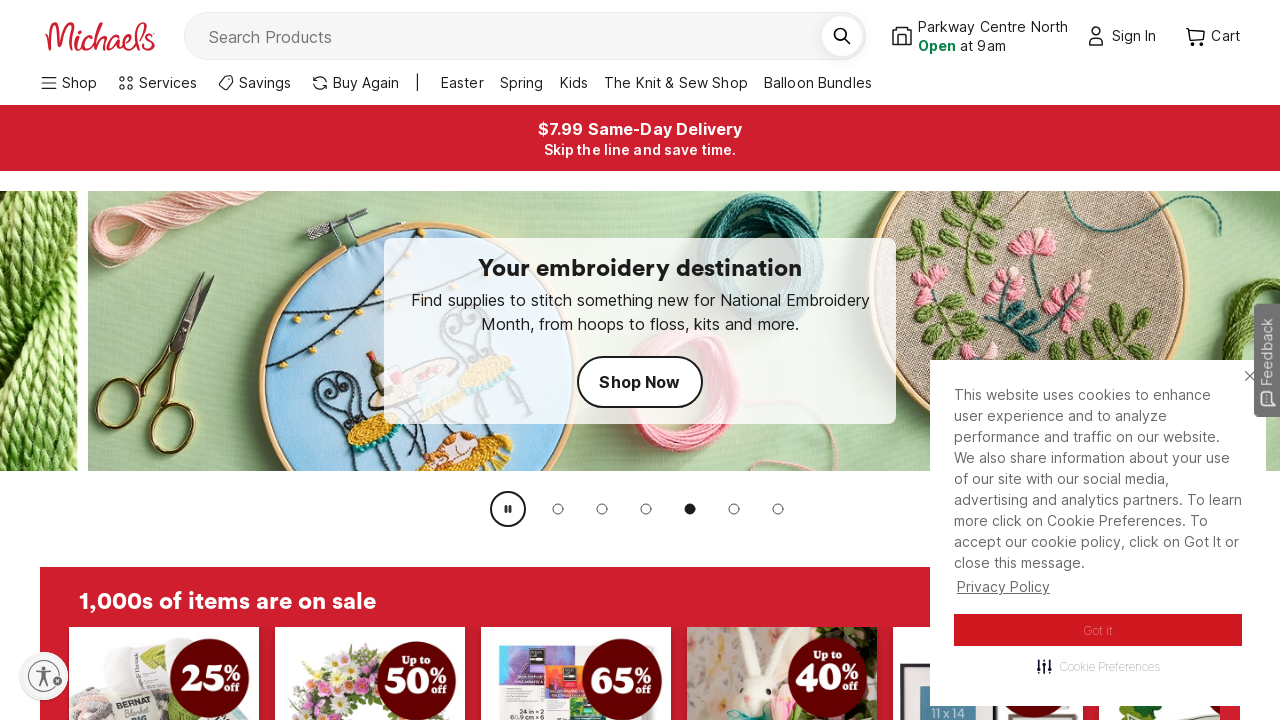

Retrieved link text: Personalized

Lucky ONE St. Patrick’s Day Shaker Cake Topper

TR Collectif

$45.00
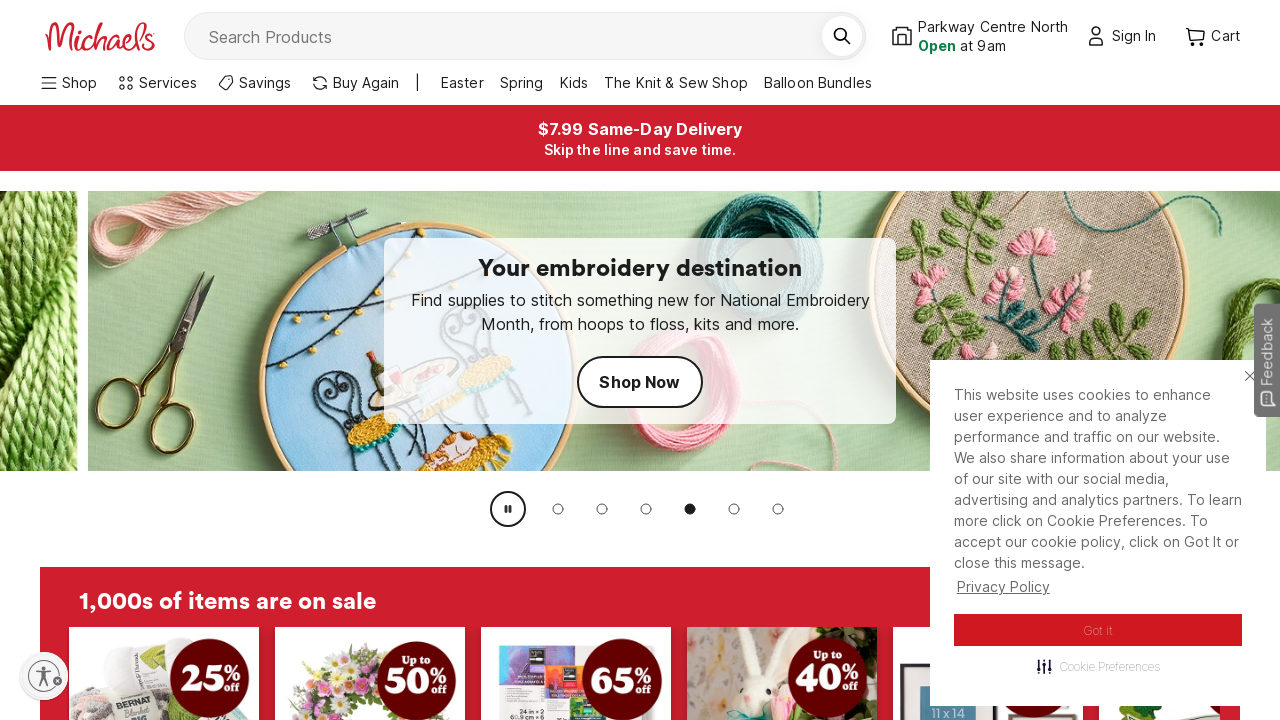

Retrieved link text: TR Collectif
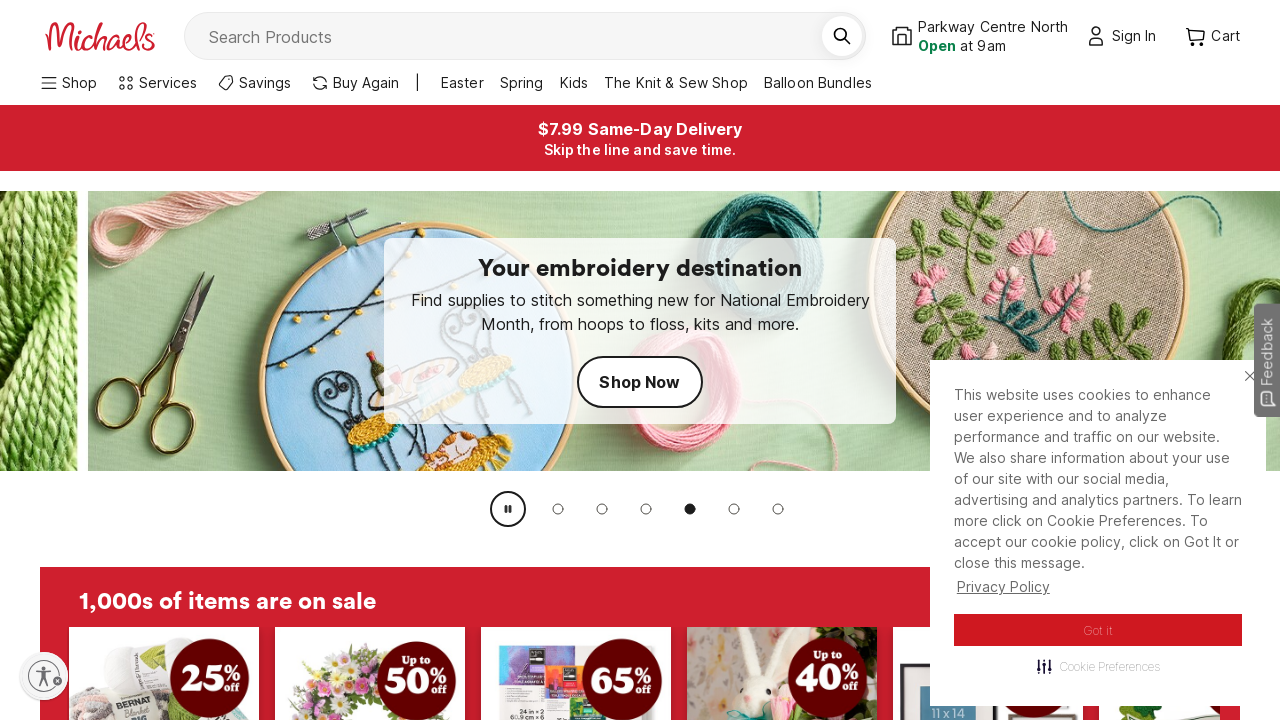

Retrieved link text: Personalized

Lucky Vibes St. Patrick's Day T-Shirt, Cute Clover Irish Tee, Shamrock Graphic Tee, Womens Lucky Charm Shirt, Green Aesthetic Holiday Outfit

4.3
(30)
4.3 out of 5 stars. 30 reviews
GoldenRoseGarden

$14.90+
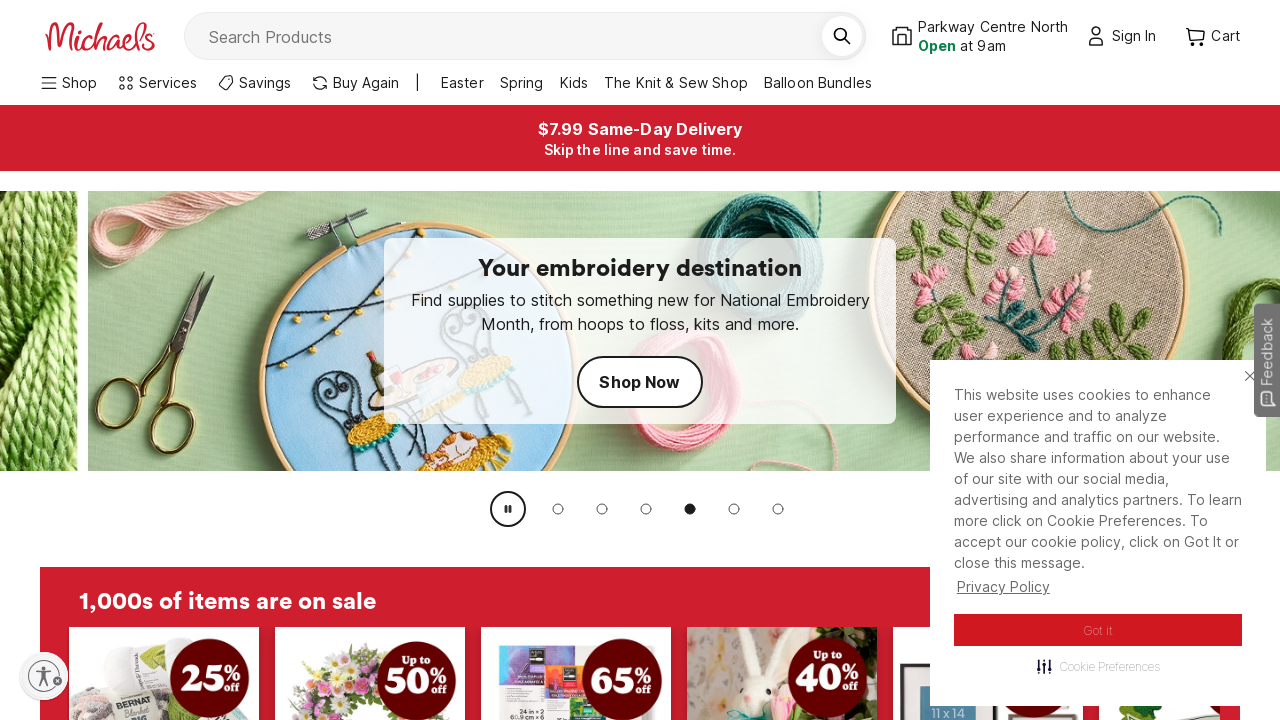

Retrieved link text: GoldenRoseGarden
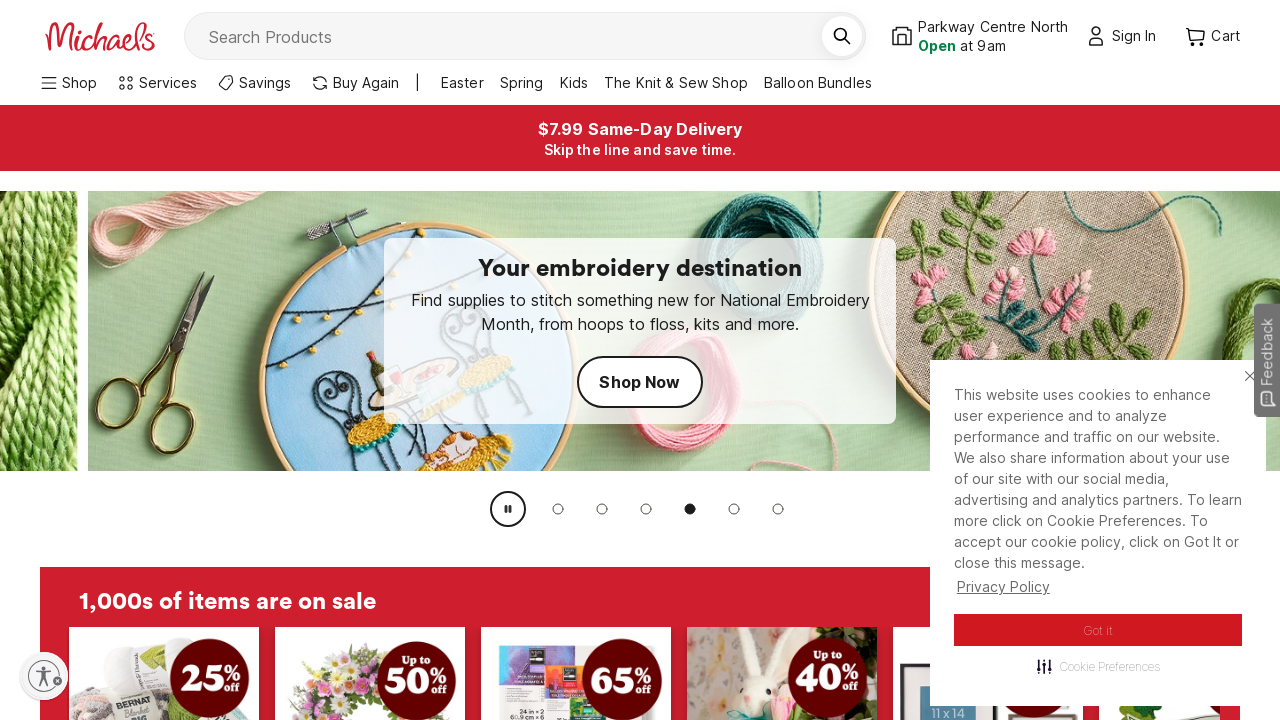

Retrieved link text: Lucky Leprechaun Rock Art | Irish Wall Decor | St. Patrick's Day | Shamrock | 10x10 Canvas | Limited Edition | Pebble Art | Spring Decor |

4.7
(66)
4.7 out of 5 stars. 66 reviews
Lakeshore Rock Art

$45.00

Free Shipping
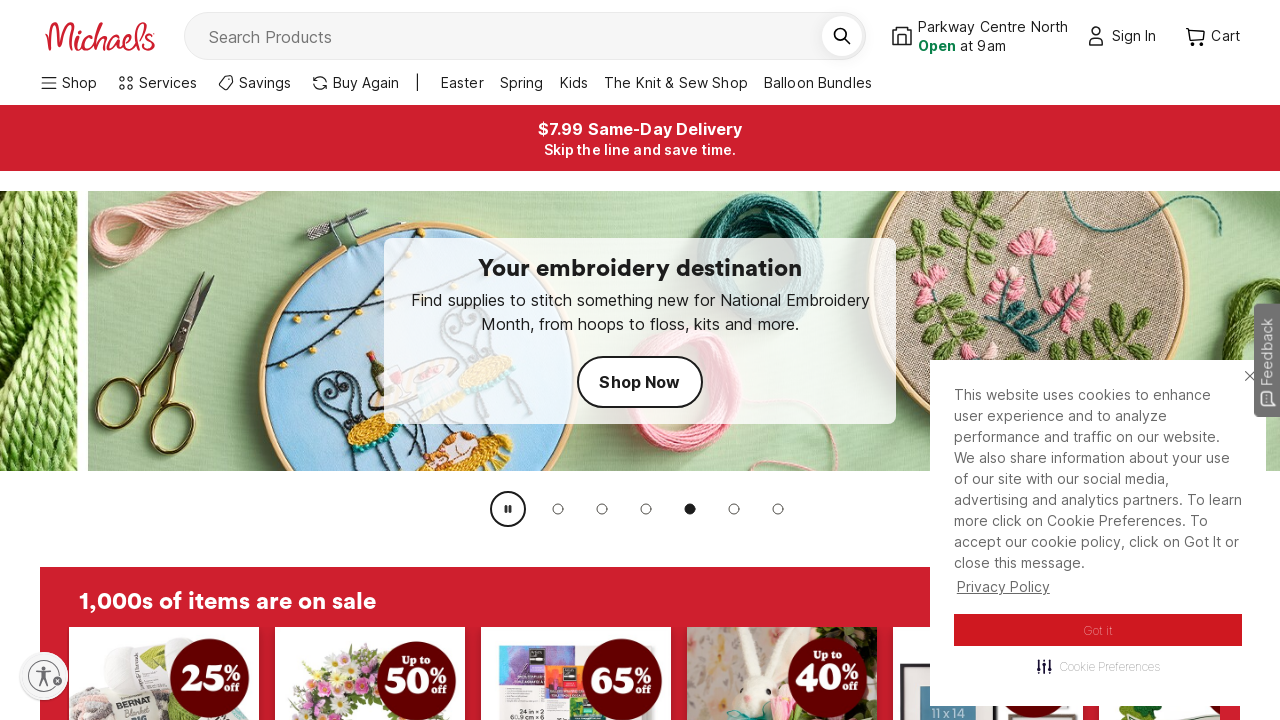

Retrieved link text: Lakeshore Rock Art
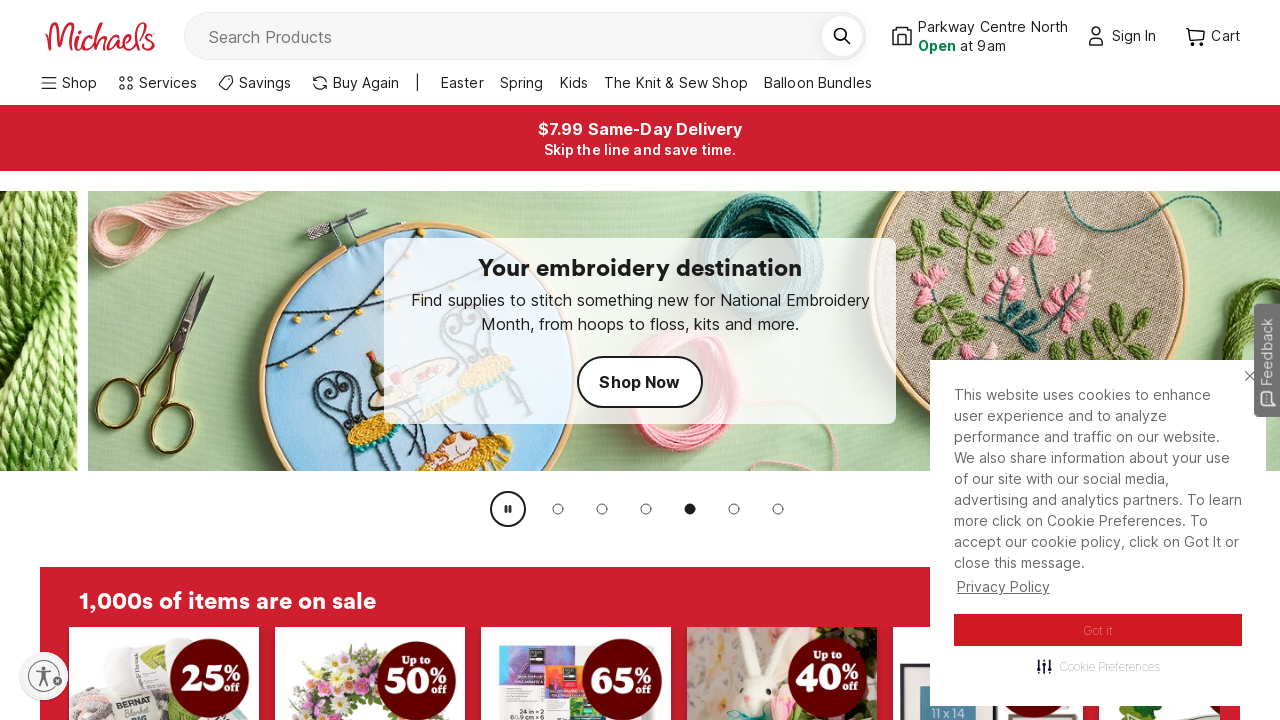

Retrieved link text: Personalized

Personalized Decorative St Patrick’s Day Shamrock, Shelf Sitter, Tiered Tray, Lucky Decor, 3D Printed

MCbyJB

$4.00+
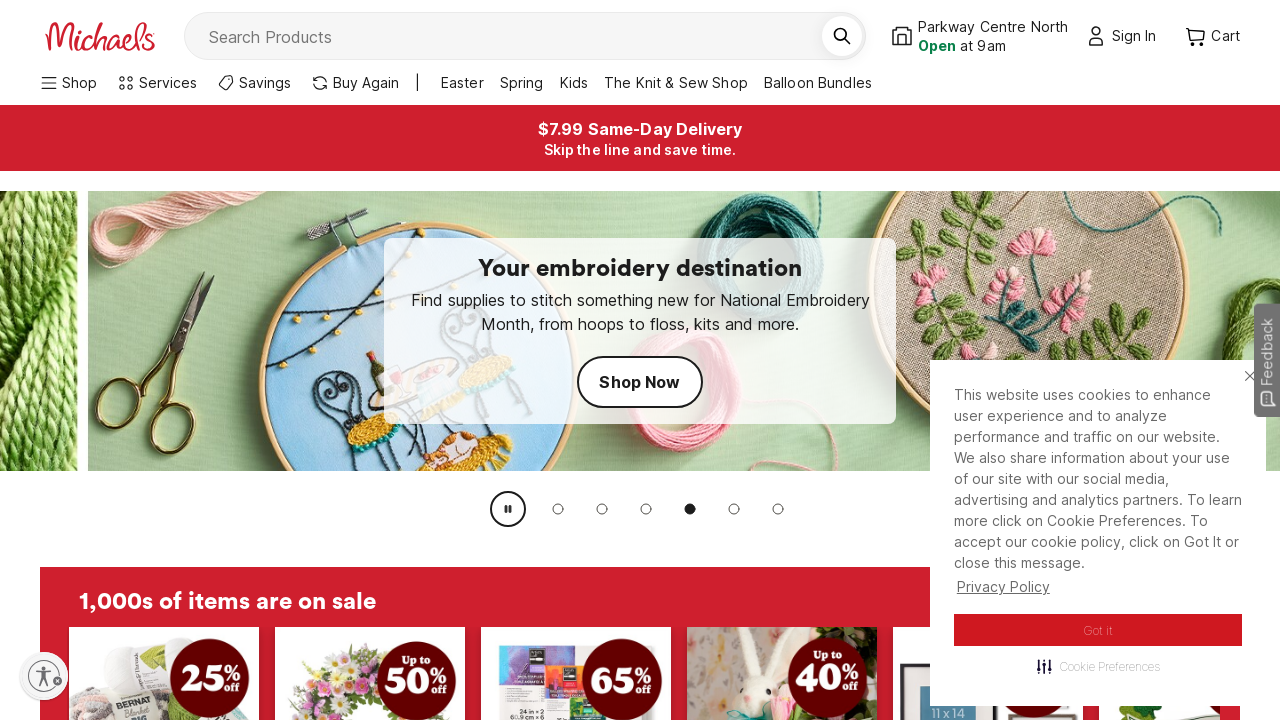

Retrieved link text: MCbyJB
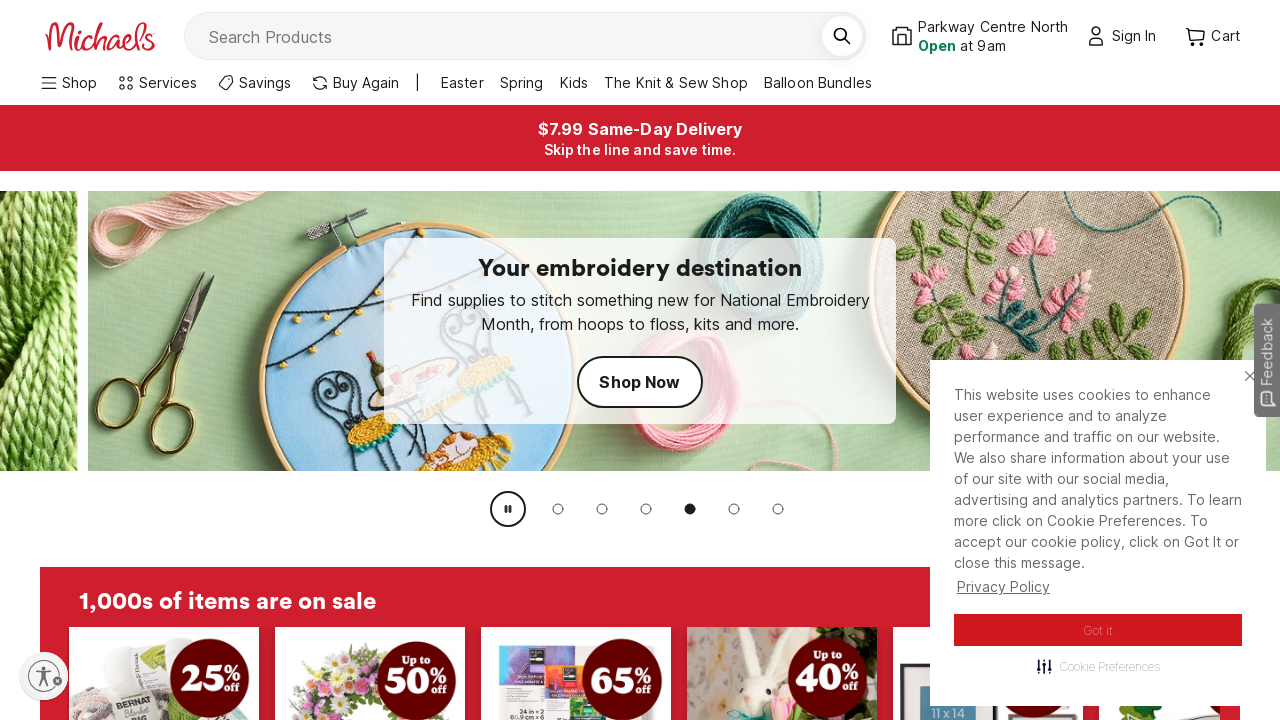

Retrieved link text: Personalized

St. Patrick's Day Shirt, Shenanigate Definition Shirt, St. Patrick's Day T Shirt, Shenanigans Tee

5.0
(1)
5.0 out of 5 stars. 1 review
HealthyMerch

$16.99+
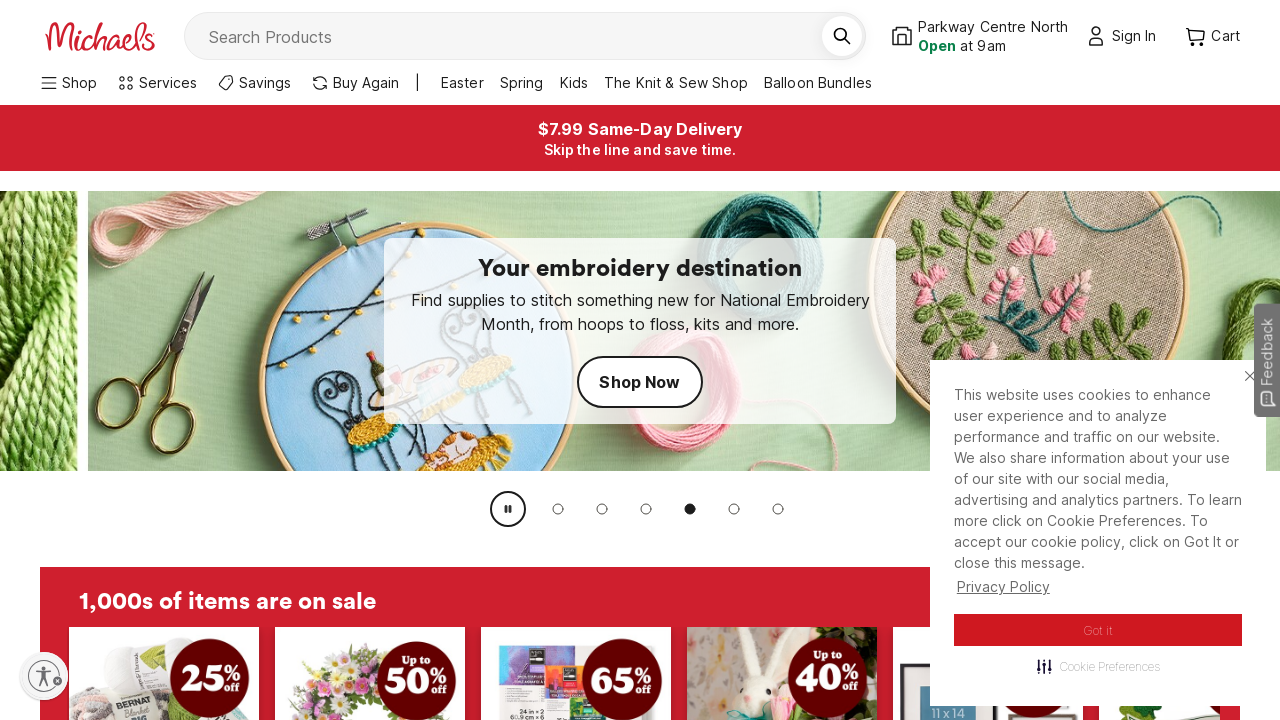

Retrieved link text: HealthyMerch
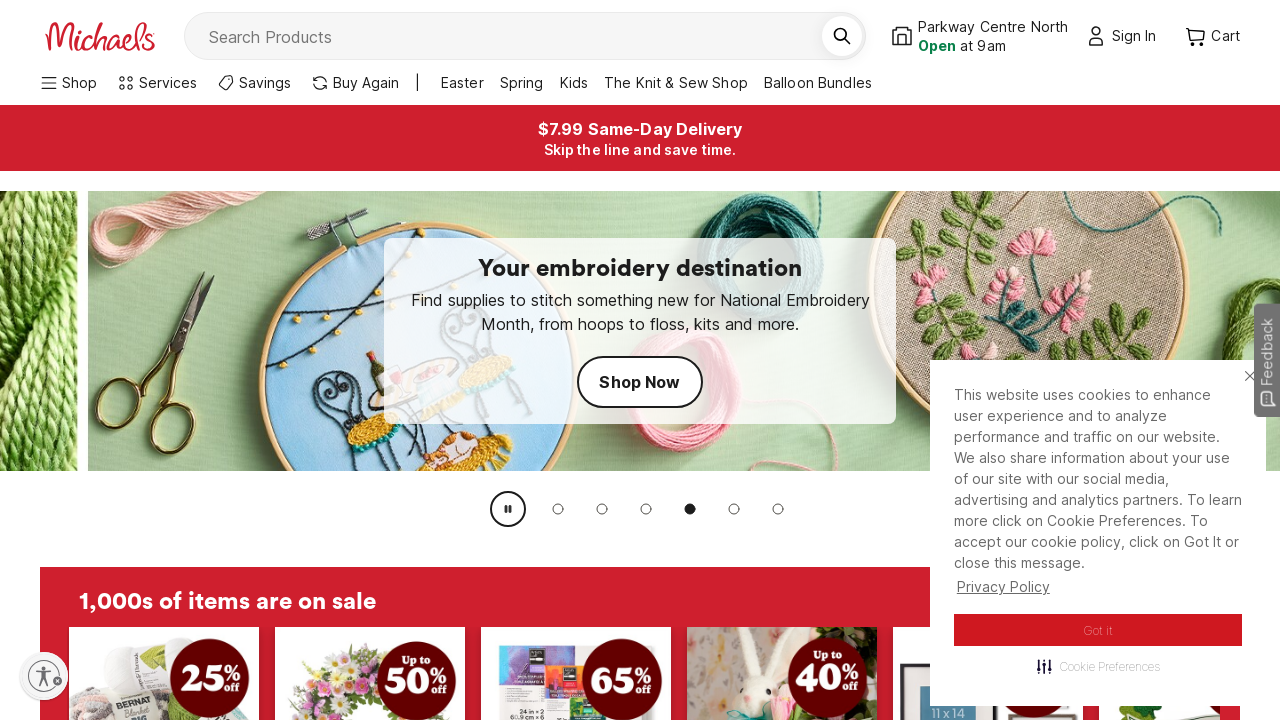

Retrieved link text: Personalized

Moss Art Letters, Wood Letters, Succulent Art, Nursery Monogram, Moss Wall Art, Succulent Letter, CottageCore Wall Art, FairyCore Decor

5.0
(2)
5.0 out of 5 stars. 2 reviews
Story Succulents

$35.95+

Free Shipping
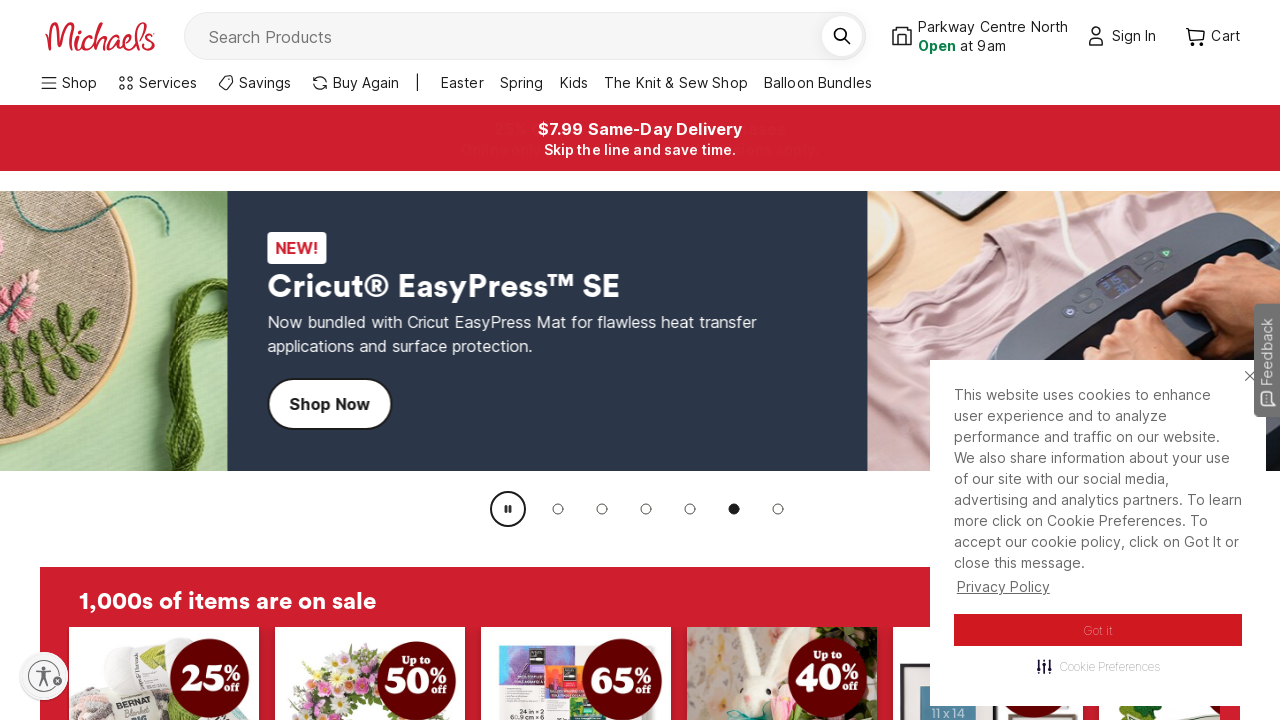

Retrieved link text: Story Succulents
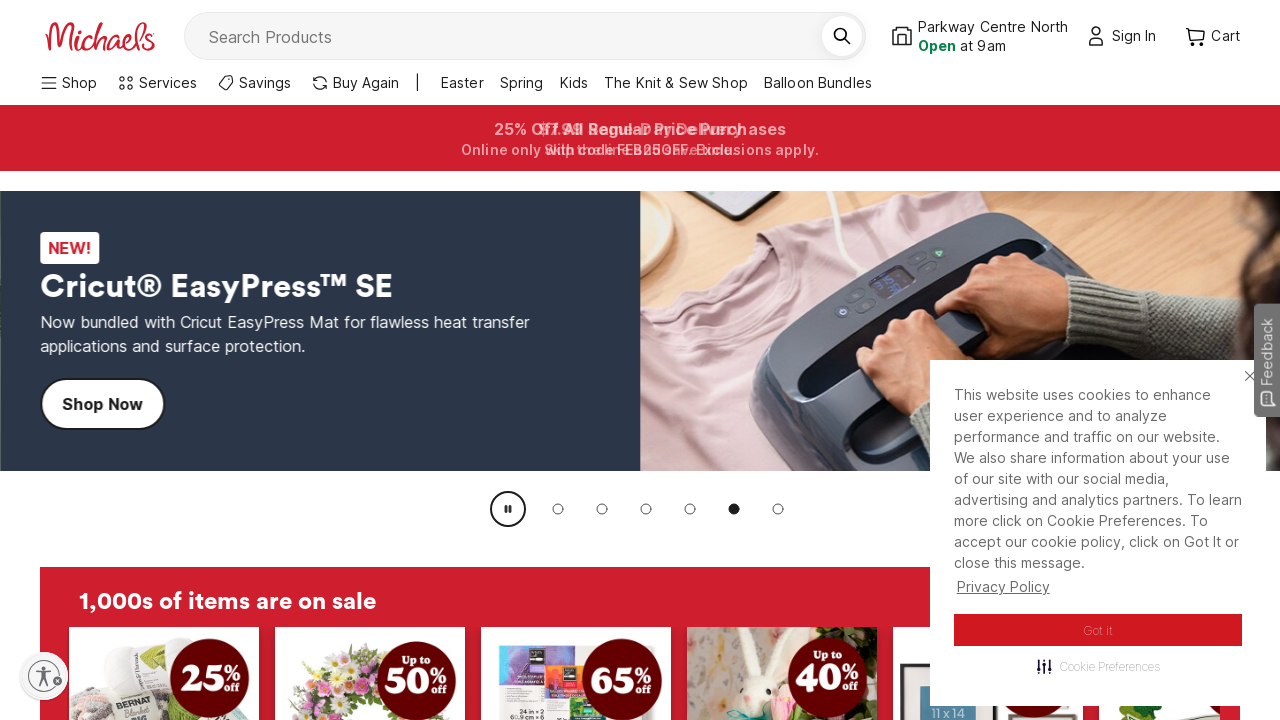

Retrieved link text: Personalized

St. Patrick's Day Decor Personalized Wooden Sign – "Grandma's Lucky Charms" Gift – Custom Shamrock Heart Decoration with Grandkids' Names

5.0
(1)
5.0 out of 5 stars. 1 review
Gifts Made Personal

$24.95

Free Shipping
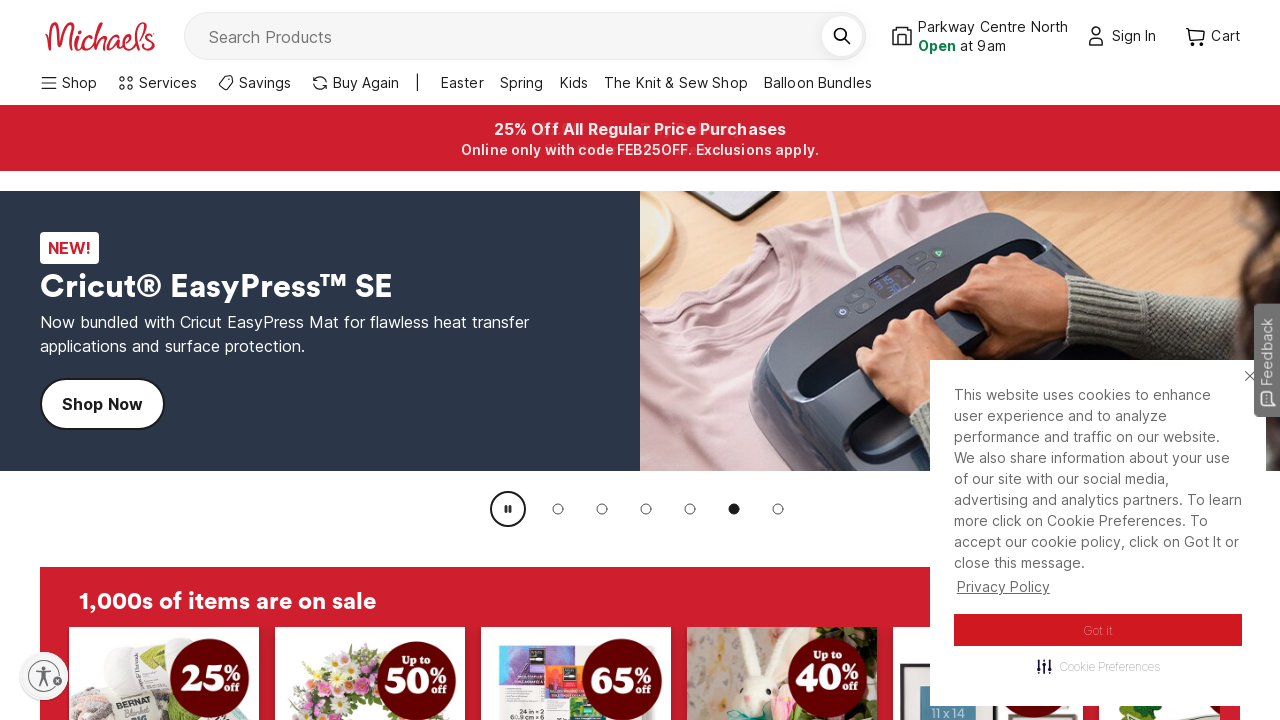

Retrieved link text: Gifts Made Personal
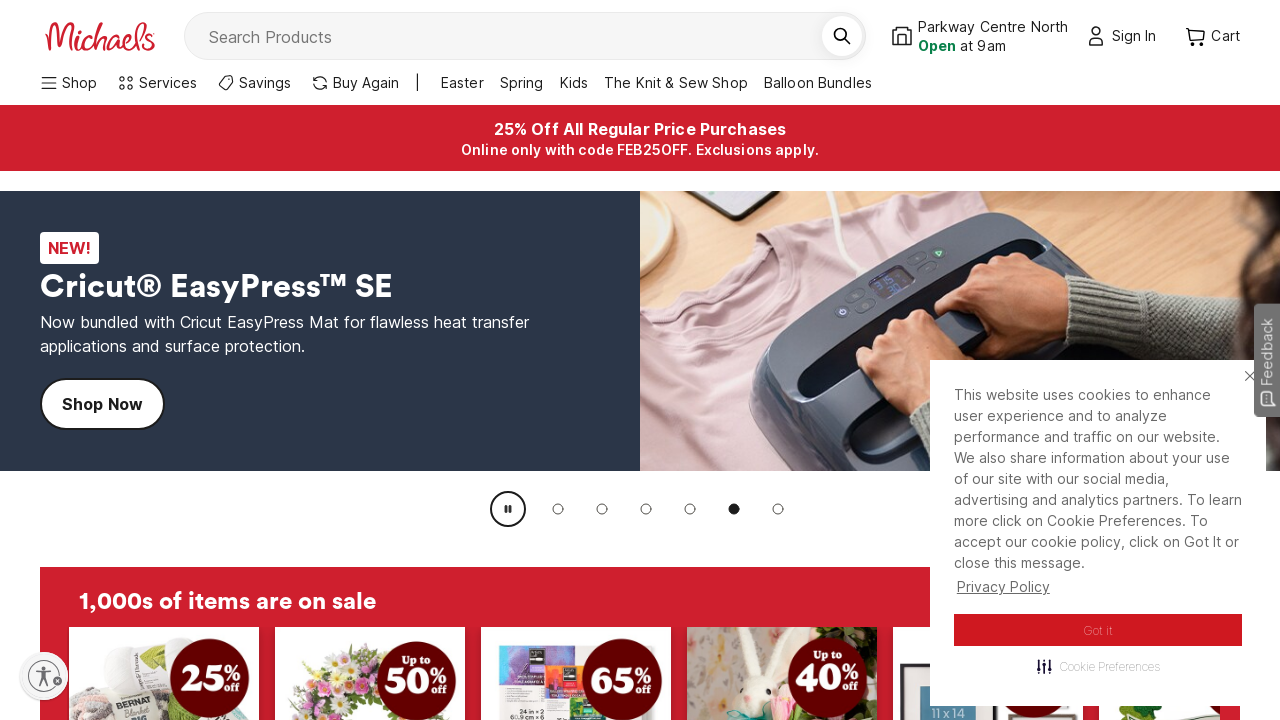

Retrieved link text: Mixed Artificial Silk Rose Flowers and Greenery in Cube Glass Vase with Faux Water for Home Office Decoration

5.0
(3)
5.0 out of 5 stars. 3 reviews
Enova Floral

$36.79

$45.99

Free Shipping
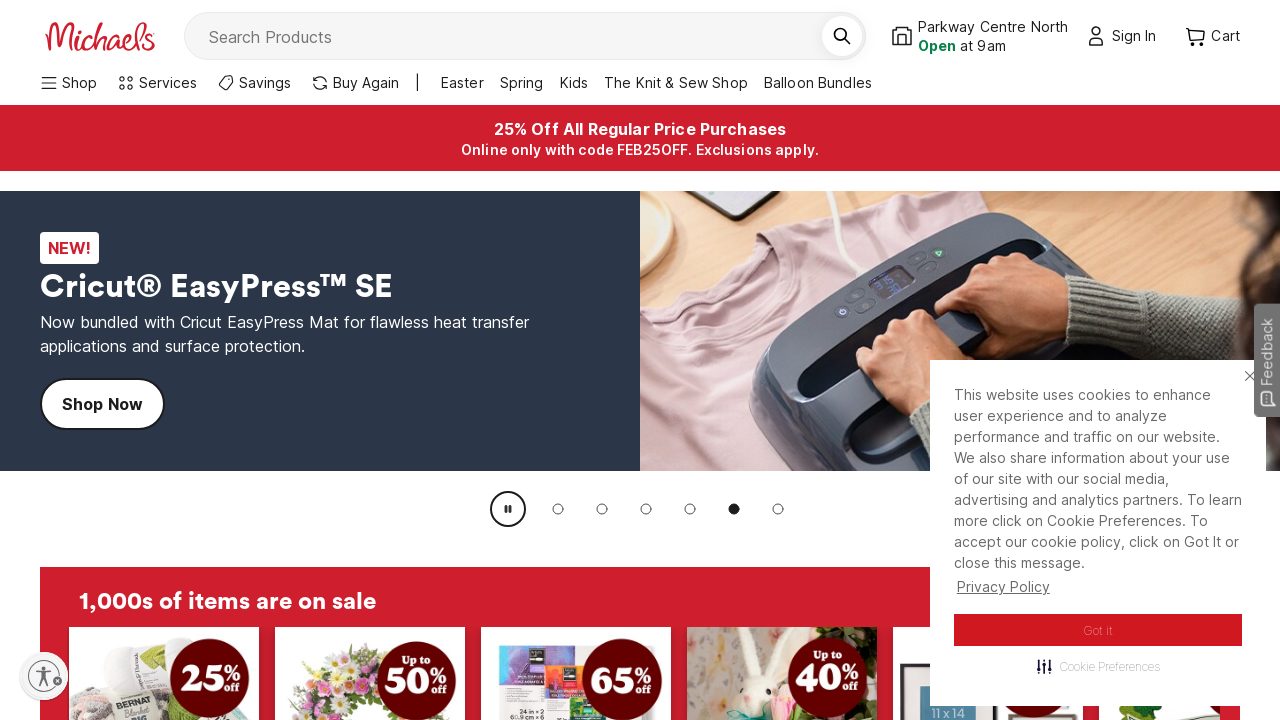

Retrieved link text: Enova Floral
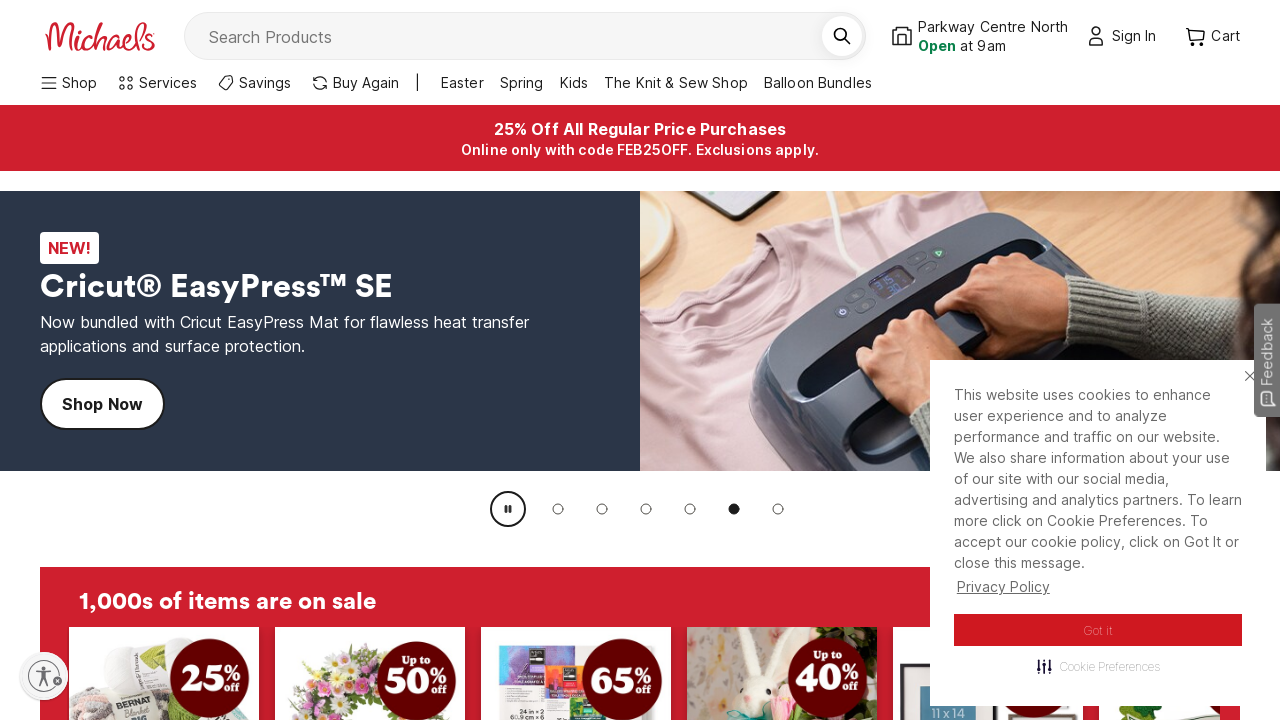

Retrieved link text: St. Patricks Door Mat, Shamrock Decor for porch, Shamrock Doormat 24x36, Spring Doormat, Four Leaf Clover Doormat, Irish Doormat Large

Nickel Designs Doormats

$36.99+
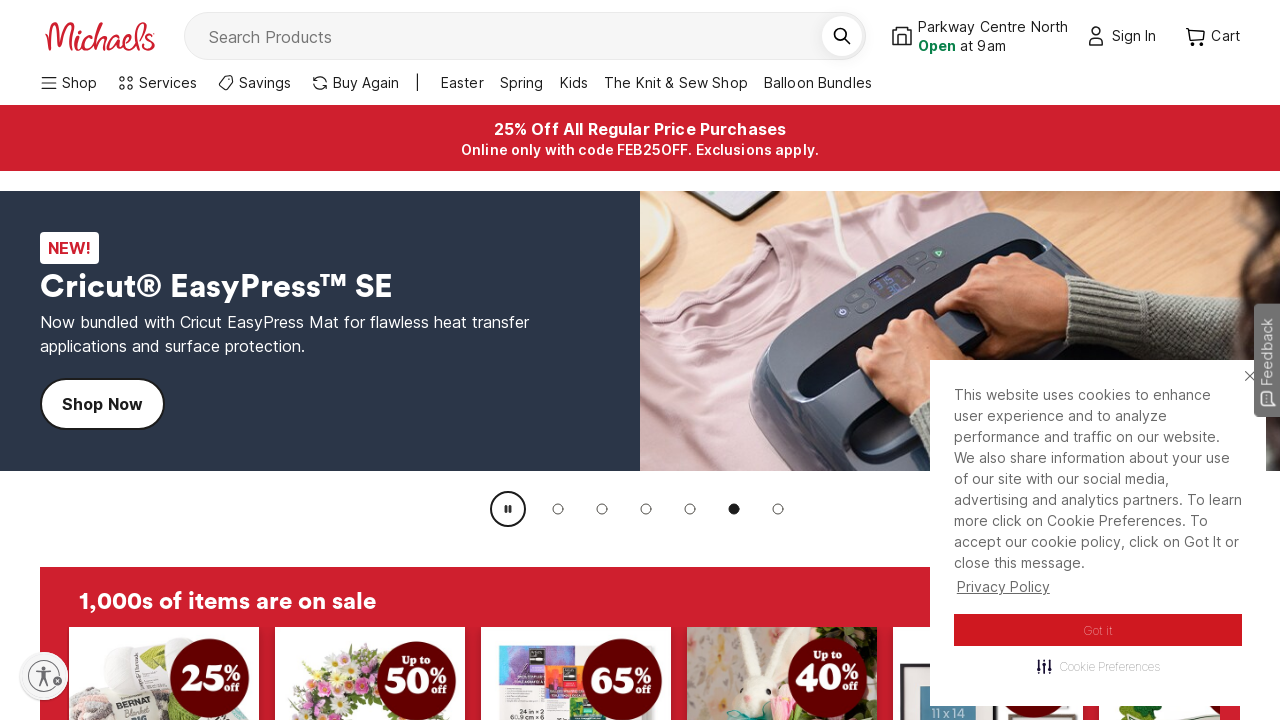

Retrieved link text: Nickel Designs Doormats
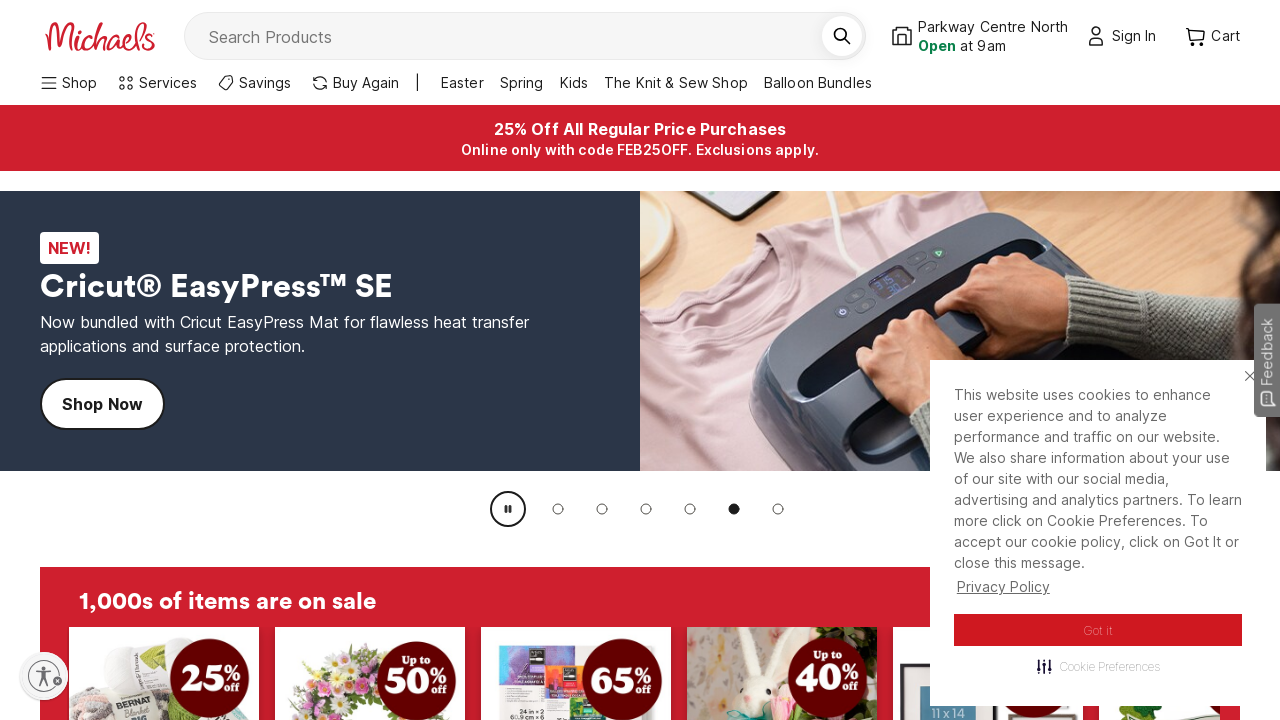

Retrieved link text: Personalized

DIY Moss Art Letter Kit: Craft Your Personalized Nature-Inspired Decor

5.0
(2)
5.0 out of 5 stars. 2 reviews
Story Succulents

$35.95

Free Shipping
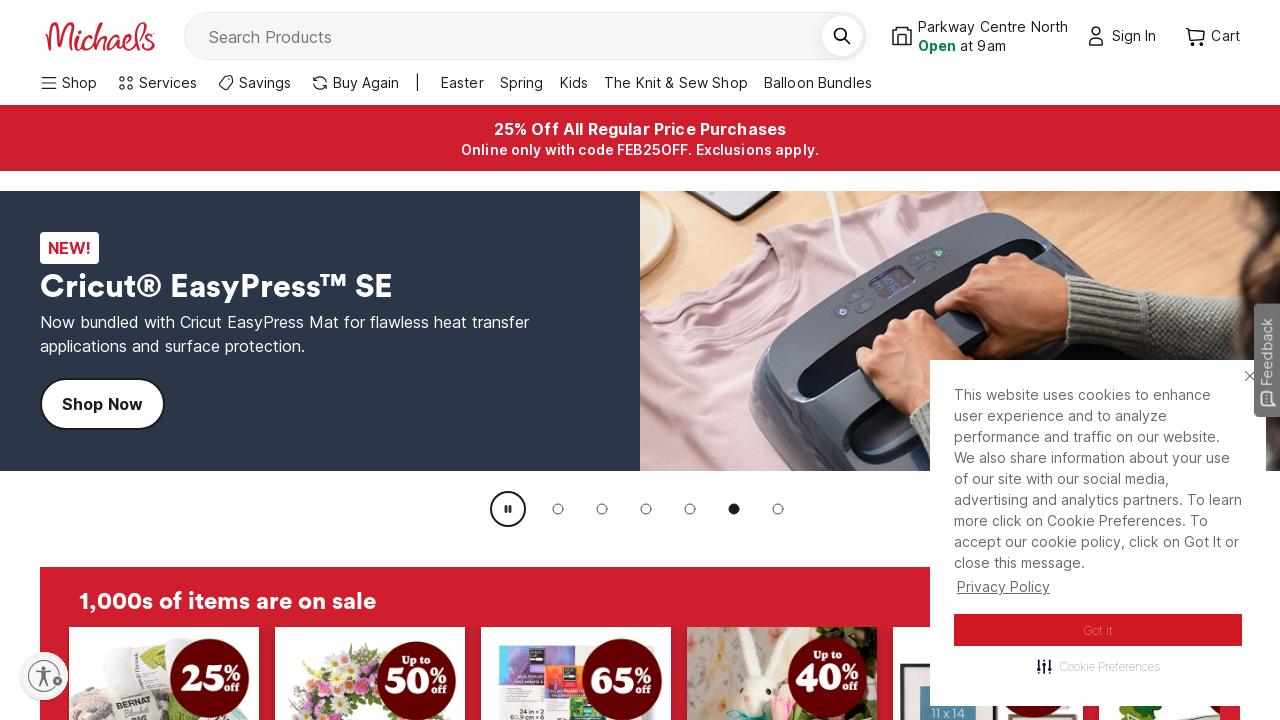

Retrieved link text: Story Succulents
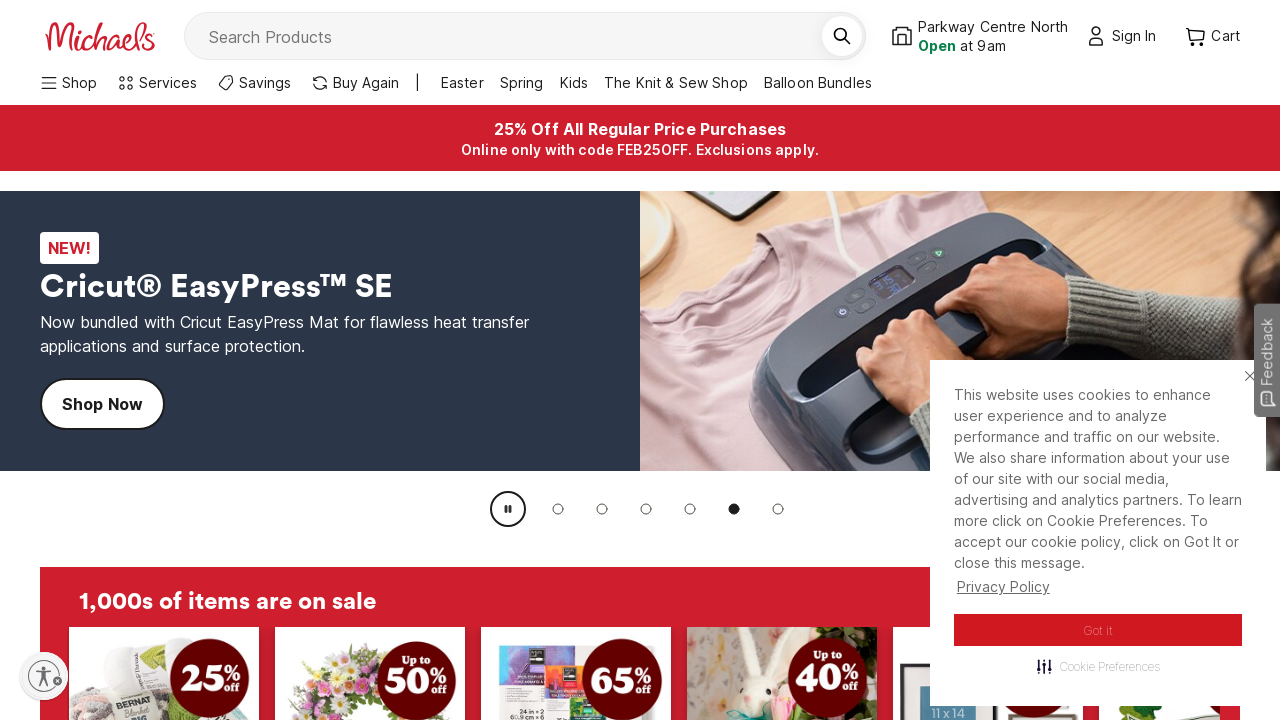

Retrieved link text: Shamrock St Patrick's Day Modern Rustic Green Wooden Wall Hanging Shamrock Made from Random Wood Pieces 11 inch

5.0
(1)
5.0 out of 5 stars. 1 review
568 Wood Designs

$35.95

Free Shipping
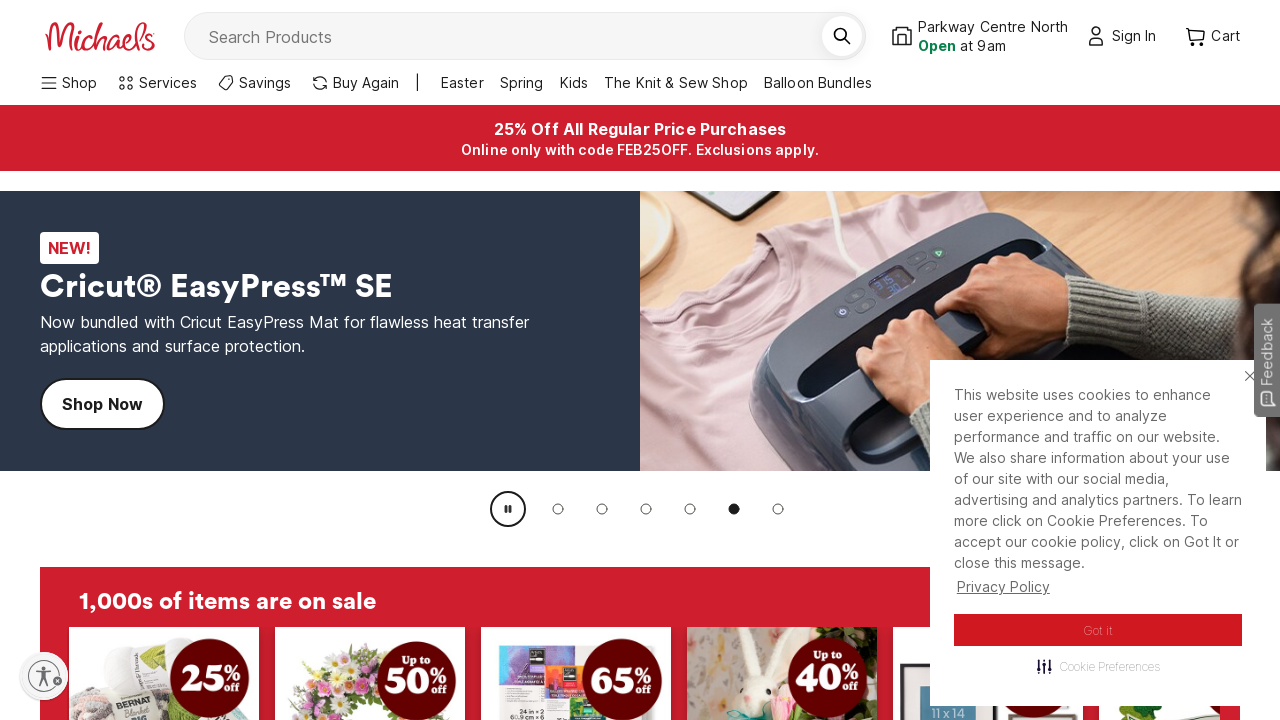

Retrieved link text: 568 Wood Designs
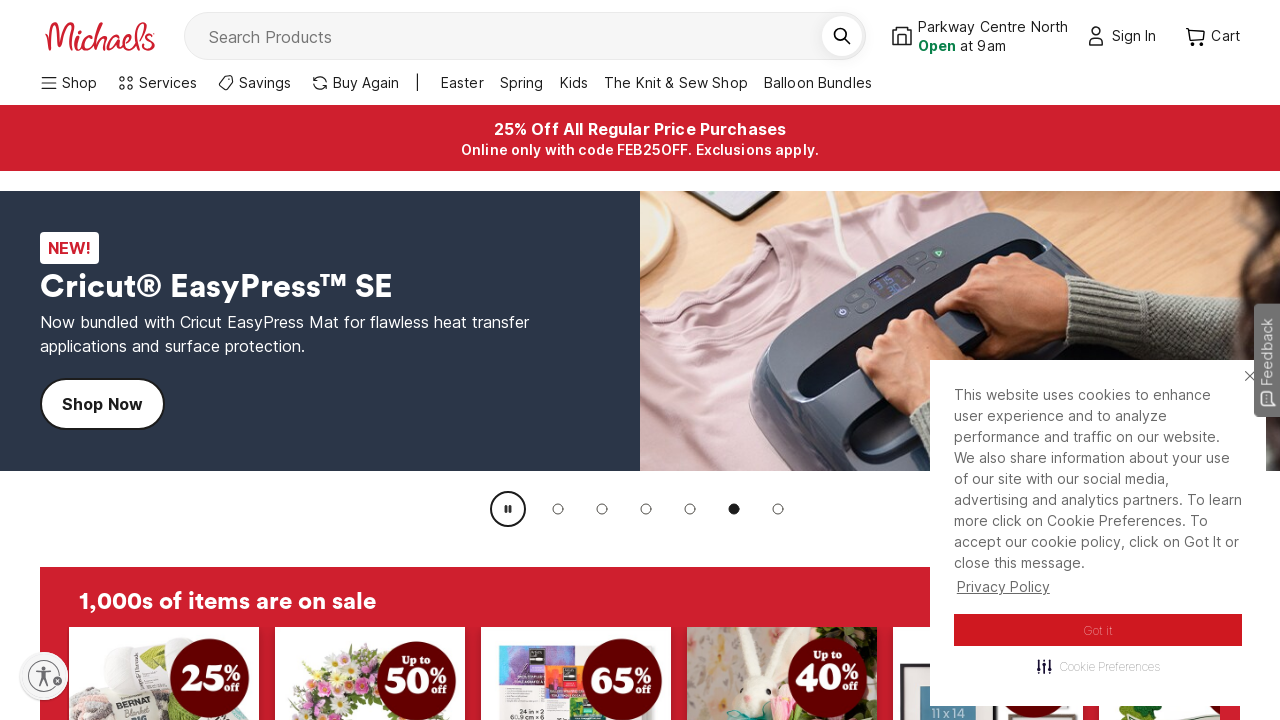

Retrieved link text: Primitive Whimsical Folk Art Metal St Patrick's Day Wall Art Mantle Sign Decoration Farmhouse Decor for Indoor Outdoor Door Por

4.9
(9)
4.9 out of 5 stars. 9 reviews
Ansel House

$24.75+

Free Shipping
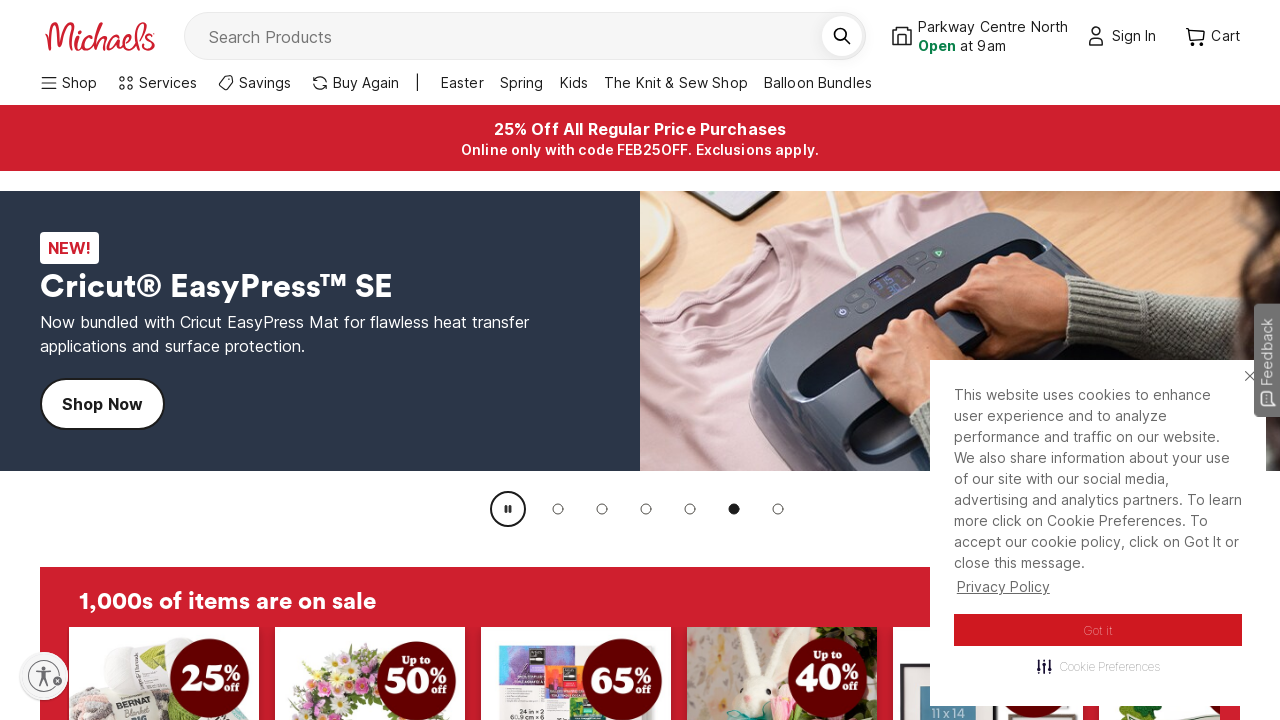

Retrieved link text: Ansel House
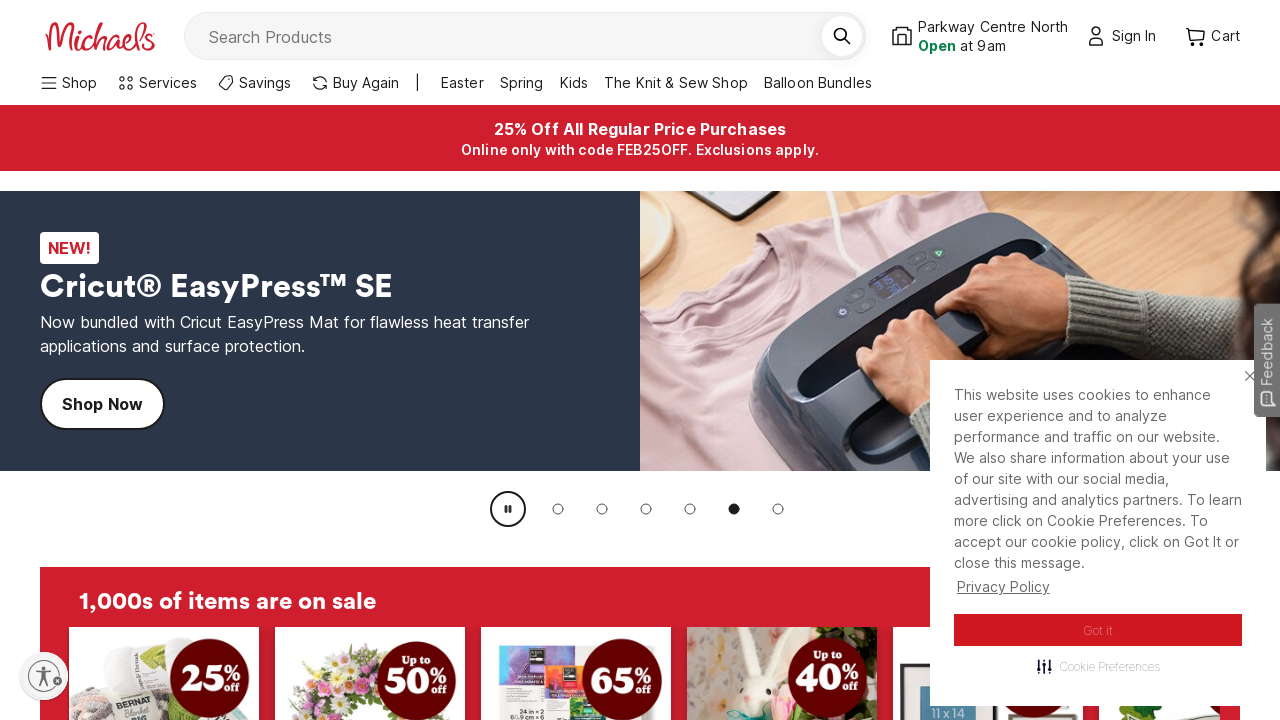

Retrieved link text: St. Patrick's Day Sign, Happy St Patrick's Day, Wall Décor, Family Room Décor, Living Room, Wood Sign

5.0
(1)
5.0 out of 5 stars. 1 review
Creekside Place Designs

$45.00

Free Shipping
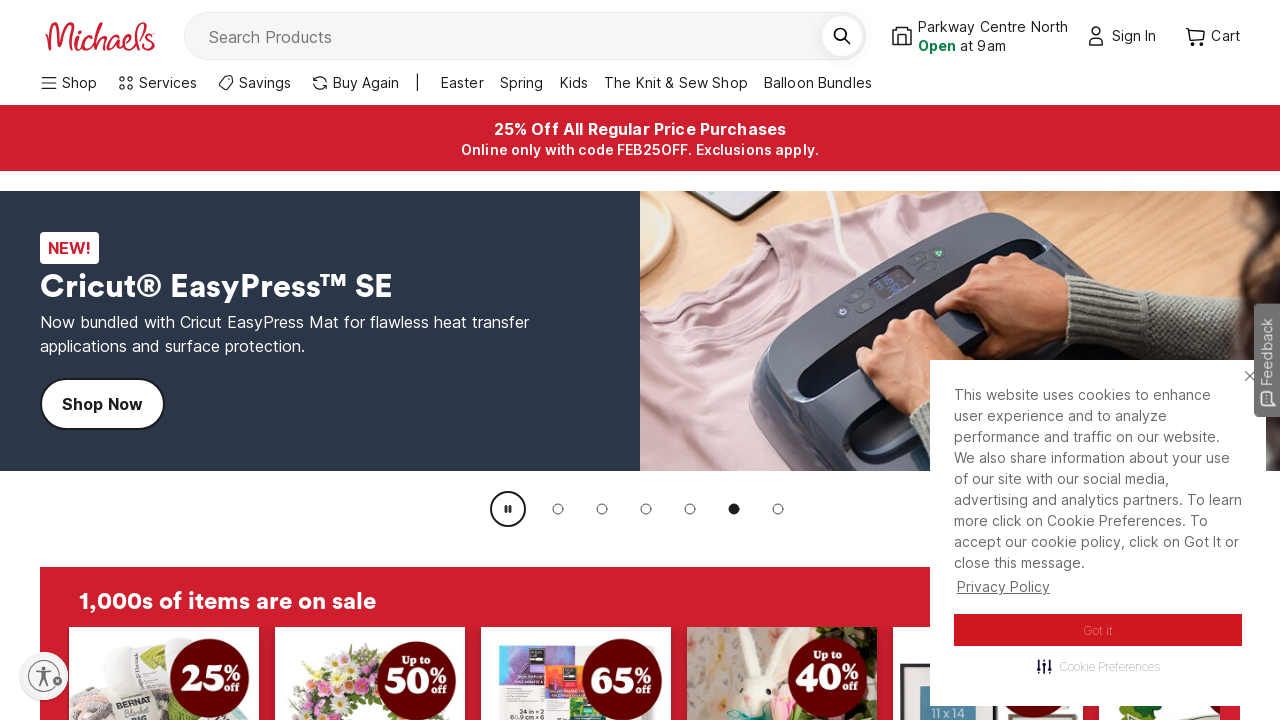

Retrieved link text: Creekside Place Designs
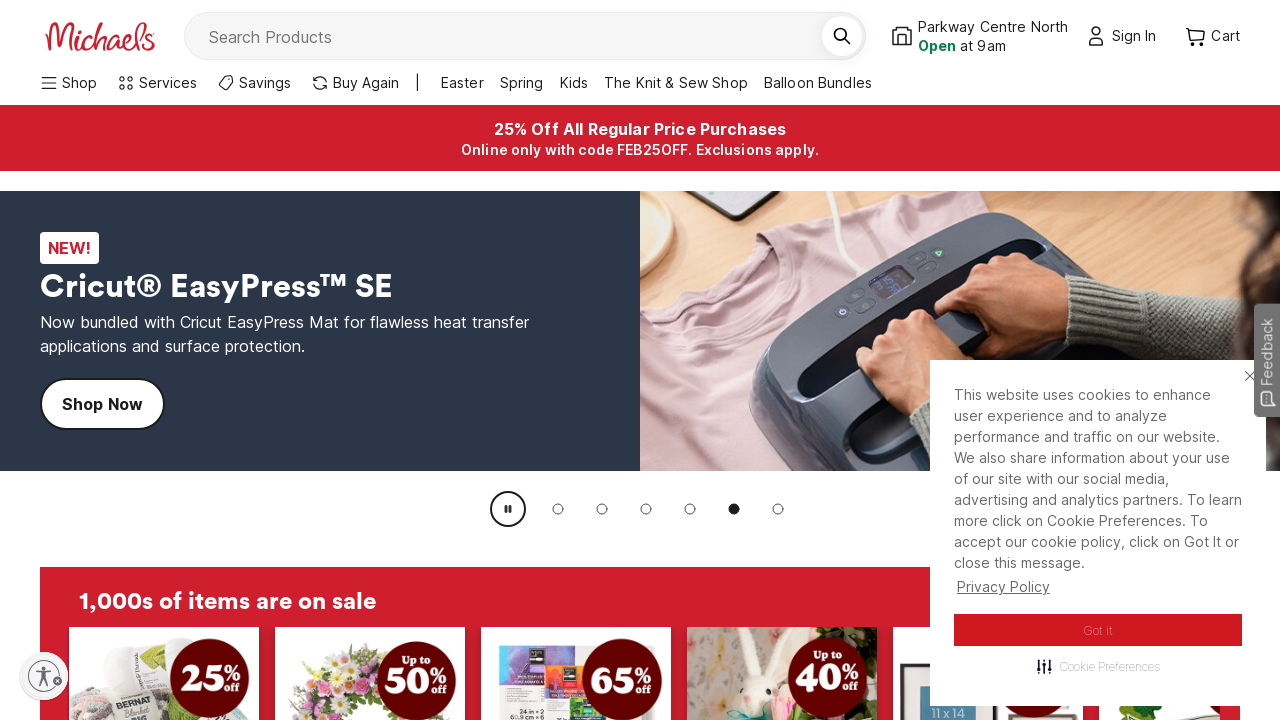

Retrieved link text: St. Patrick's Day Glass Beaded Bracelet, Green Clover Leaf Jewelry, Birthday Christmas Gift For Women, 1 pc

5.0
(8)
5.0 out of 5 stars. 8 reviews
FionaAccessoriesShop

$12.00
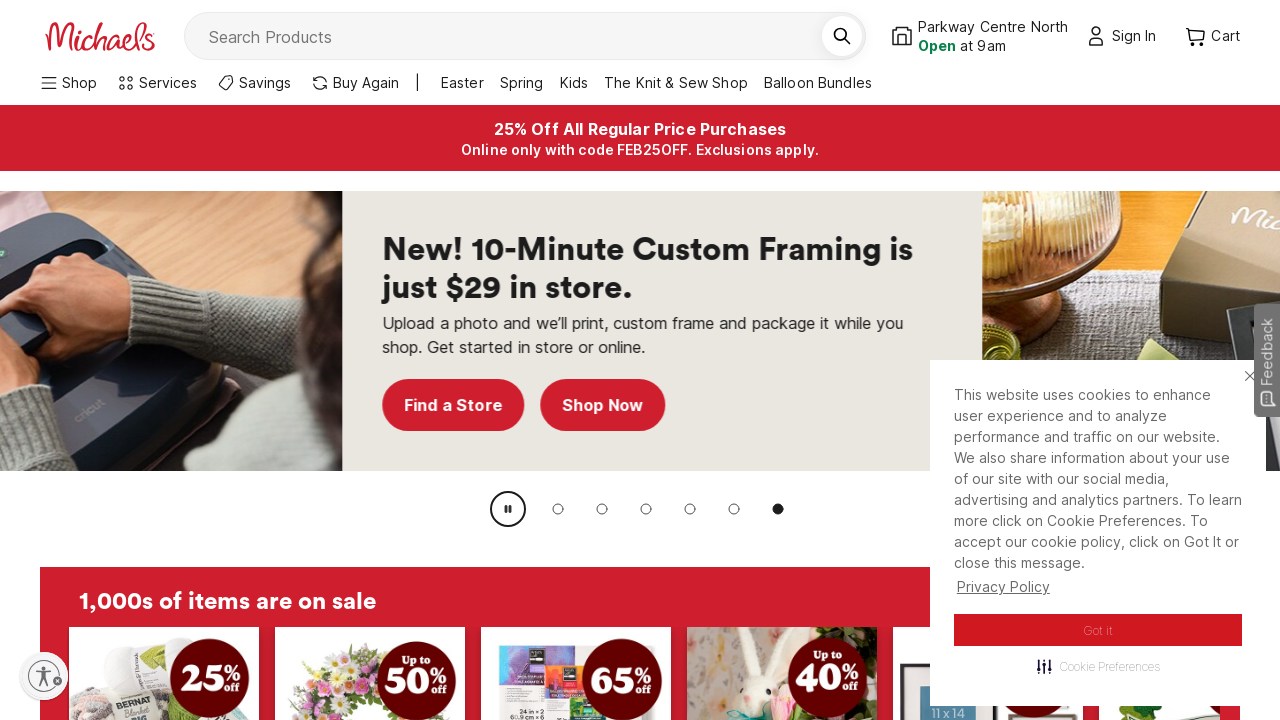

Retrieved link text: FionaAccessoriesShop
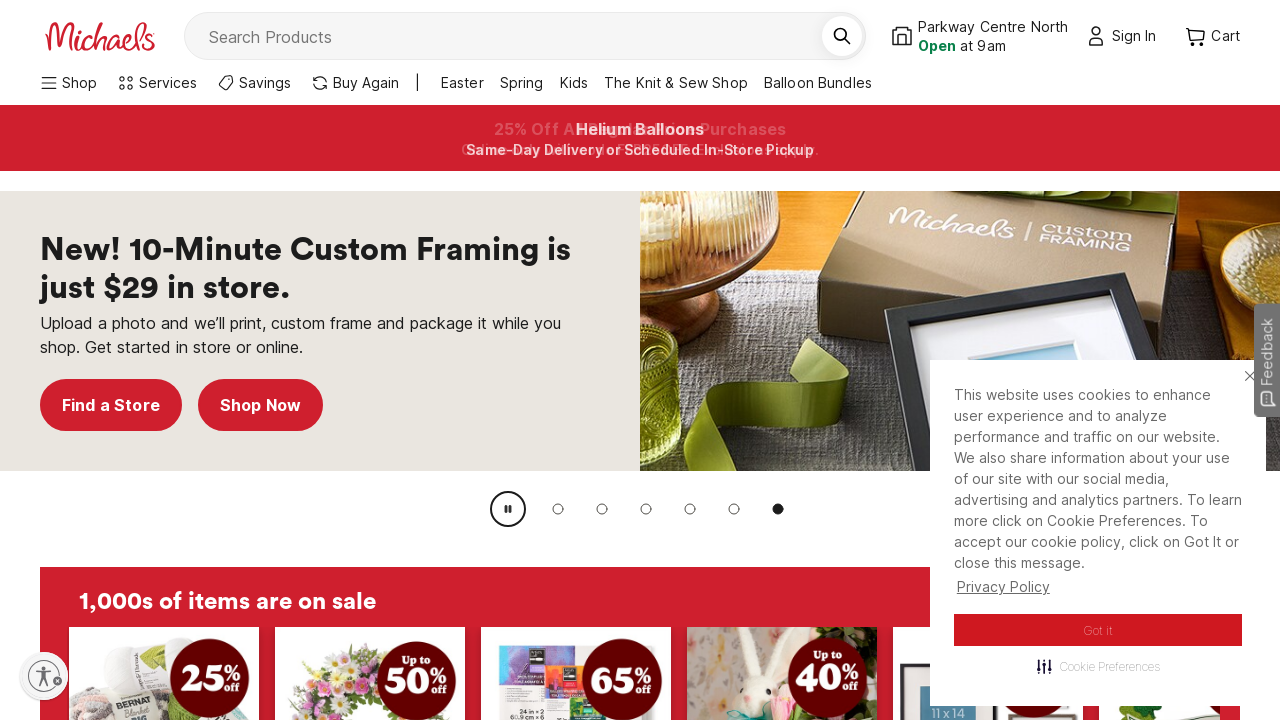

Retrieved link text: Personalized

Lucky Vibes St. Patrick's Day Sweatshirt, Cute Clover Irish Sweater, Shamrock Sweater, Womens Lucky Charm Hoodie, Green Aesthetic Outfit

4.3
(30)
4.3 out of 5 stars. 30 reviews
GoldenRoseGarden

$21.90+
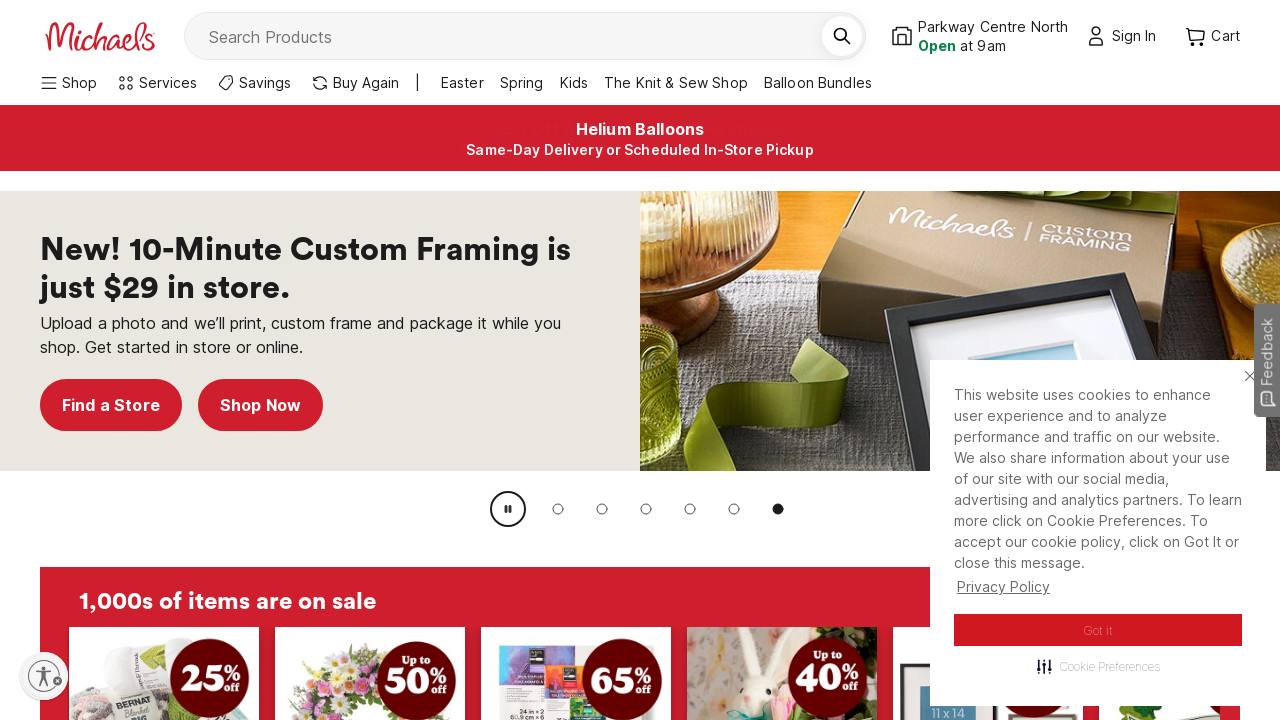

Retrieved link text: GoldenRoseGarden
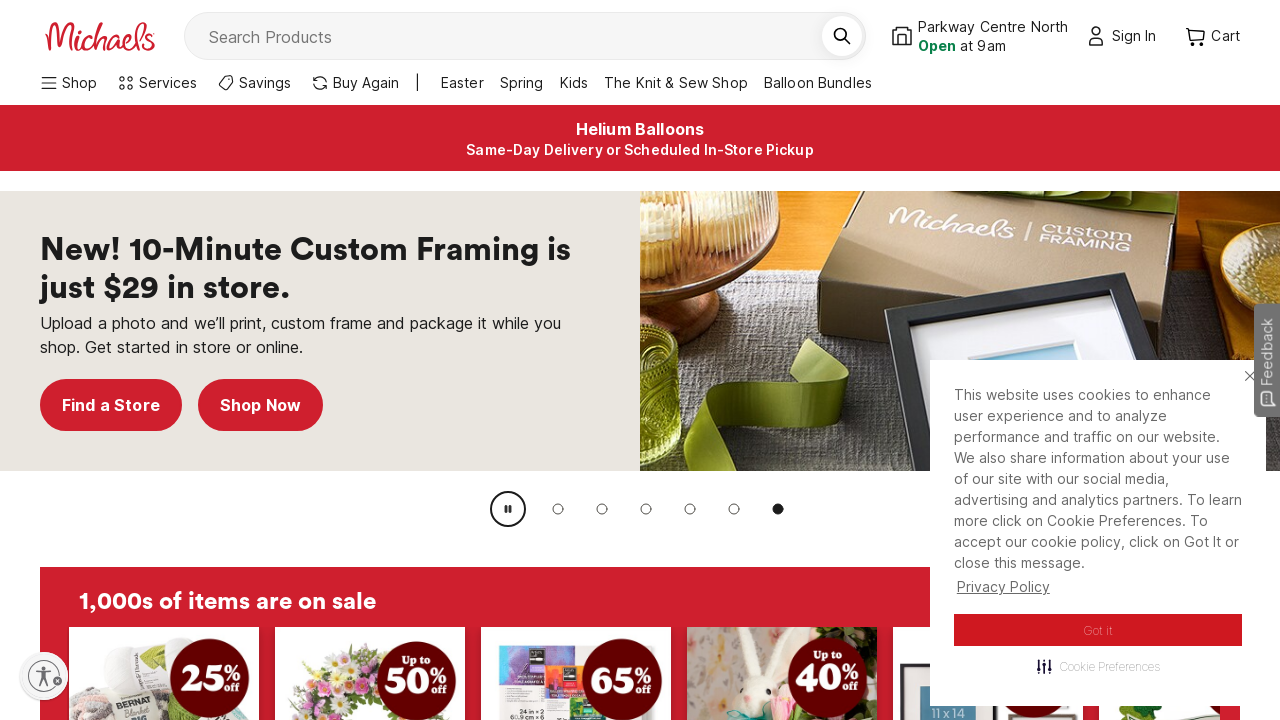

Retrieved link text: St. Patrick's Day Decor Marshmallow Mug Hat Leprechaun Gnome Farmhouse Tiered Tray Decor Farmhouse Kitchen Decor

SweetLittleFarmhouse

$13.99

Free Shipping
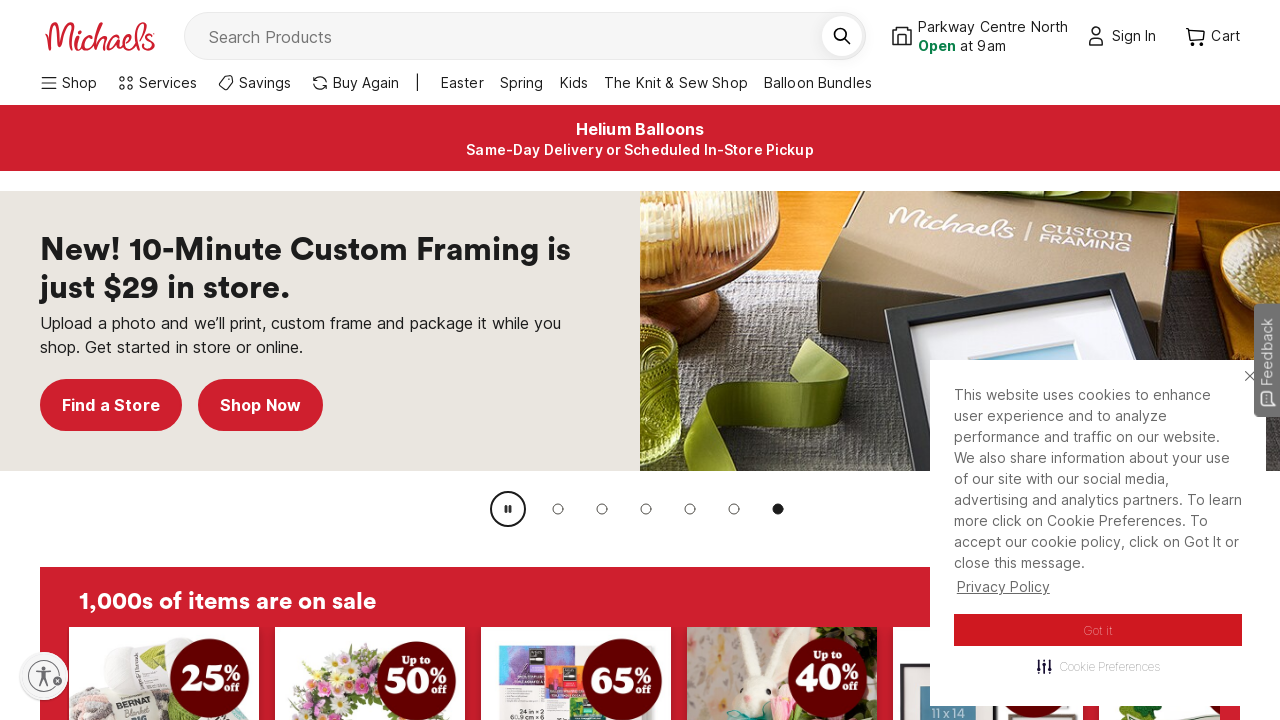

Retrieved link text: SweetLittleFarmhouse
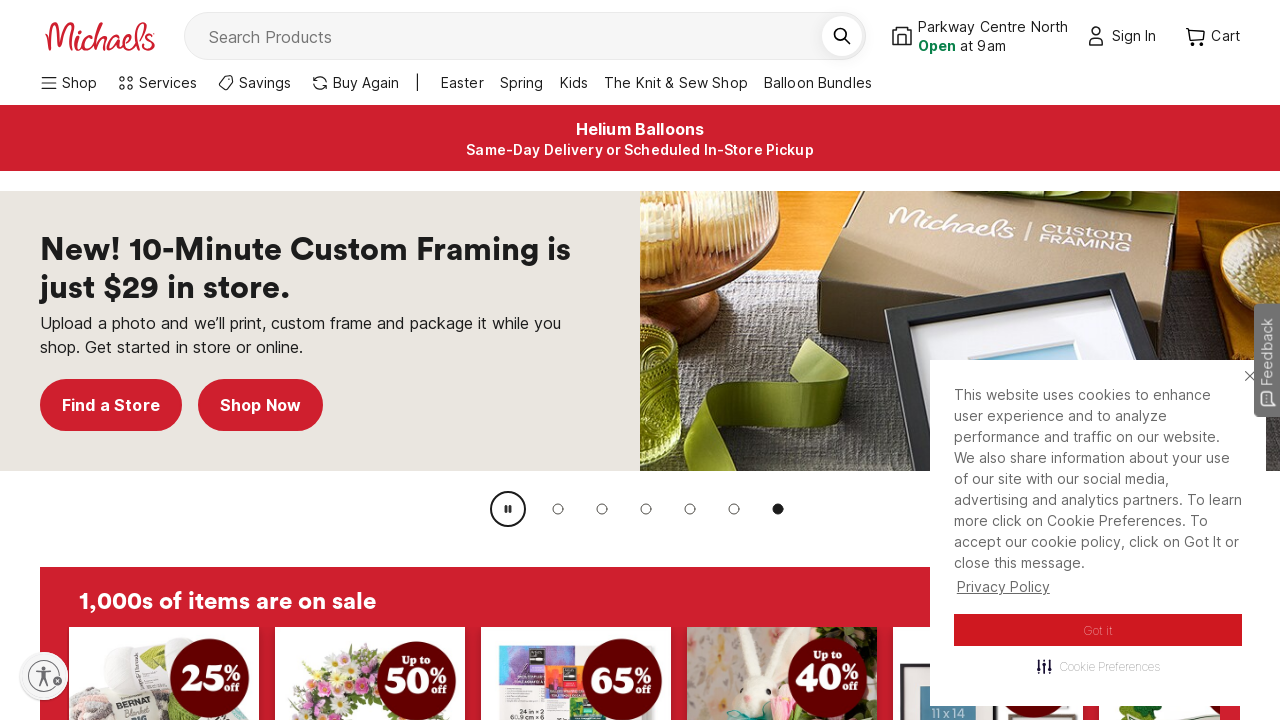

Retrieved link text: St. Patricks Decor, Shamrock Doormat, St. Patrick’s Day Doormat, Spring Doormat, Four Leaf Clover Doormat, Irish Doormat for front porch

Nickel Designs Doormats

$36.99+
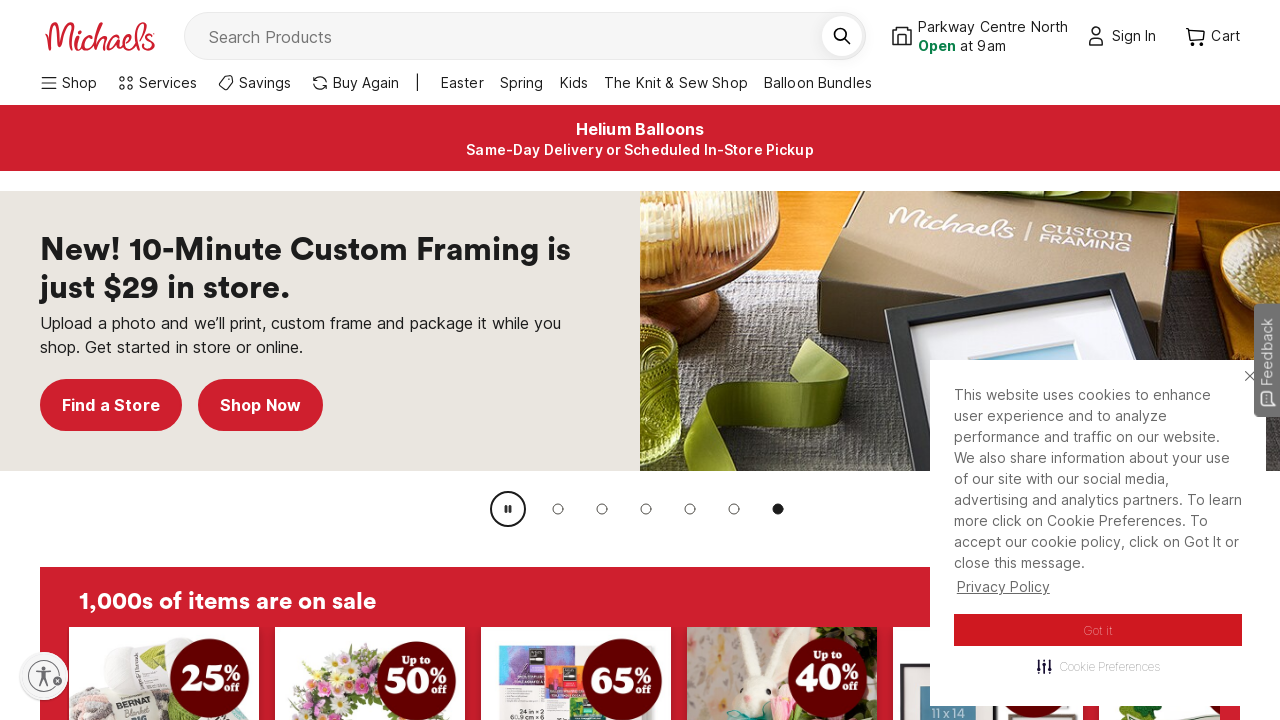

Retrieved link text: Nickel Designs Doormats
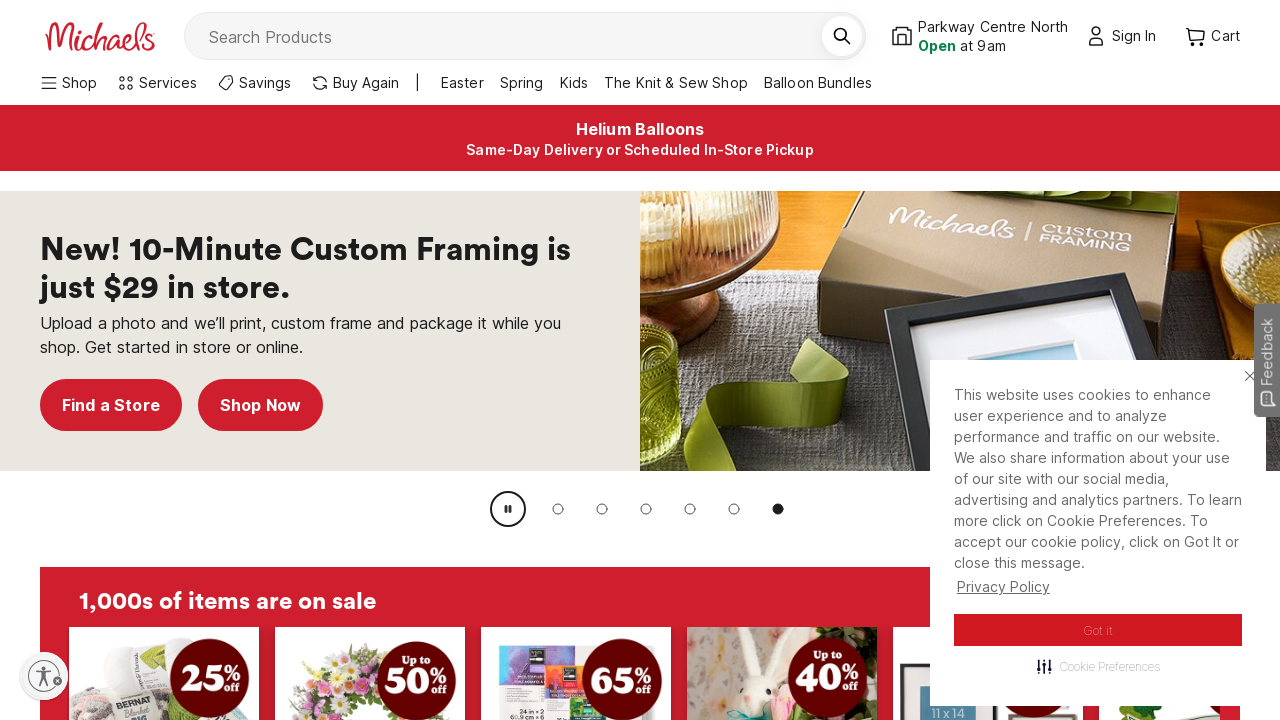

Retrieved link text: St. Patrick's Day Plaid Pillow Cover - Green Tartan Plaid - Cotton Fabric - Irish Holiday Decor - St Patrick's Day Pillow Cover

5.0
(2)
5.0 out of 5 stars. 2 reviews
Pillow Frenzy Home Decor

$19.99+

$24.99
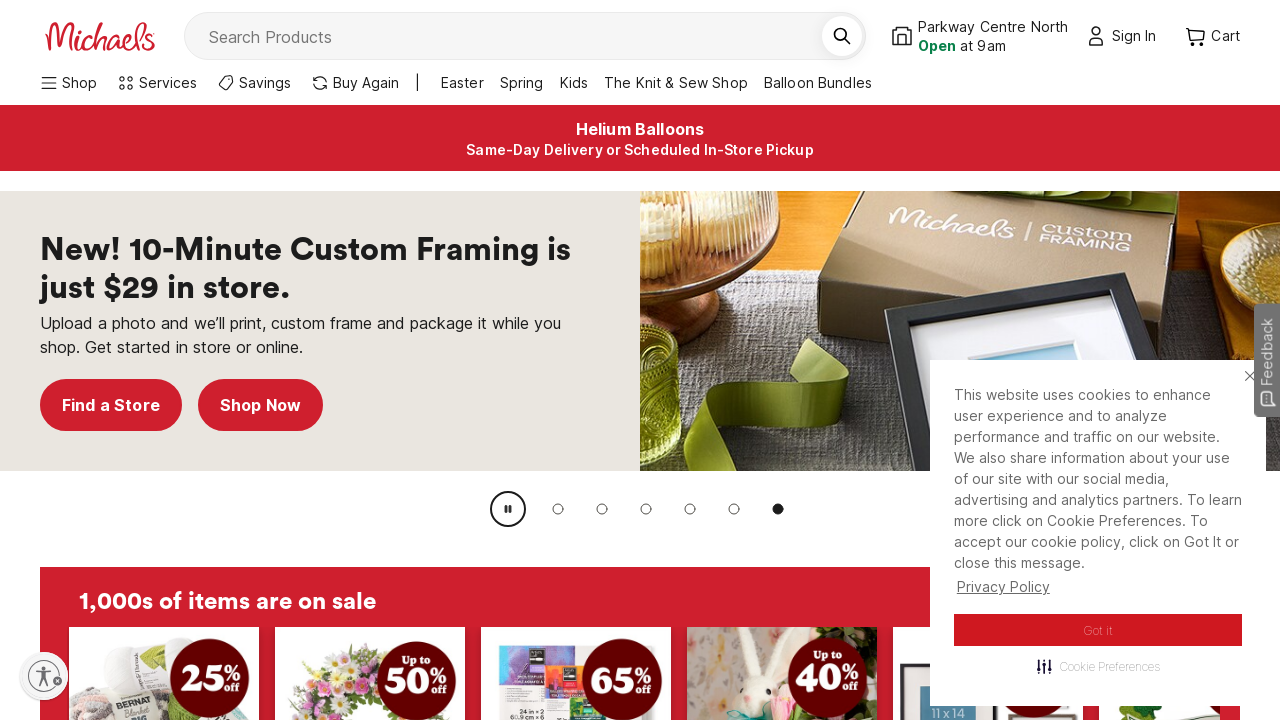

Retrieved link text: Pillow Frenzy Home Decor
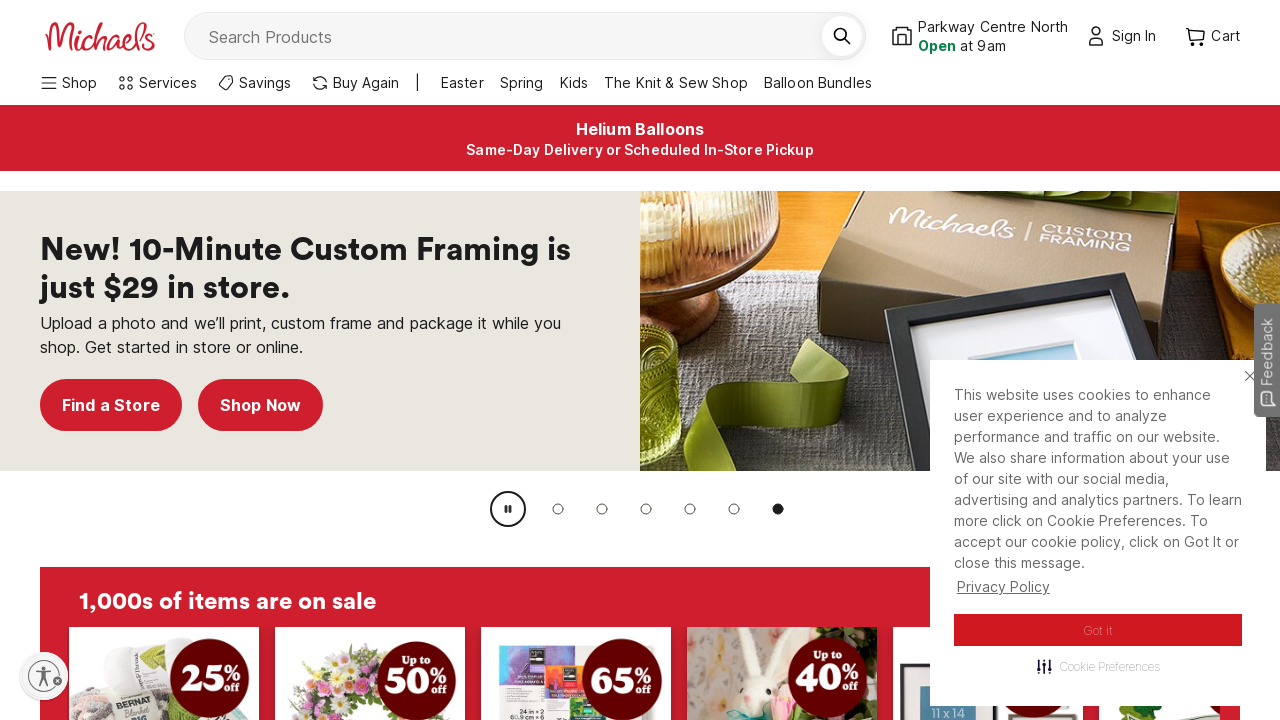

Retrieved link text: Starting at $149!

Birthday Parties

100% fun. Zero stress. Host a party at a store near you.
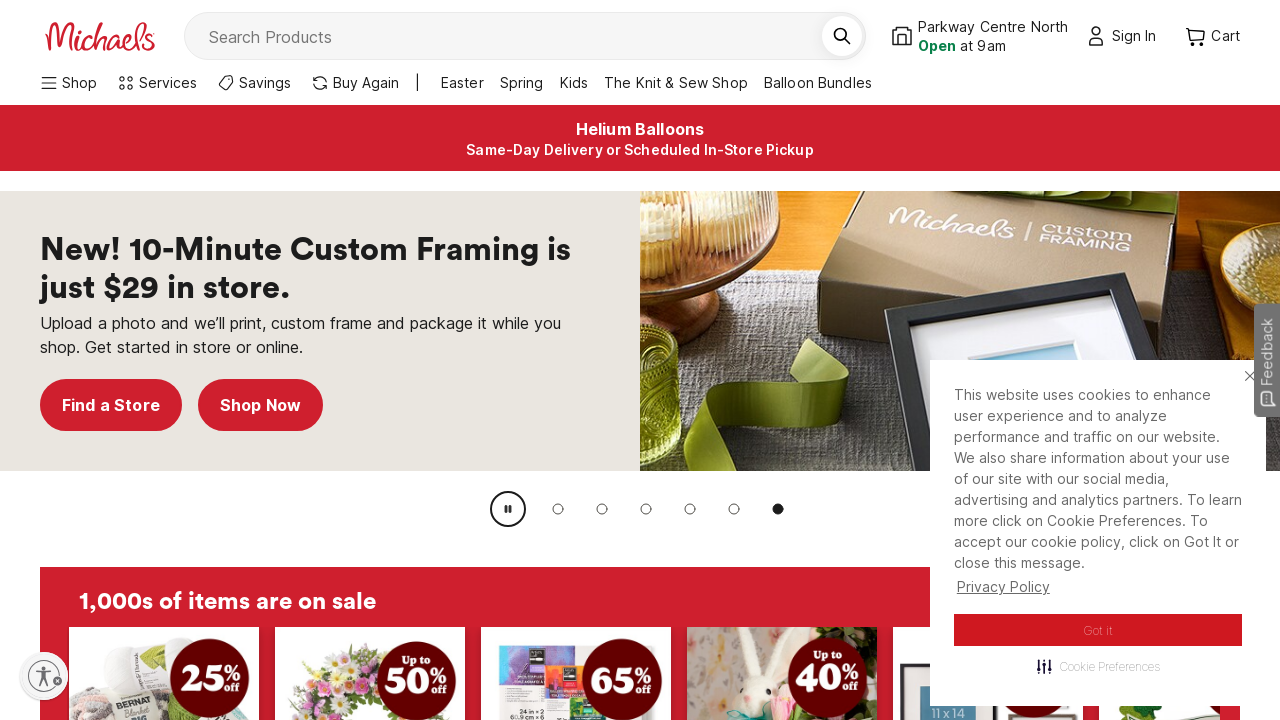

Retrieved link text: MichaelsPRO™

Save when you buy supplies in bulk.
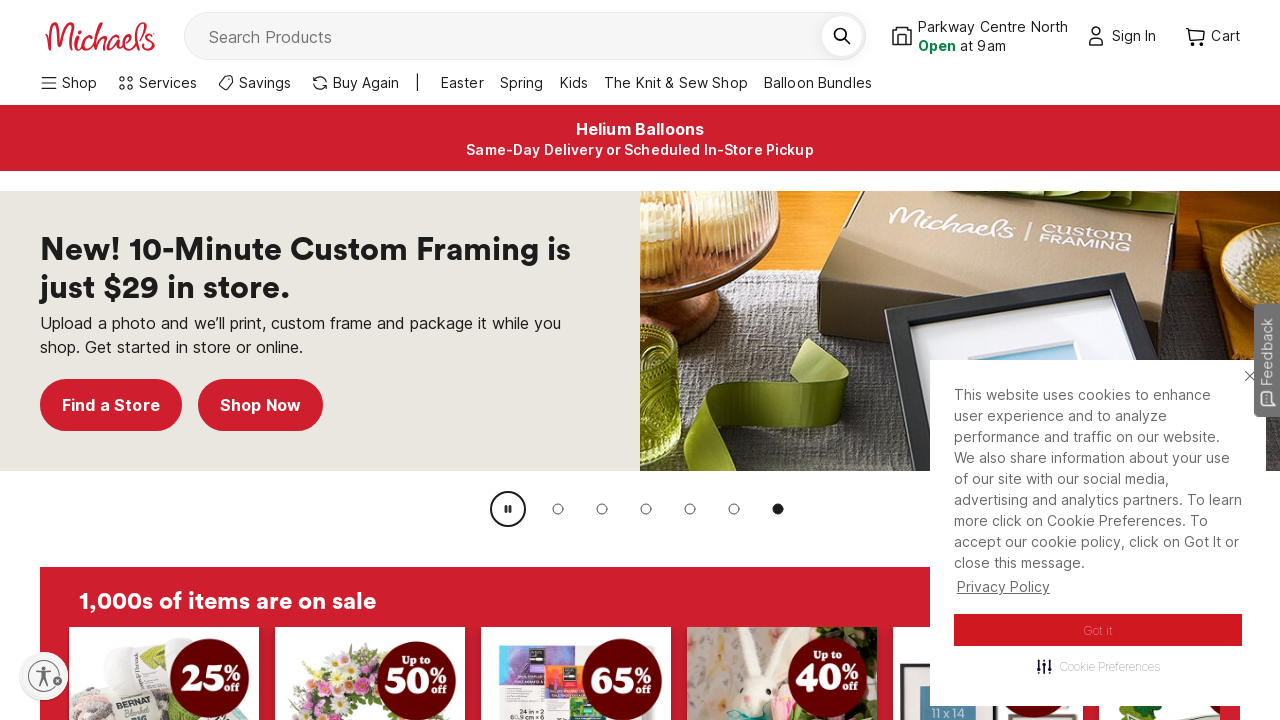

Retrieved link text: Digital Gift Cards

Order any time for instant gift delivery!
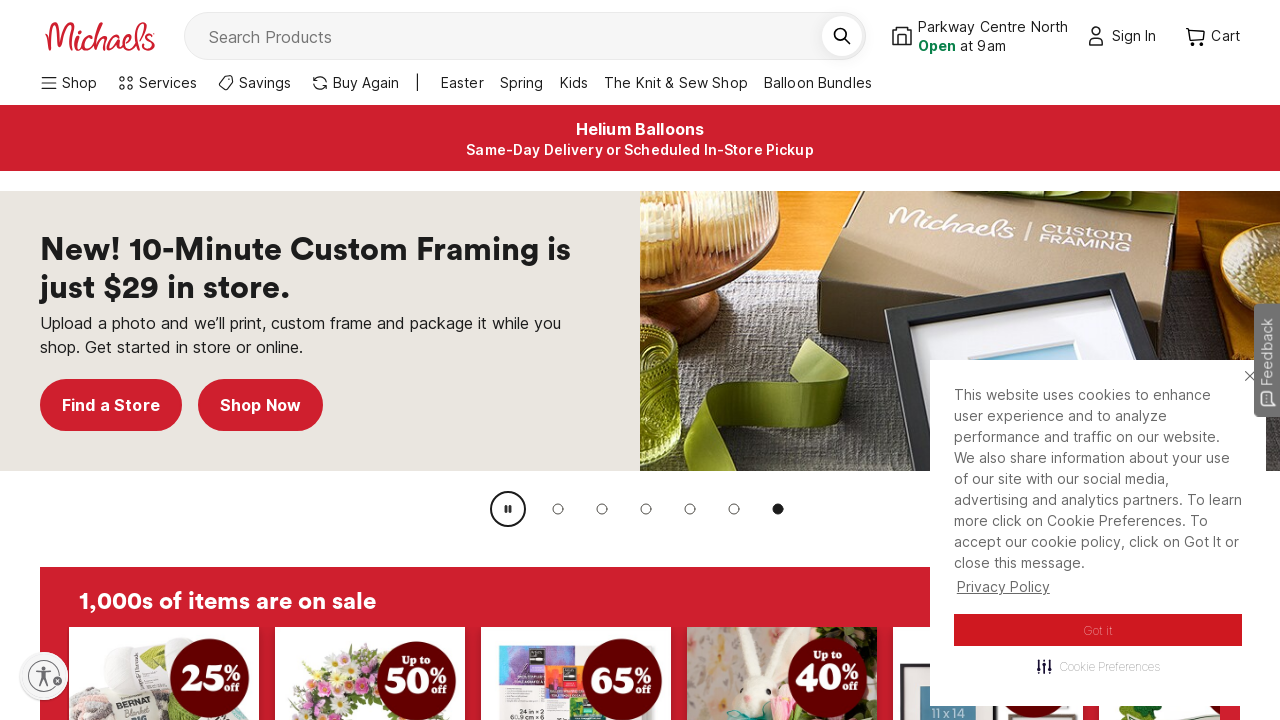

Retrieved link text: Custom Framing

Frame anything — in store, online or by mail.
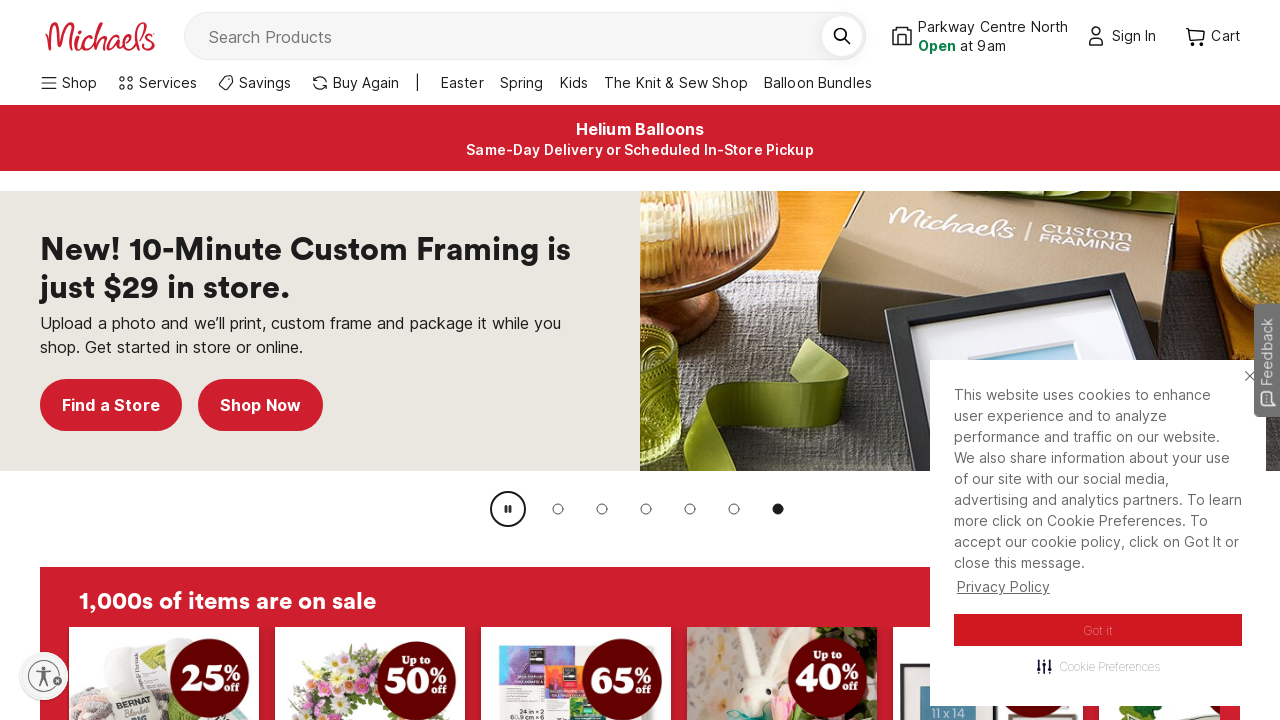

Retrieved link text: Balloons

Order online and schedule a time for easy in-store pickup or same-day delivery!
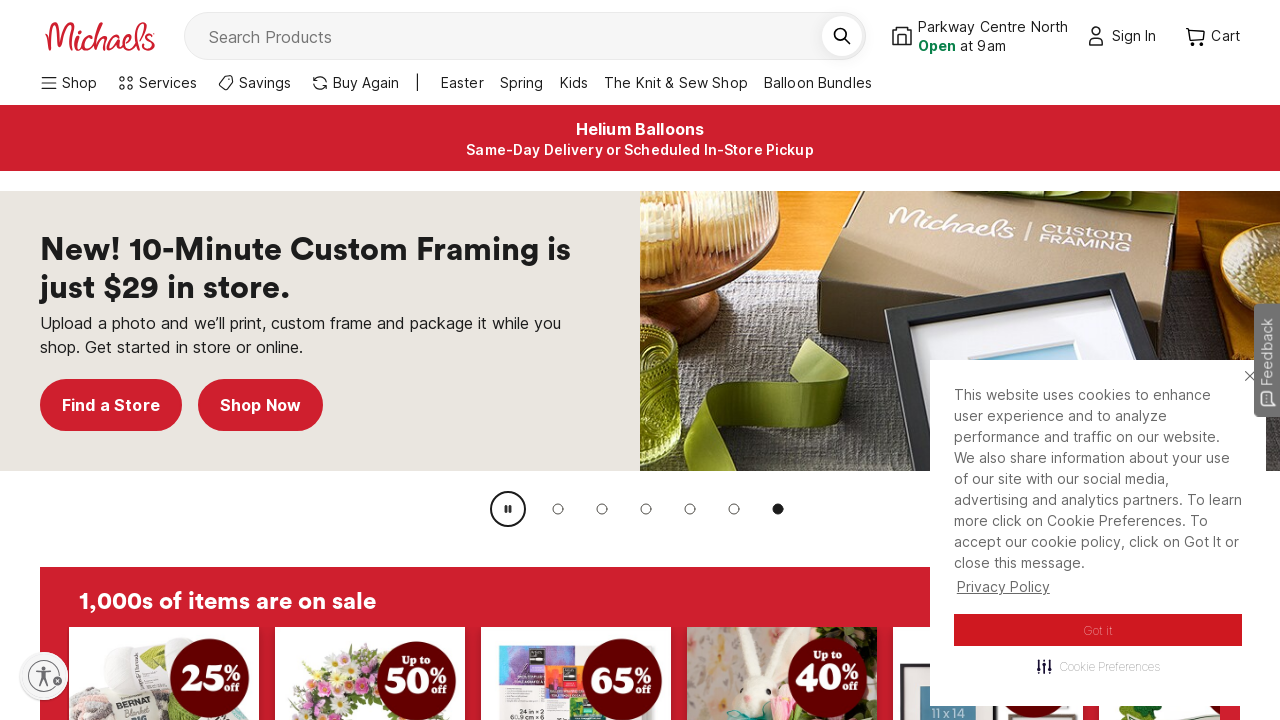

Retrieved link text: Michaels Rewards

Get rewarded every time you shop.
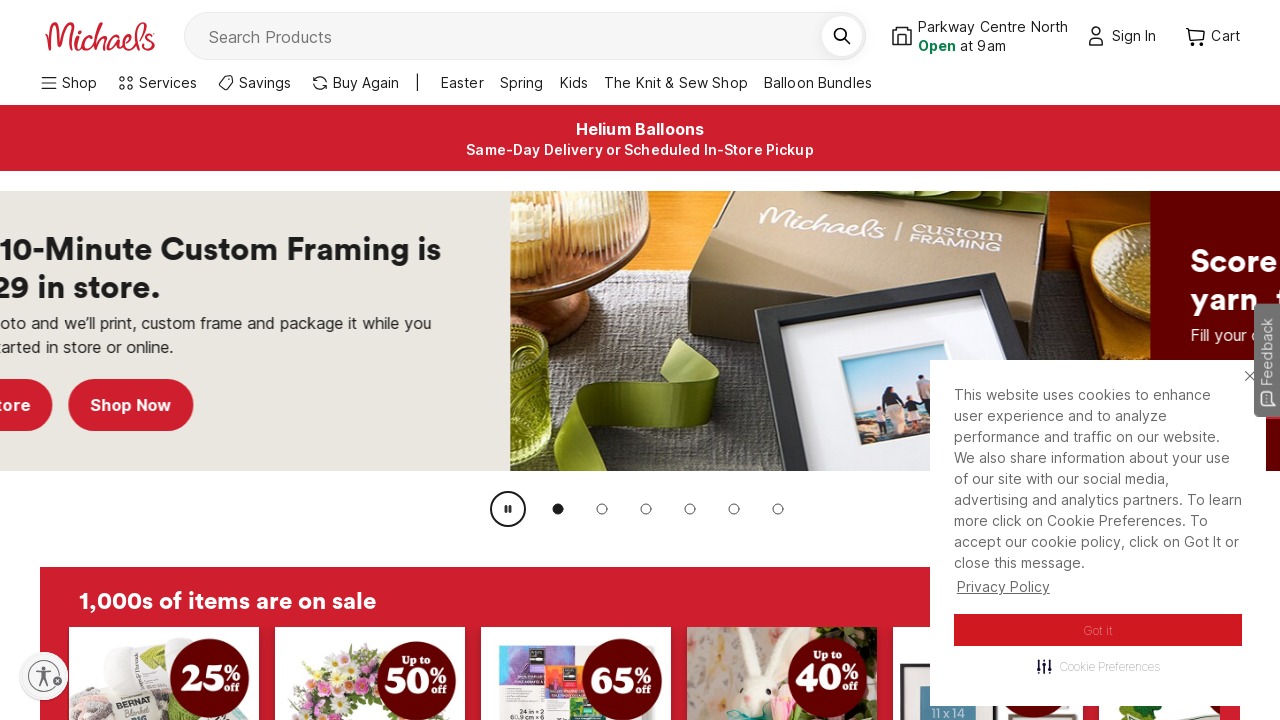

Retrieved link text: Craft now and pay over time.

Select from flexible financing options starting as low as 0% APR. Terms apply.
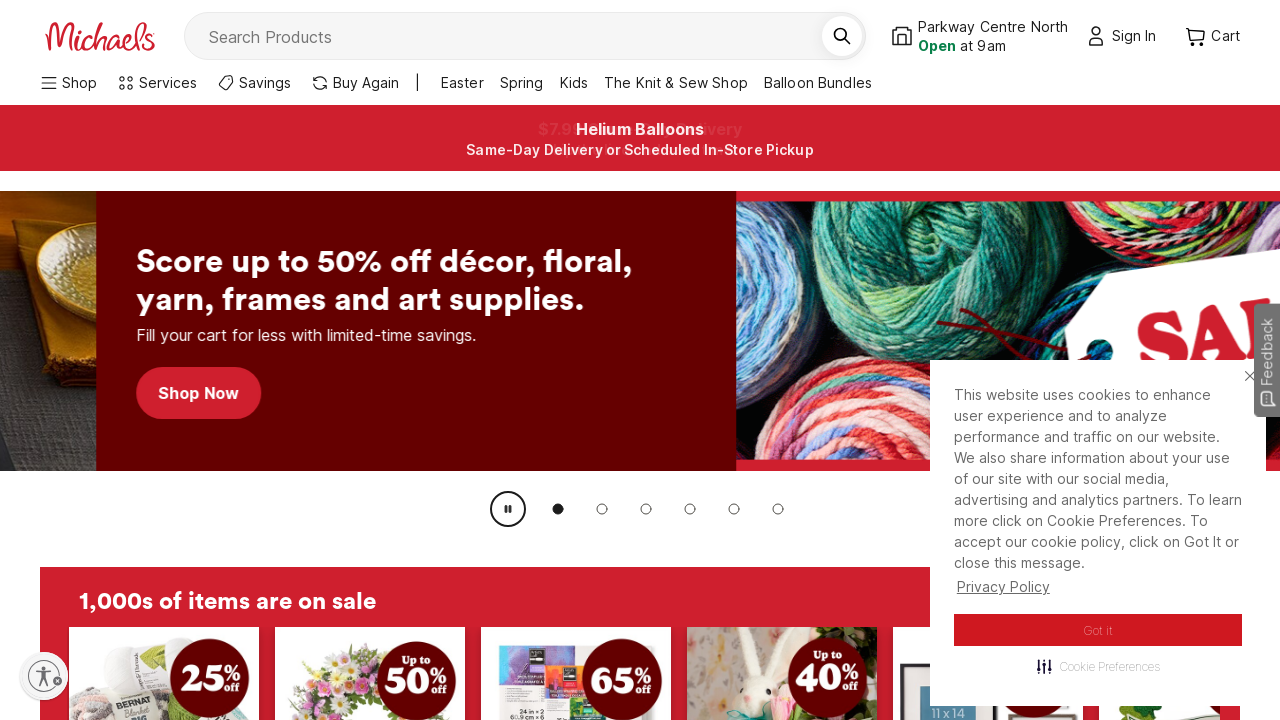

Retrieved link text: MichaelsPro™ Education

Your organization's education supply solution
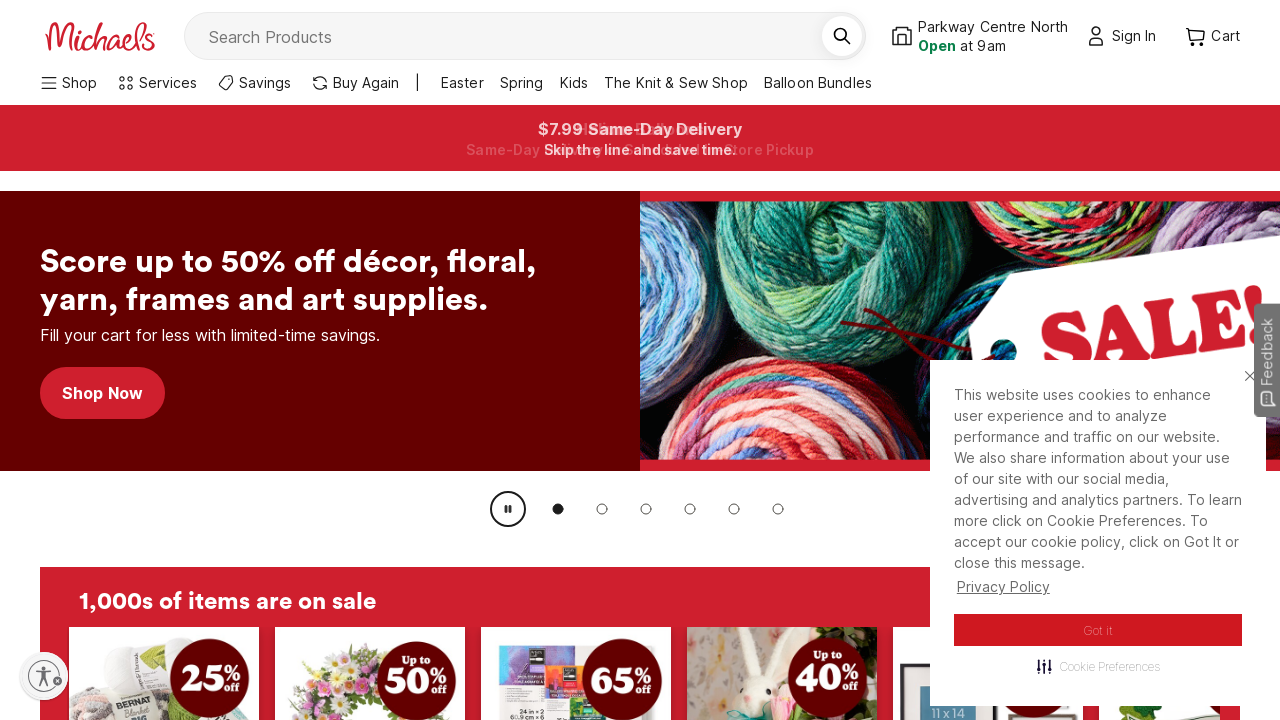

Retrieved link text: Michaels™ Credit Card

Unlock exclusive perks when you use your Michaels™ Credit Card.
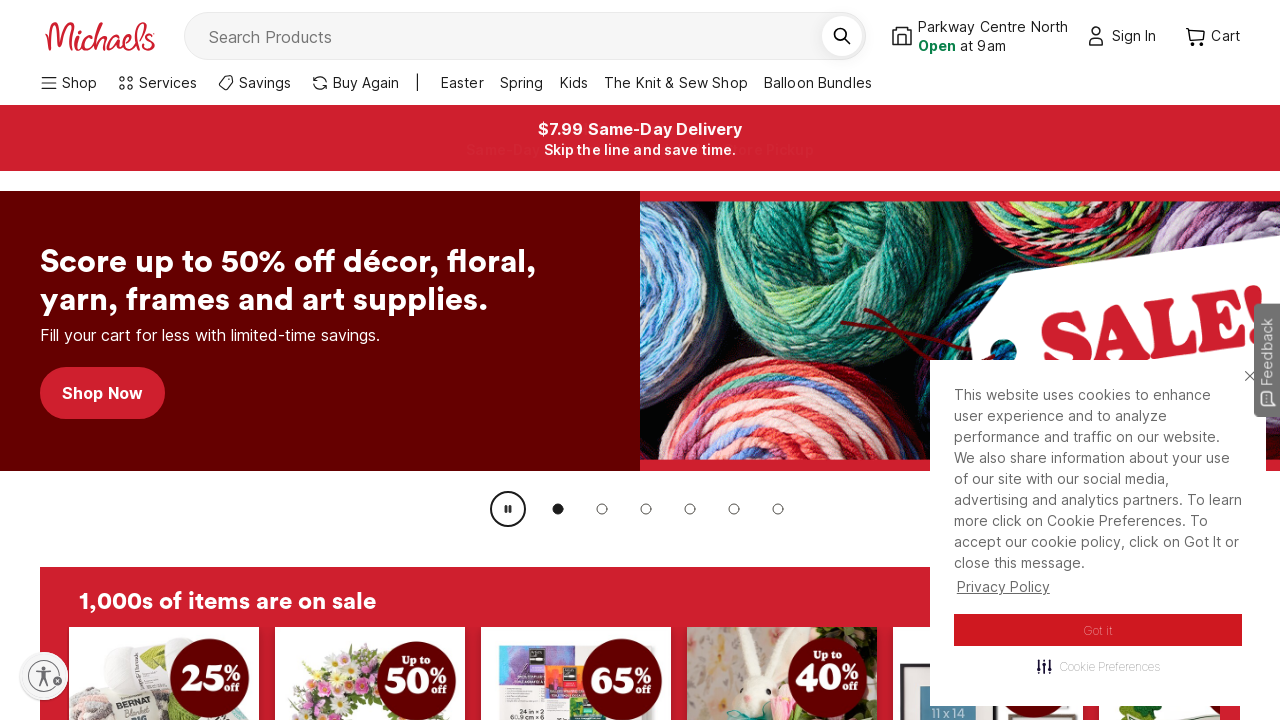

Retrieved link text: MakerPlace

The new online marketplace for handmade gifts.
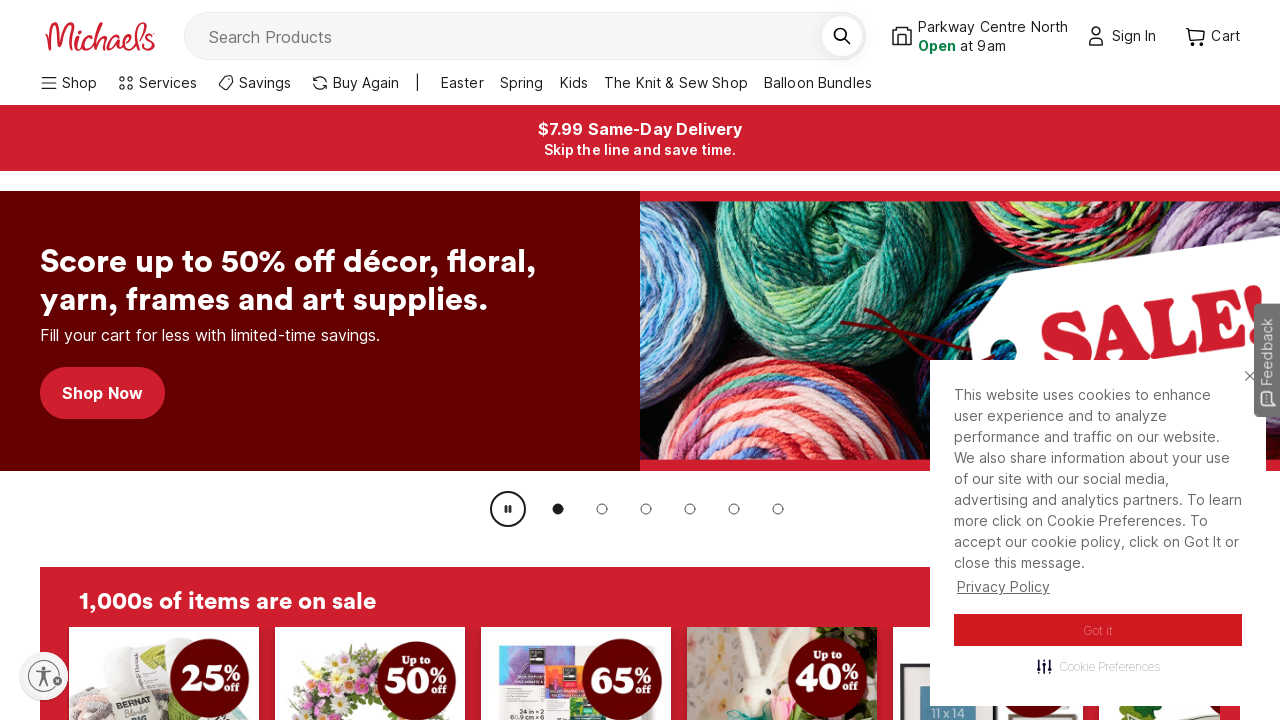

Retrieved link text: Digital Downloads
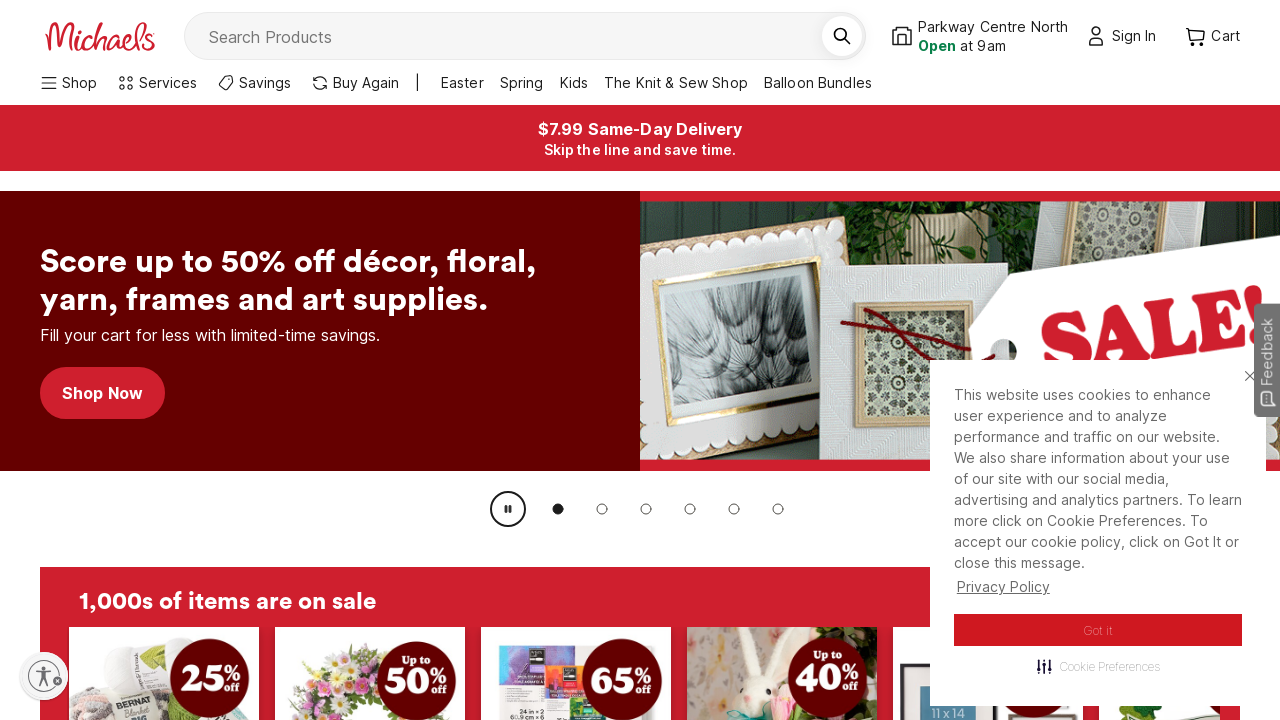

Retrieved link text: Videos on Demand
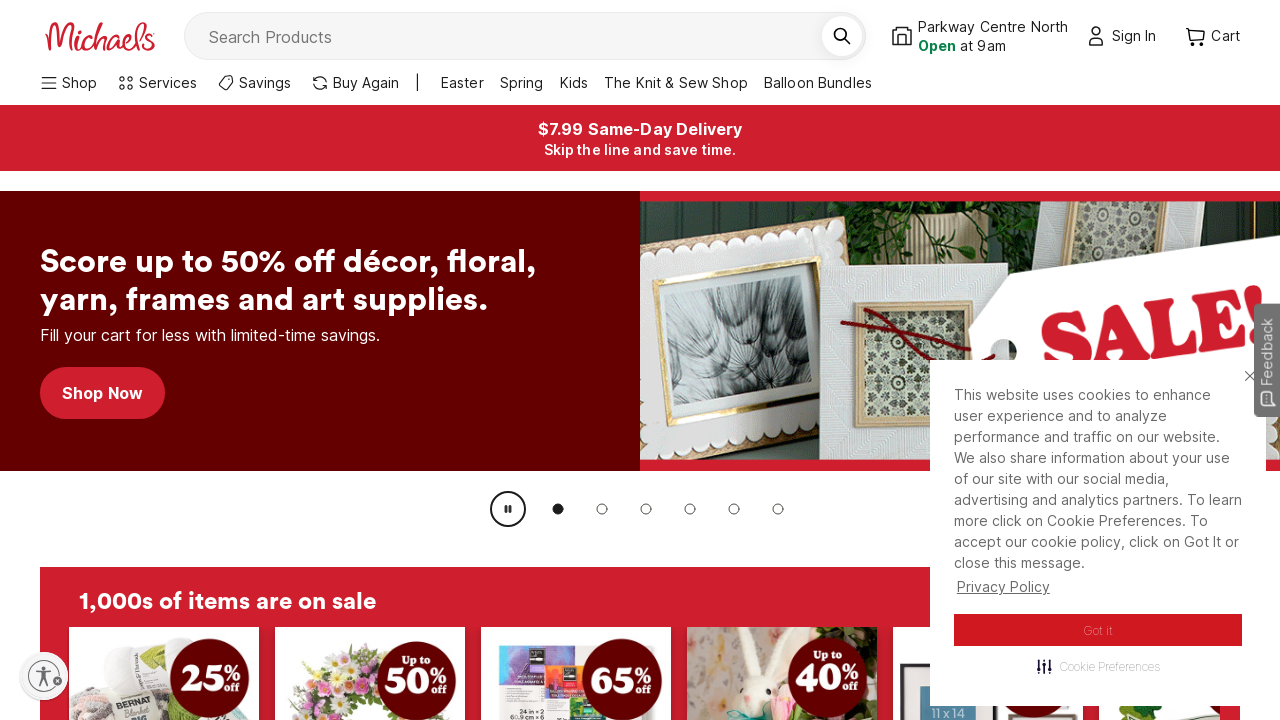

Retrieved link text: Live Online Learning
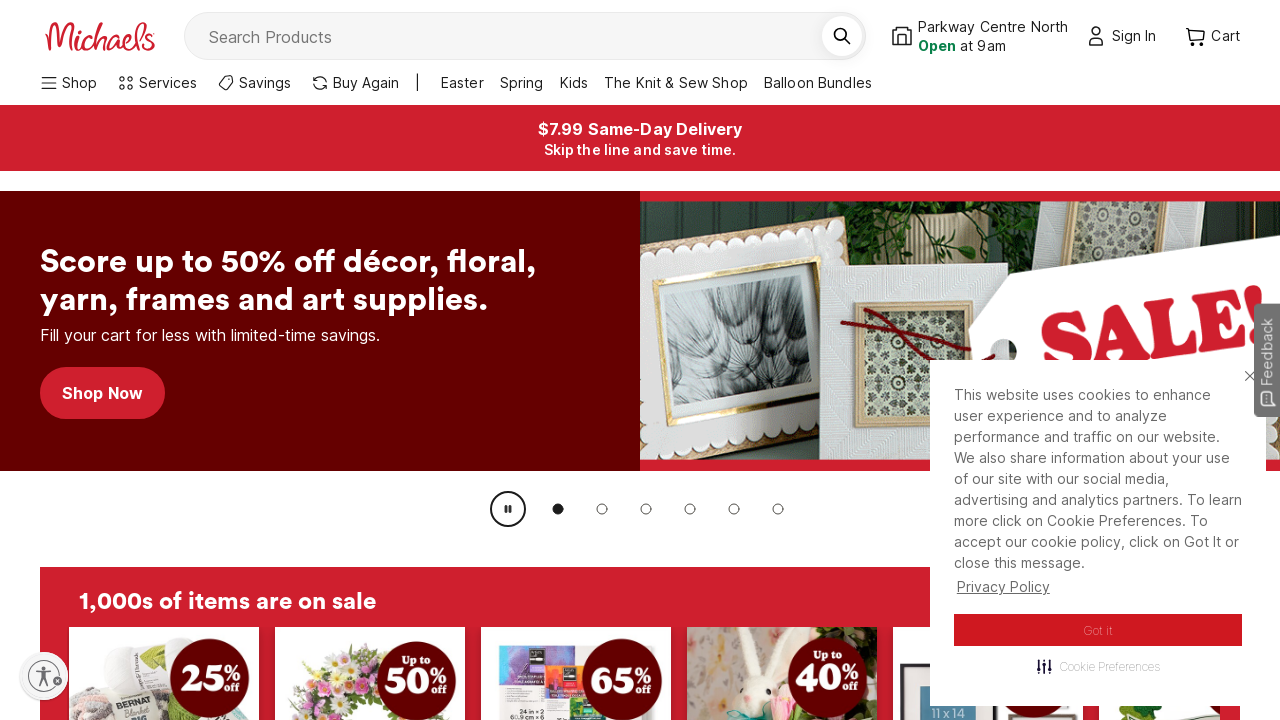

Retrieved link text: Projects
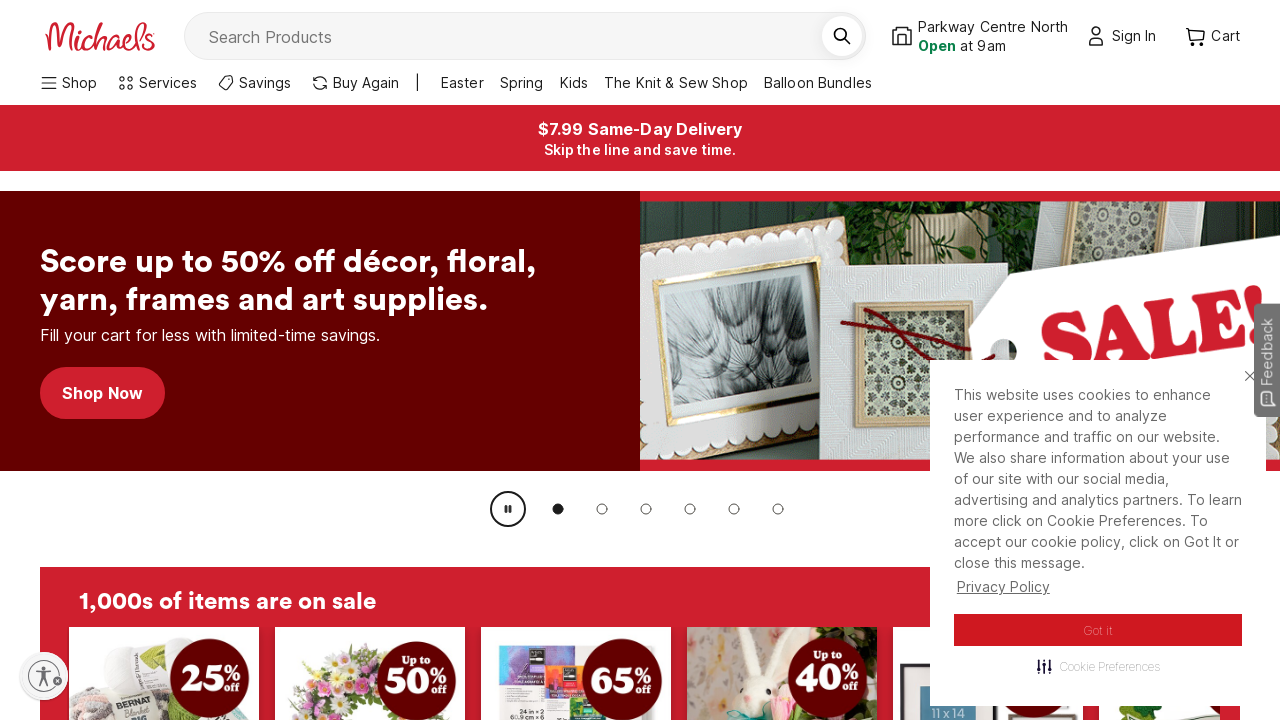

Retrieved link text: CA Transparency in Supply Chains Act
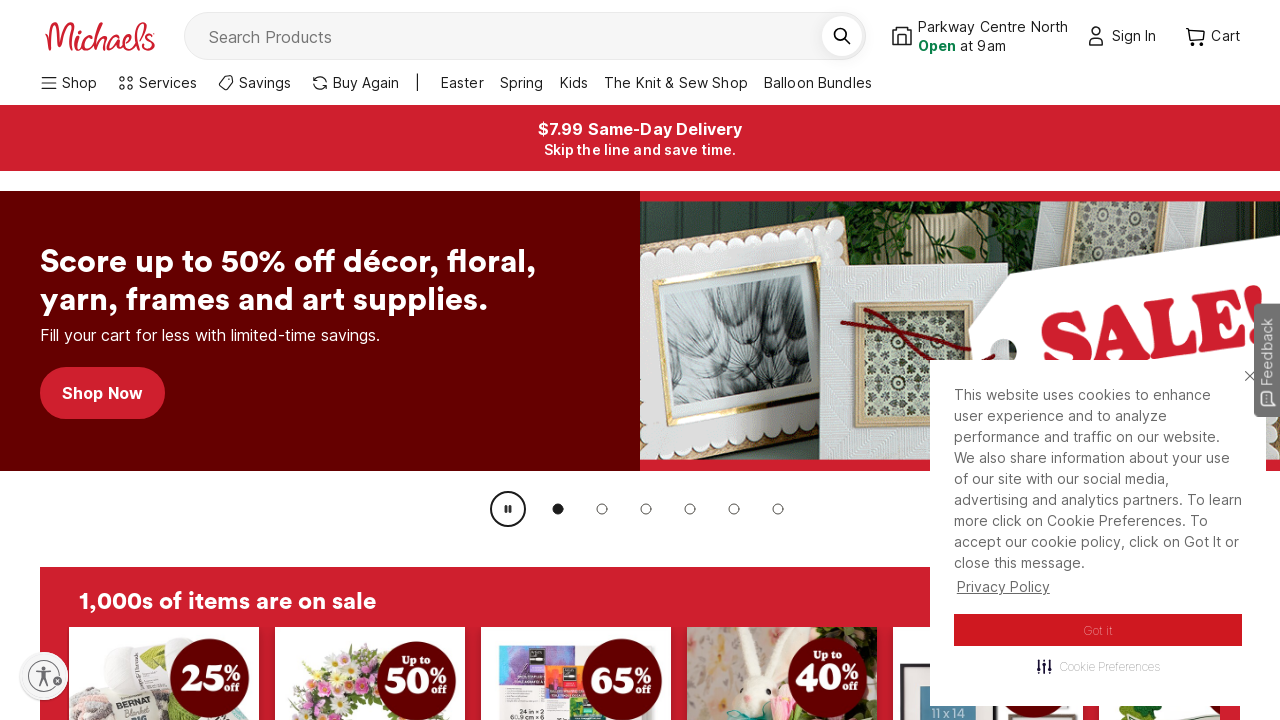

Retrieved link text: Coupon Policy and Price Guarantee
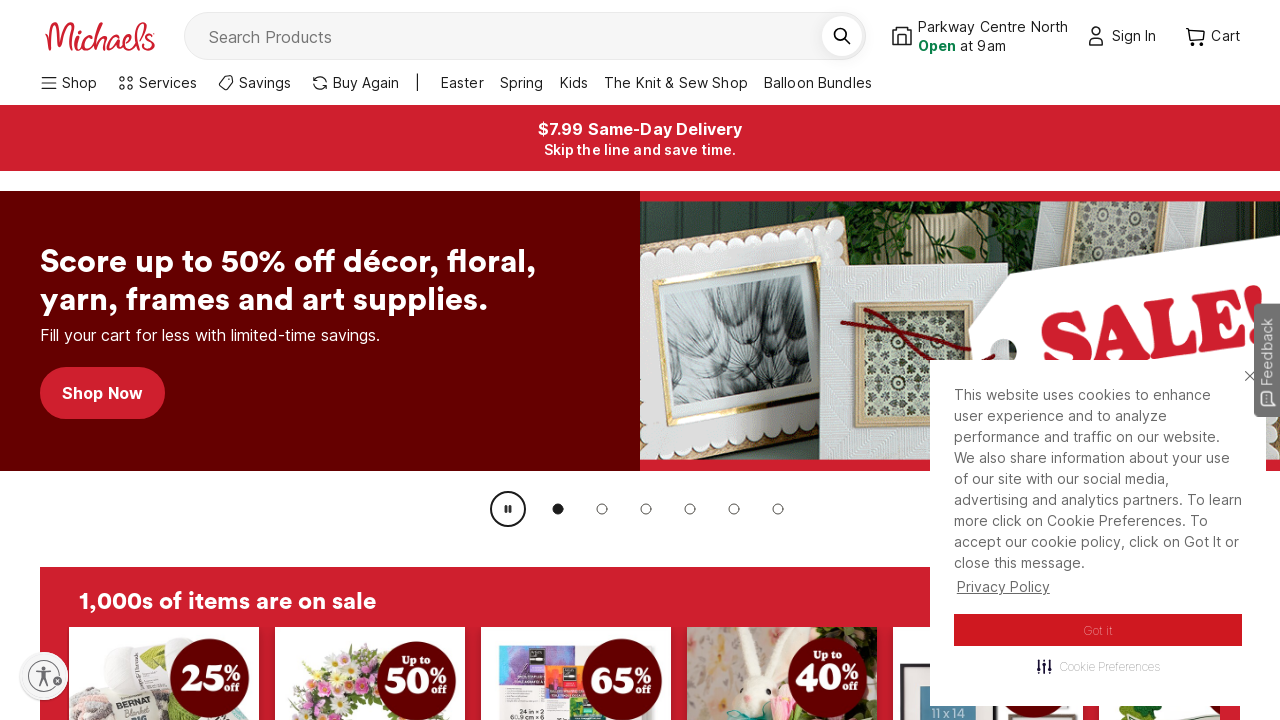

Retrieved link text: Michaels Product Recalls
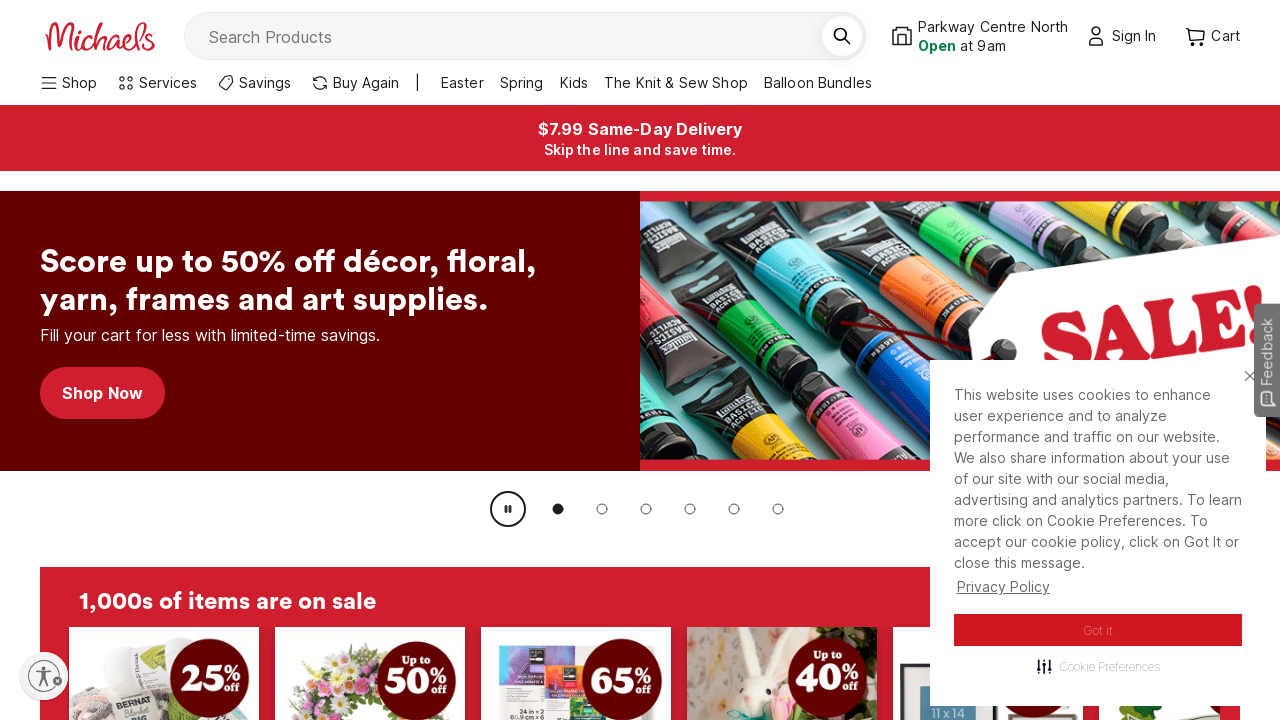

Retrieved link text: Michaels Site Map
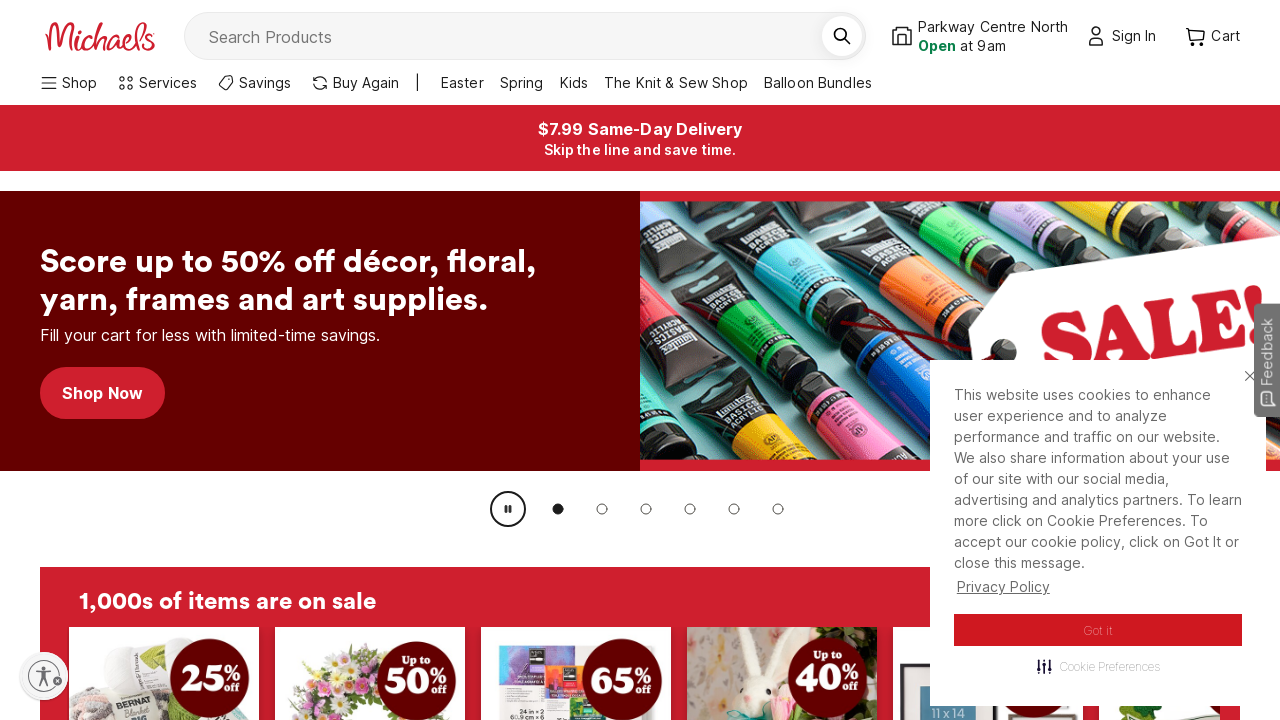

Retrieved link text: Michaels Supplier Portal
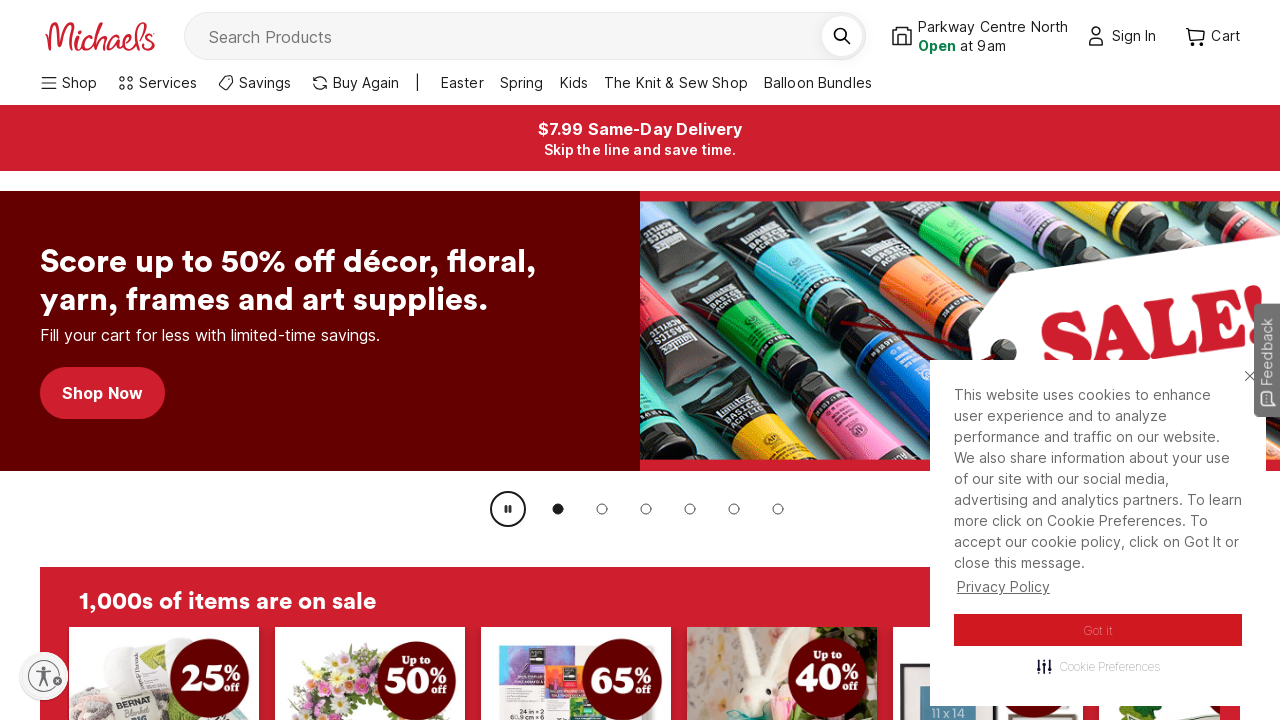

Retrieved link text: Product Policy
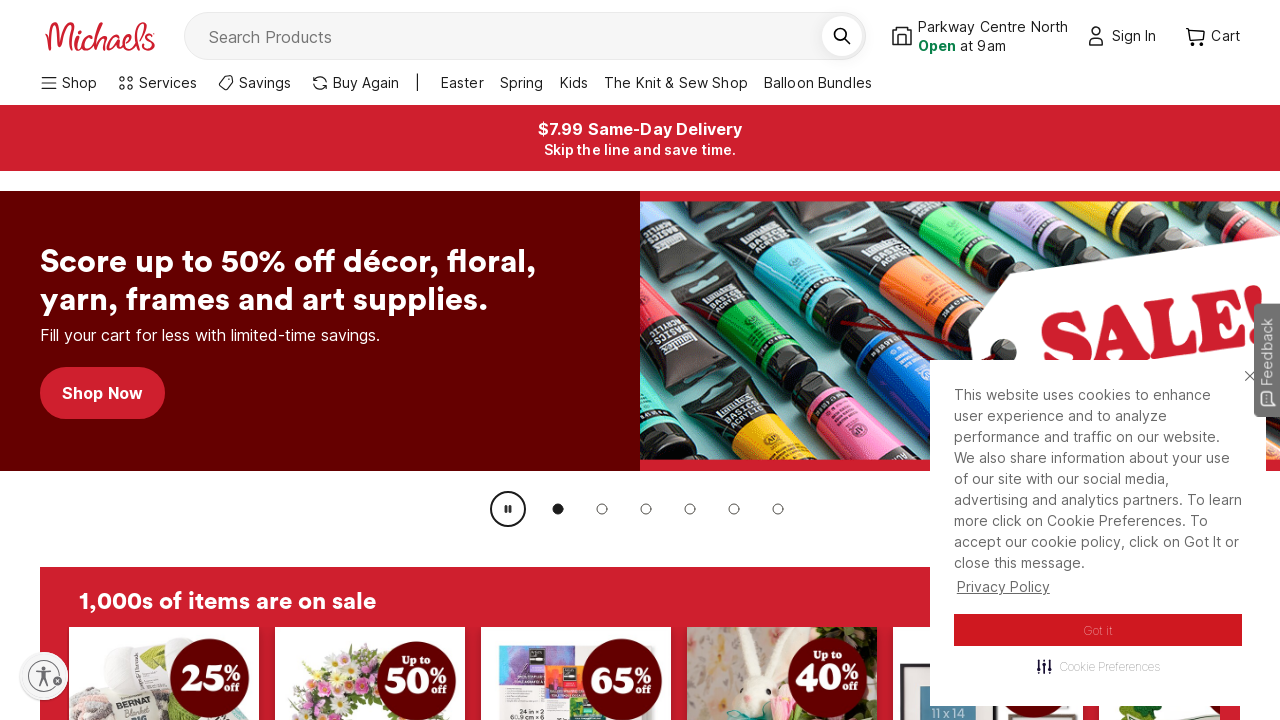

Retrieved link text: Return Policy
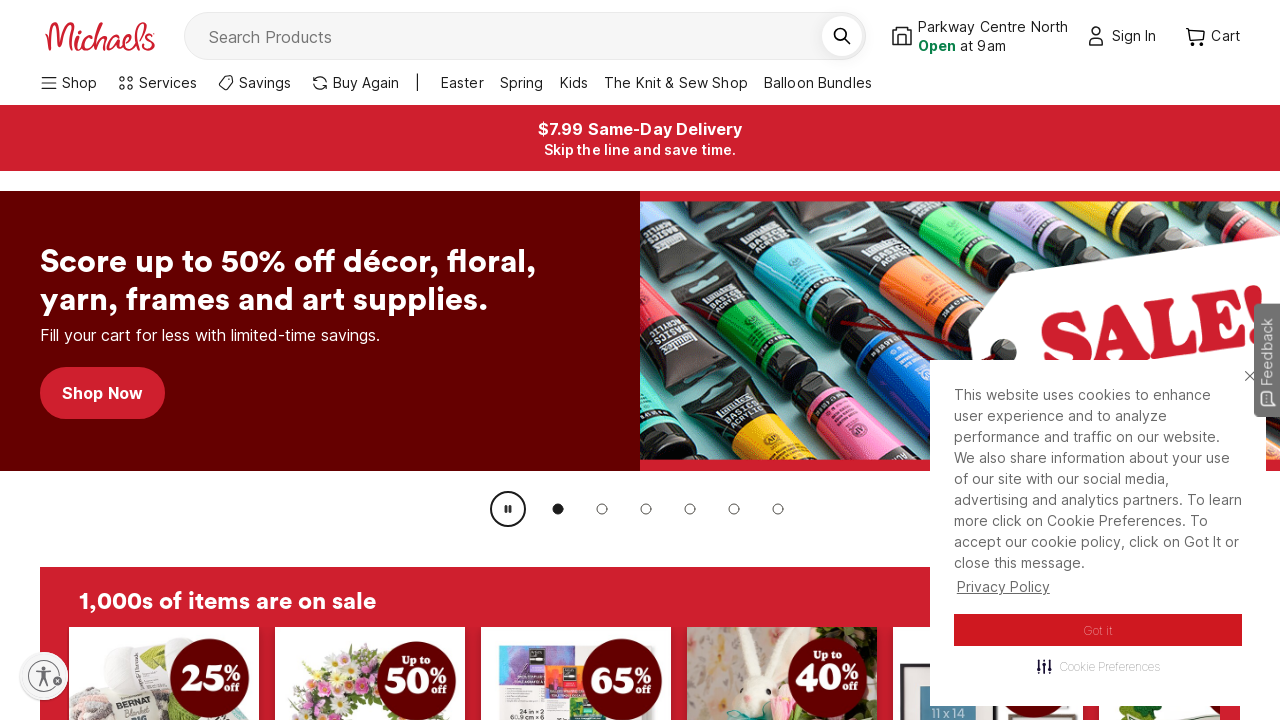

Retrieved link text: Shipping Policy
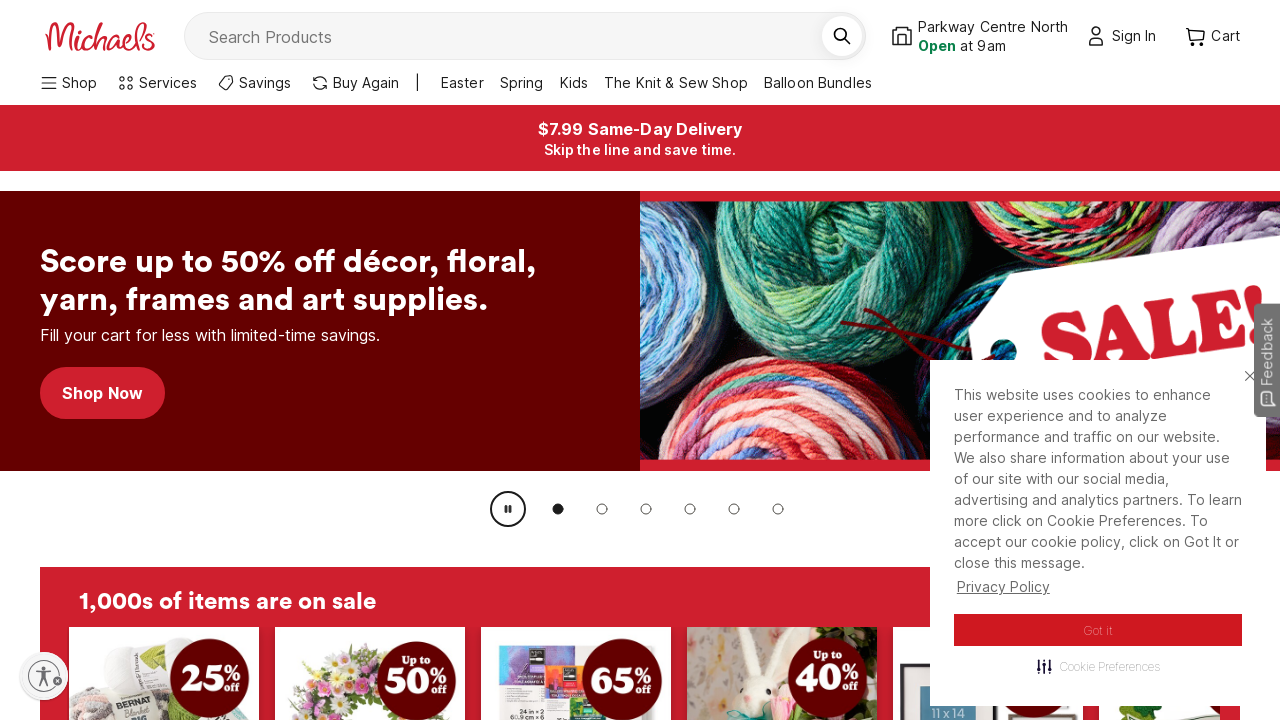

Retrieved link text: Terms & Conditions
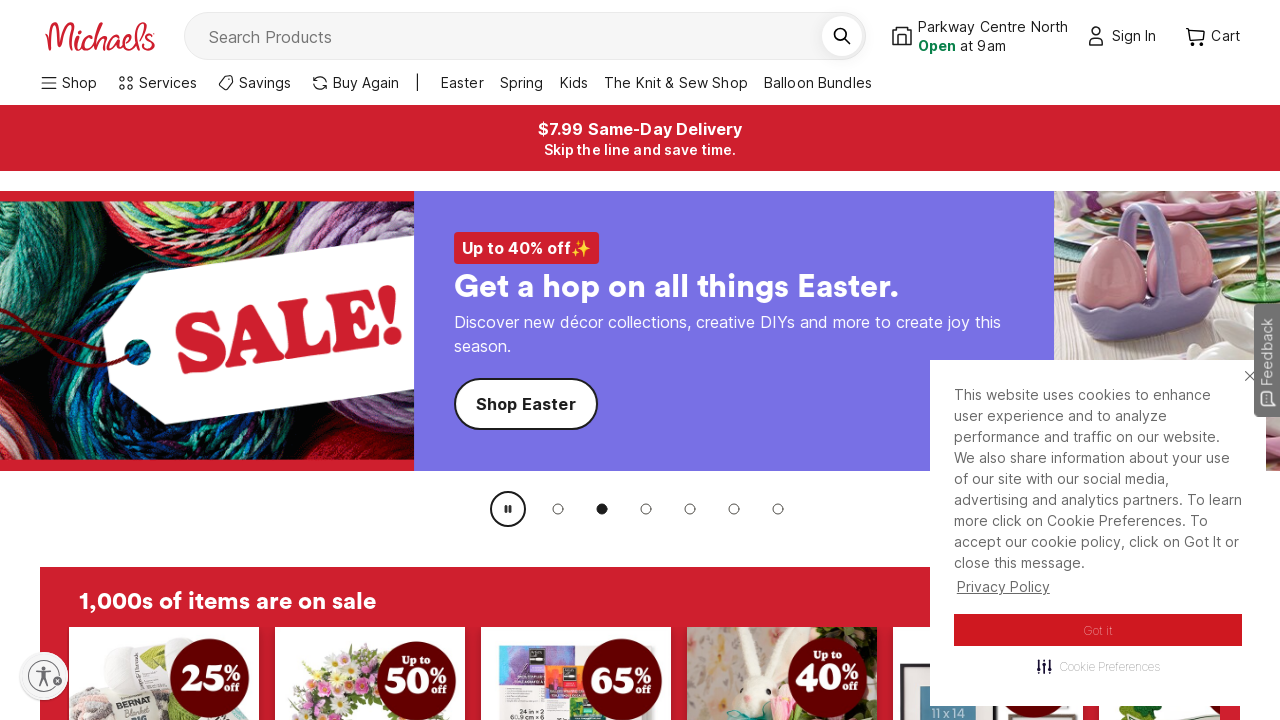

Retrieved link text: Michaels Store Locator
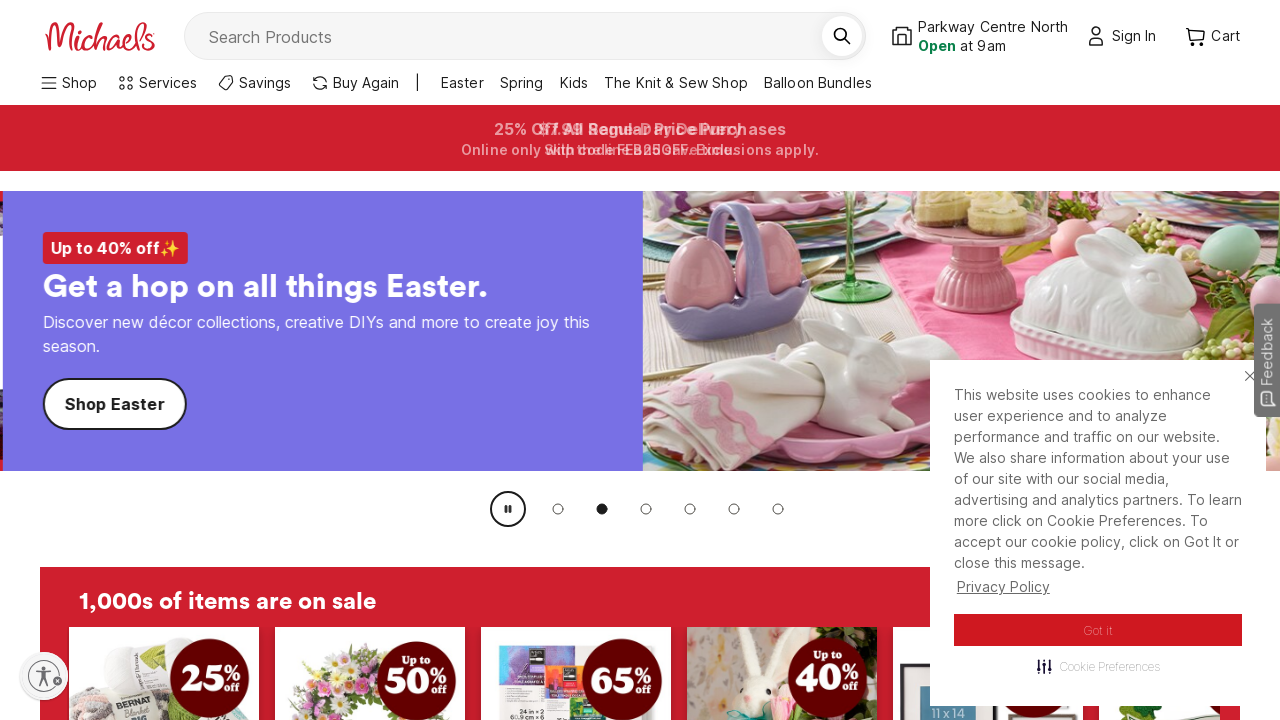

Retrieved link text: MakerPlace Help & FAQ
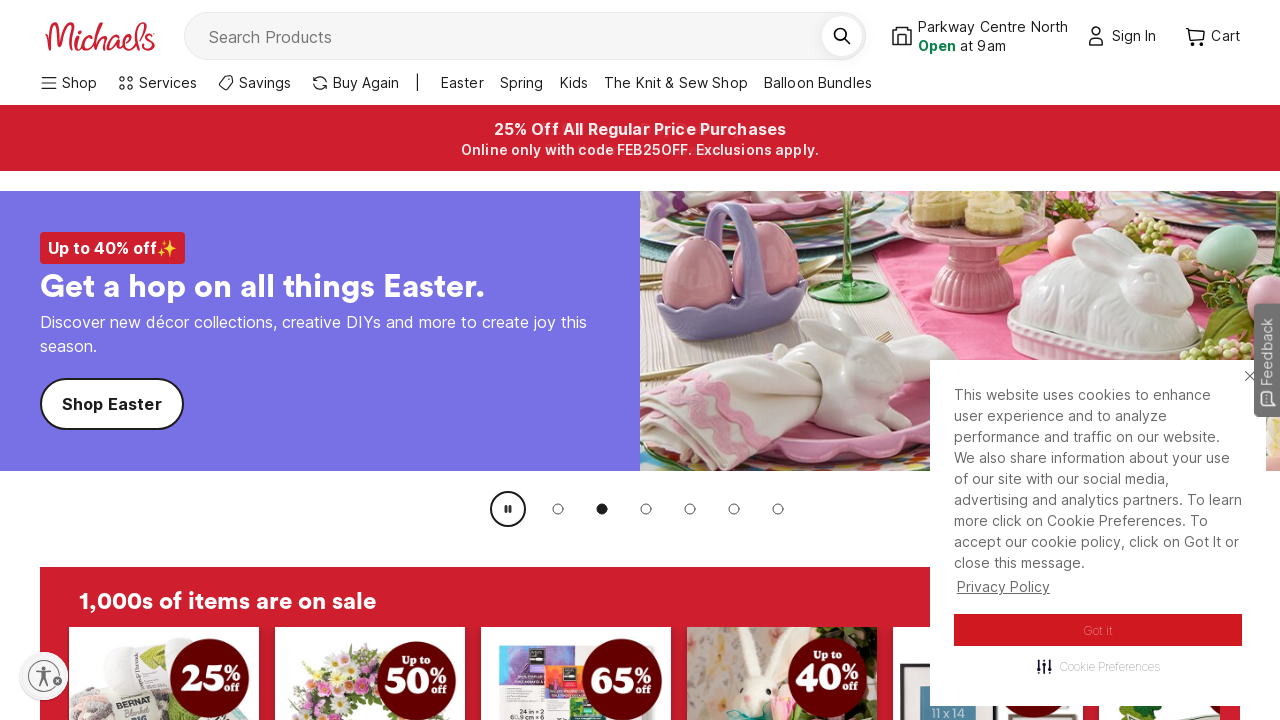

Retrieved link text: Michaels Help & FAQ
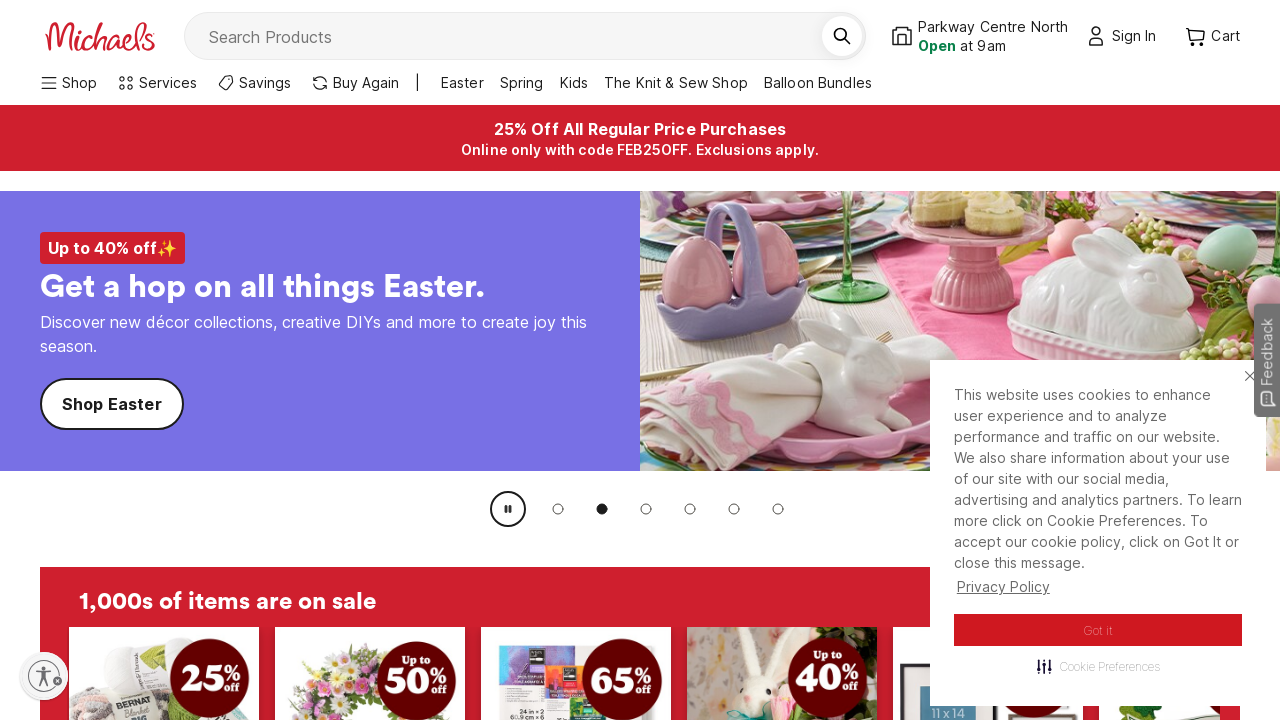

Retrieved link text: Track My Order
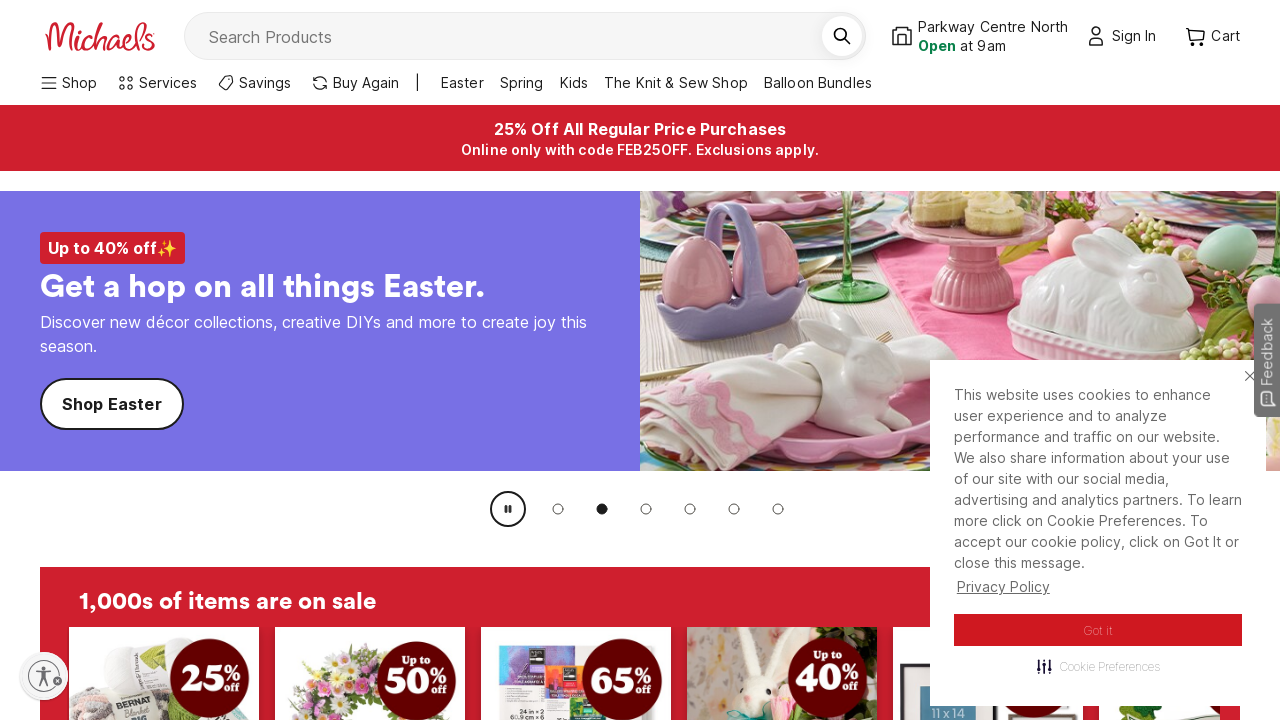

Retrieved link text: Inclusion and Diversity
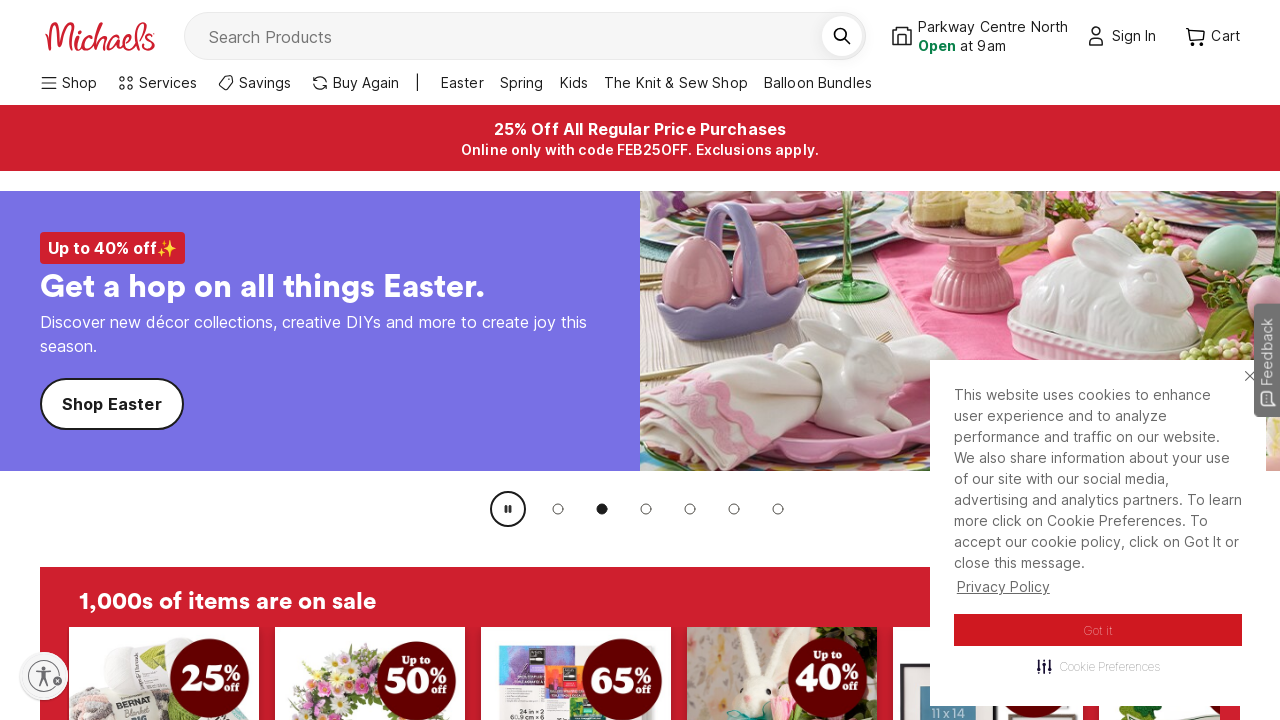

Retrieved link text: Michaels Canada
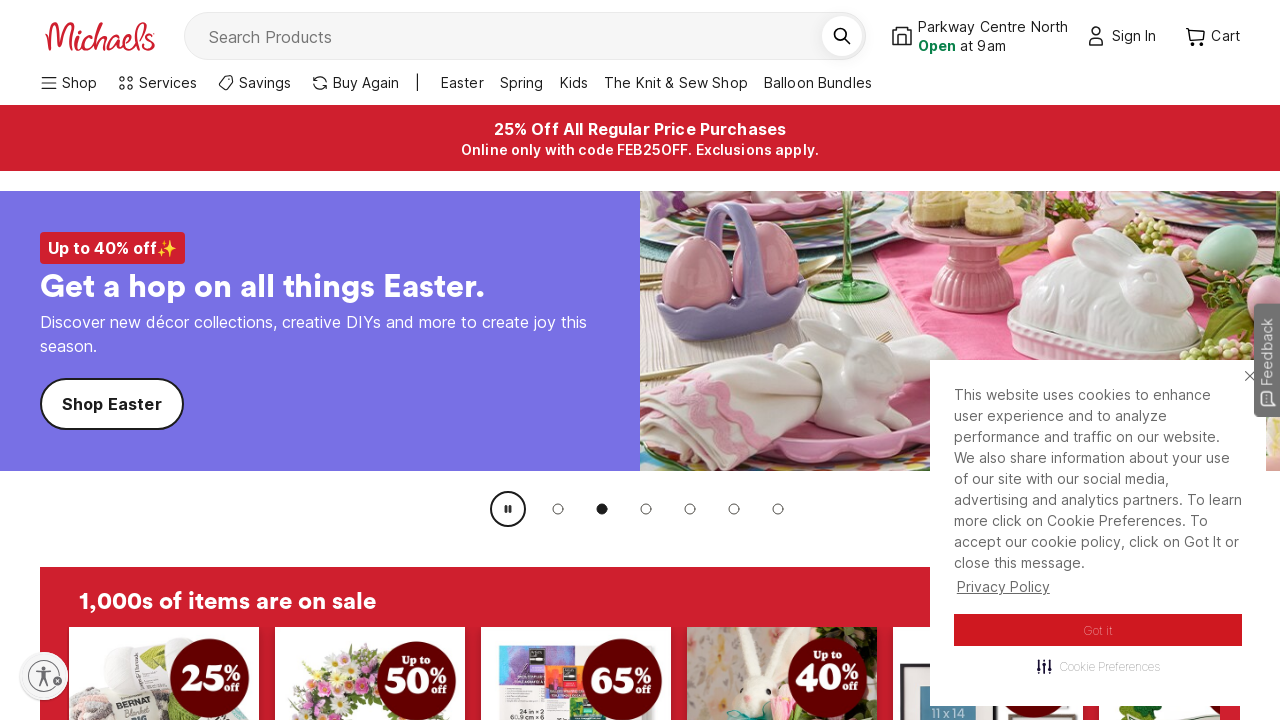

Retrieved link text: Michaels Gives Back
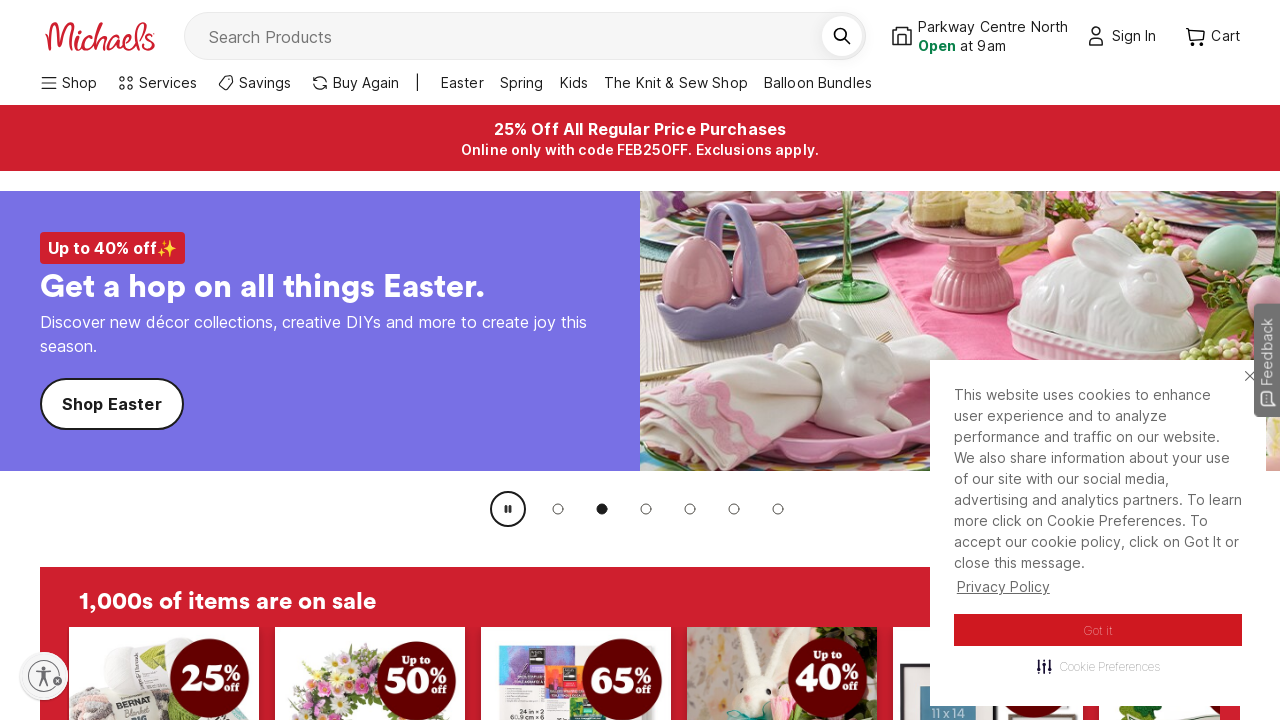

Retrieved link text: Newsroom
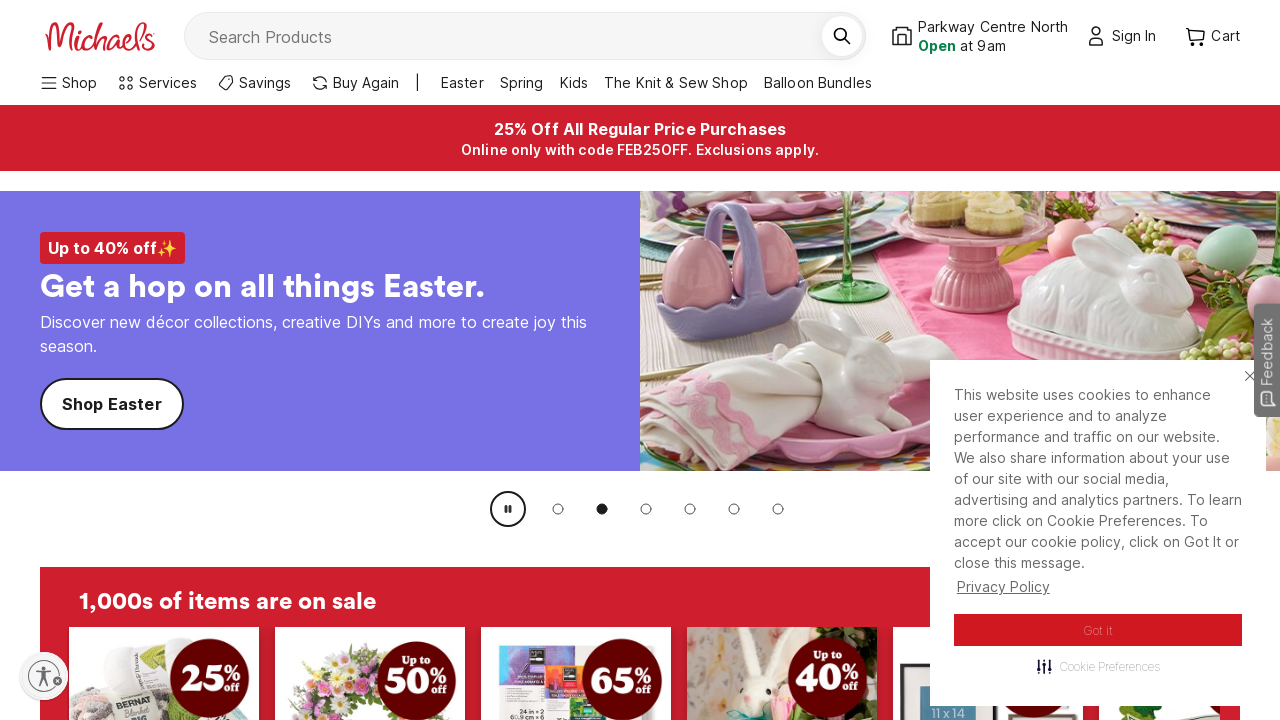

Retrieved link text: Sustainability
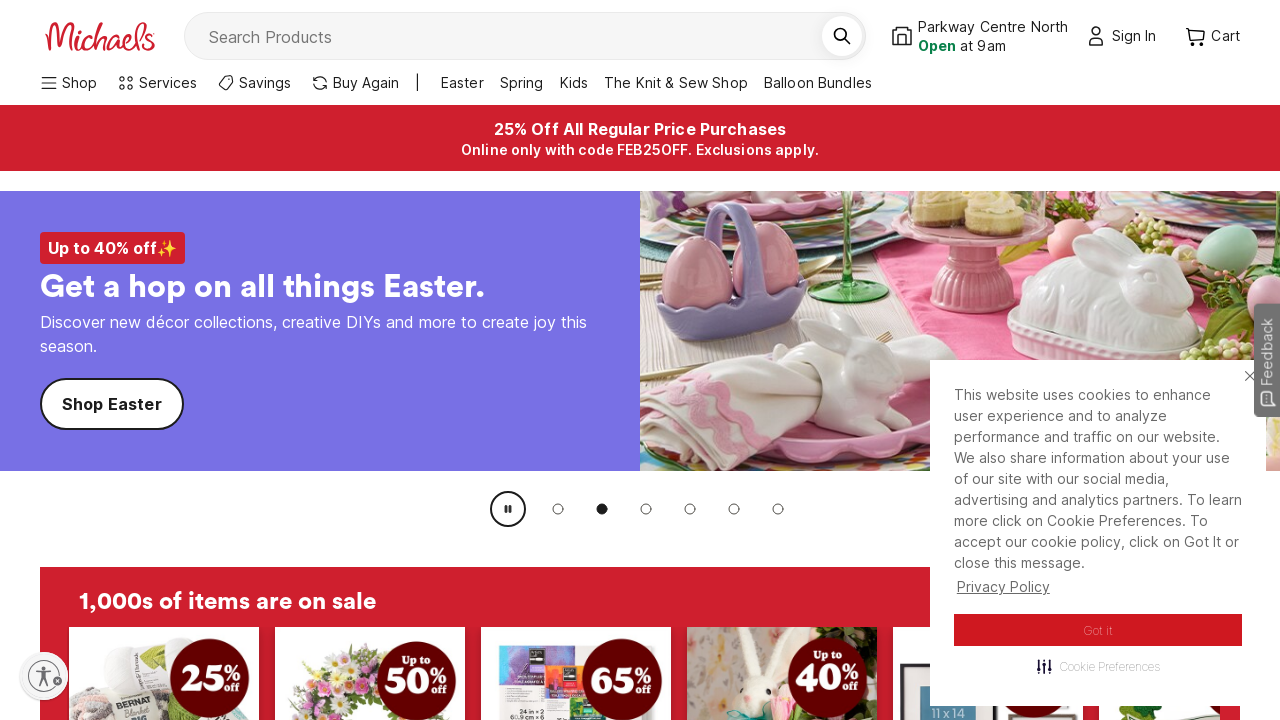

Retrieved link text: Work at Michaels
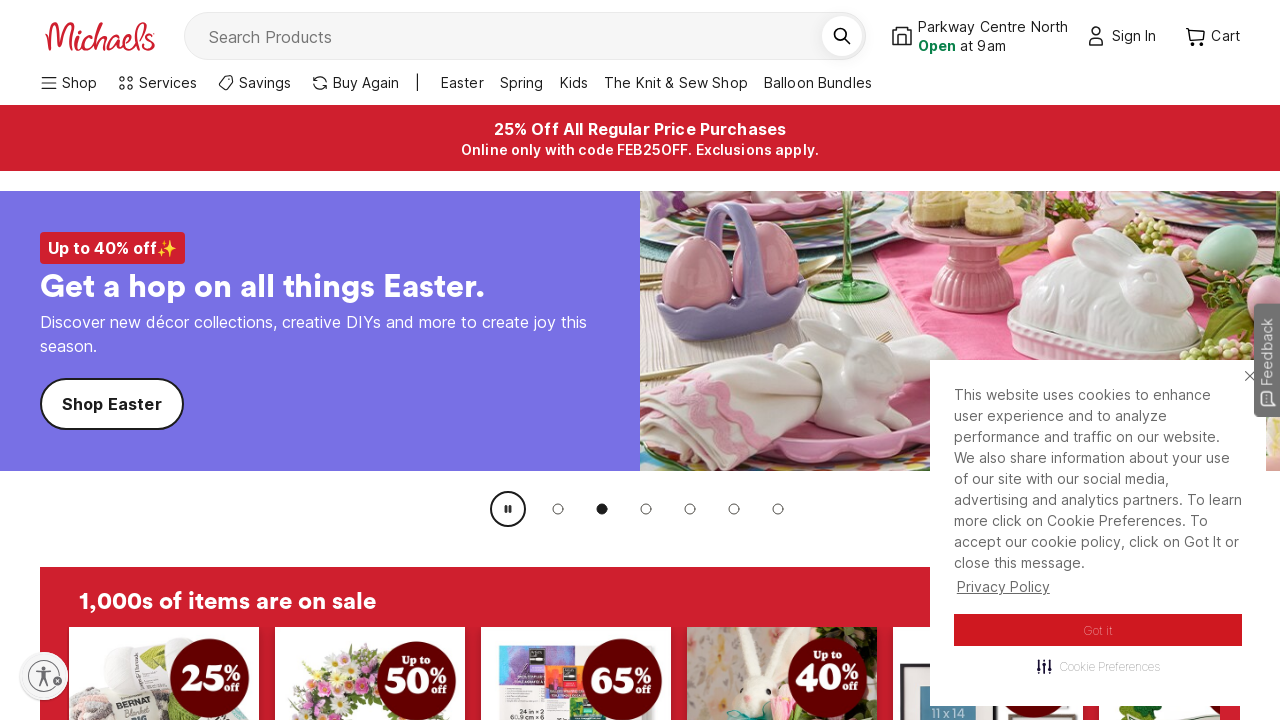

Retrieved link text: Curbside Pickup
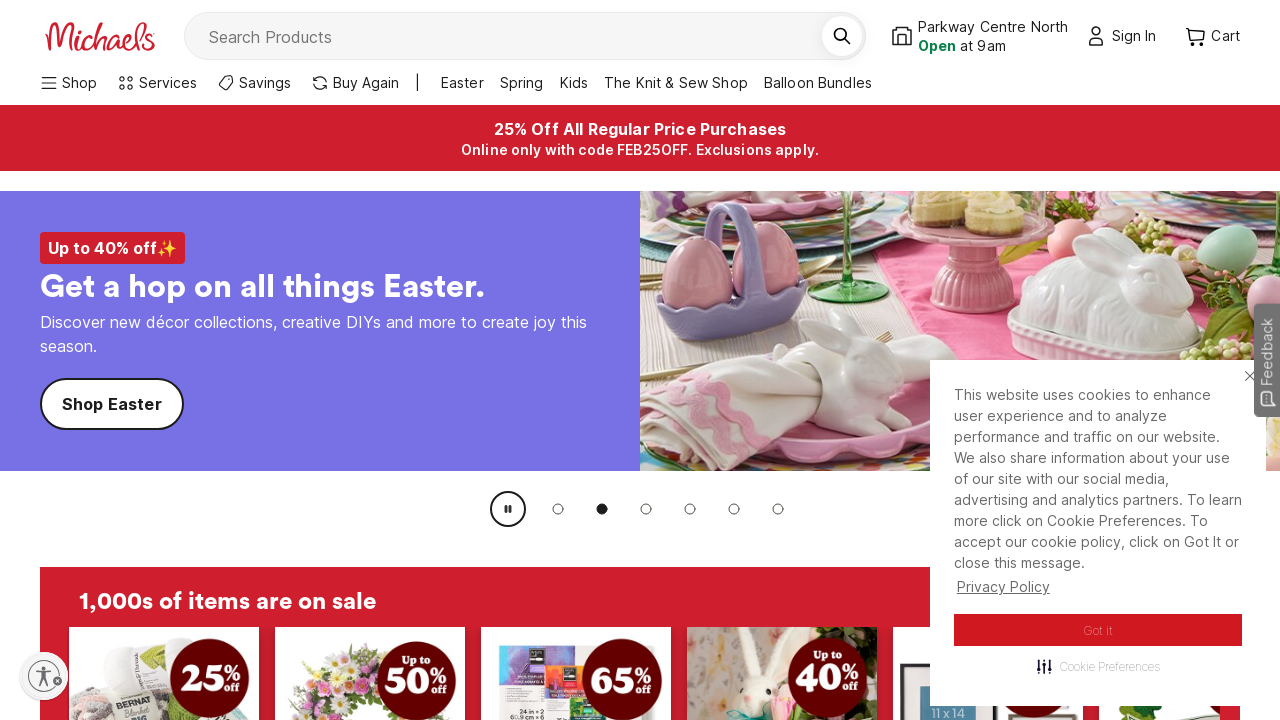

Retrieved link text: Download Our App
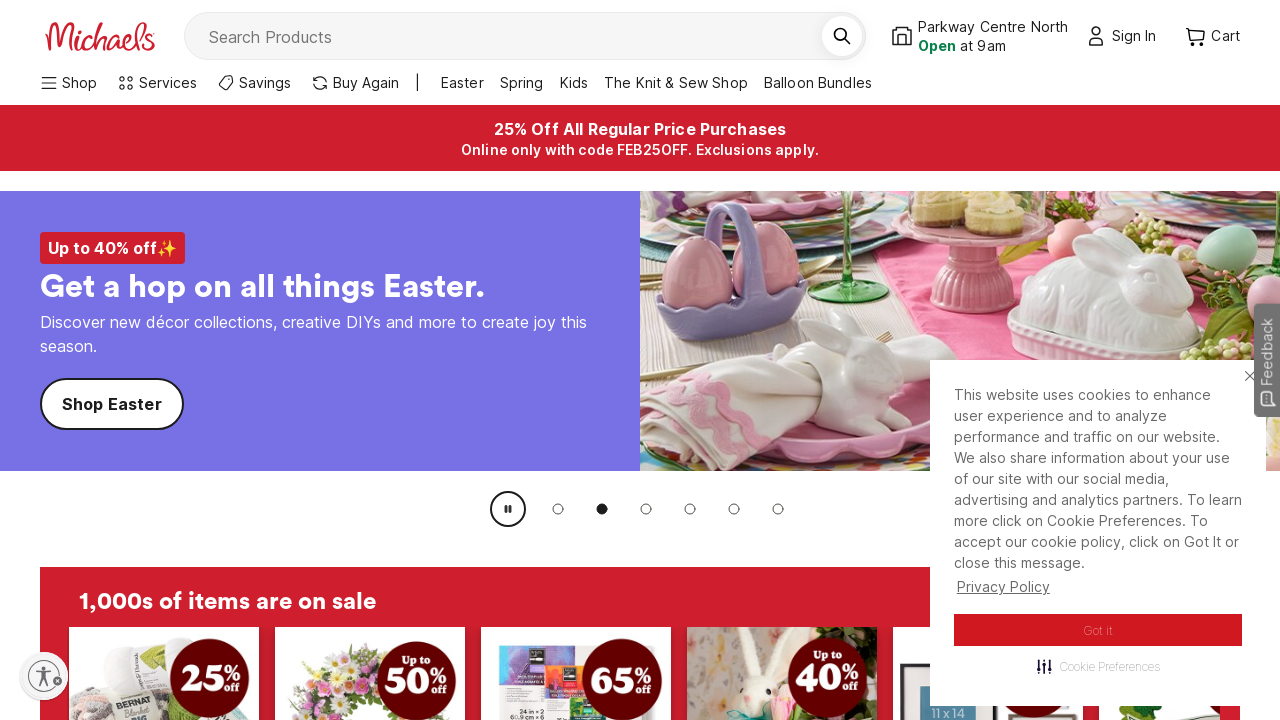

Retrieved link text: Education
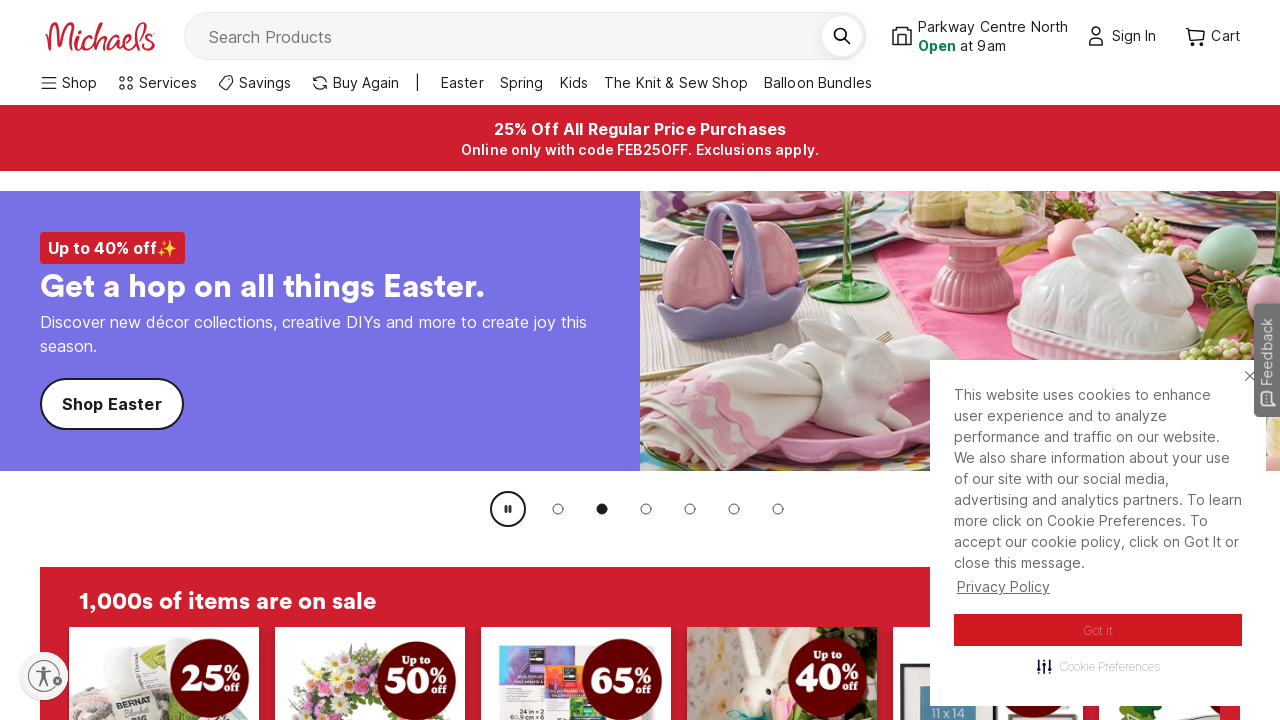

Retrieved link text: Enterprise
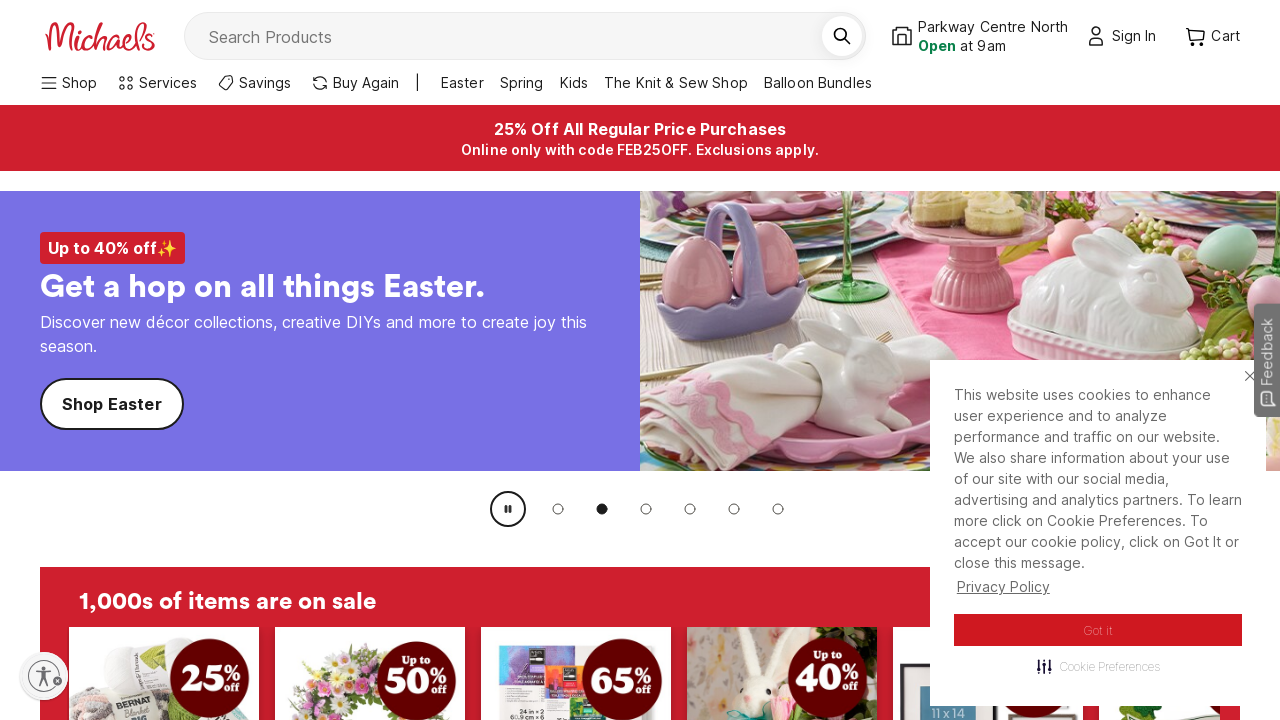

Retrieved link text: MakerPlace Sellers
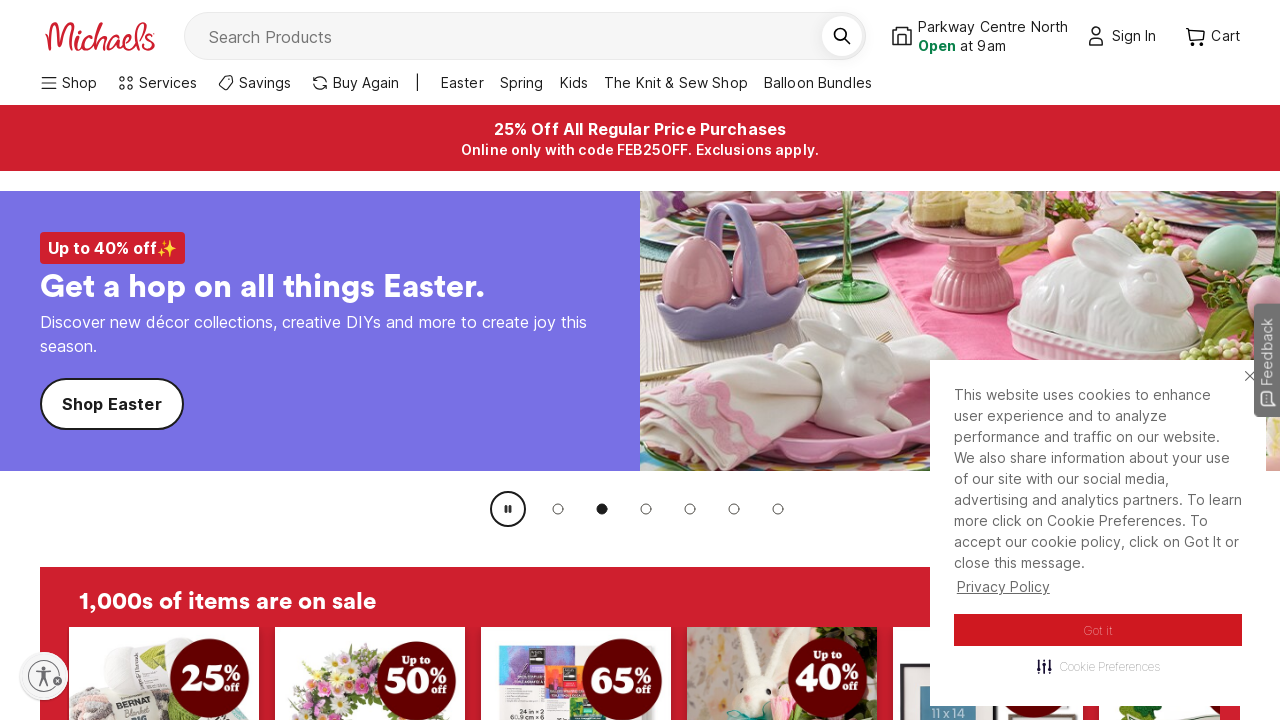

Retrieved link text: Marketplace
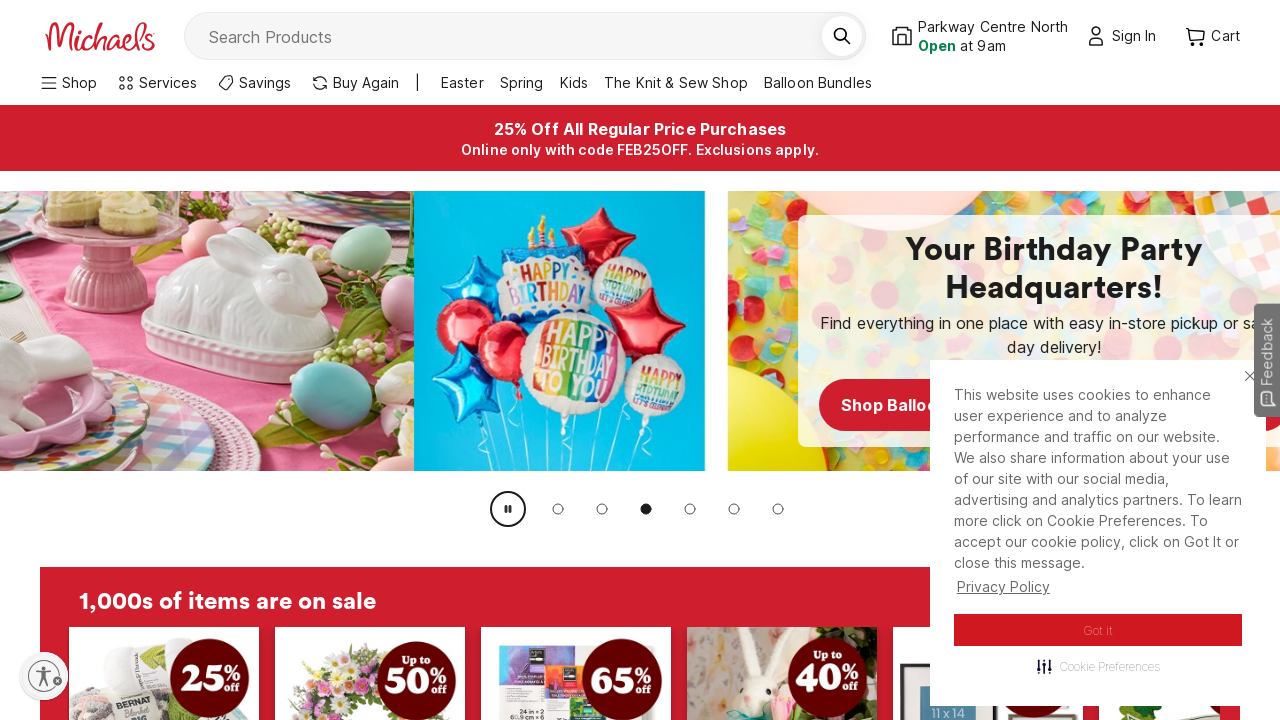

Retrieved link text: Michaels Affiliate Program
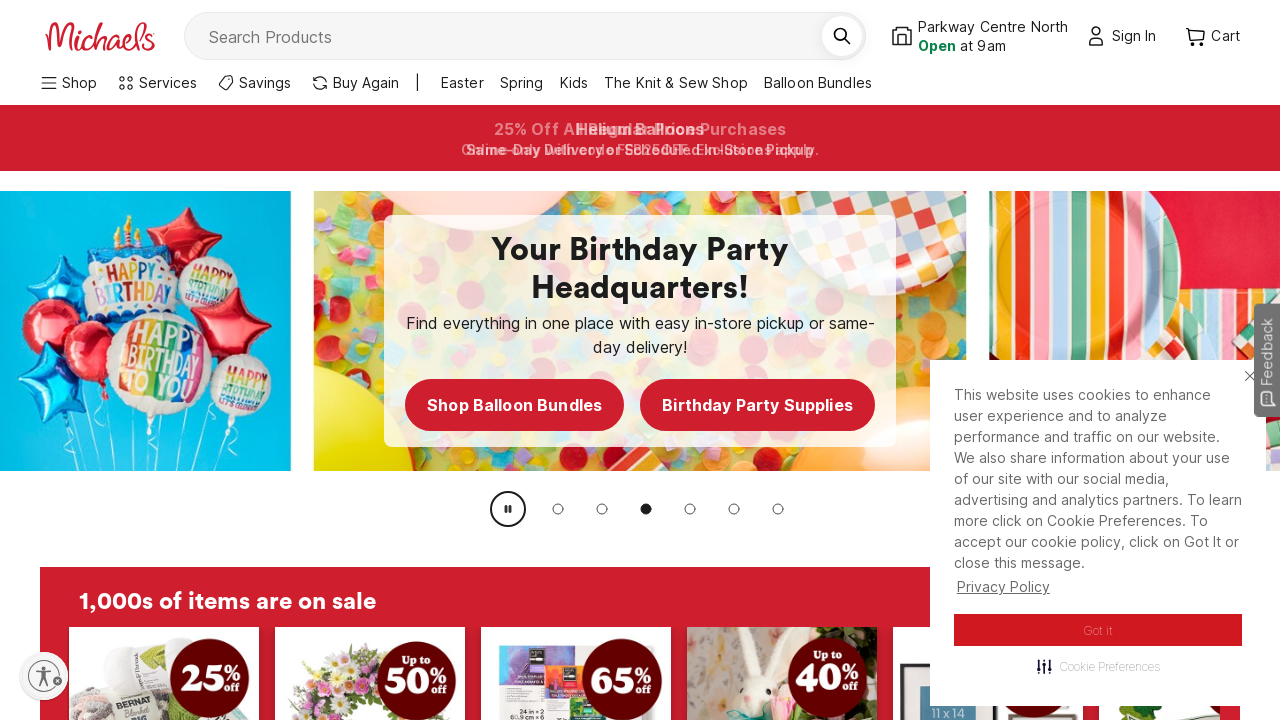

Retrieved link text: Michaels Credit Card
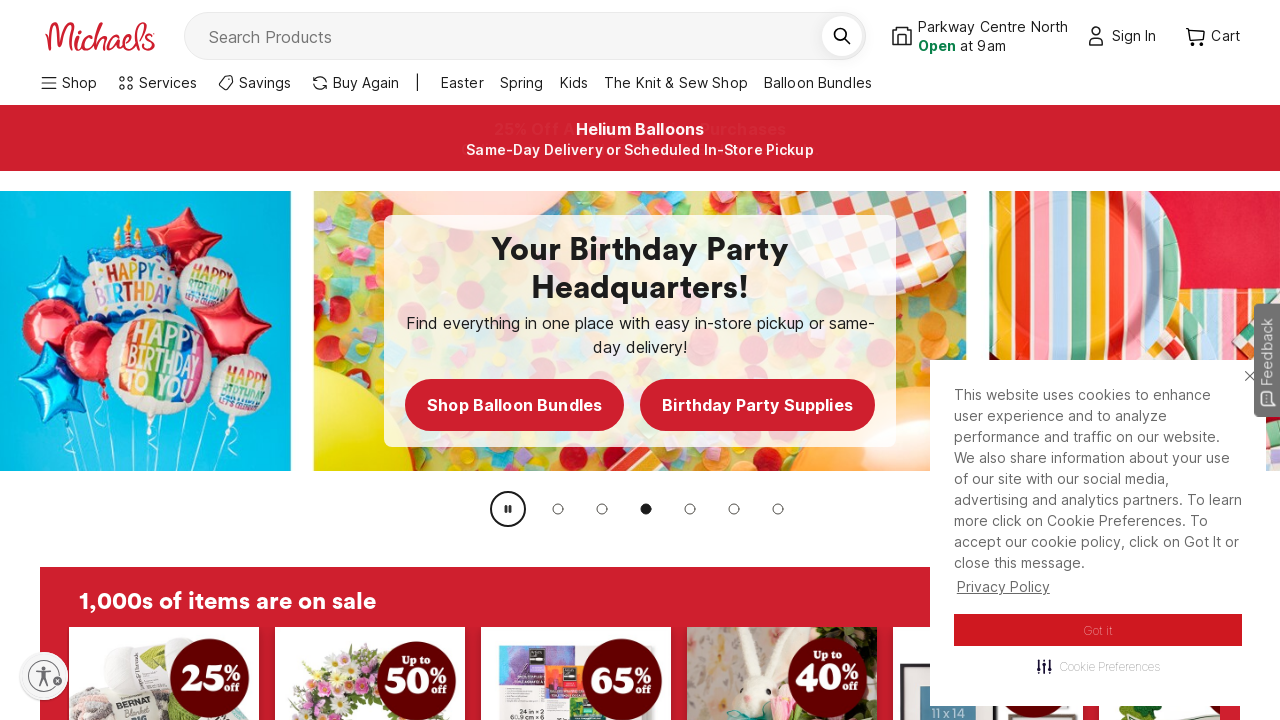

Retrieved link text: Michaels Military Discount
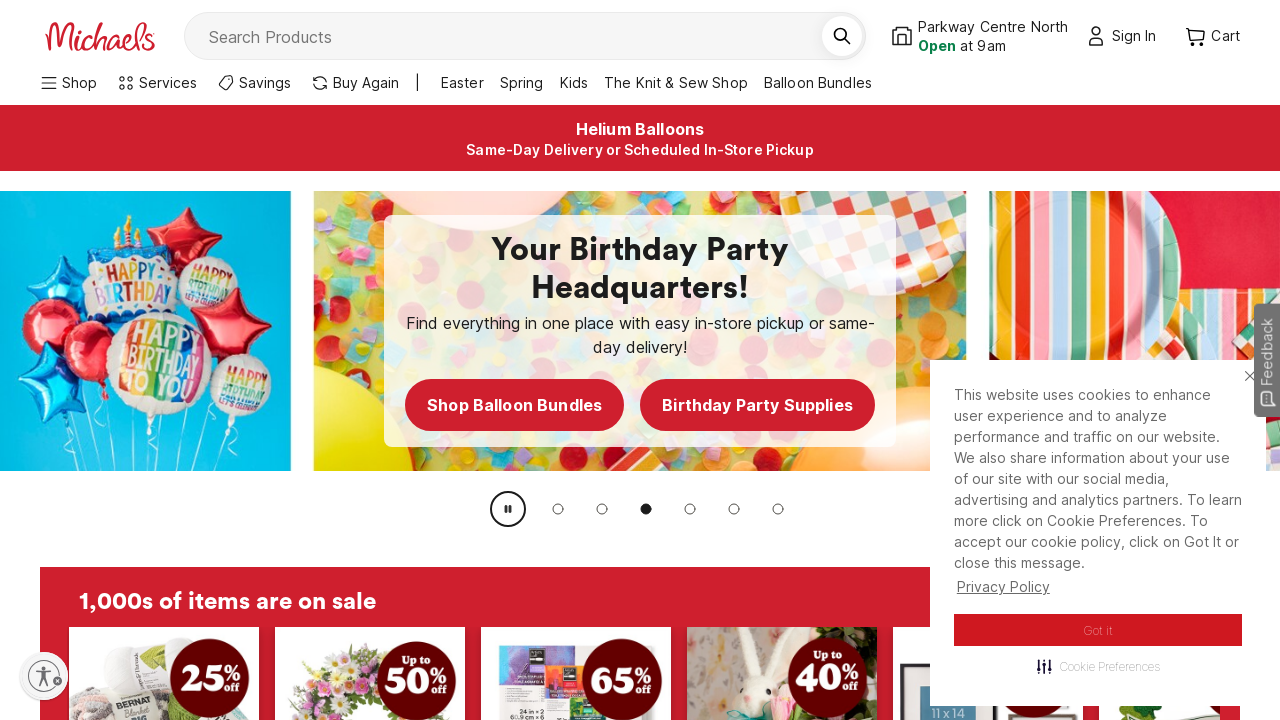

Retrieved link text: Michaels Pro
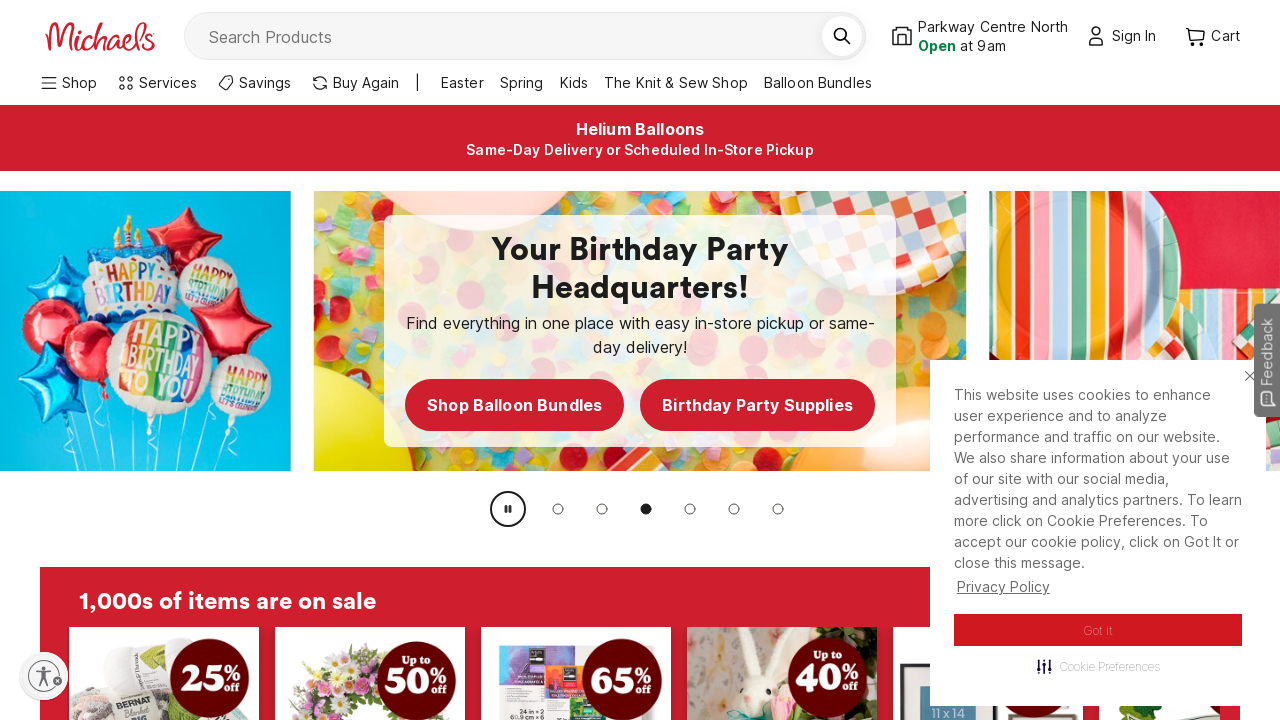

Retrieved link text: Michaels Senior Discount
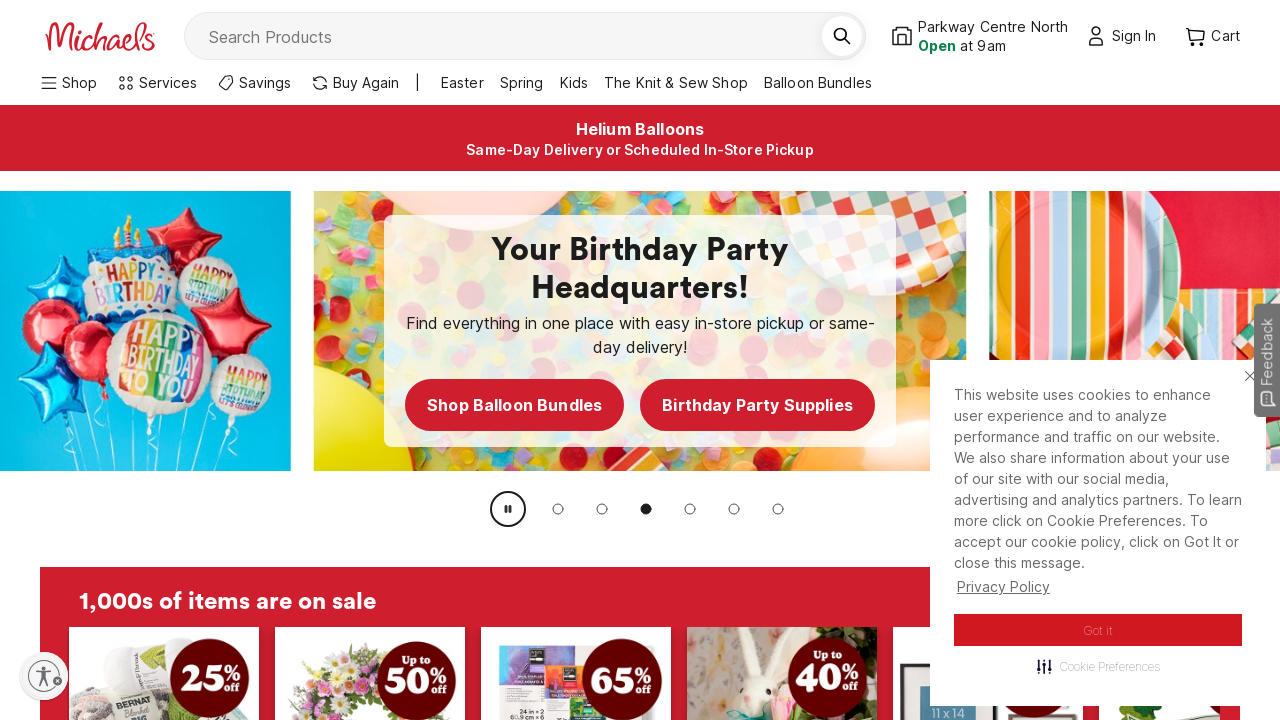

Retrieved link text: Michaels Teacher Discount
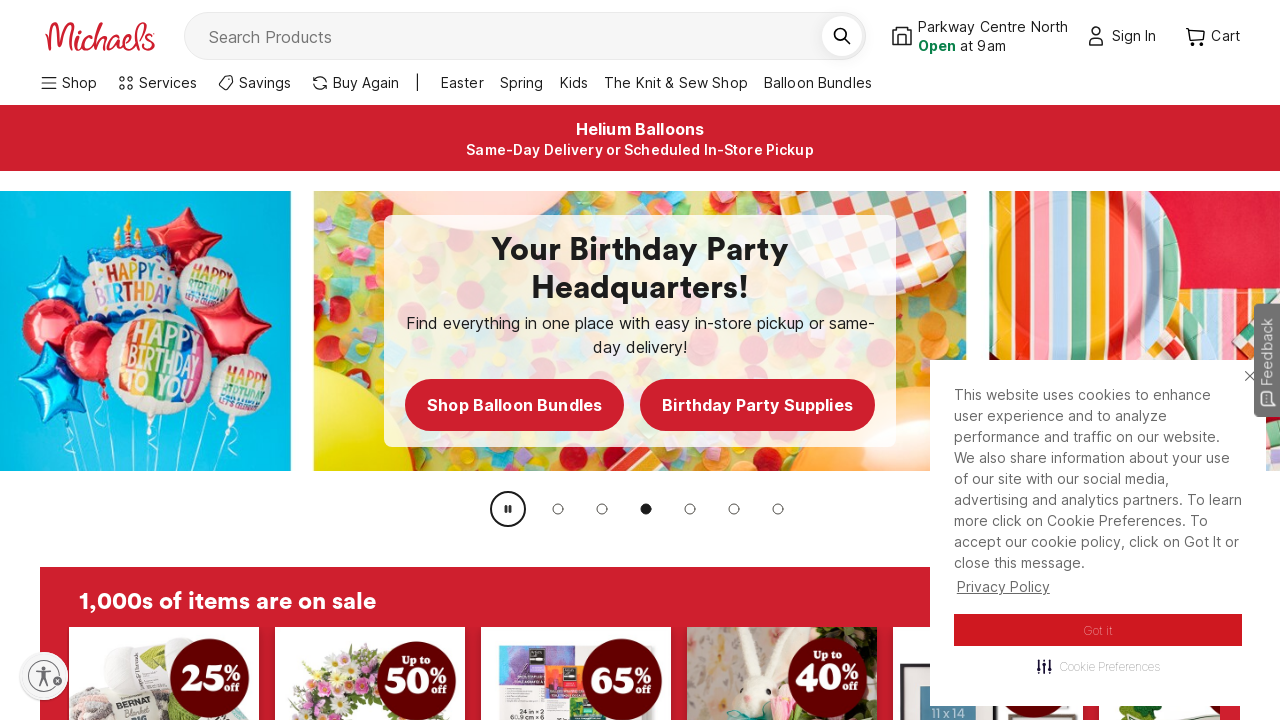

Retrieved link text: Same Day Delivery
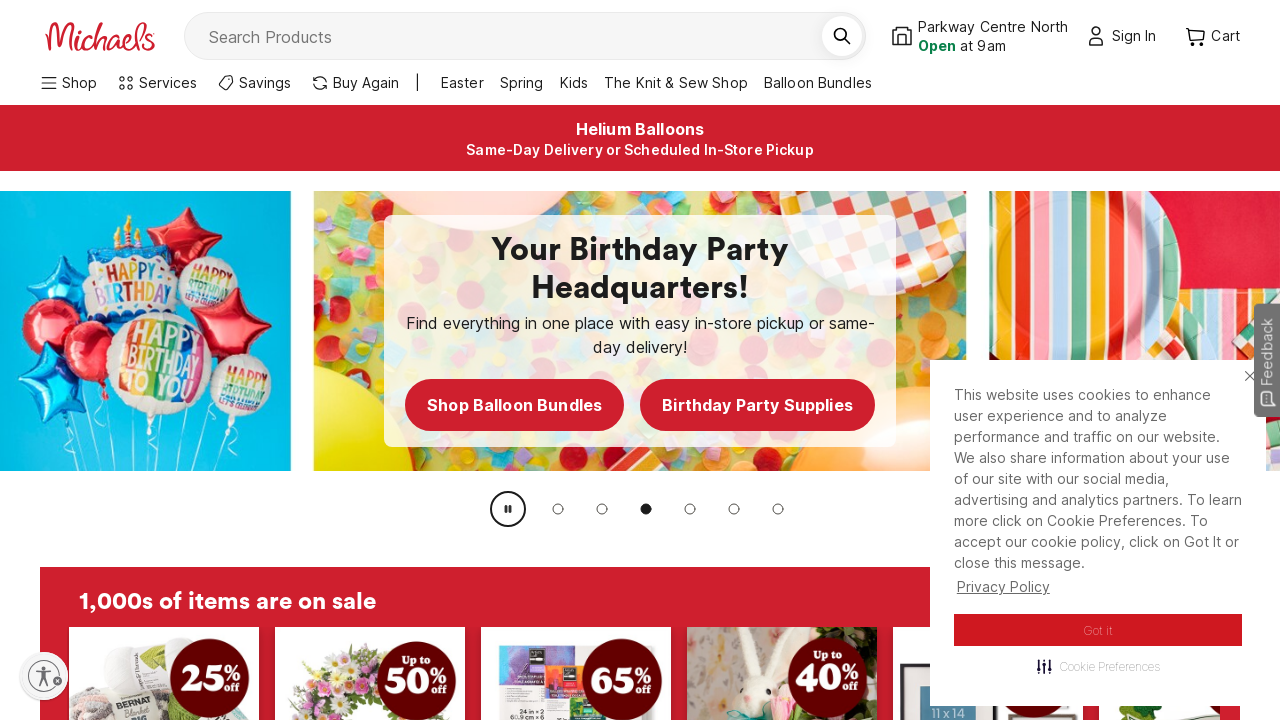

Retrieved link text: Tax Exempt
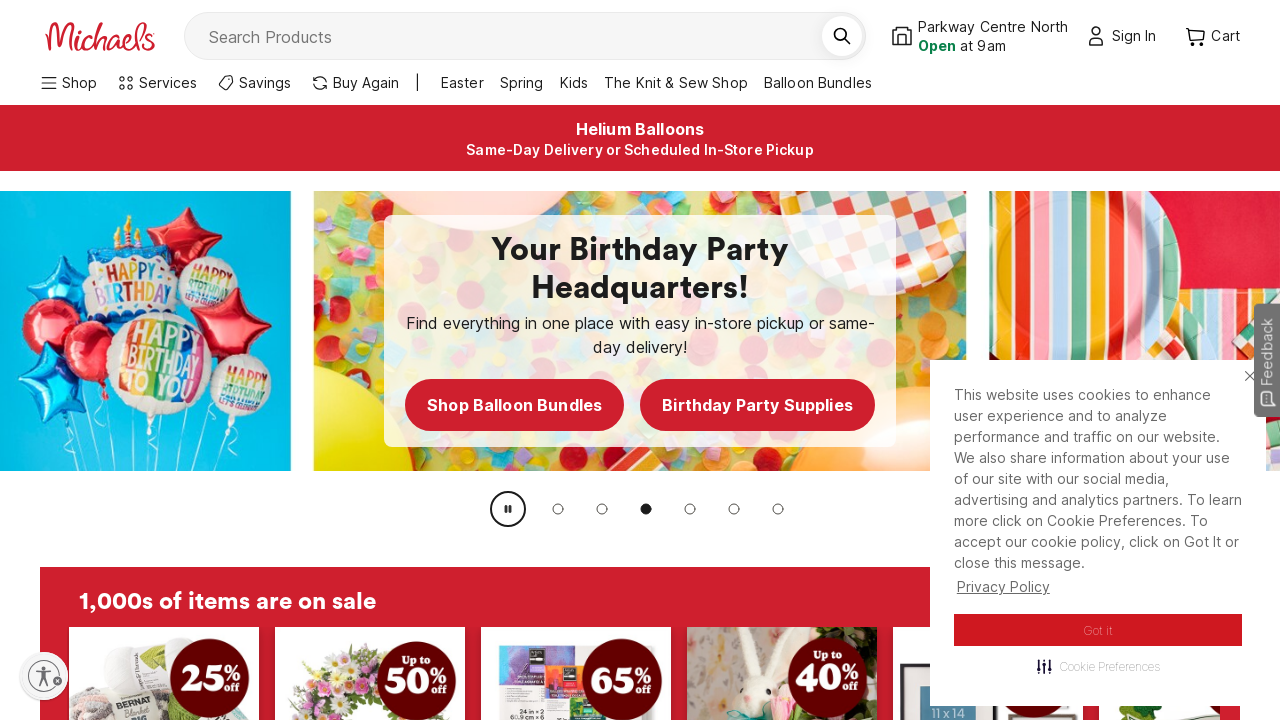

Retrieved link text: Marketplace Api Status
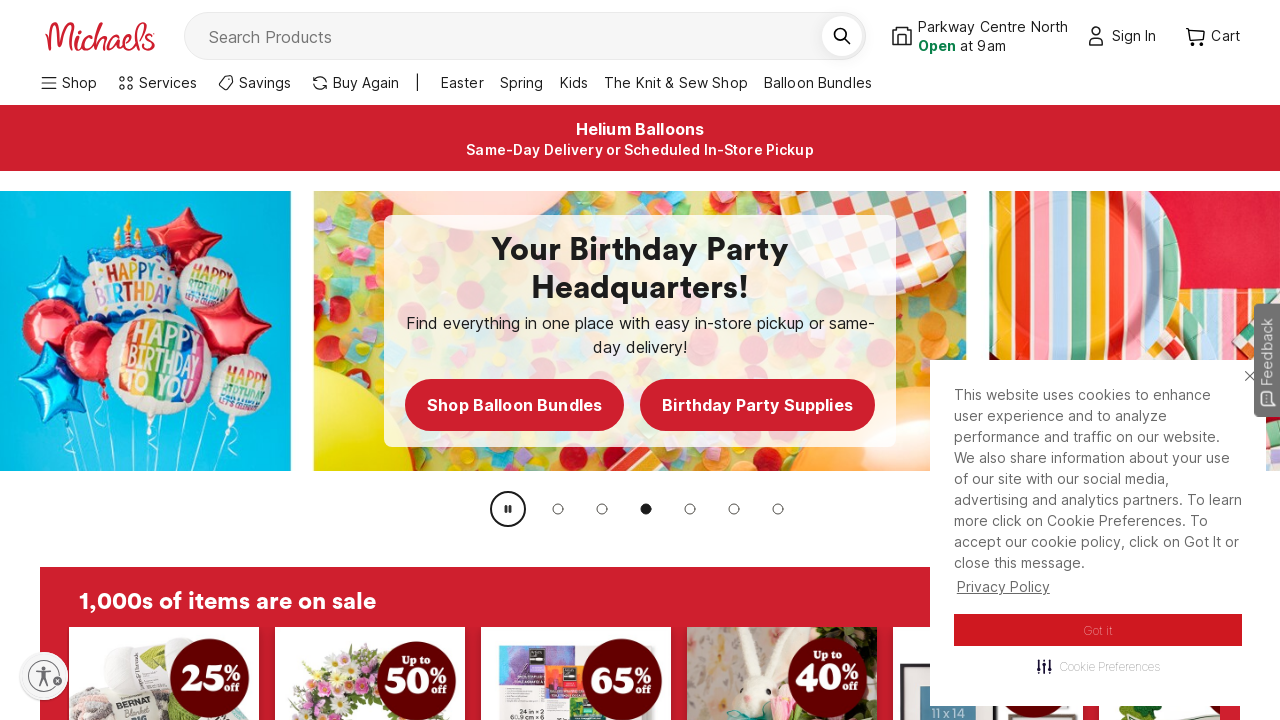

Retrieved link text: Michaels Rewards
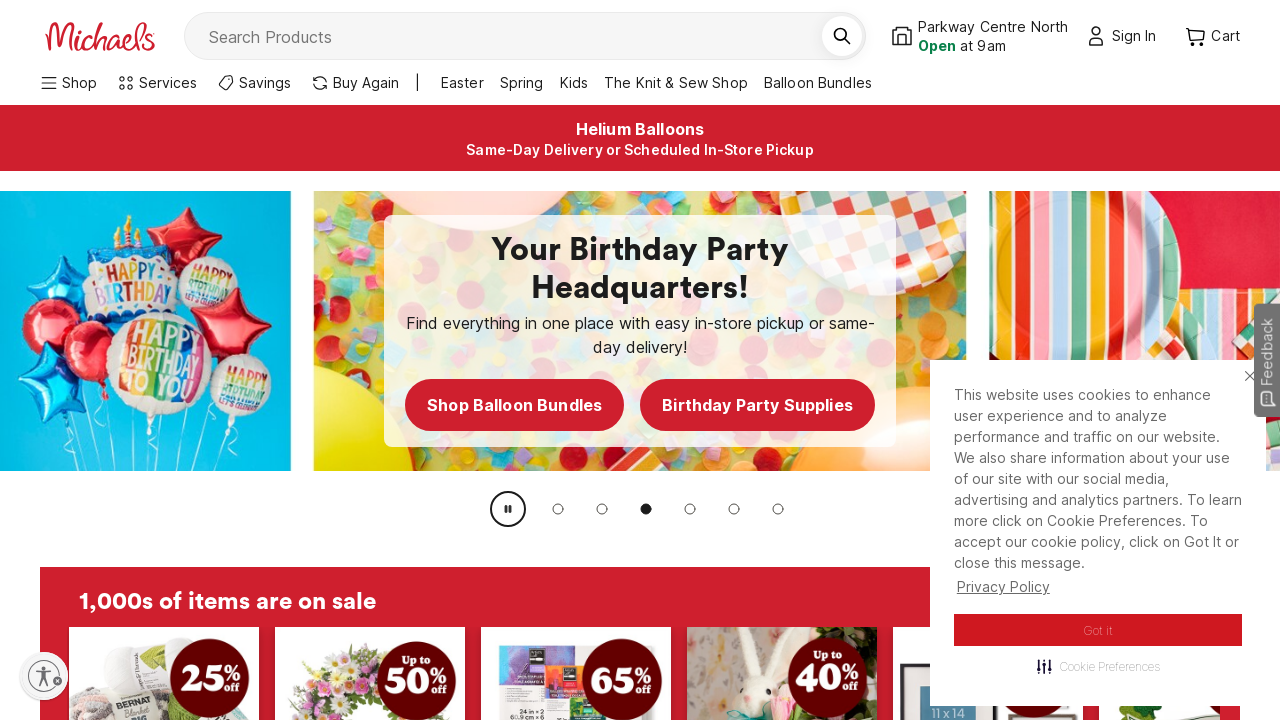

Retrieved link text: Michaels Credit Card
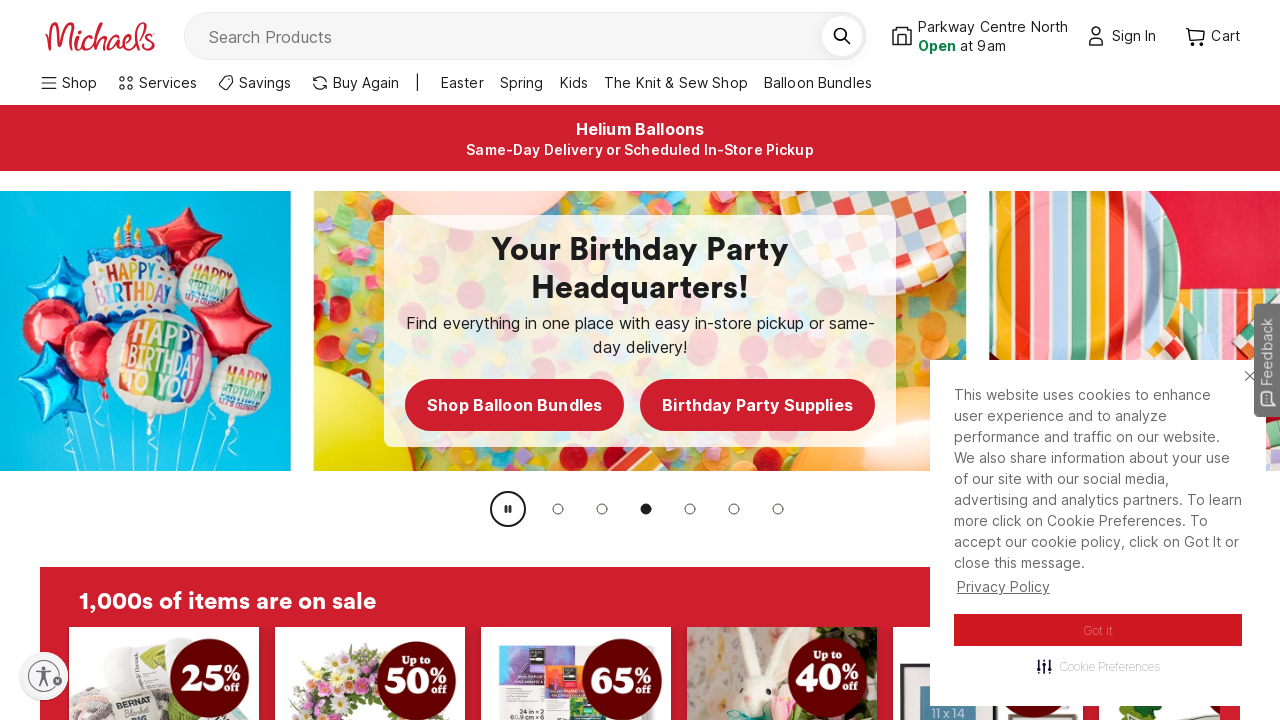

Retrieved link text: Apply for the Michaels Credit Card
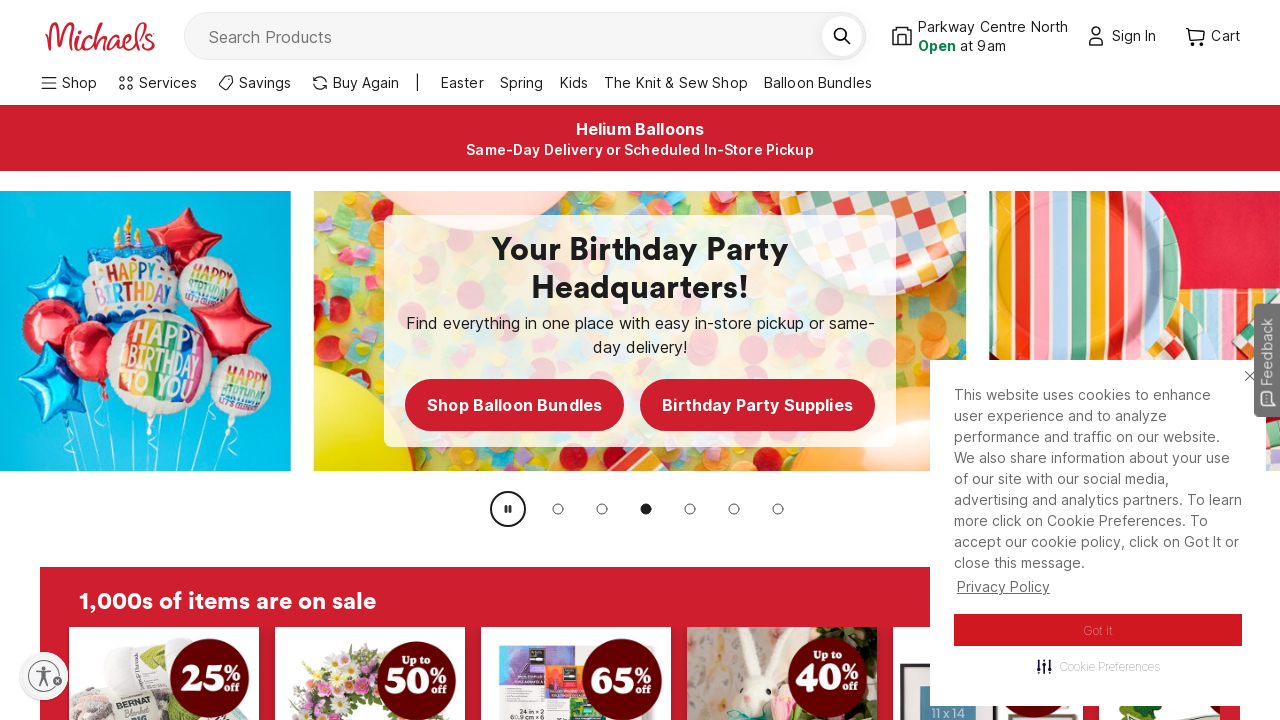

Retrieved link text: Pay My Bill
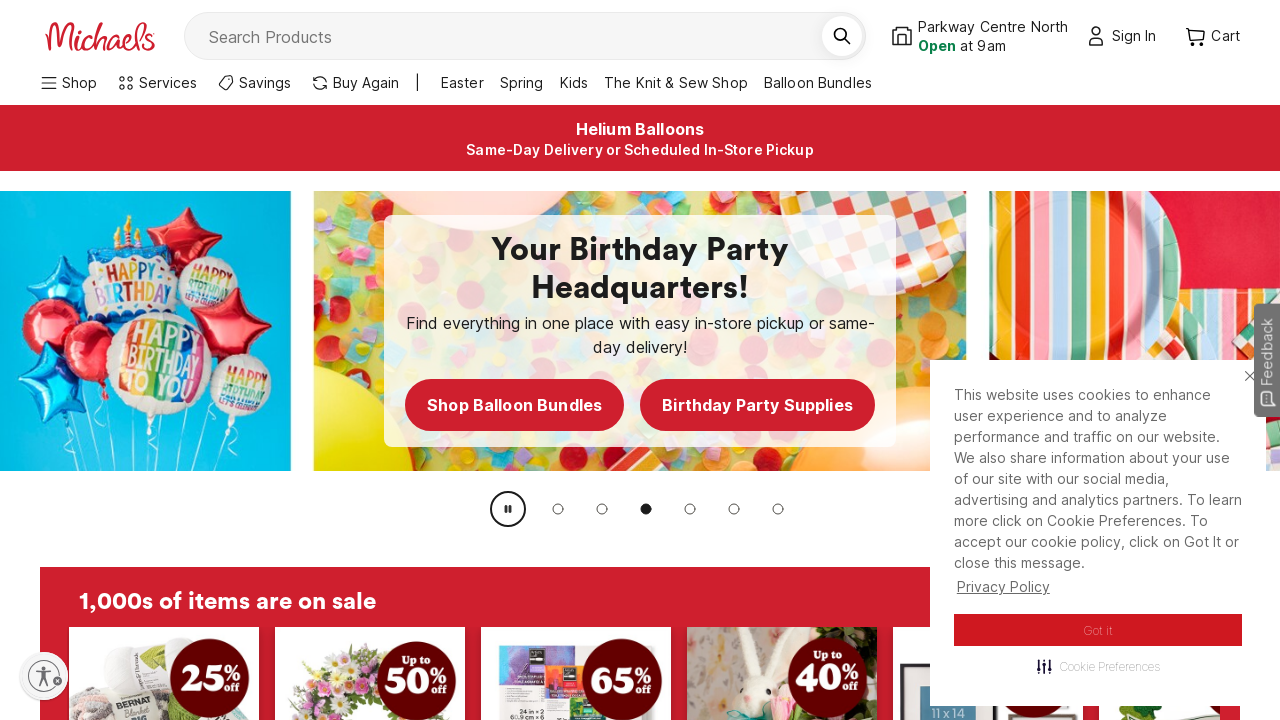

Retrieved link text: Manage My Michaels Credit Card
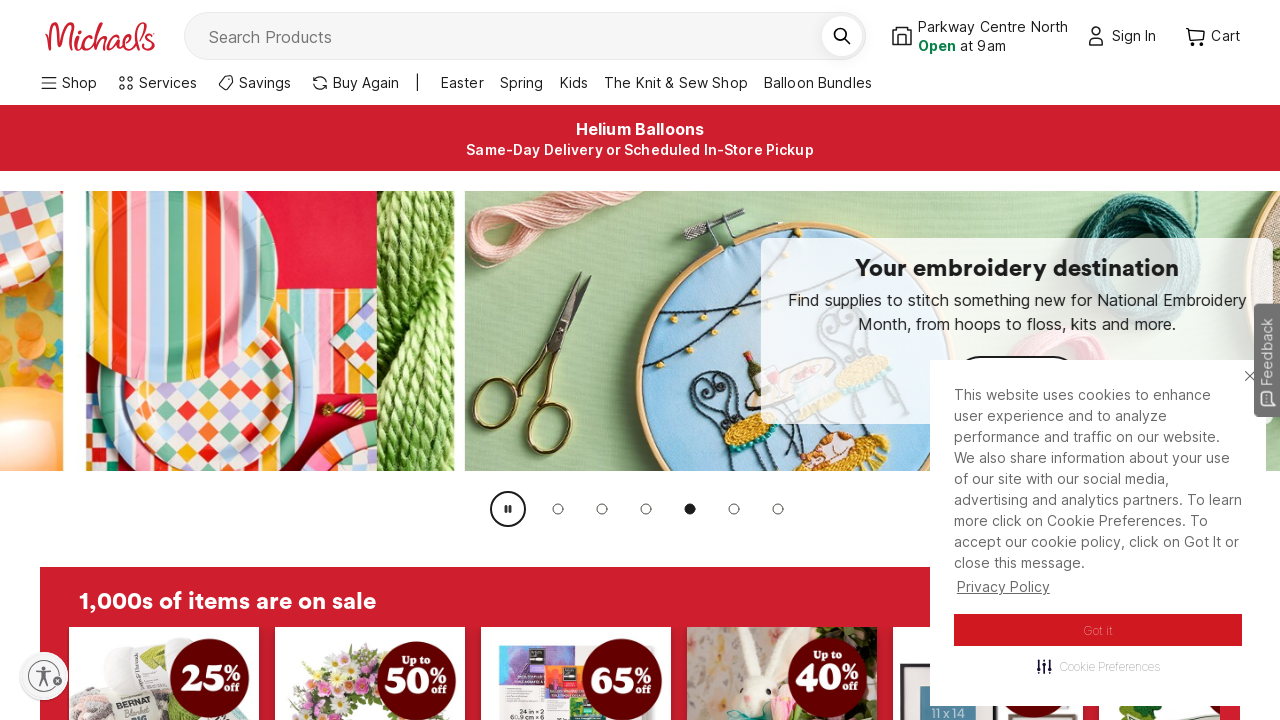

Retrieved link text: Consumer Privacy Request
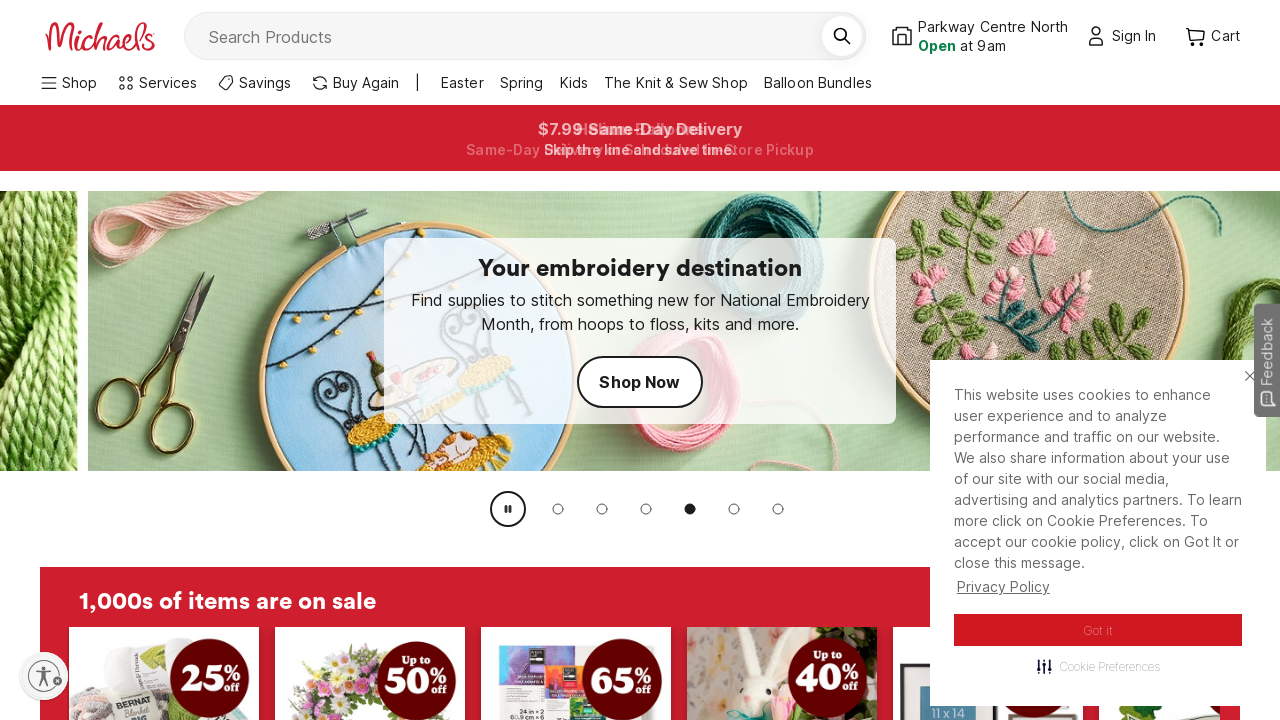

Retrieved link text: Your Privacy Rights
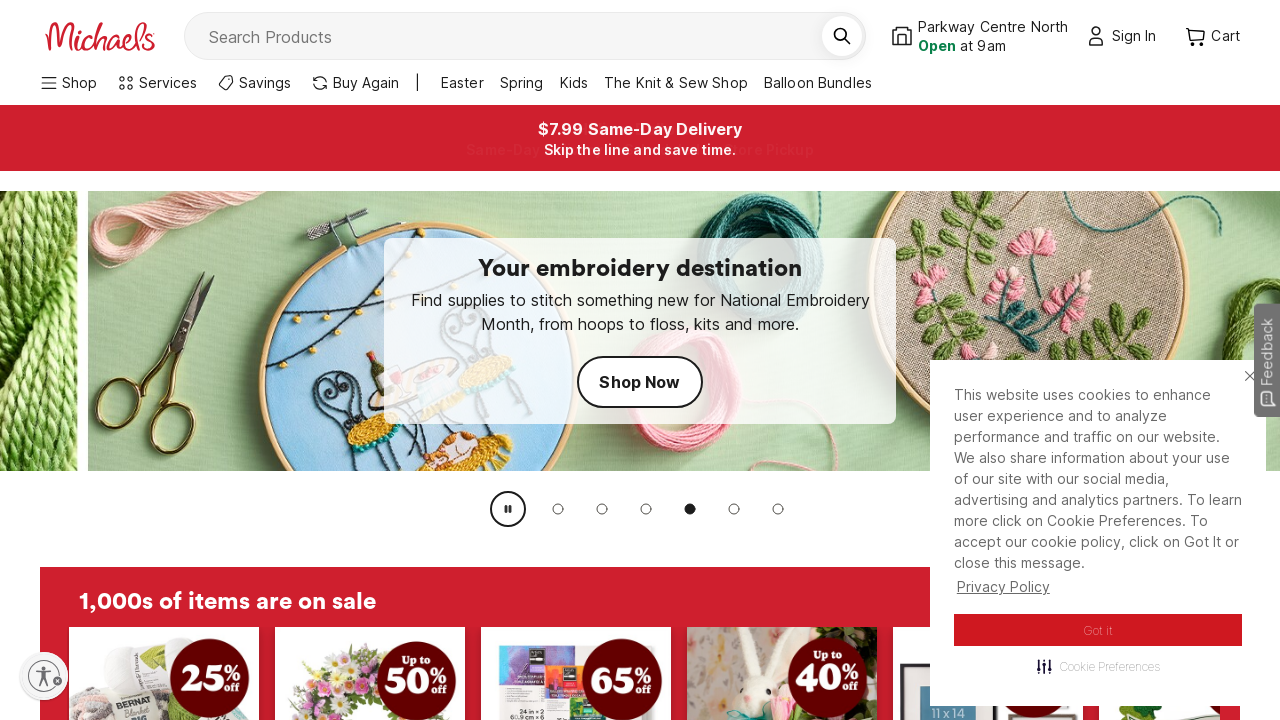

Retrieved link text: Marketplace Api Status
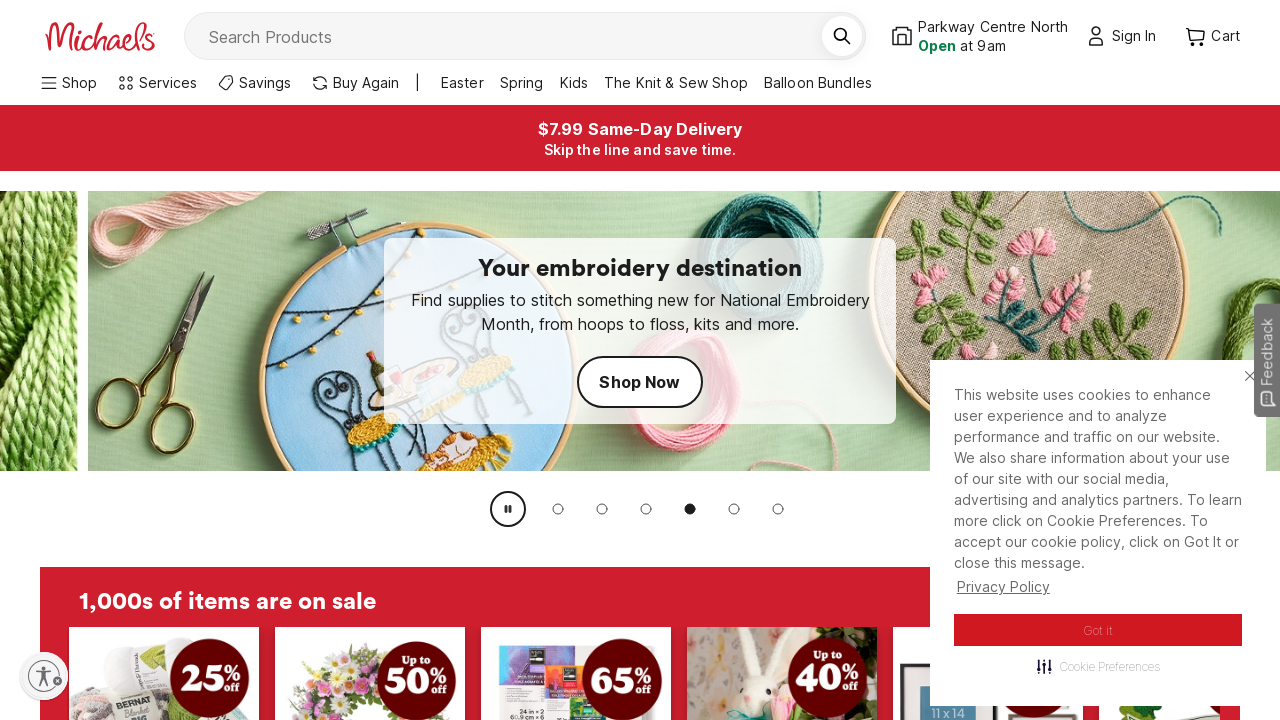

Retrieved link text: Accessibility Statement
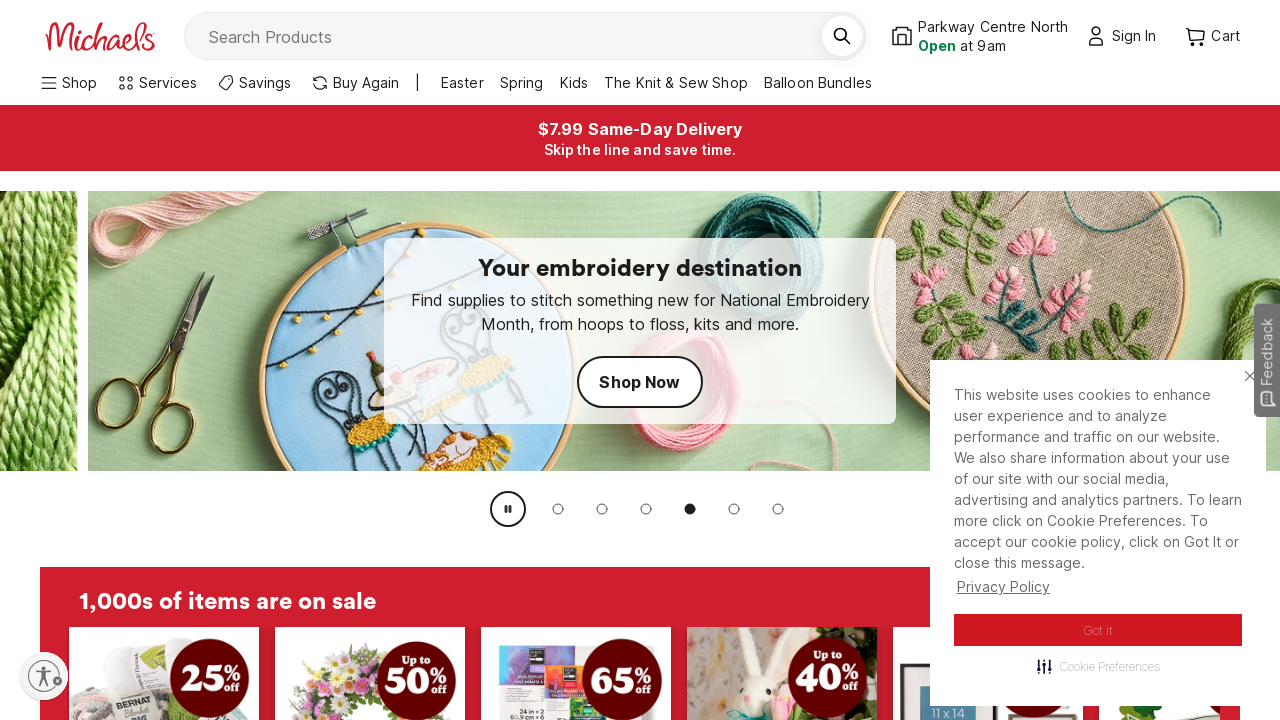

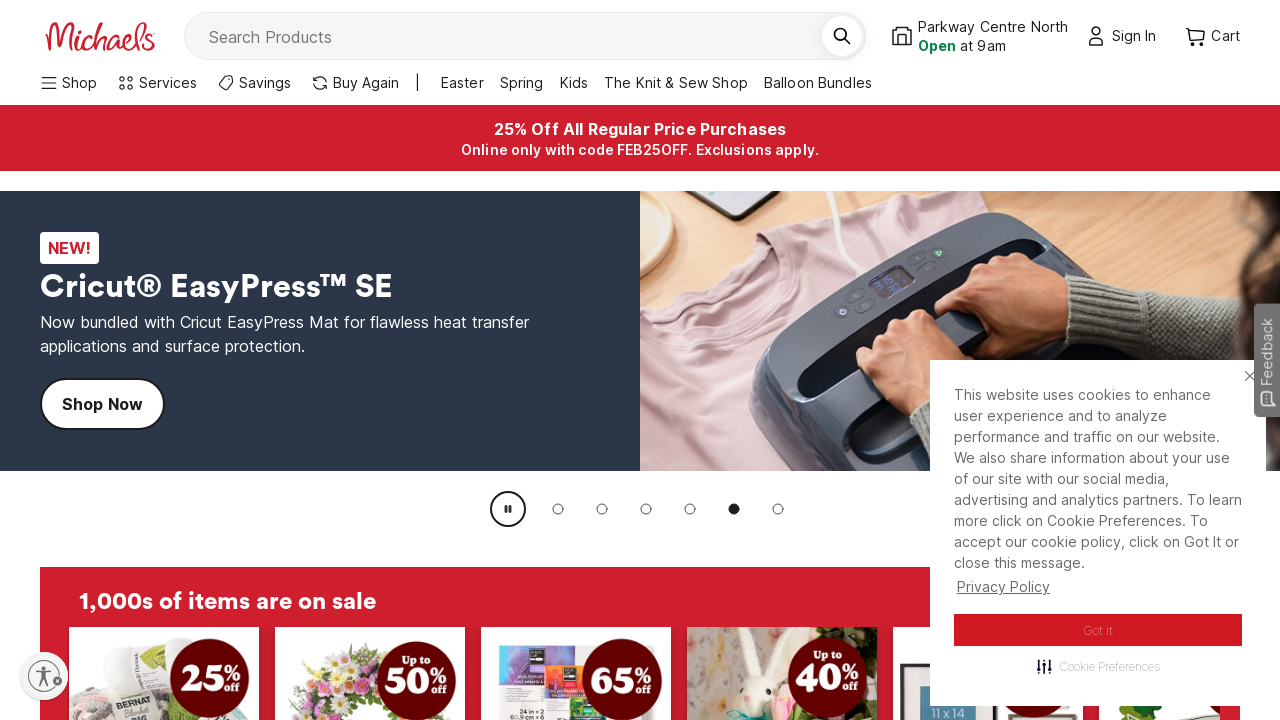